Tests adding 100 elements by clicking the Add Element button 100 times, then removing all 100 elements by clicking each Delete button

Starting URL: https://the-internet.herokuapp.com/add_remove_elements/

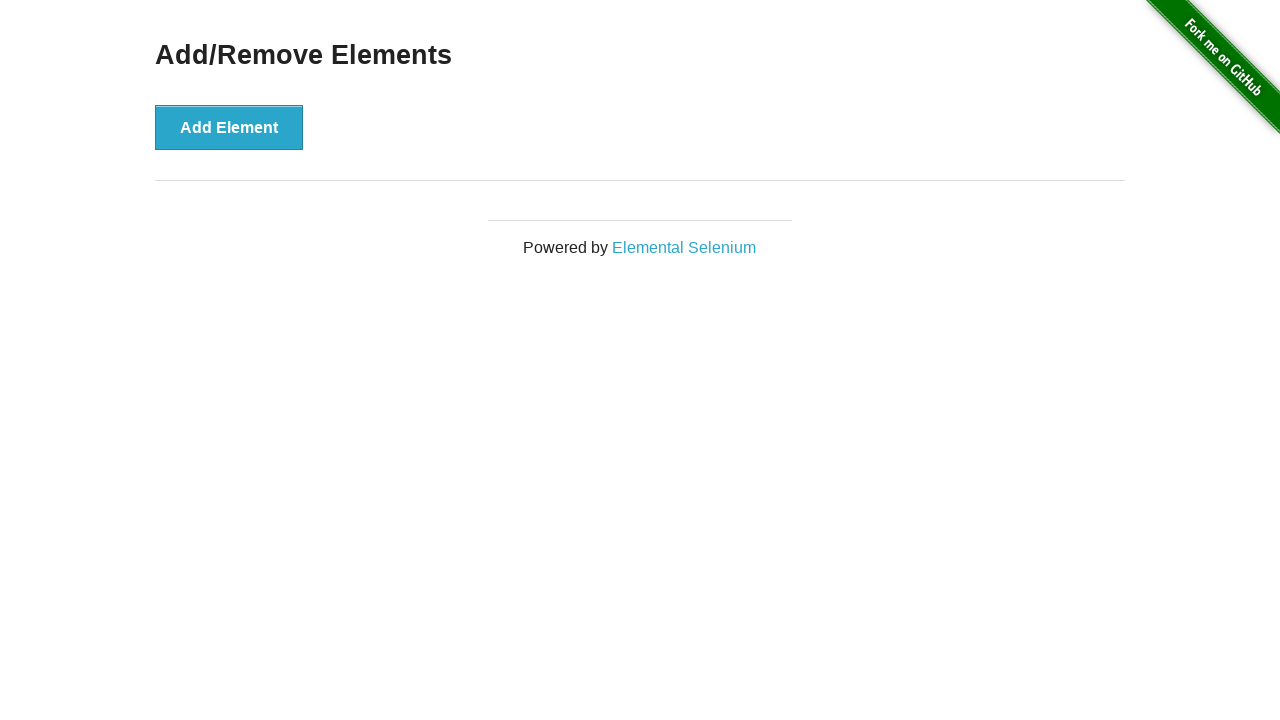

Clicked Add Element button (iteration 1/100) at (229, 127) on internal:role=button[name="Add Element"i]
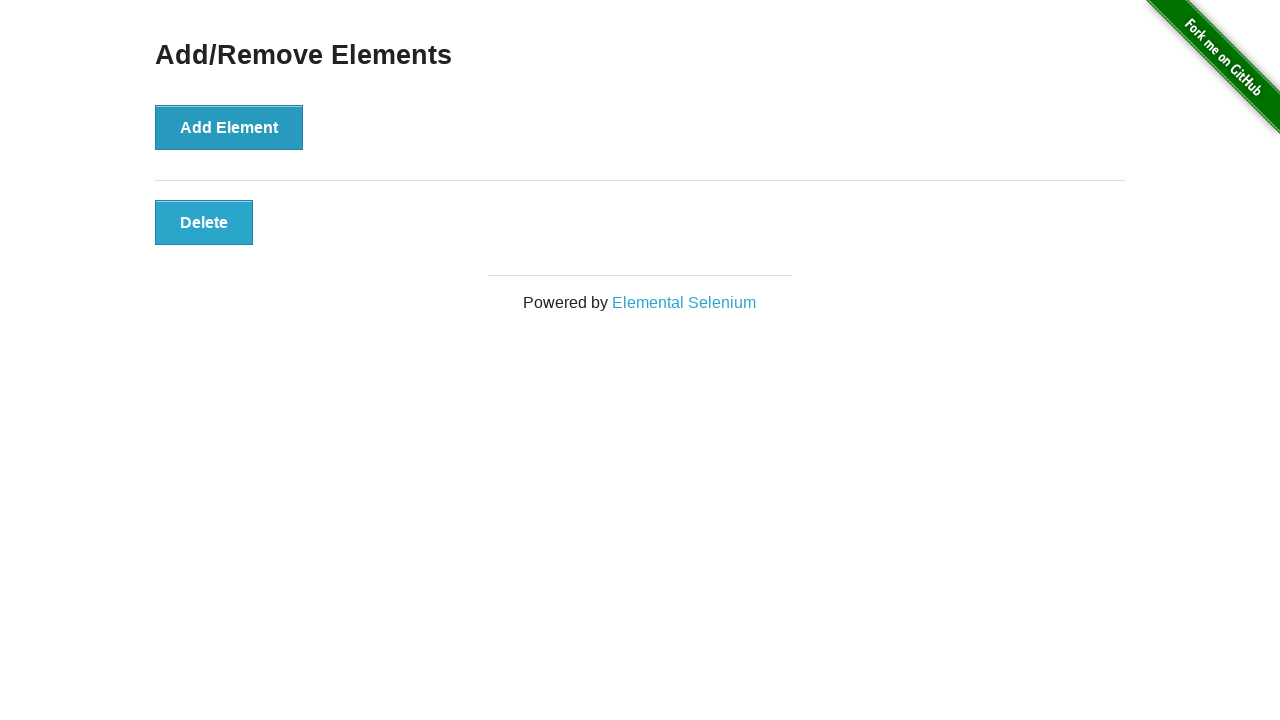

Clicked Add Element button (iteration 2/100) at (229, 127) on internal:role=button[name="Add Element"i]
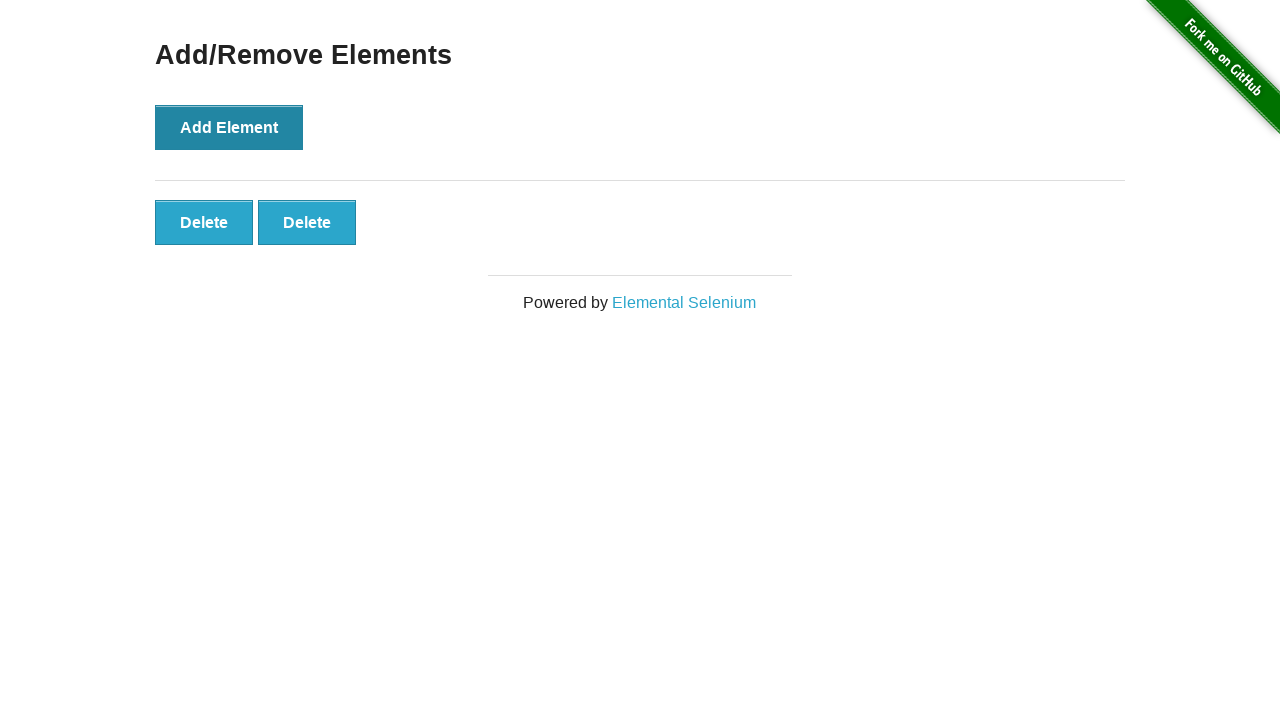

Clicked Add Element button (iteration 3/100) at (229, 127) on internal:role=button[name="Add Element"i]
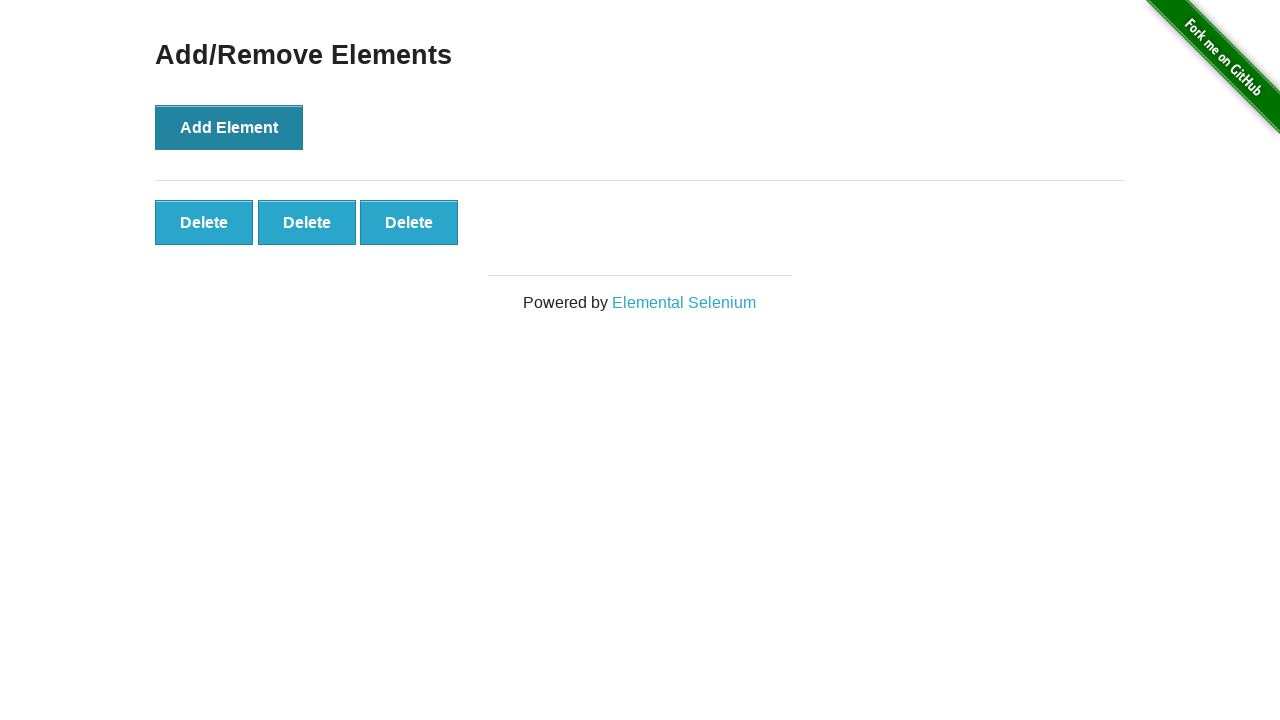

Clicked Add Element button (iteration 4/100) at (229, 127) on internal:role=button[name="Add Element"i]
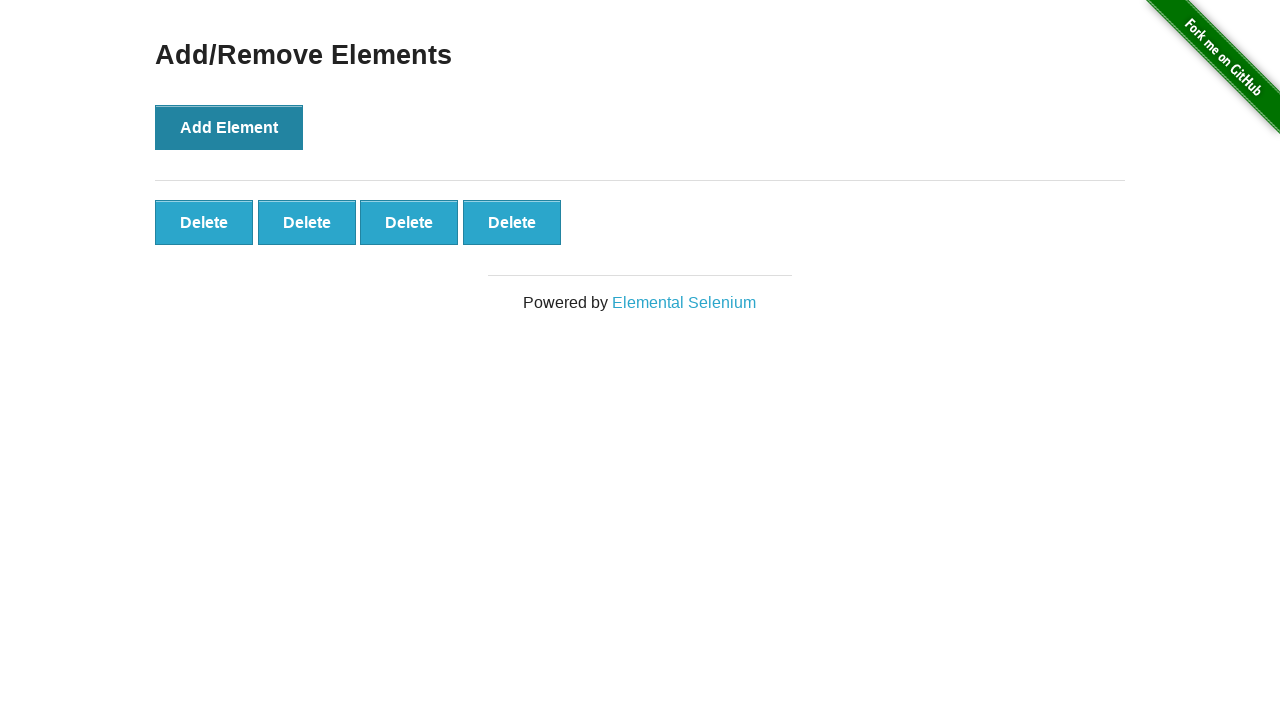

Clicked Add Element button (iteration 5/100) at (229, 127) on internal:role=button[name="Add Element"i]
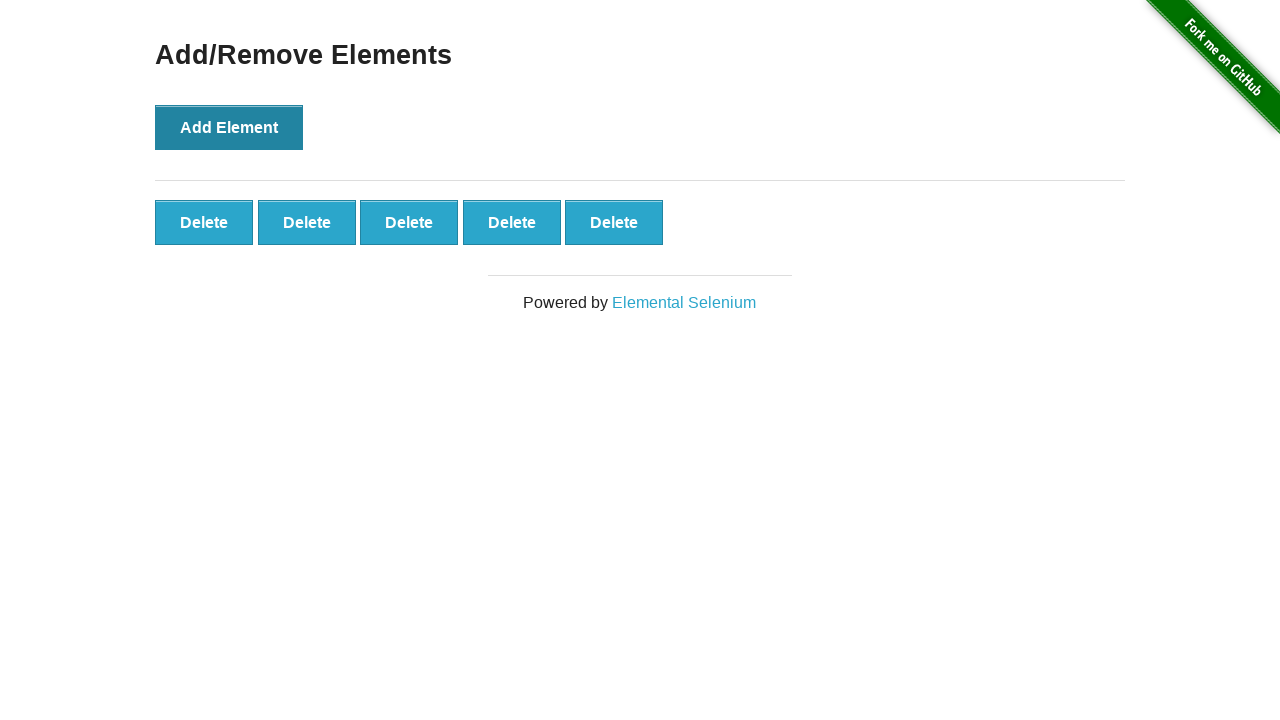

Clicked Add Element button (iteration 6/100) at (229, 127) on internal:role=button[name="Add Element"i]
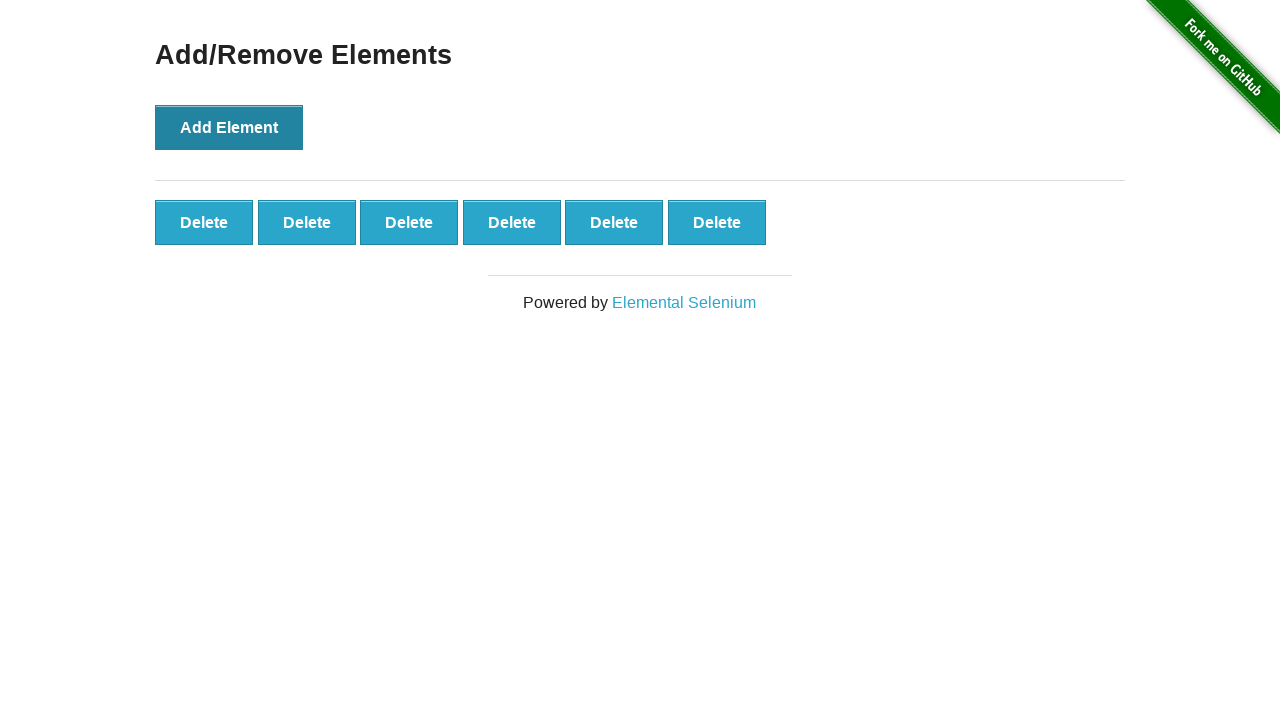

Clicked Add Element button (iteration 7/100) at (229, 127) on internal:role=button[name="Add Element"i]
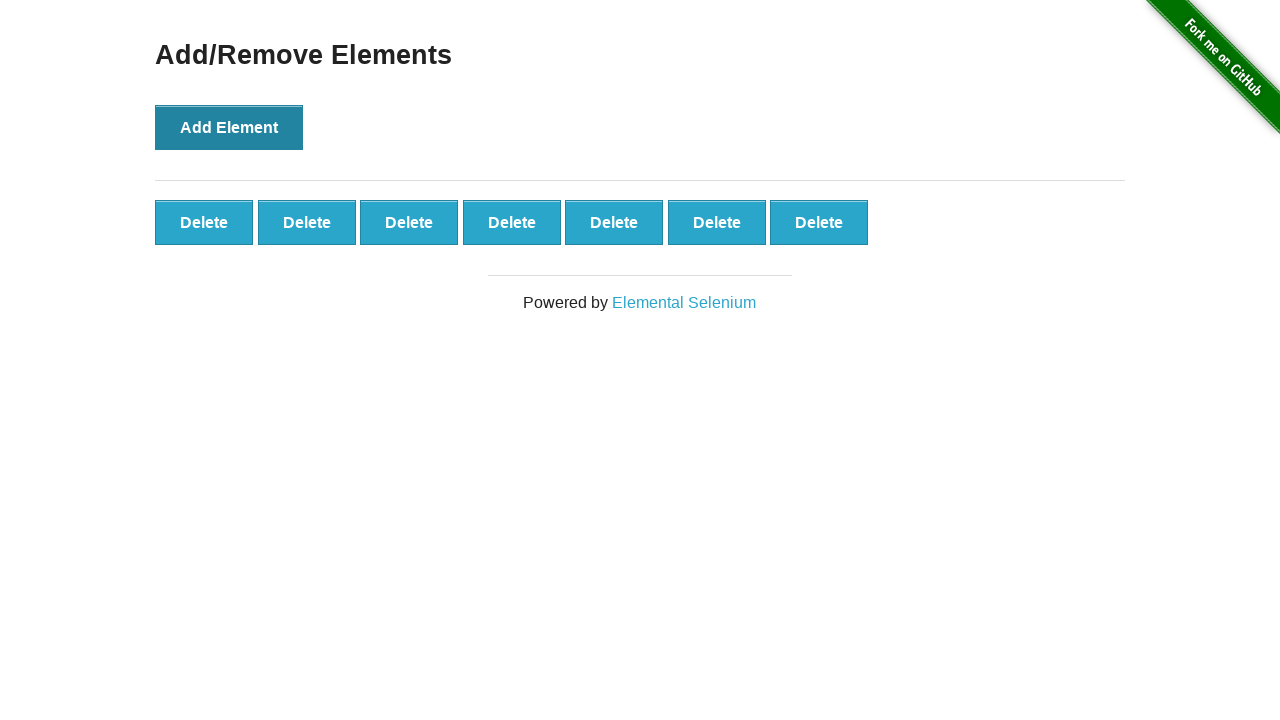

Clicked Add Element button (iteration 8/100) at (229, 127) on internal:role=button[name="Add Element"i]
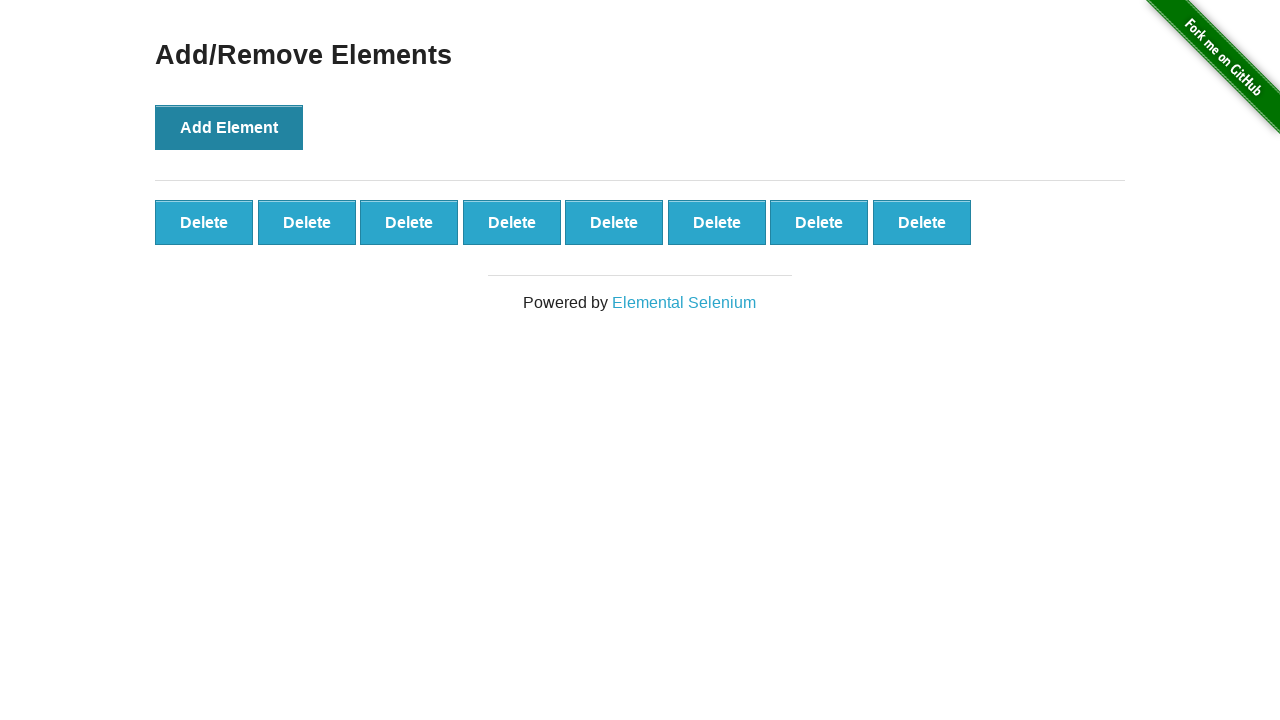

Clicked Add Element button (iteration 9/100) at (229, 127) on internal:role=button[name="Add Element"i]
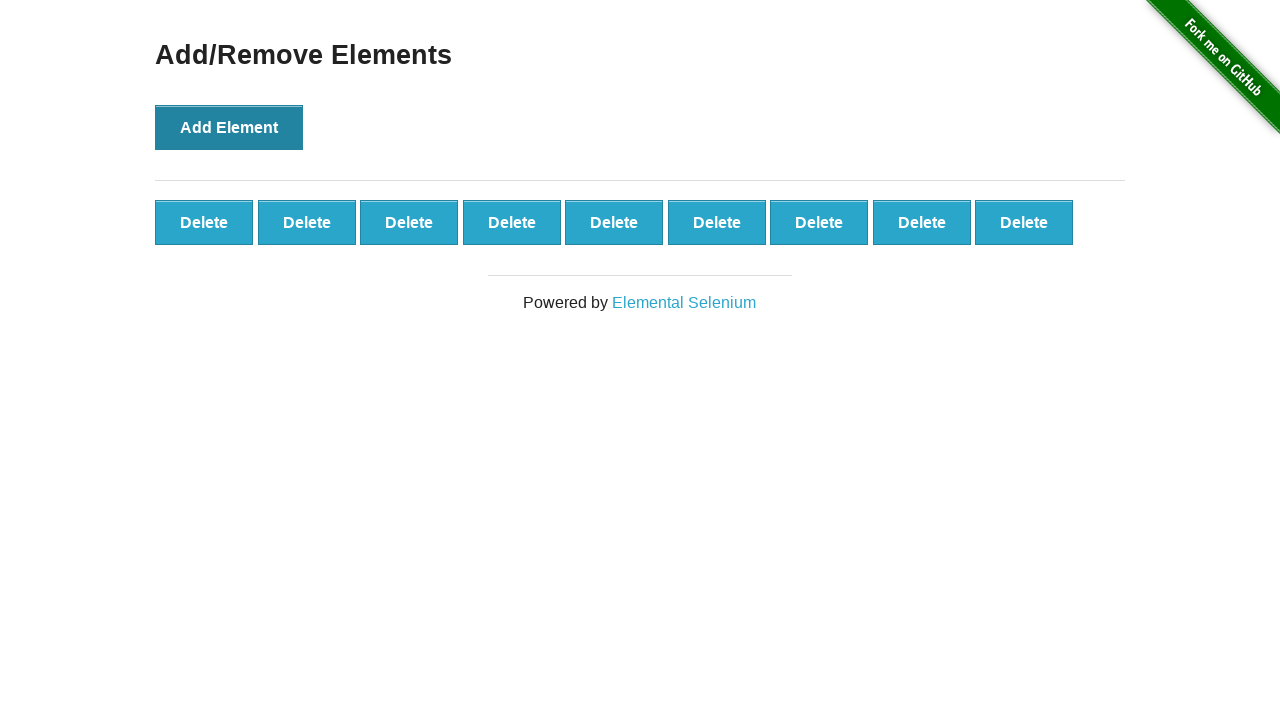

Clicked Add Element button (iteration 10/100) at (229, 127) on internal:role=button[name="Add Element"i]
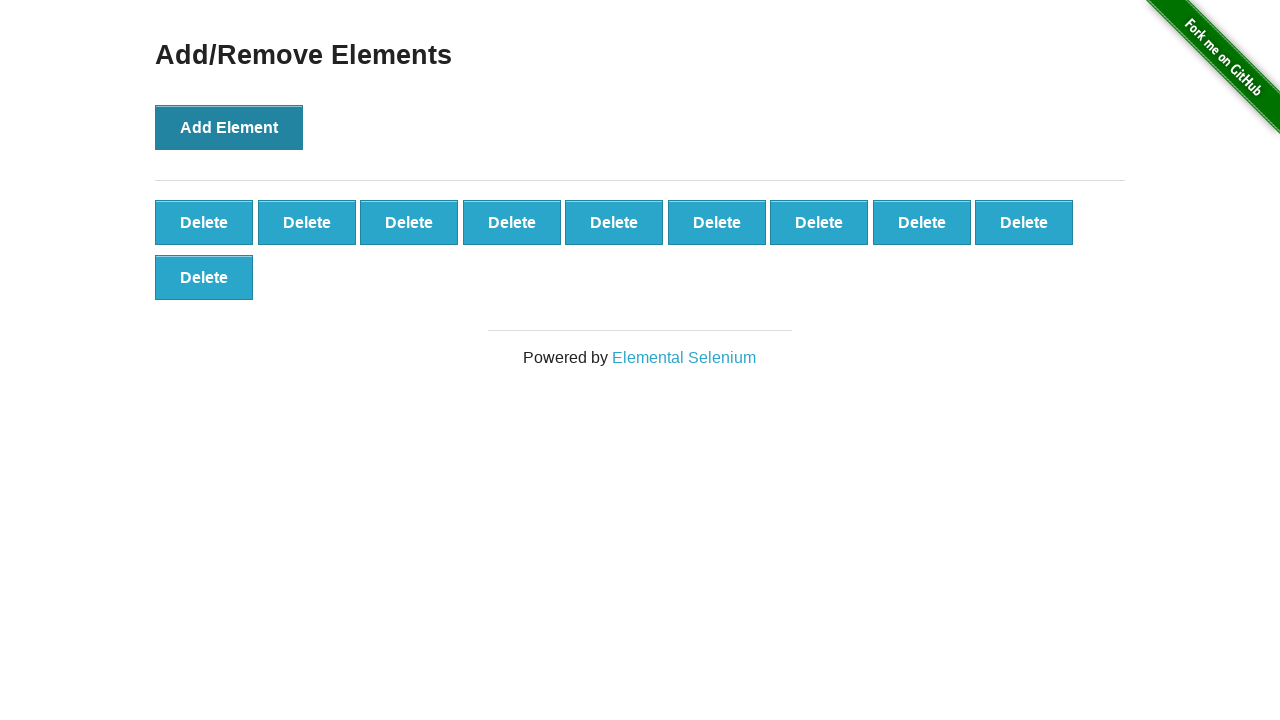

Clicked Add Element button (iteration 11/100) at (229, 127) on internal:role=button[name="Add Element"i]
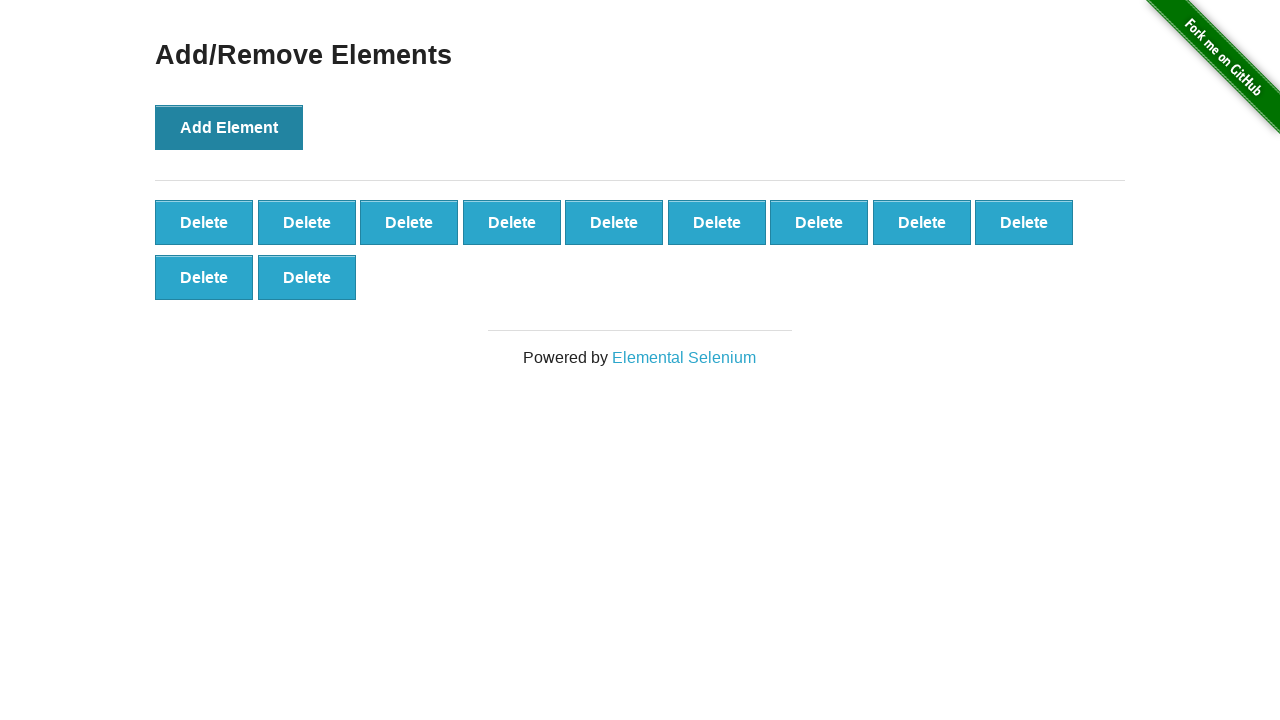

Clicked Add Element button (iteration 12/100) at (229, 127) on internal:role=button[name="Add Element"i]
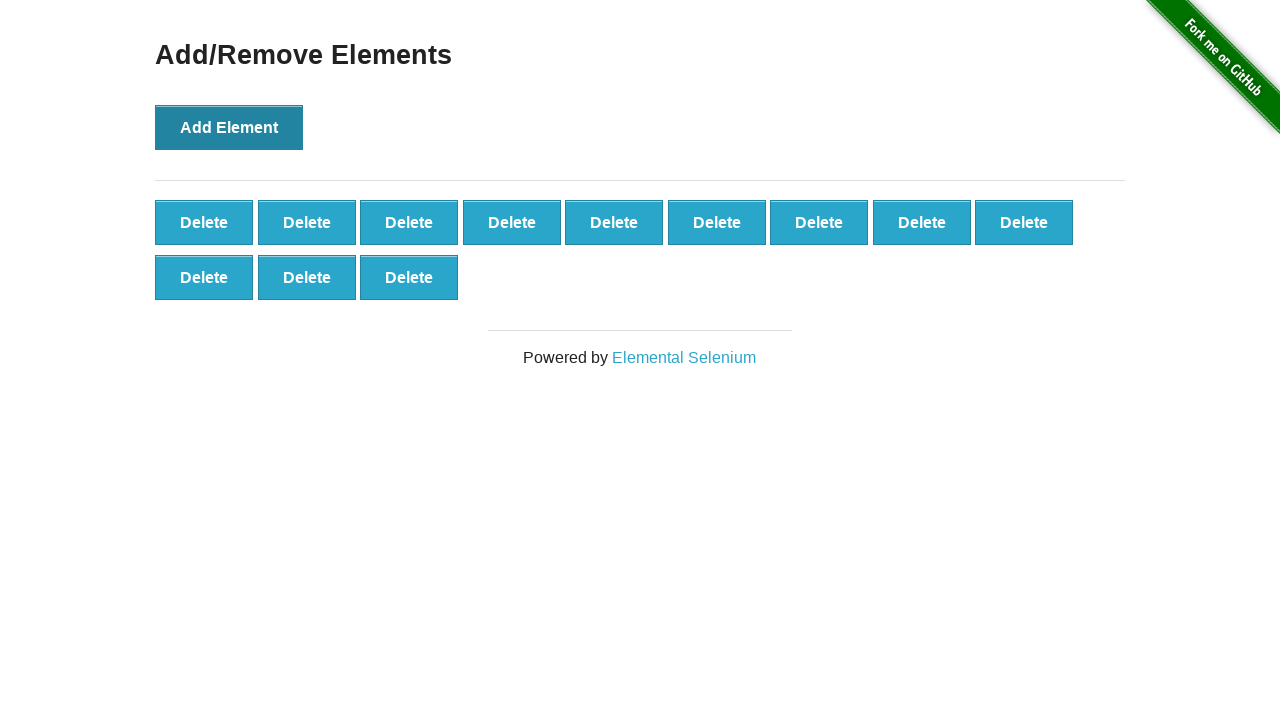

Clicked Add Element button (iteration 13/100) at (229, 127) on internal:role=button[name="Add Element"i]
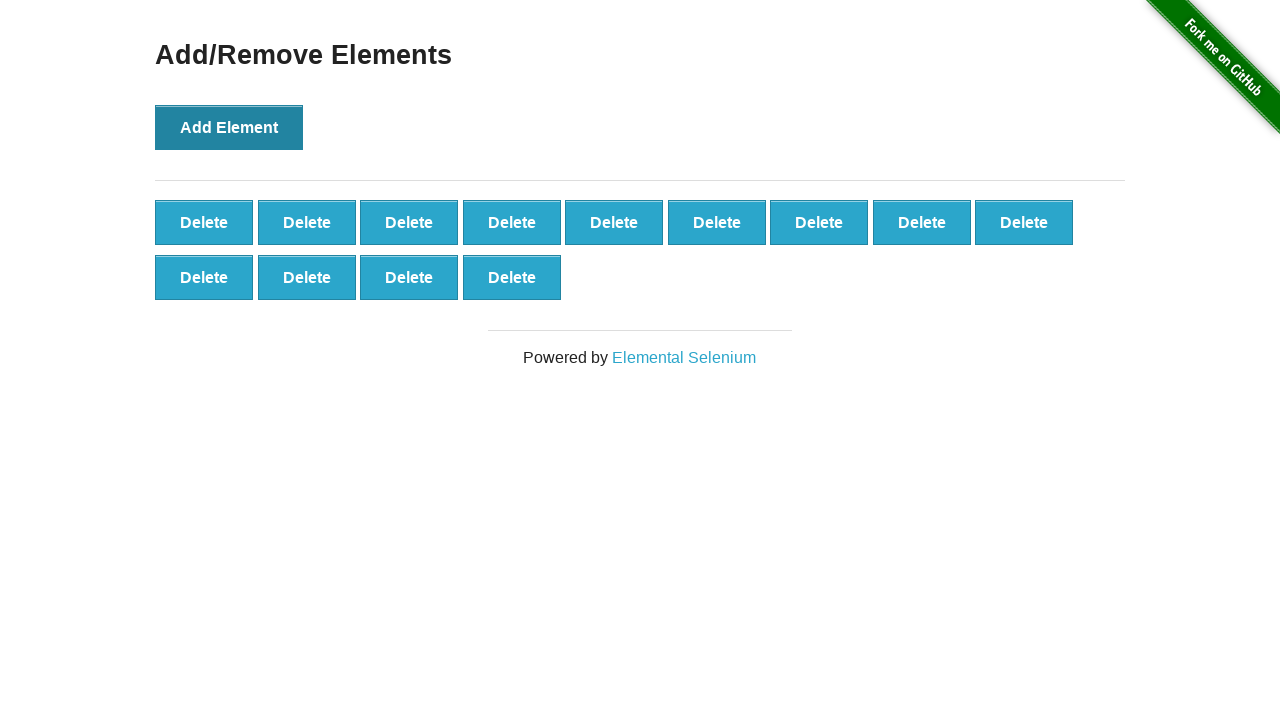

Clicked Add Element button (iteration 14/100) at (229, 127) on internal:role=button[name="Add Element"i]
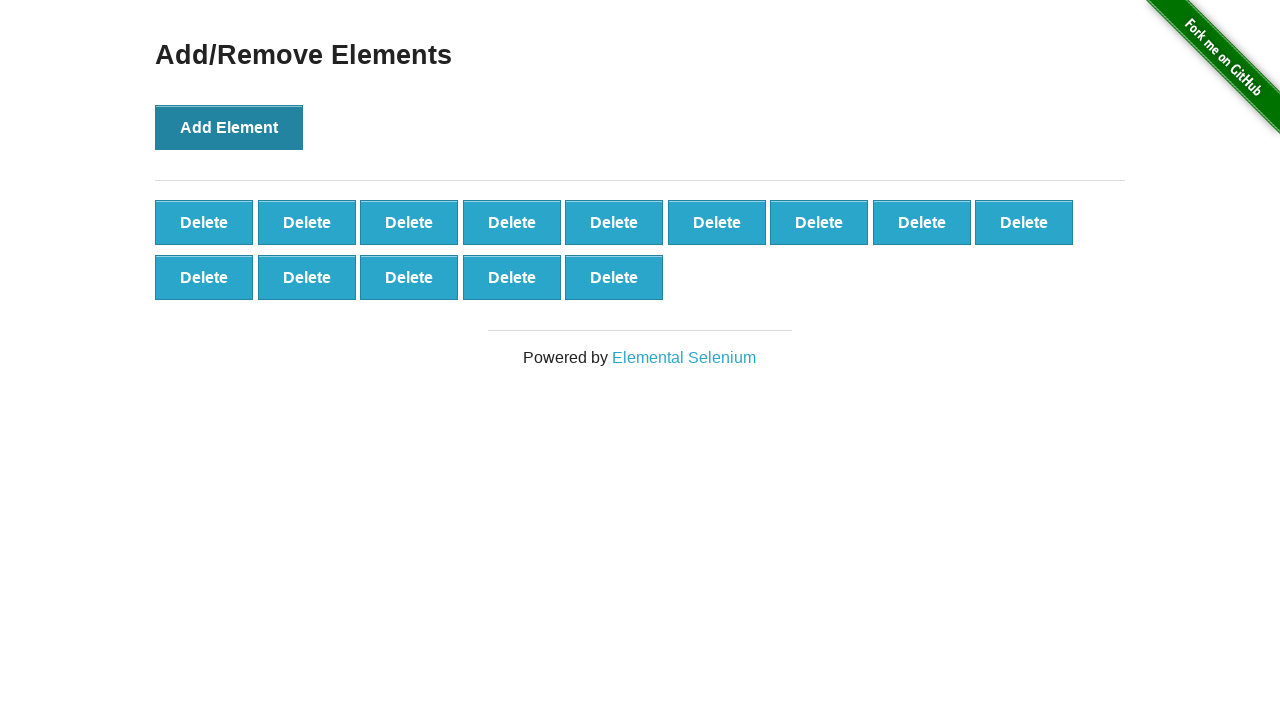

Clicked Add Element button (iteration 15/100) at (229, 127) on internal:role=button[name="Add Element"i]
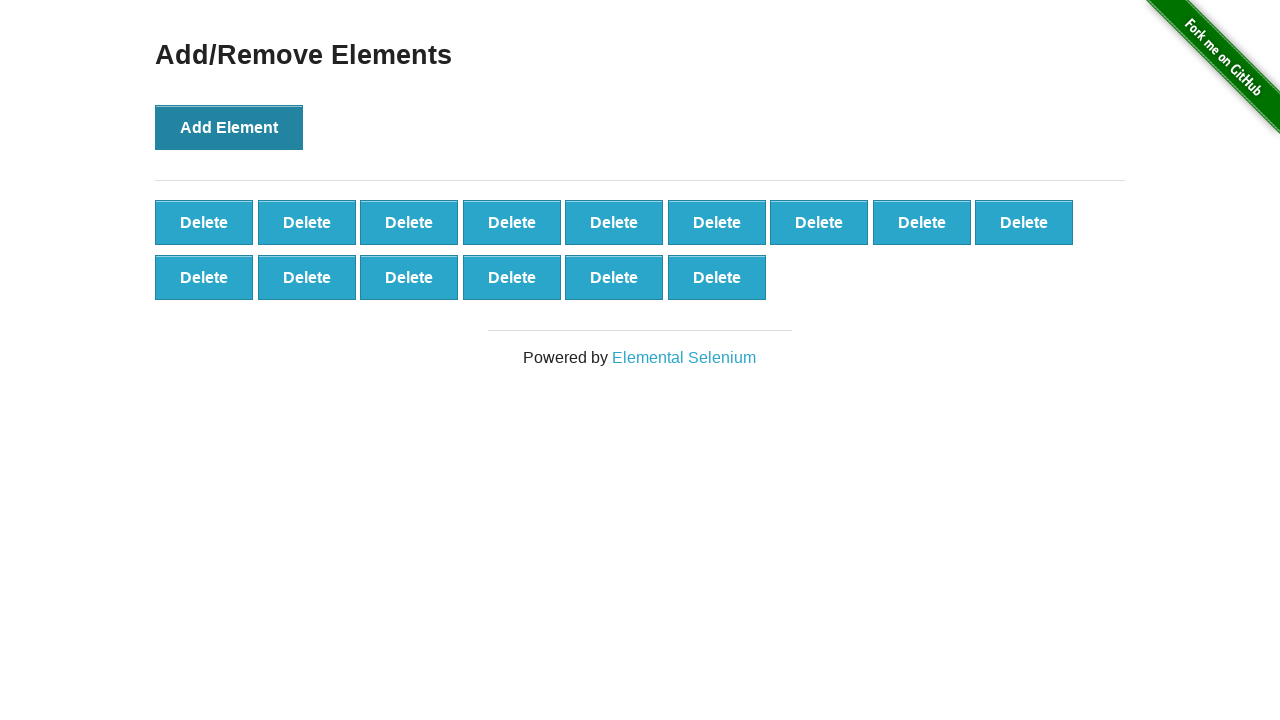

Clicked Add Element button (iteration 16/100) at (229, 127) on internal:role=button[name="Add Element"i]
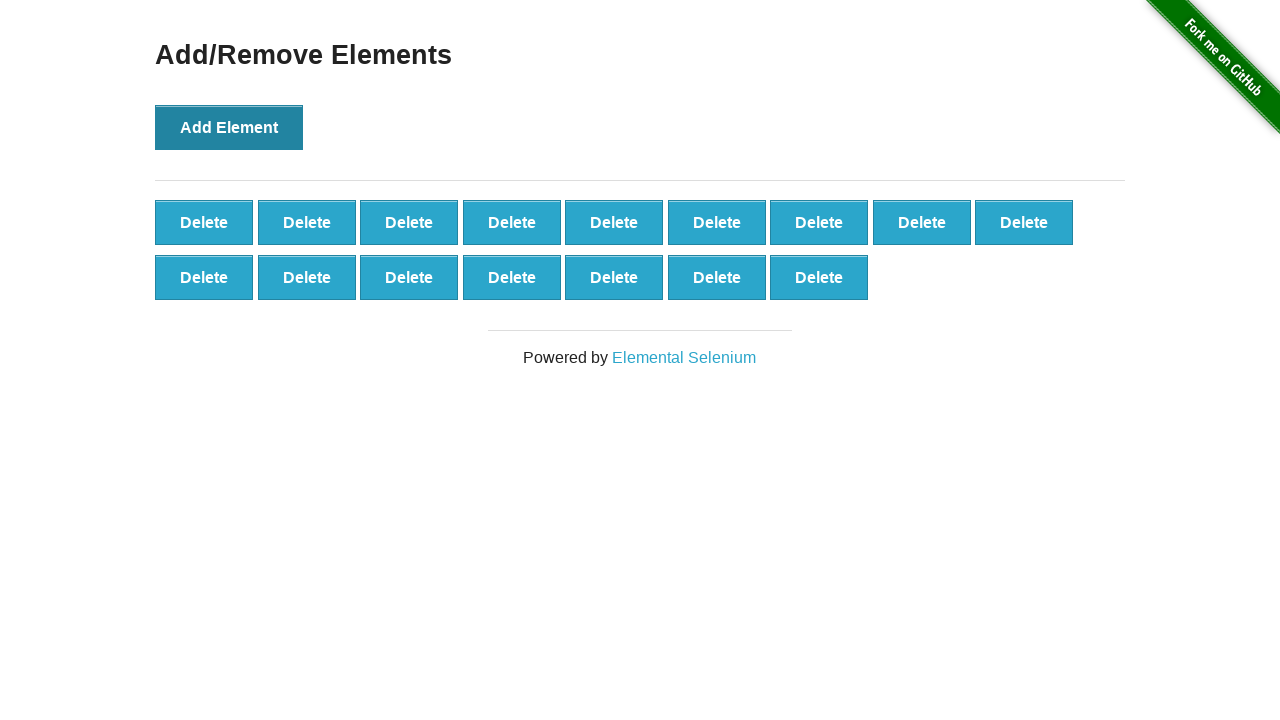

Clicked Add Element button (iteration 17/100) at (229, 127) on internal:role=button[name="Add Element"i]
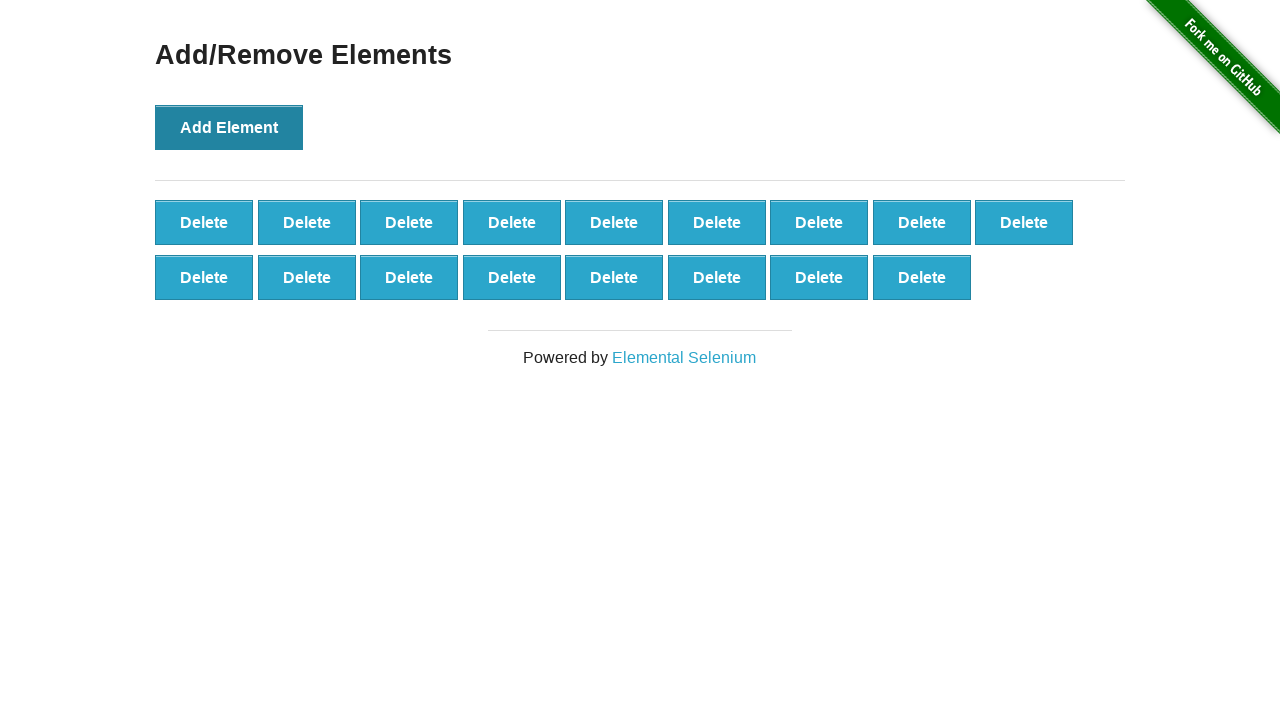

Clicked Add Element button (iteration 18/100) at (229, 127) on internal:role=button[name="Add Element"i]
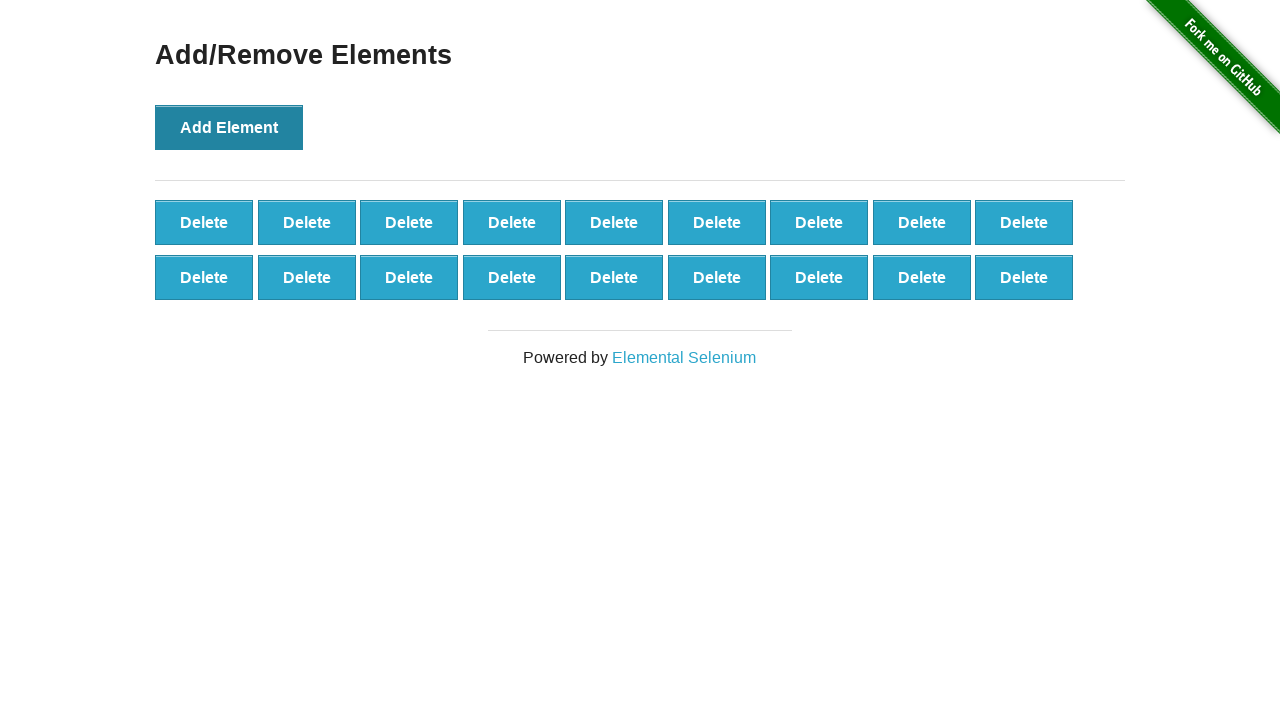

Clicked Add Element button (iteration 19/100) at (229, 127) on internal:role=button[name="Add Element"i]
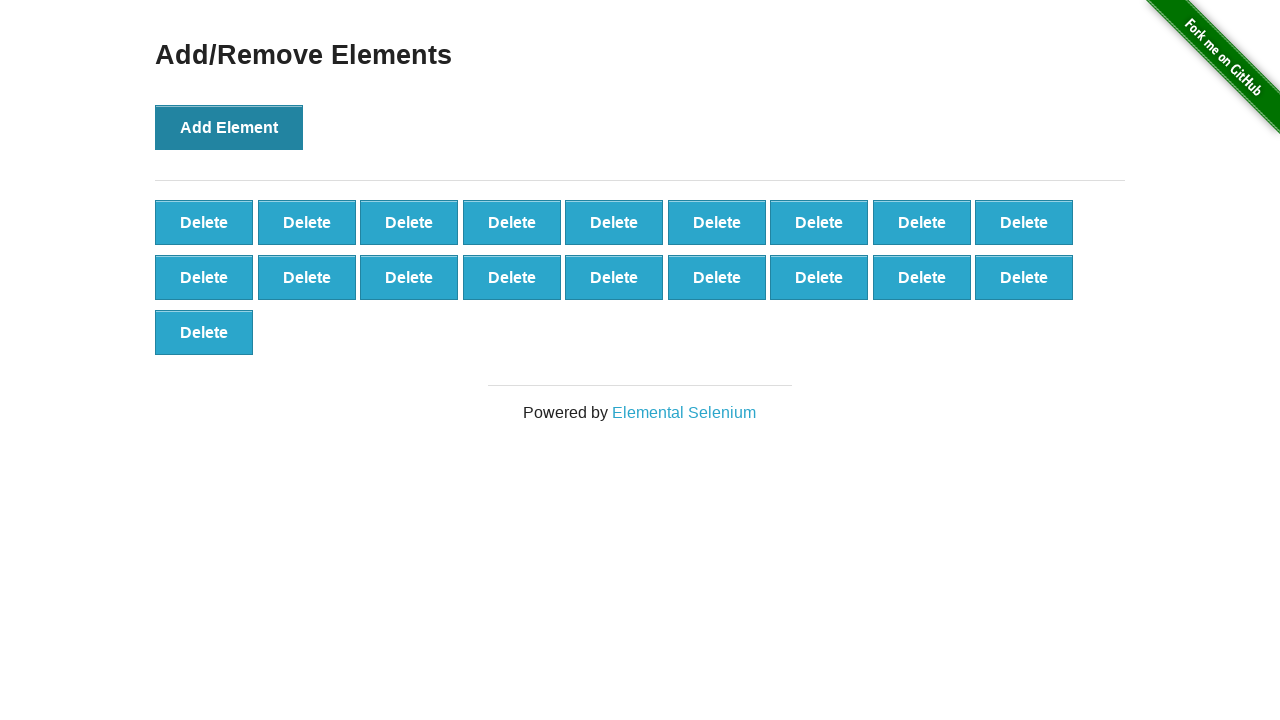

Clicked Add Element button (iteration 20/100) at (229, 127) on internal:role=button[name="Add Element"i]
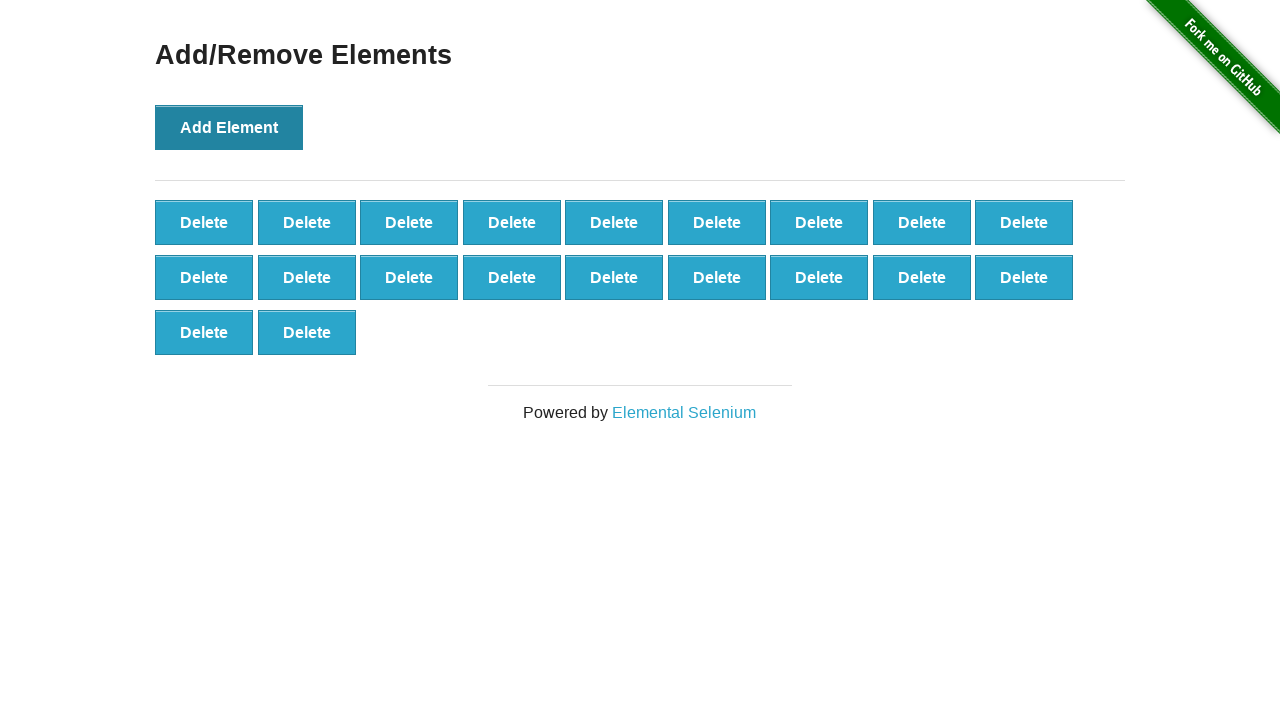

Clicked Add Element button (iteration 21/100) at (229, 127) on internal:role=button[name="Add Element"i]
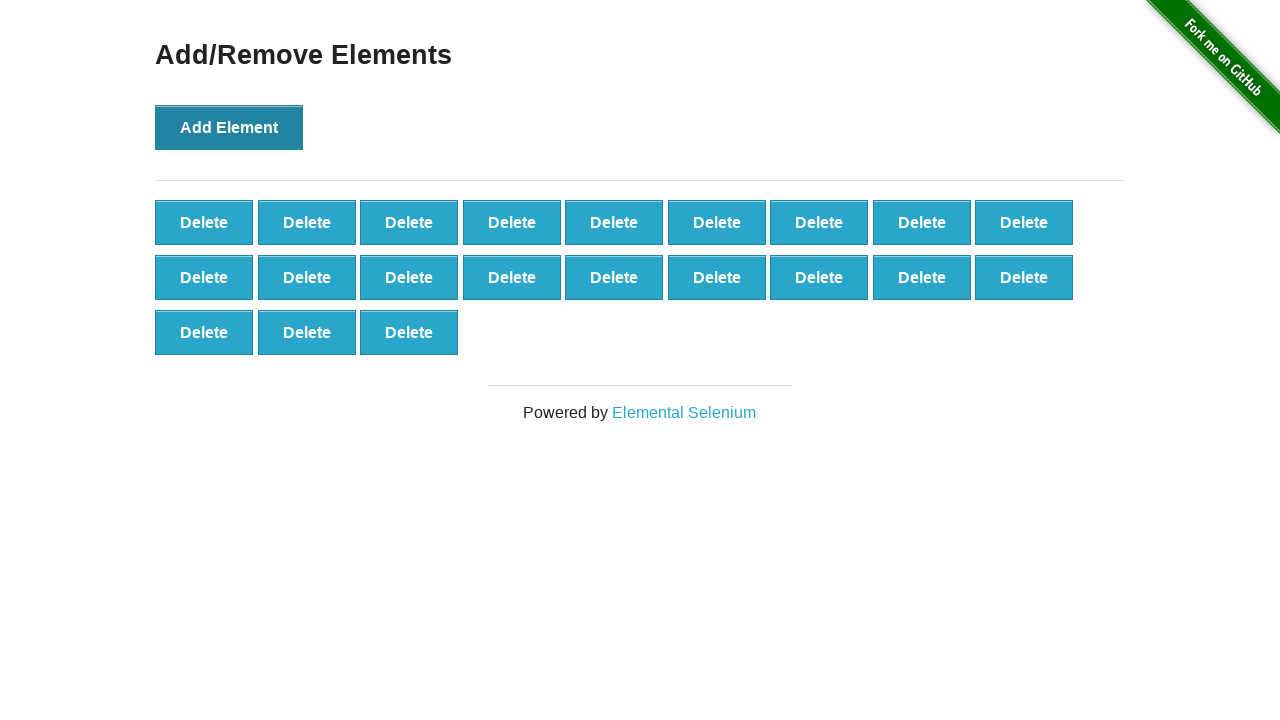

Clicked Add Element button (iteration 22/100) at (229, 127) on internal:role=button[name="Add Element"i]
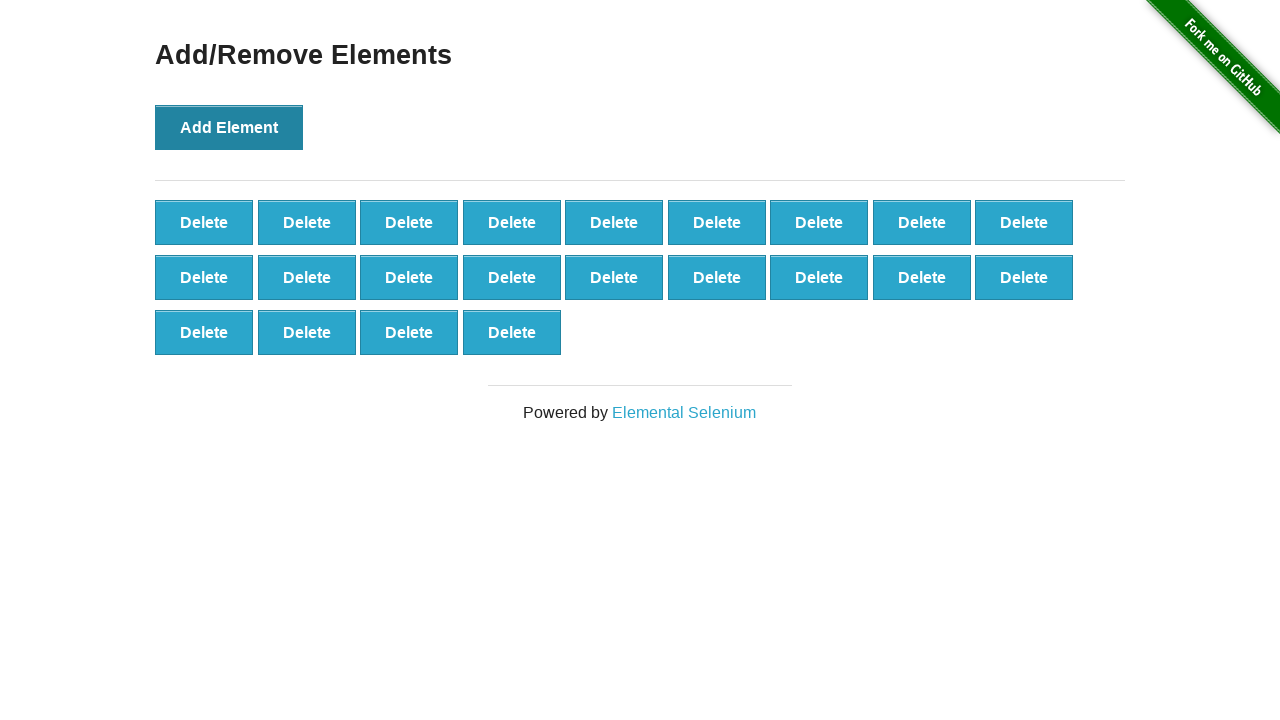

Clicked Add Element button (iteration 23/100) at (229, 127) on internal:role=button[name="Add Element"i]
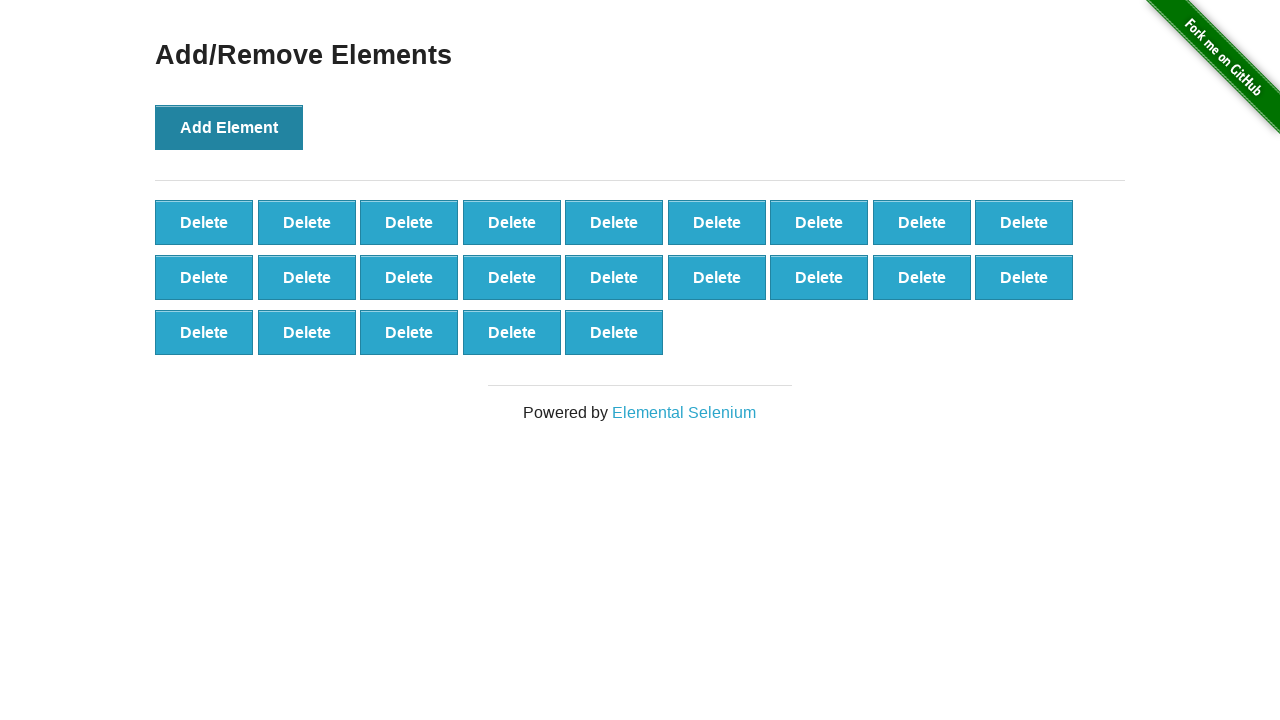

Clicked Add Element button (iteration 24/100) at (229, 127) on internal:role=button[name="Add Element"i]
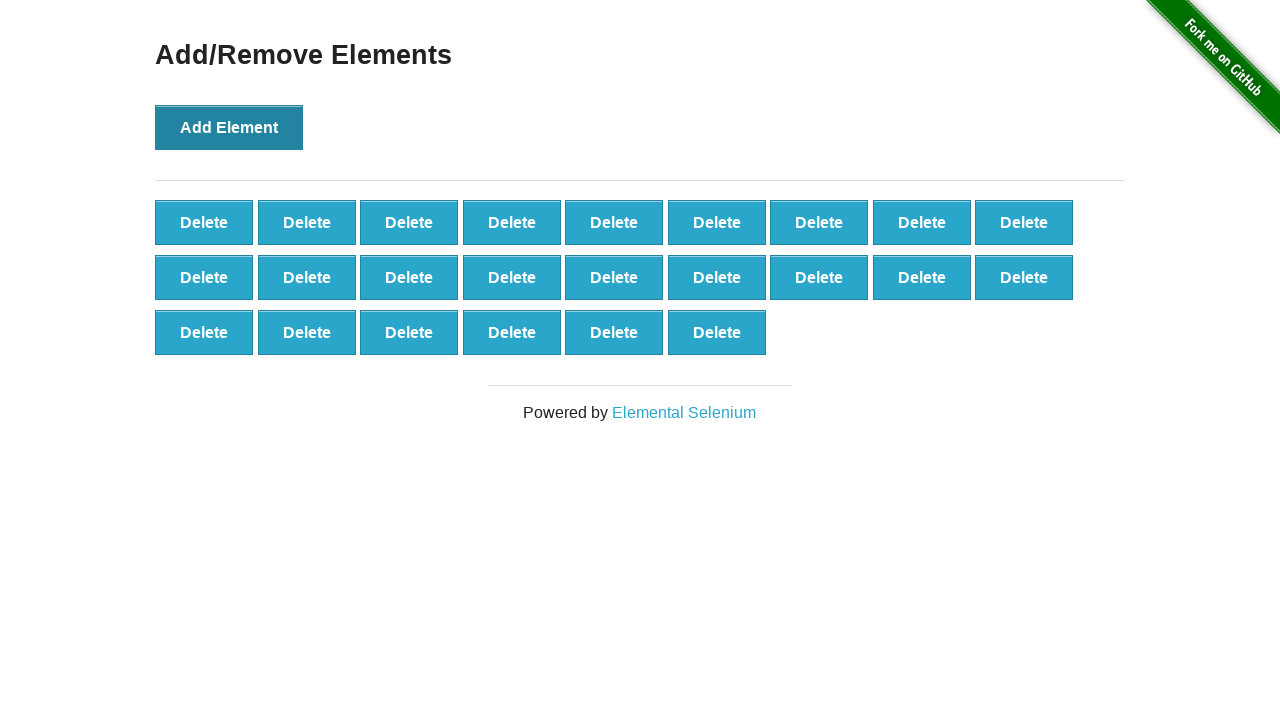

Clicked Add Element button (iteration 25/100) at (229, 127) on internal:role=button[name="Add Element"i]
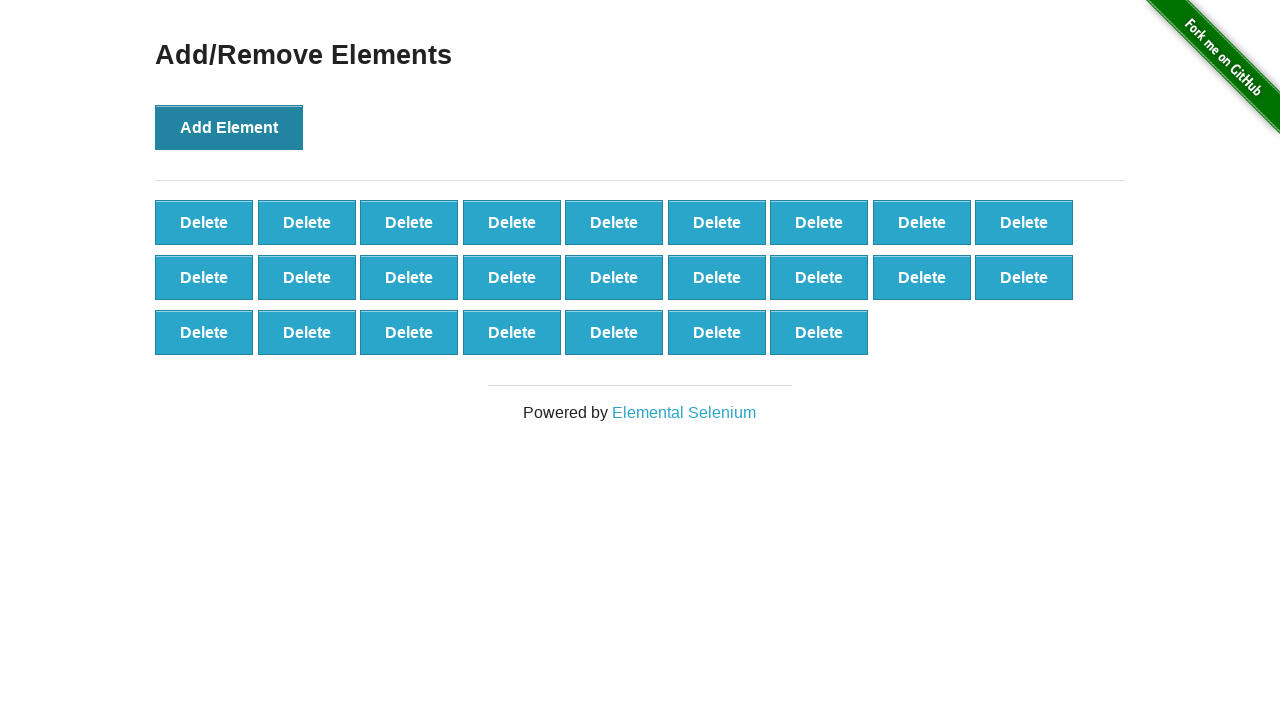

Clicked Add Element button (iteration 26/100) at (229, 127) on internal:role=button[name="Add Element"i]
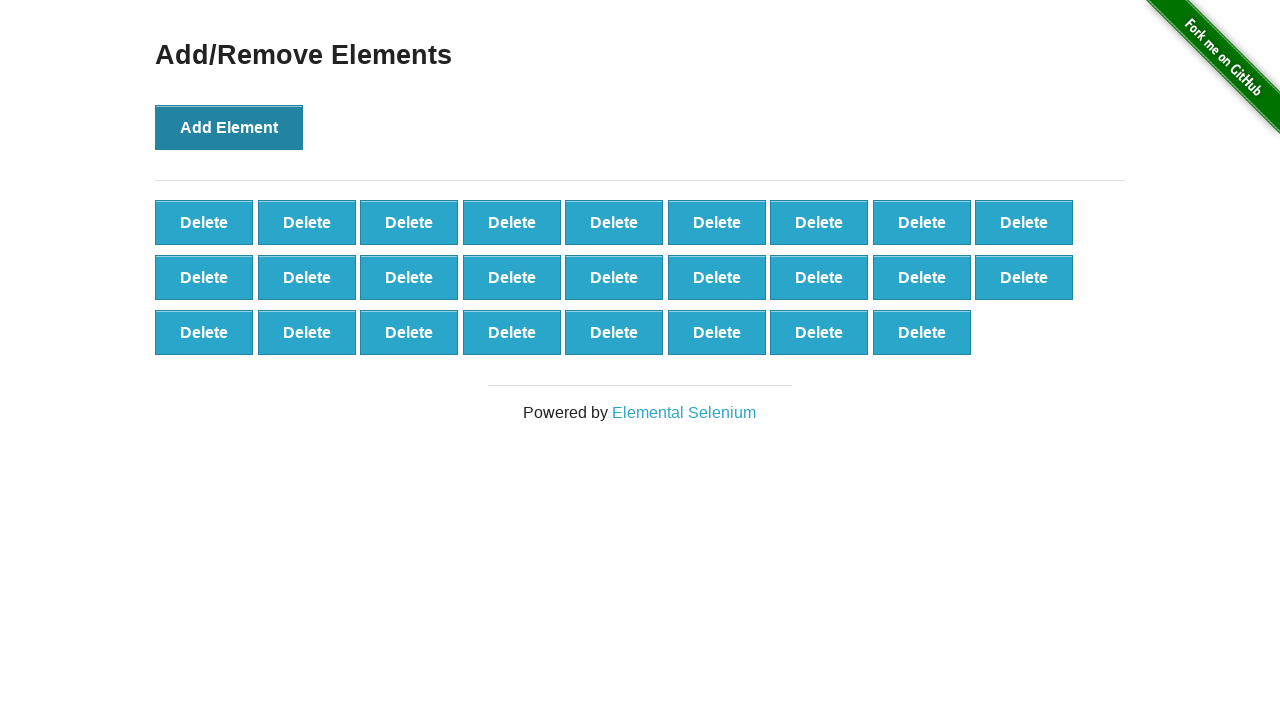

Clicked Add Element button (iteration 27/100) at (229, 127) on internal:role=button[name="Add Element"i]
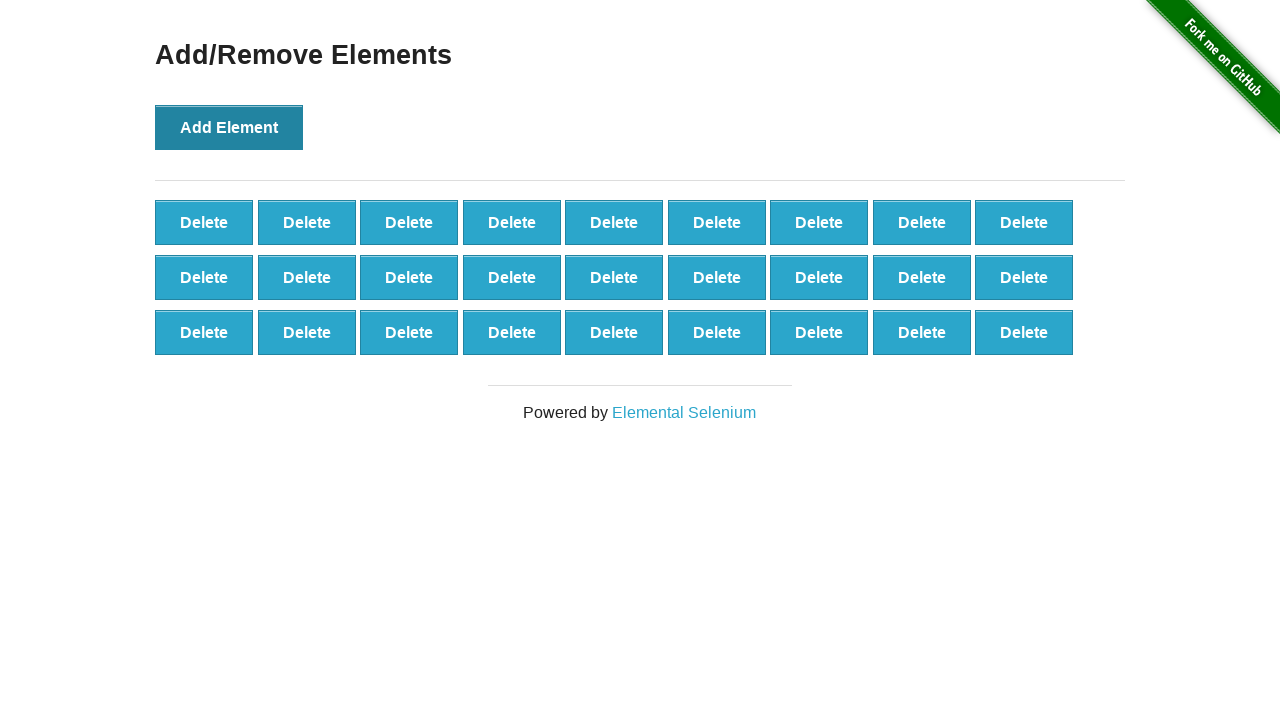

Clicked Add Element button (iteration 28/100) at (229, 127) on internal:role=button[name="Add Element"i]
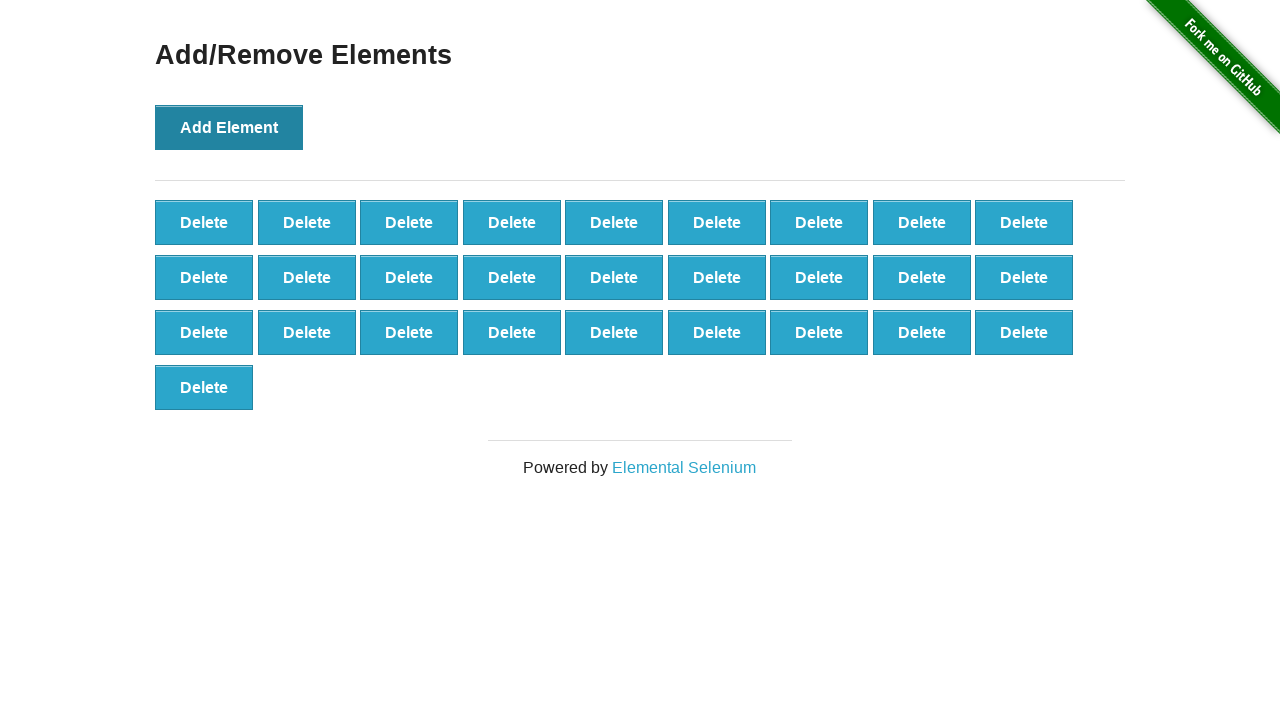

Clicked Add Element button (iteration 29/100) at (229, 127) on internal:role=button[name="Add Element"i]
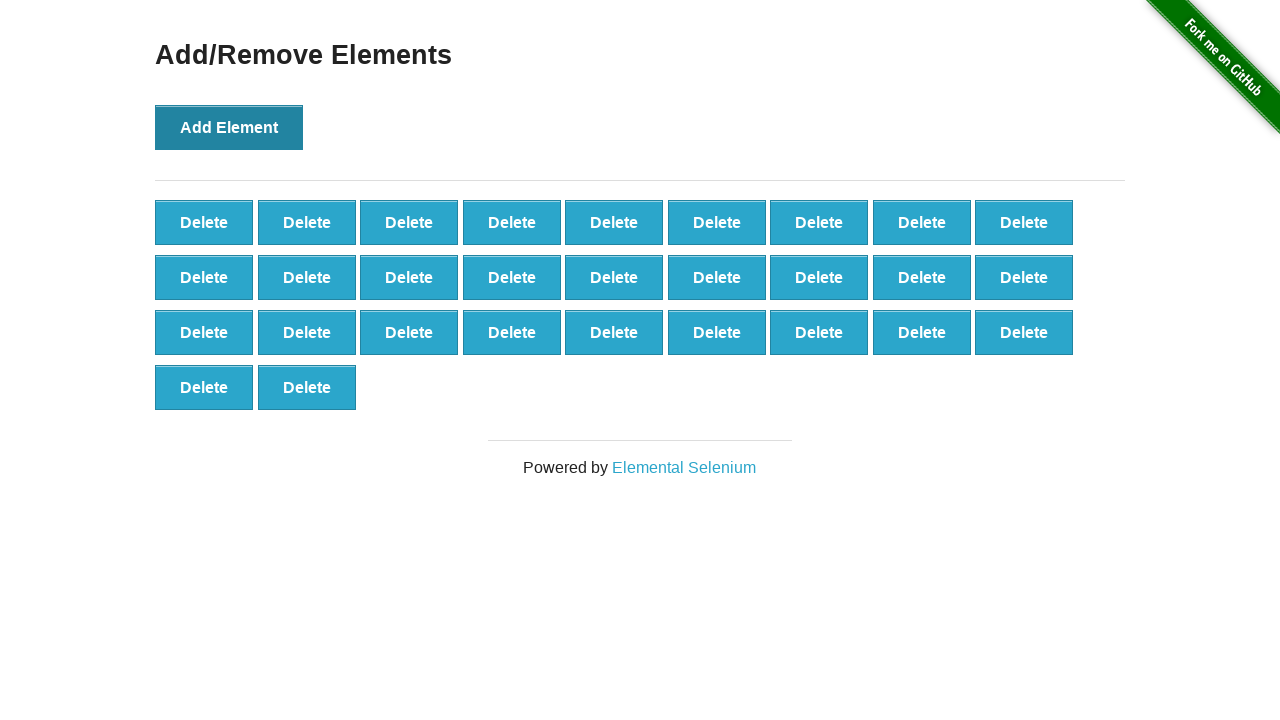

Clicked Add Element button (iteration 30/100) at (229, 127) on internal:role=button[name="Add Element"i]
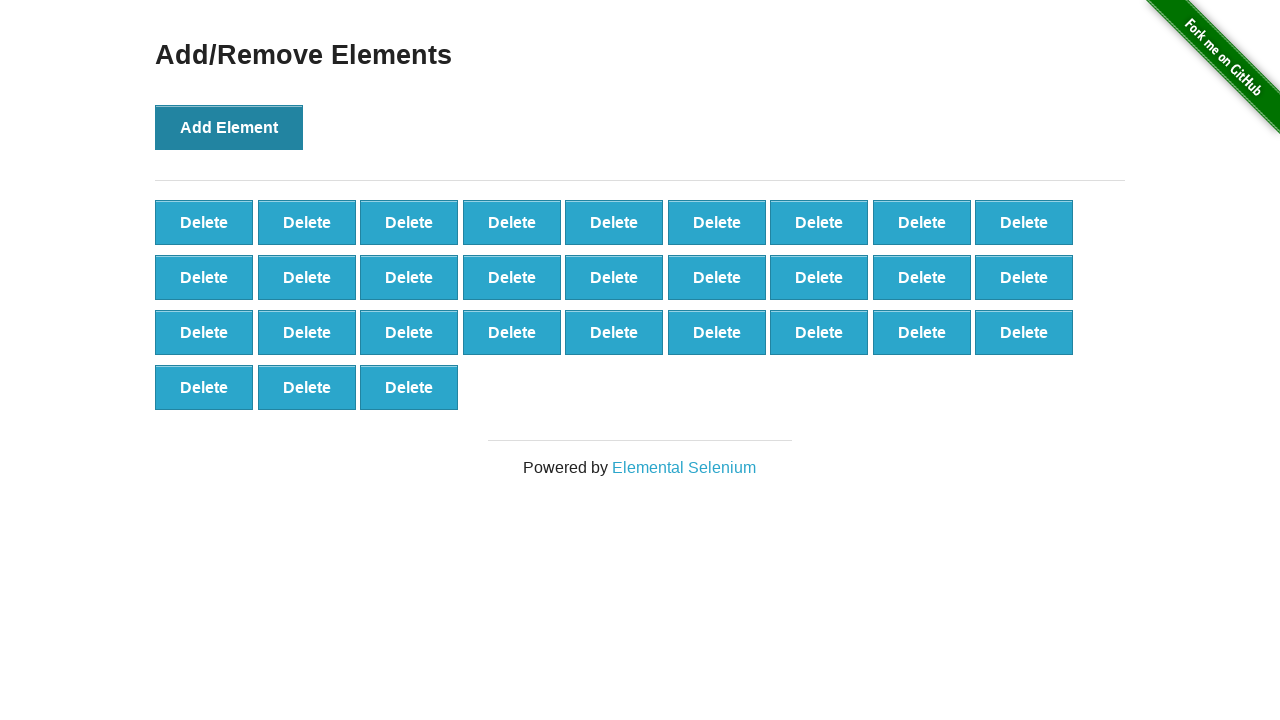

Clicked Add Element button (iteration 31/100) at (229, 127) on internal:role=button[name="Add Element"i]
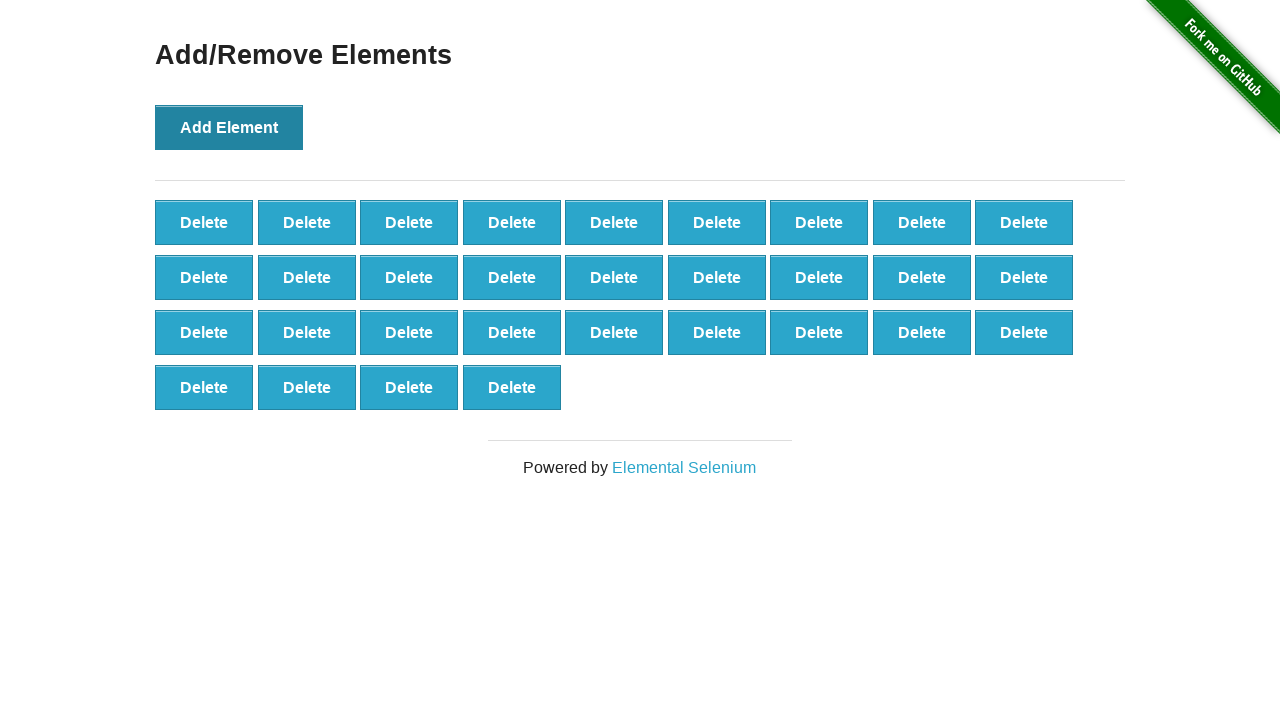

Clicked Add Element button (iteration 32/100) at (229, 127) on internal:role=button[name="Add Element"i]
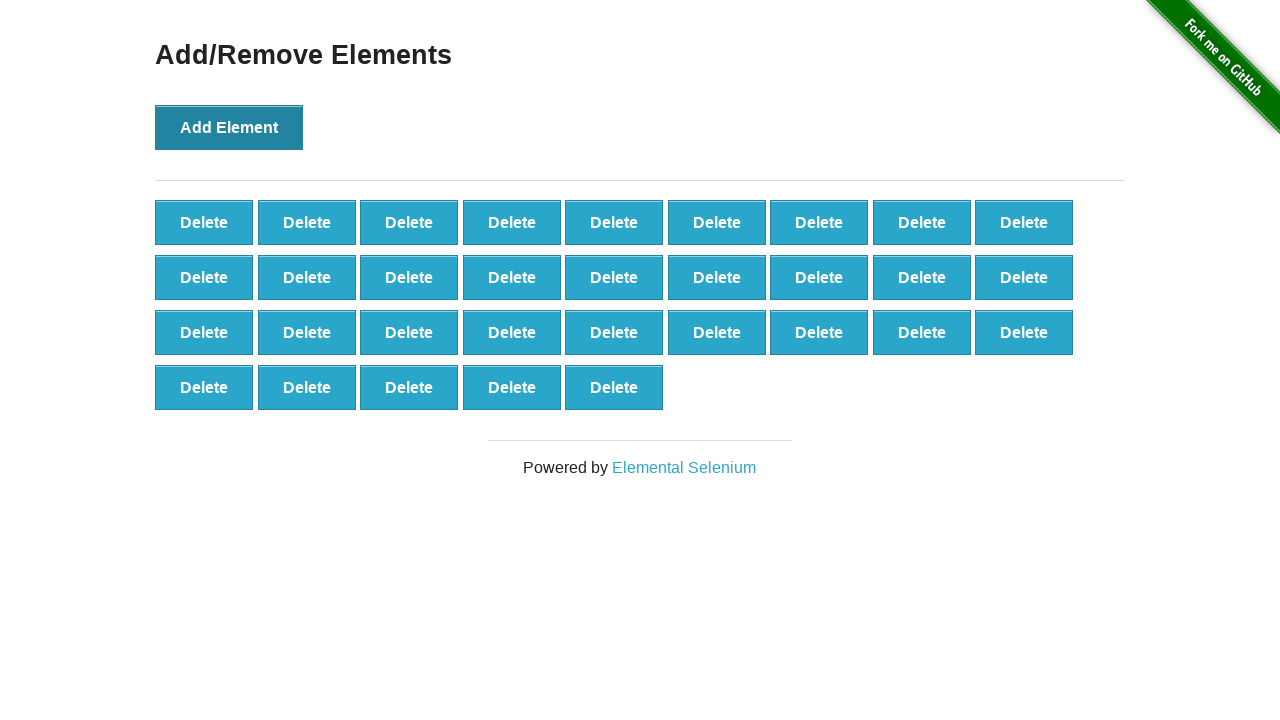

Clicked Add Element button (iteration 33/100) at (229, 127) on internal:role=button[name="Add Element"i]
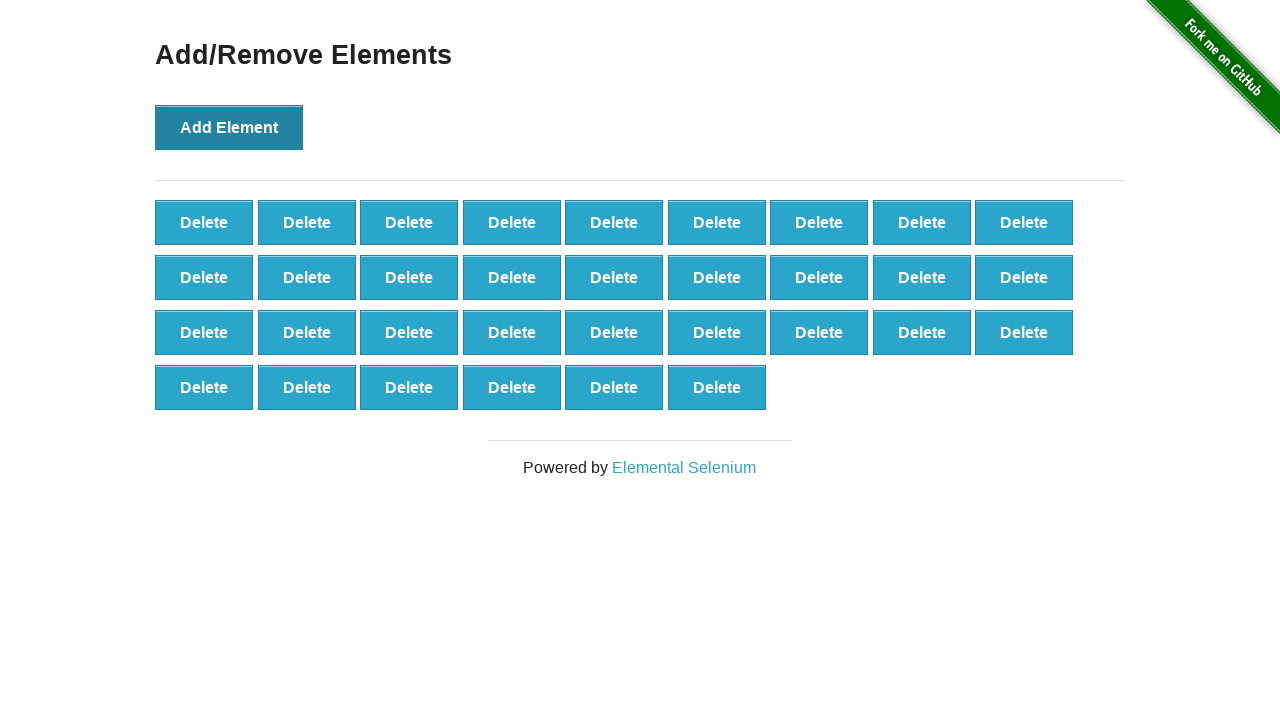

Clicked Add Element button (iteration 34/100) at (229, 127) on internal:role=button[name="Add Element"i]
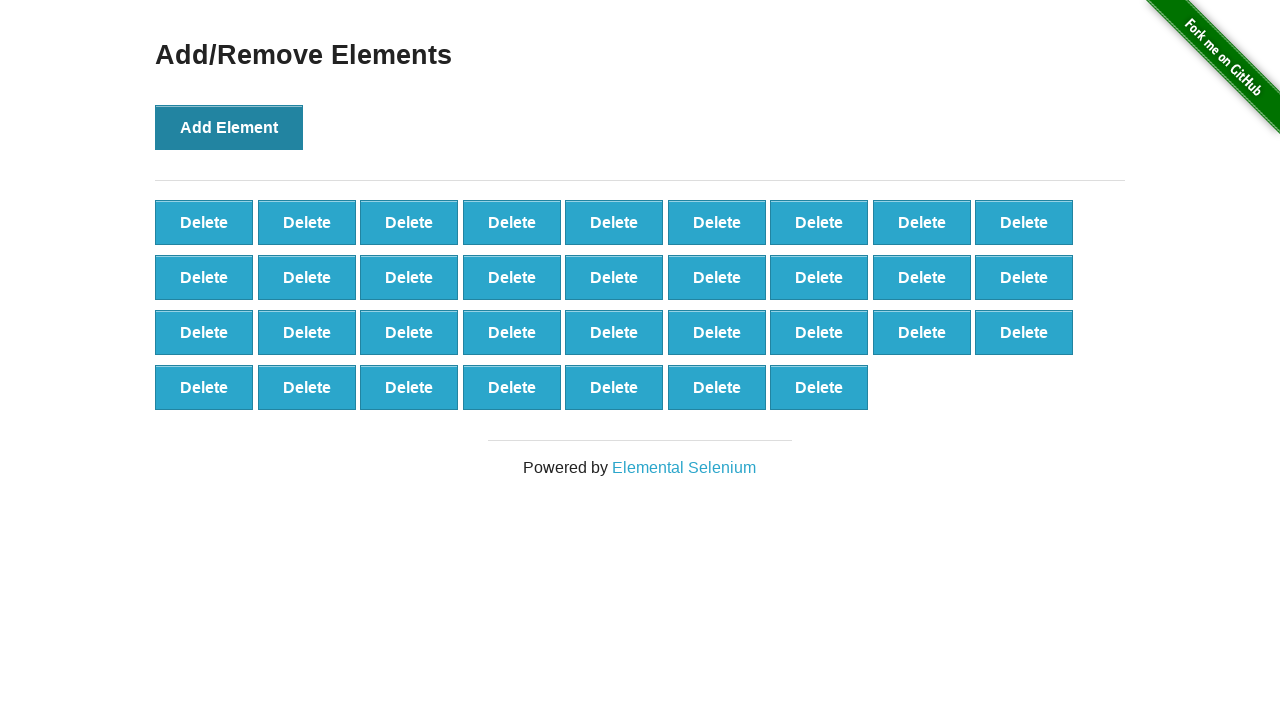

Clicked Add Element button (iteration 35/100) at (229, 127) on internal:role=button[name="Add Element"i]
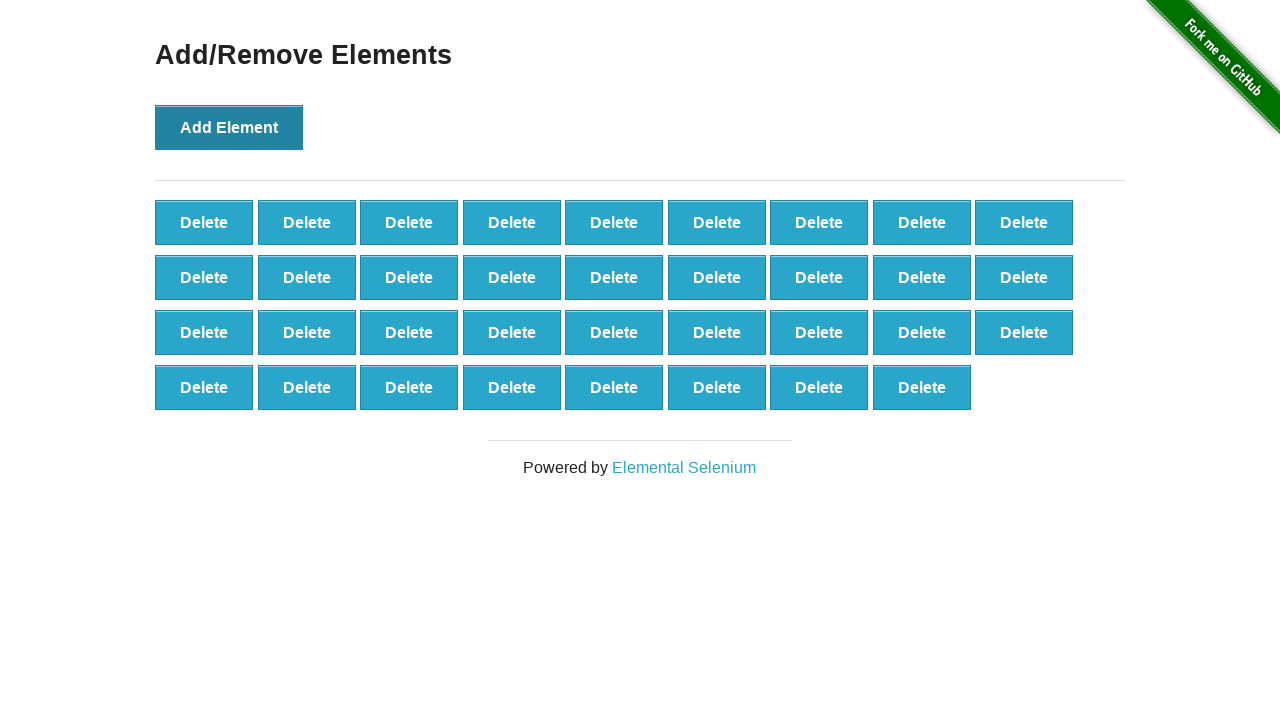

Clicked Add Element button (iteration 36/100) at (229, 127) on internal:role=button[name="Add Element"i]
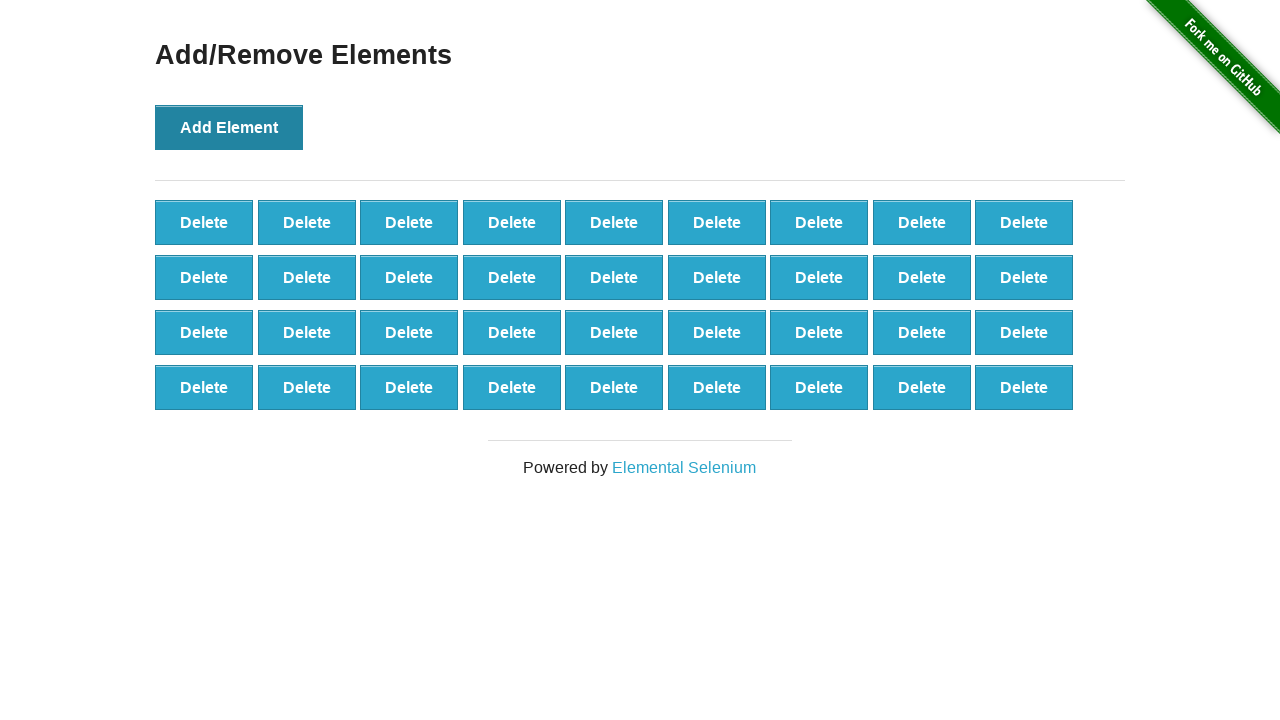

Clicked Add Element button (iteration 37/100) at (229, 127) on internal:role=button[name="Add Element"i]
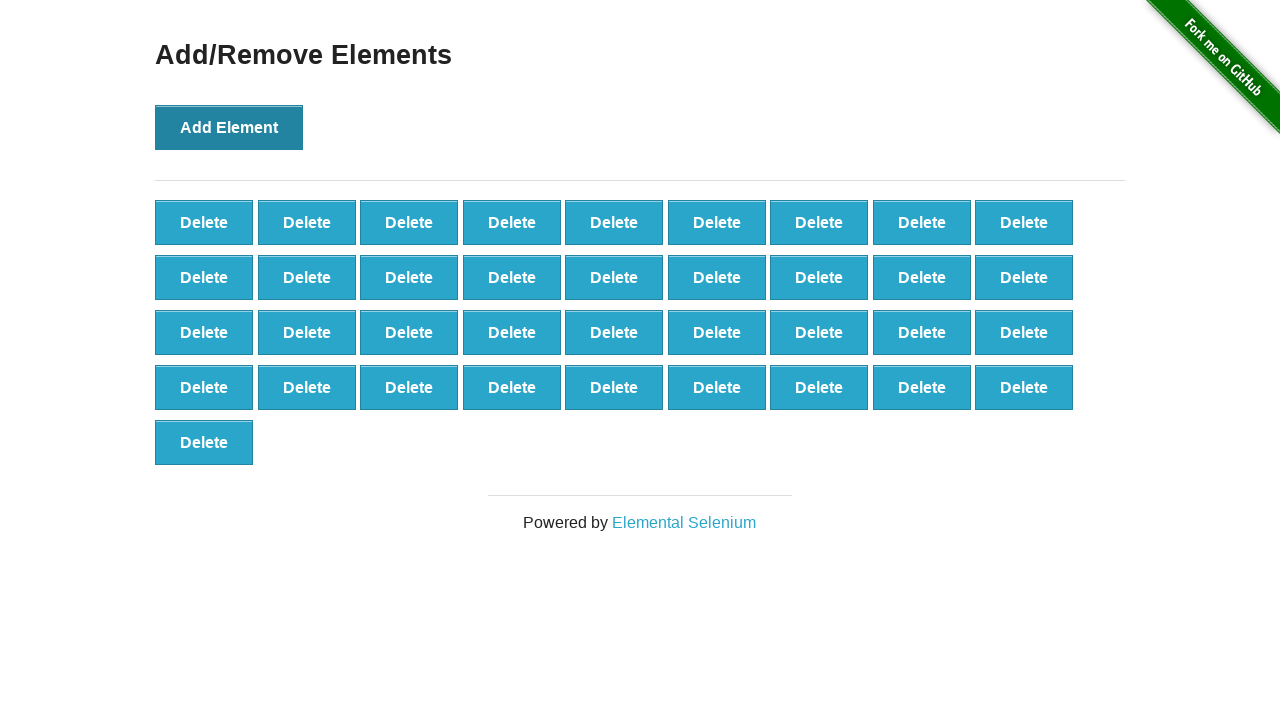

Clicked Add Element button (iteration 38/100) at (229, 127) on internal:role=button[name="Add Element"i]
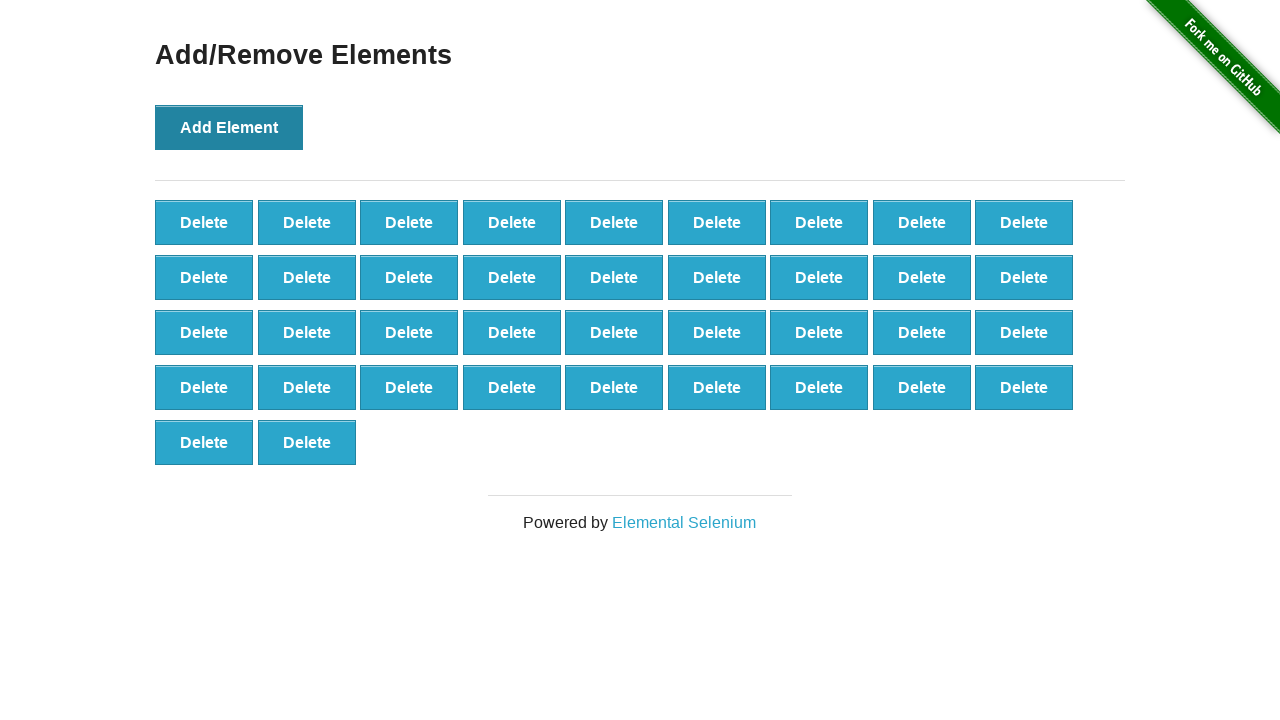

Clicked Add Element button (iteration 39/100) at (229, 127) on internal:role=button[name="Add Element"i]
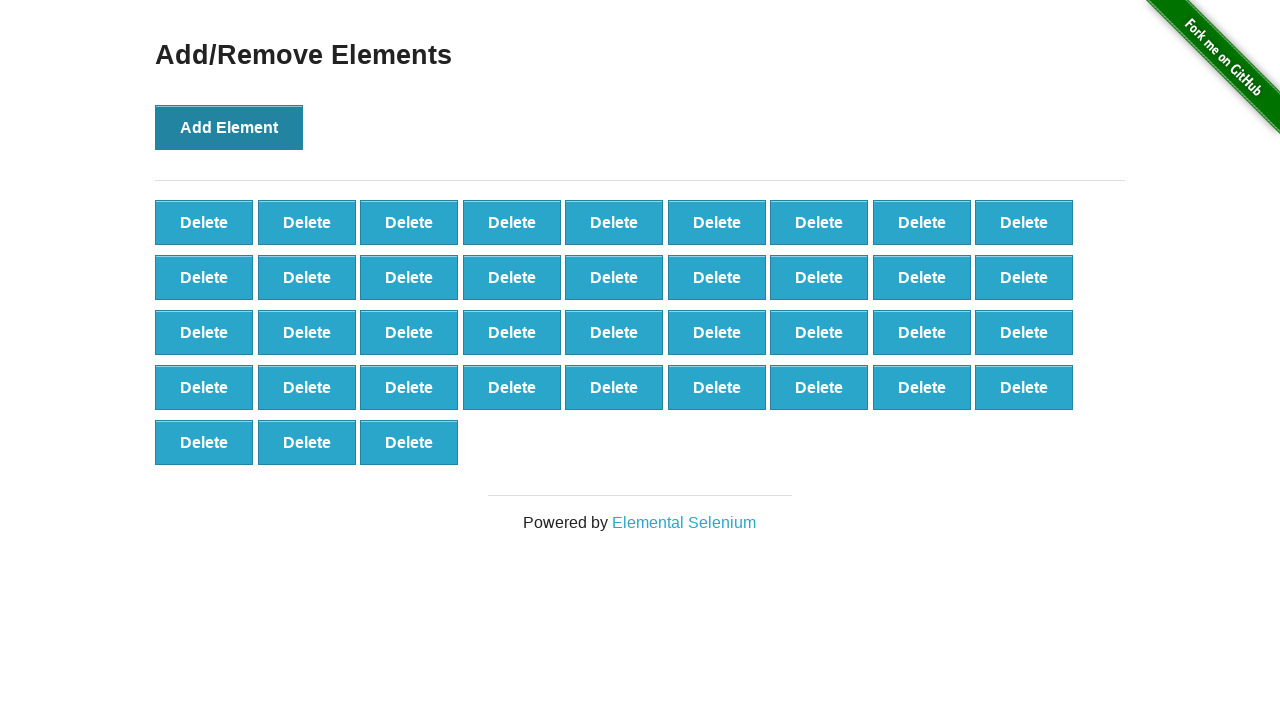

Clicked Add Element button (iteration 40/100) at (229, 127) on internal:role=button[name="Add Element"i]
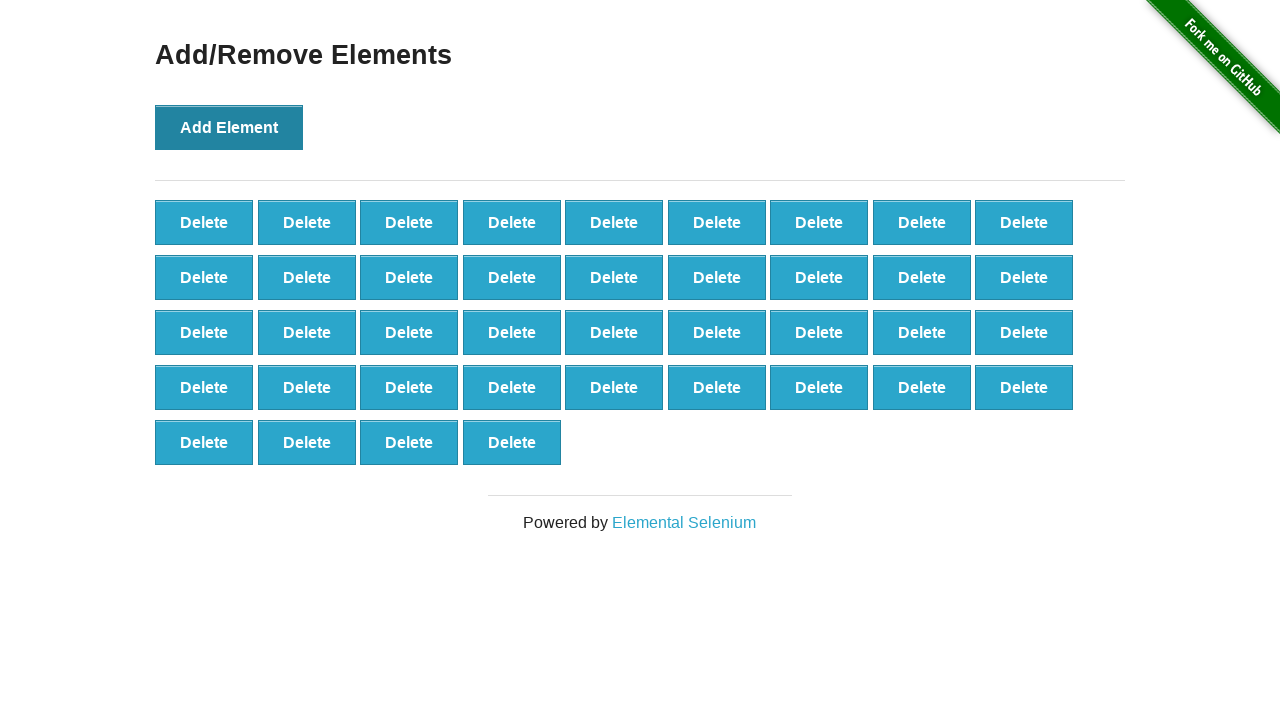

Clicked Add Element button (iteration 41/100) at (229, 127) on internal:role=button[name="Add Element"i]
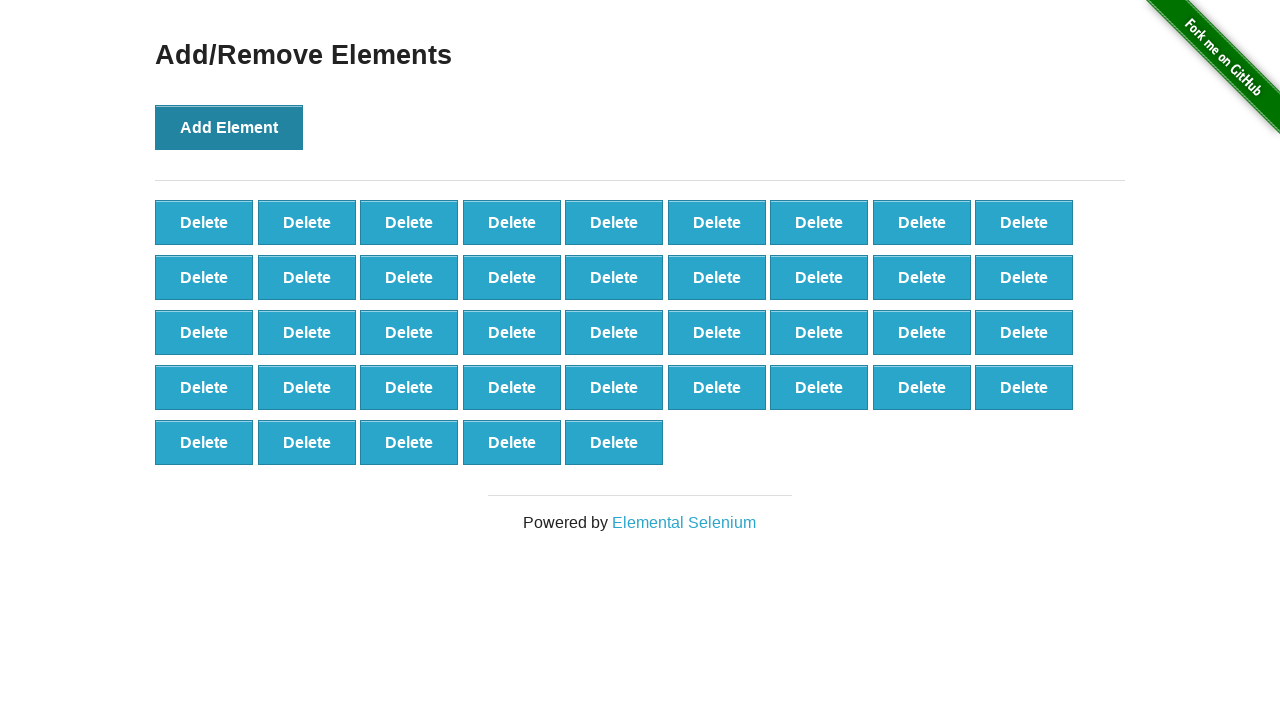

Clicked Add Element button (iteration 42/100) at (229, 127) on internal:role=button[name="Add Element"i]
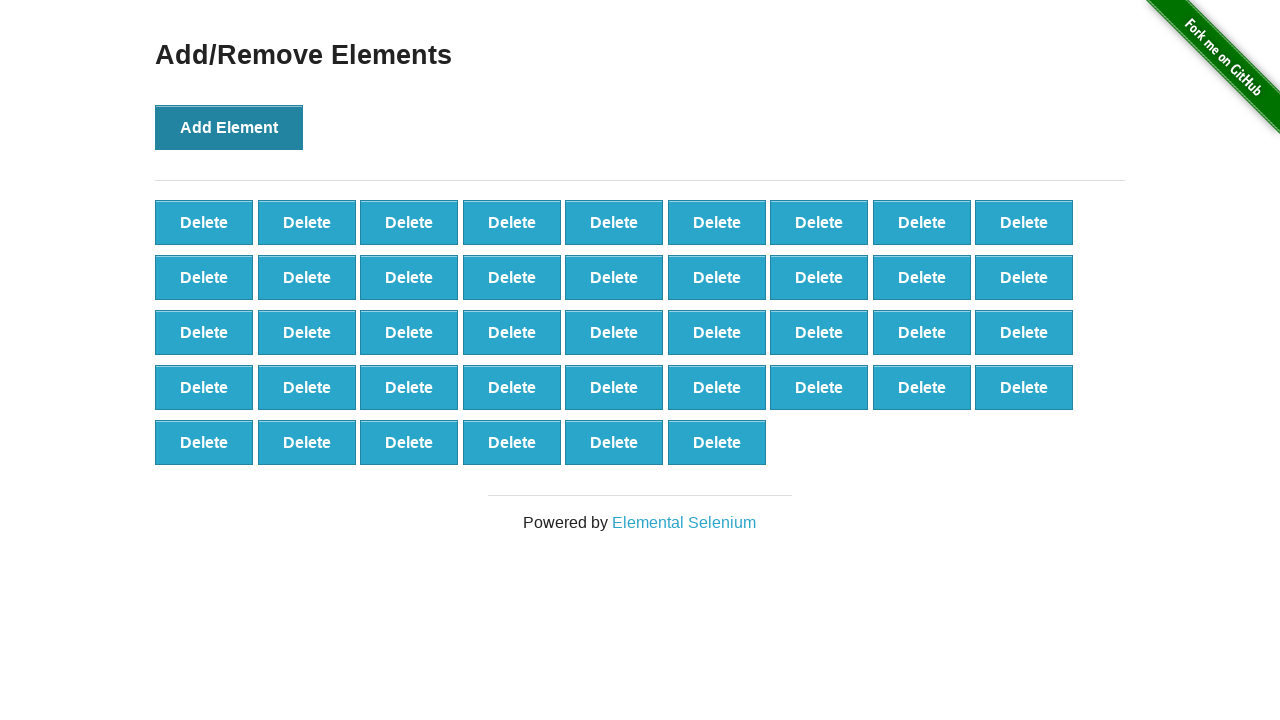

Clicked Add Element button (iteration 43/100) at (229, 127) on internal:role=button[name="Add Element"i]
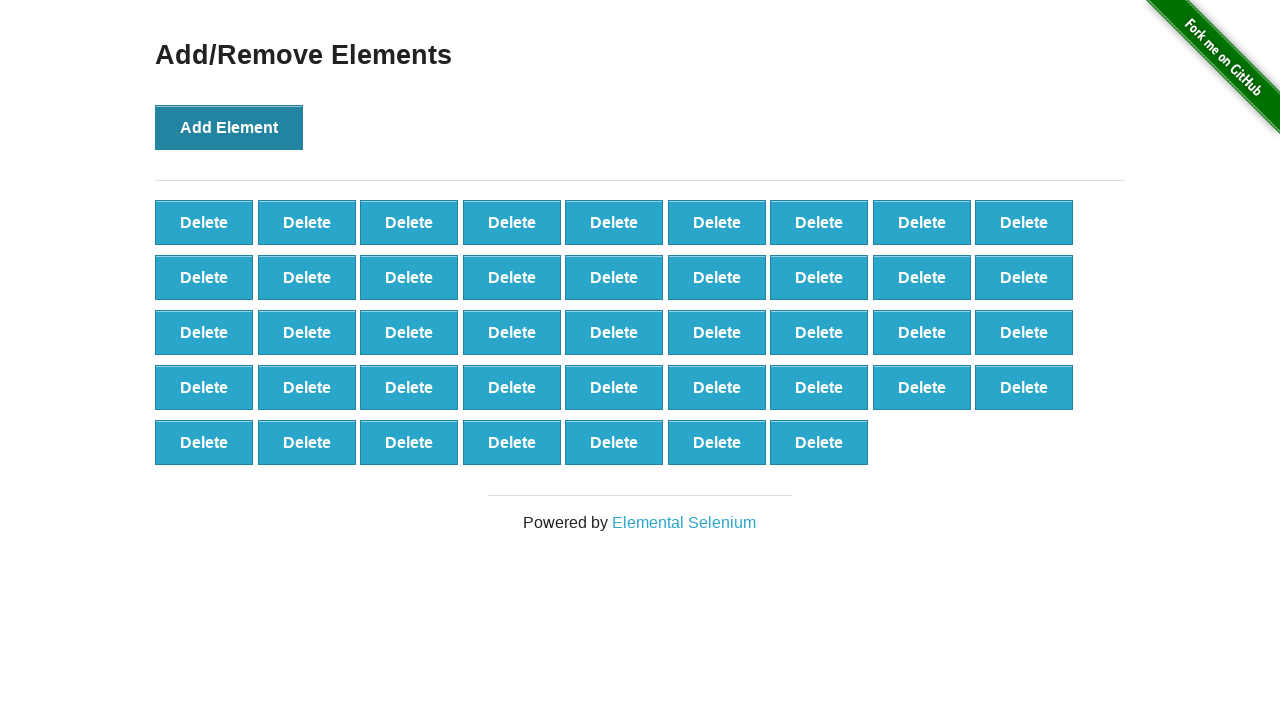

Clicked Add Element button (iteration 44/100) at (229, 127) on internal:role=button[name="Add Element"i]
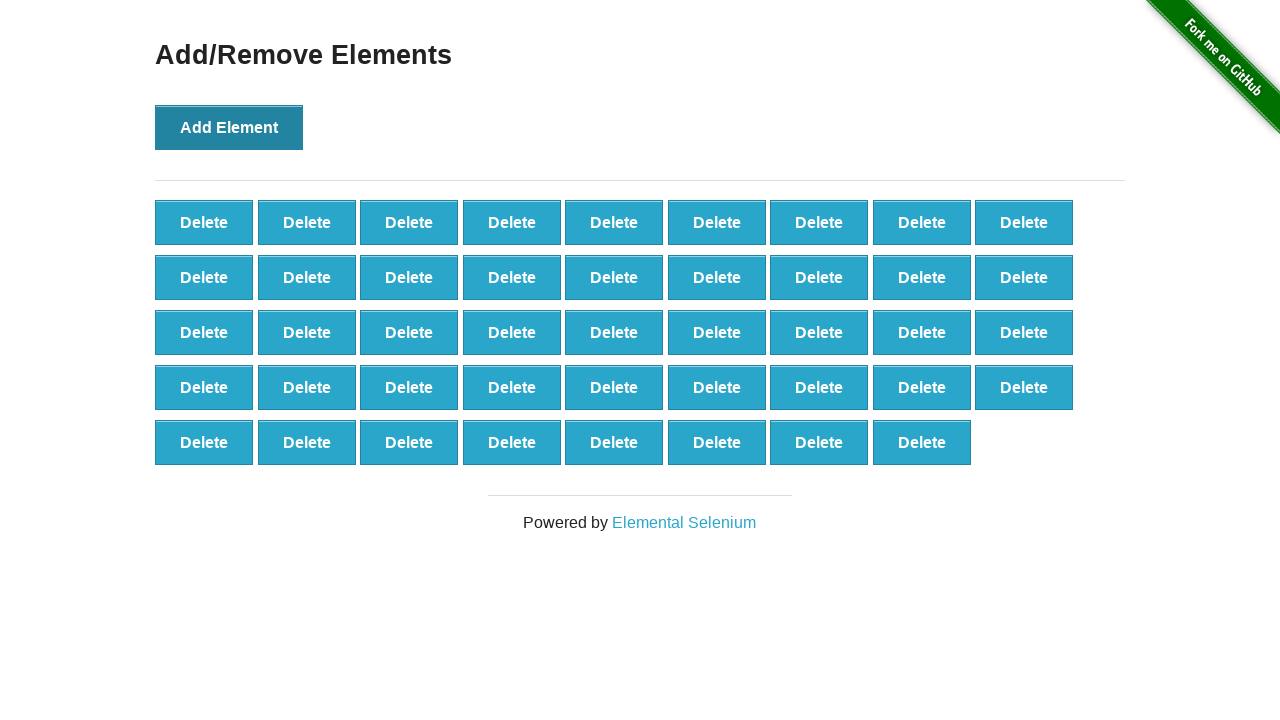

Clicked Add Element button (iteration 45/100) at (229, 127) on internal:role=button[name="Add Element"i]
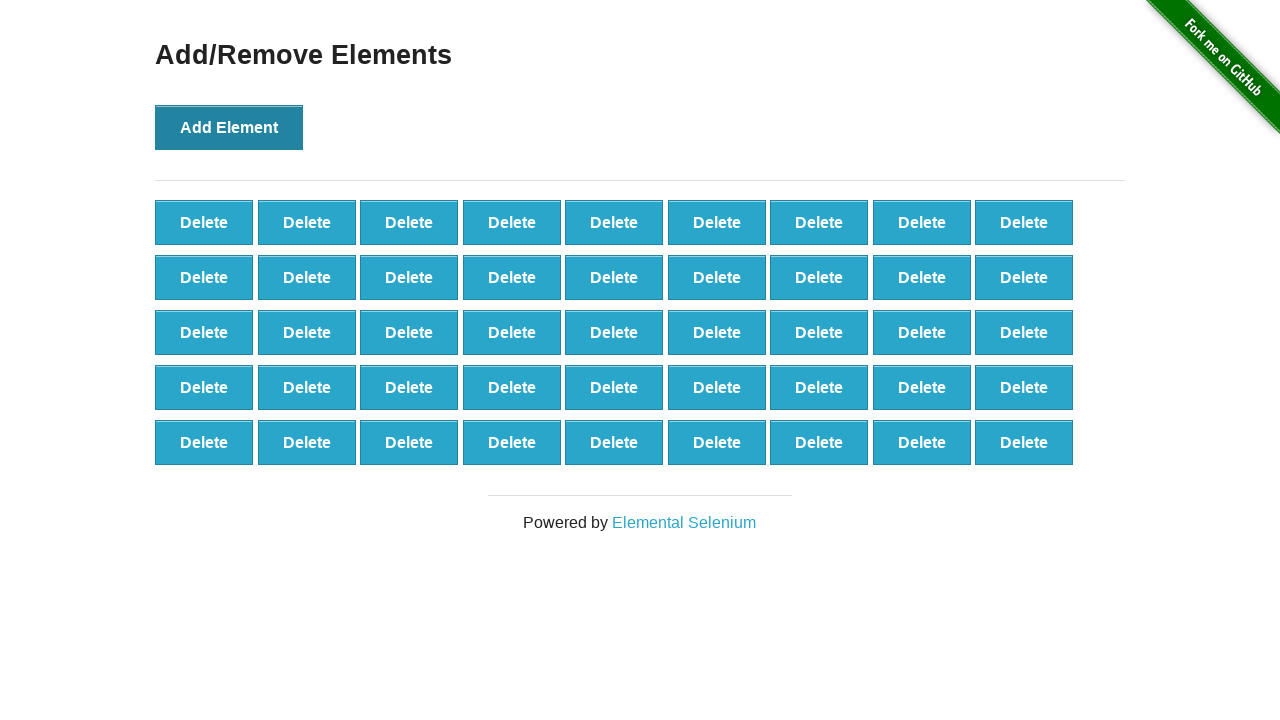

Clicked Add Element button (iteration 46/100) at (229, 127) on internal:role=button[name="Add Element"i]
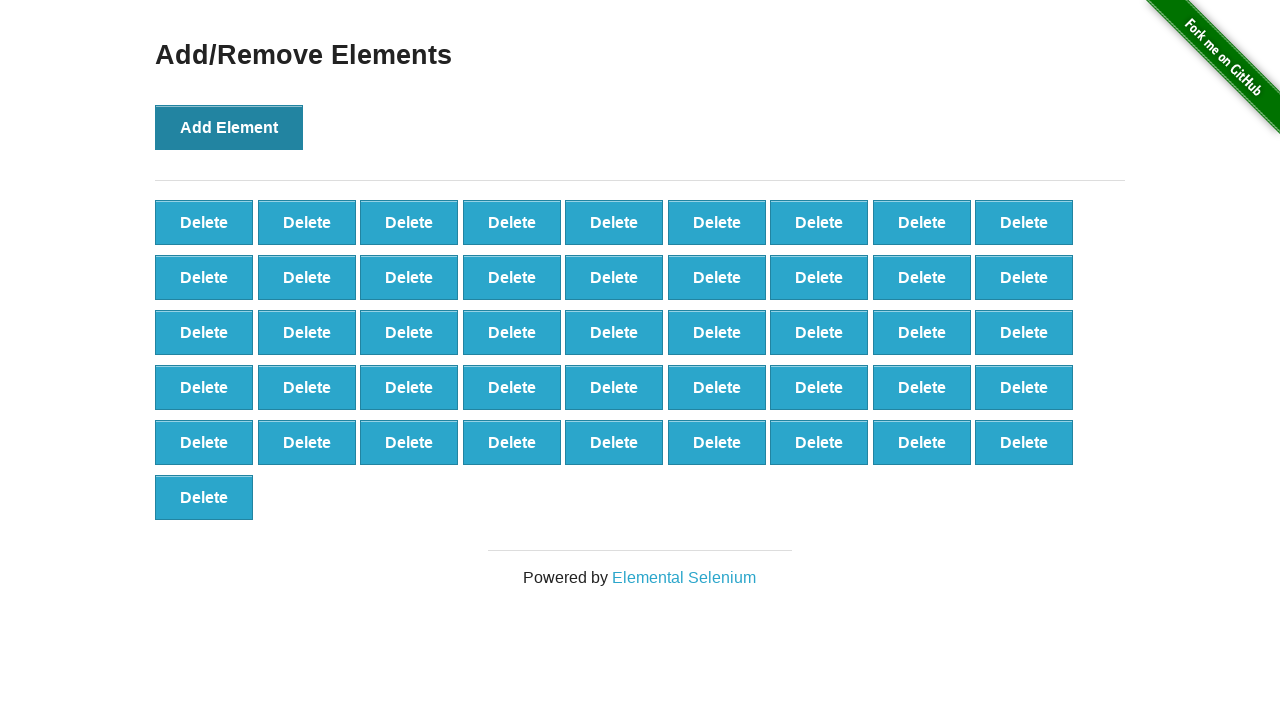

Clicked Add Element button (iteration 47/100) at (229, 127) on internal:role=button[name="Add Element"i]
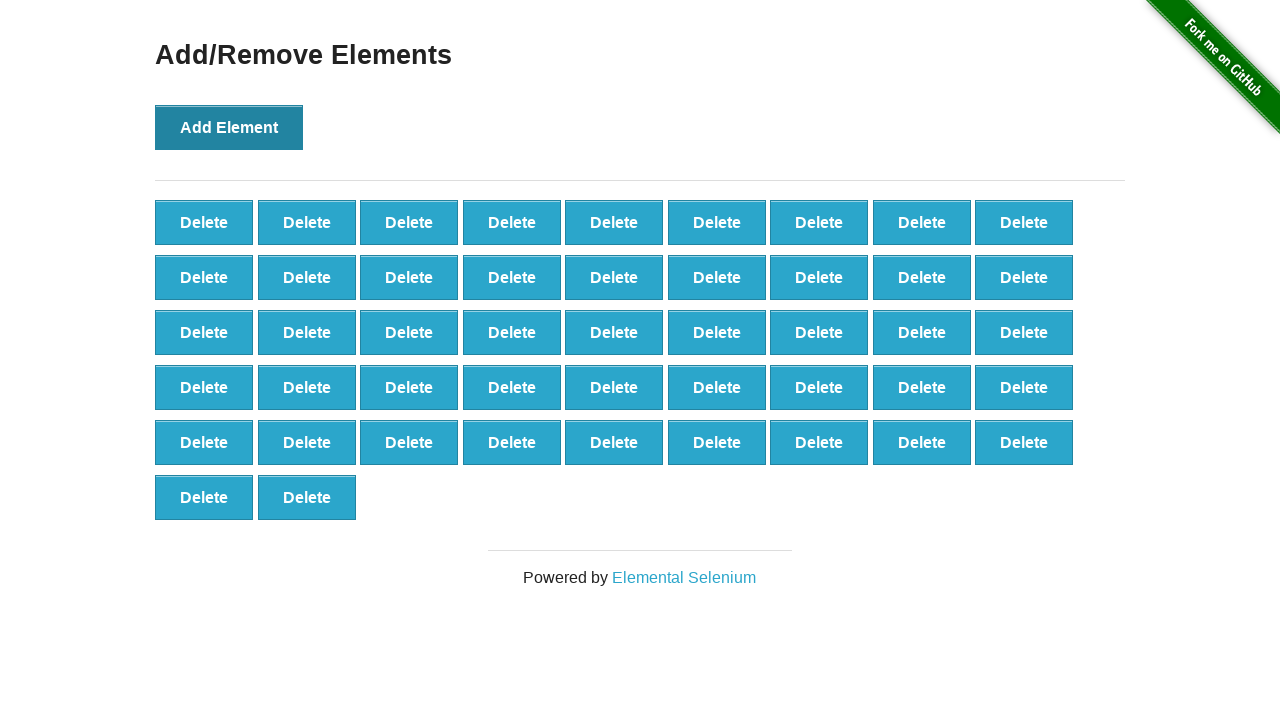

Clicked Add Element button (iteration 48/100) at (229, 127) on internal:role=button[name="Add Element"i]
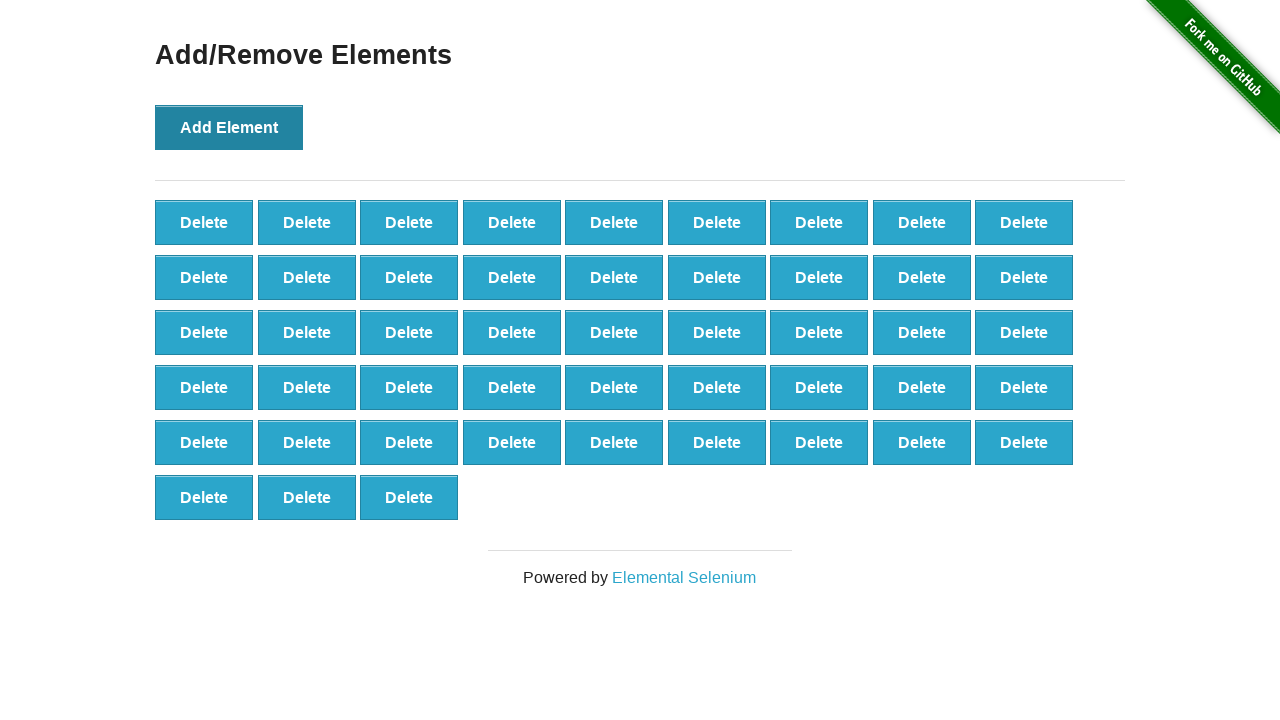

Clicked Add Element button (iteration 49/100) at (229, 127) on internal:role=button[name="Add Element"i]
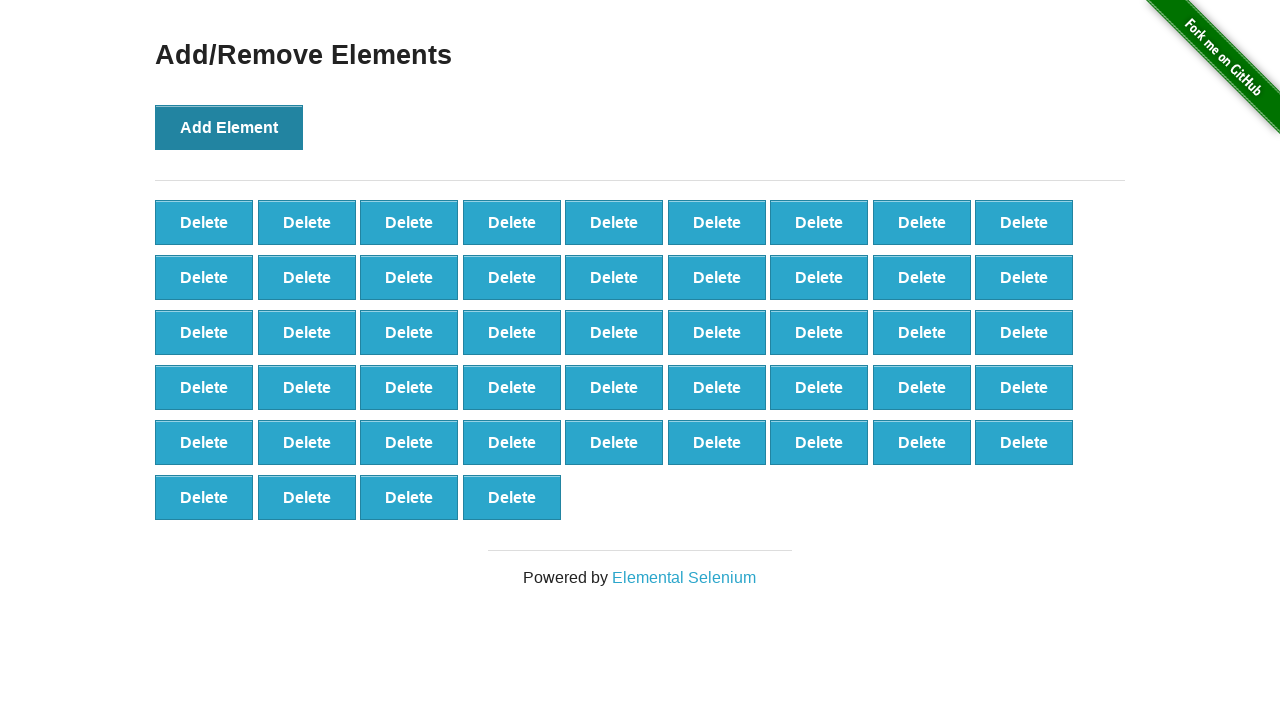

Clicked Add Element button (iteration 50/100) at (229, 127) on internal:role=button[name="Add Element"i]
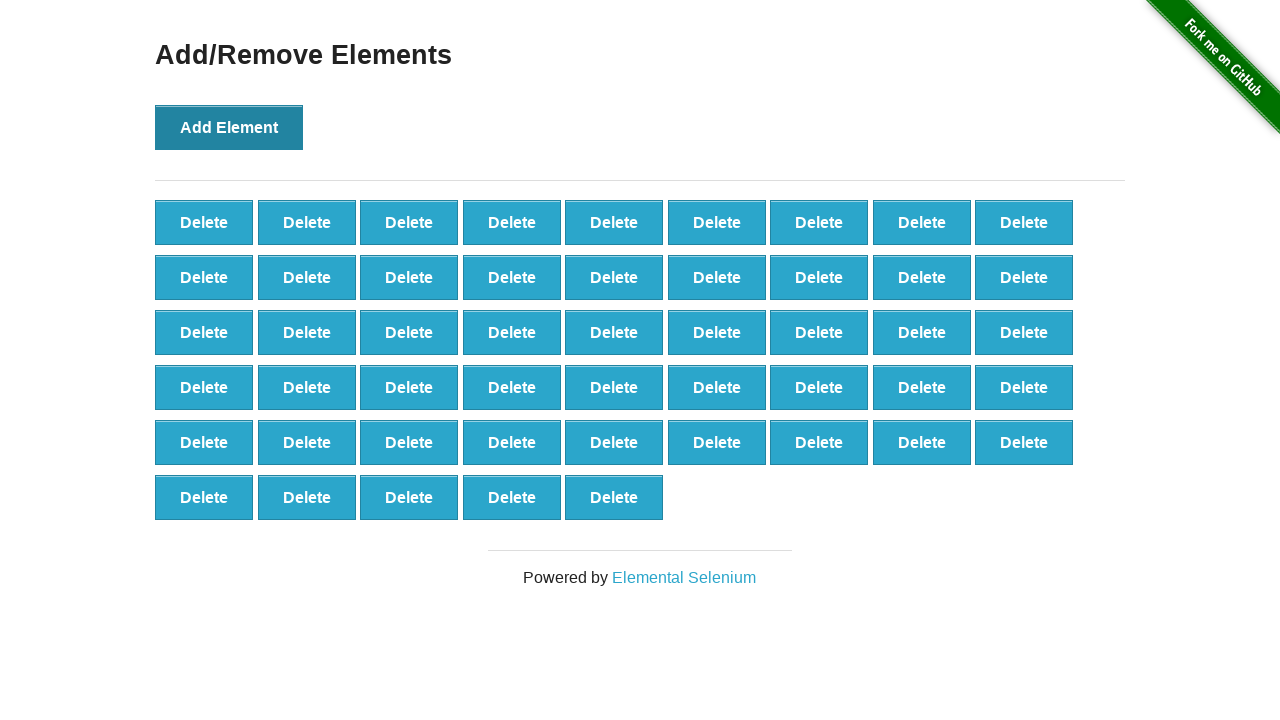

Clicked Add Element button (iteration 51/100) at (229, 127) on internal:role=button[name="Add Element"i]
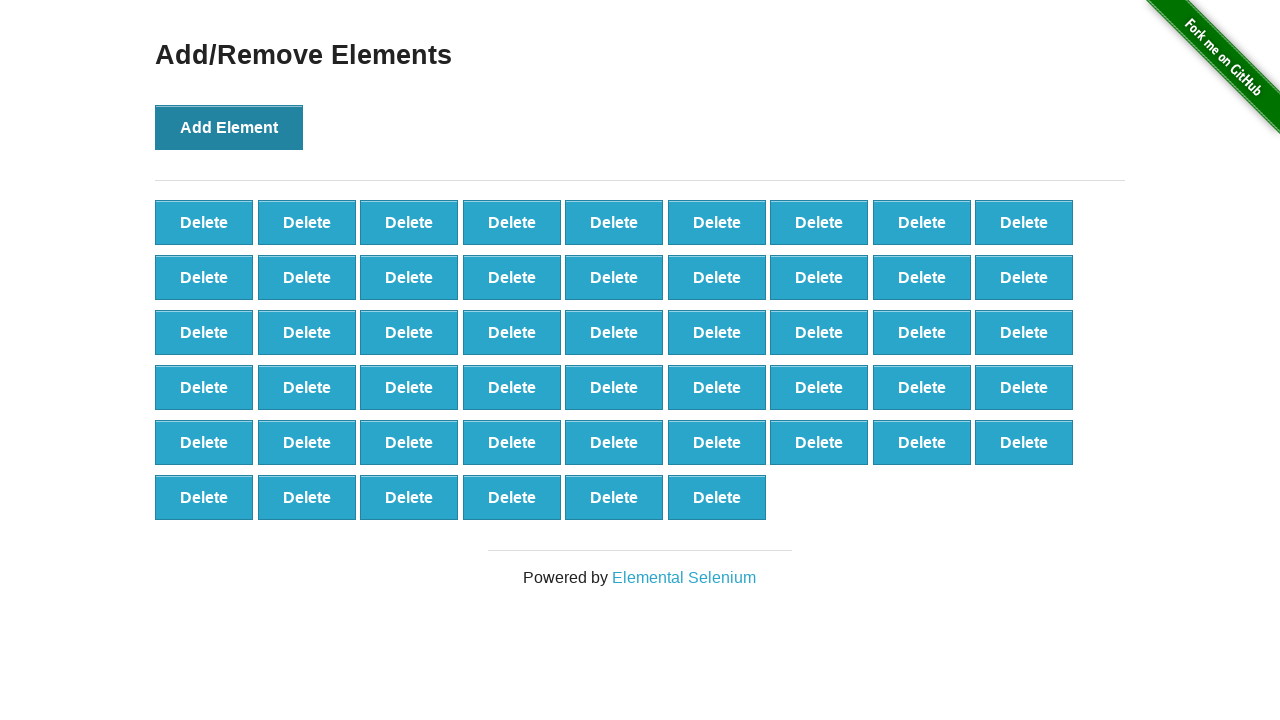

Clicked Add Element button (iteration 52/100) at (229, 127) on internal:role=button[name="Add Element"i]
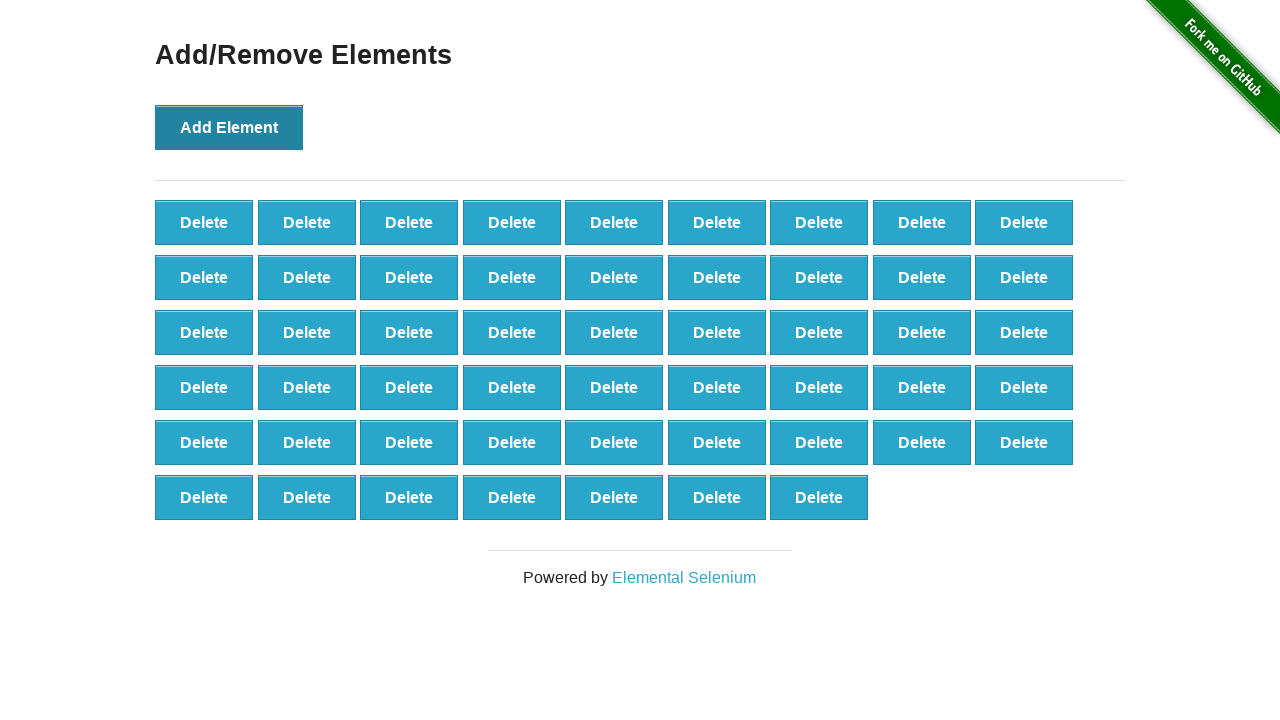

Clicked Add Element button (iteration 53/100) at (229, 127) on internal:role=button[name="Add Element"i]
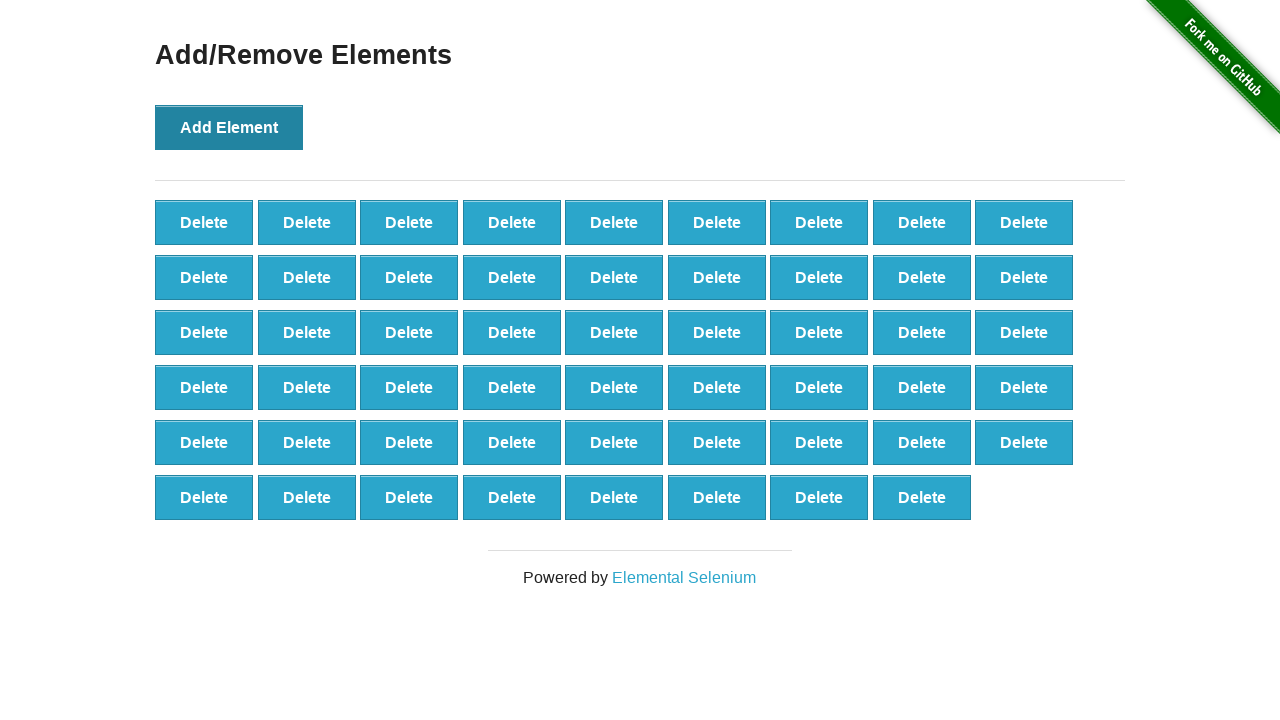

Clicked Add Element button (iteration 54/100) at (229, 127) on internal:role=button[name="Add Element"i]
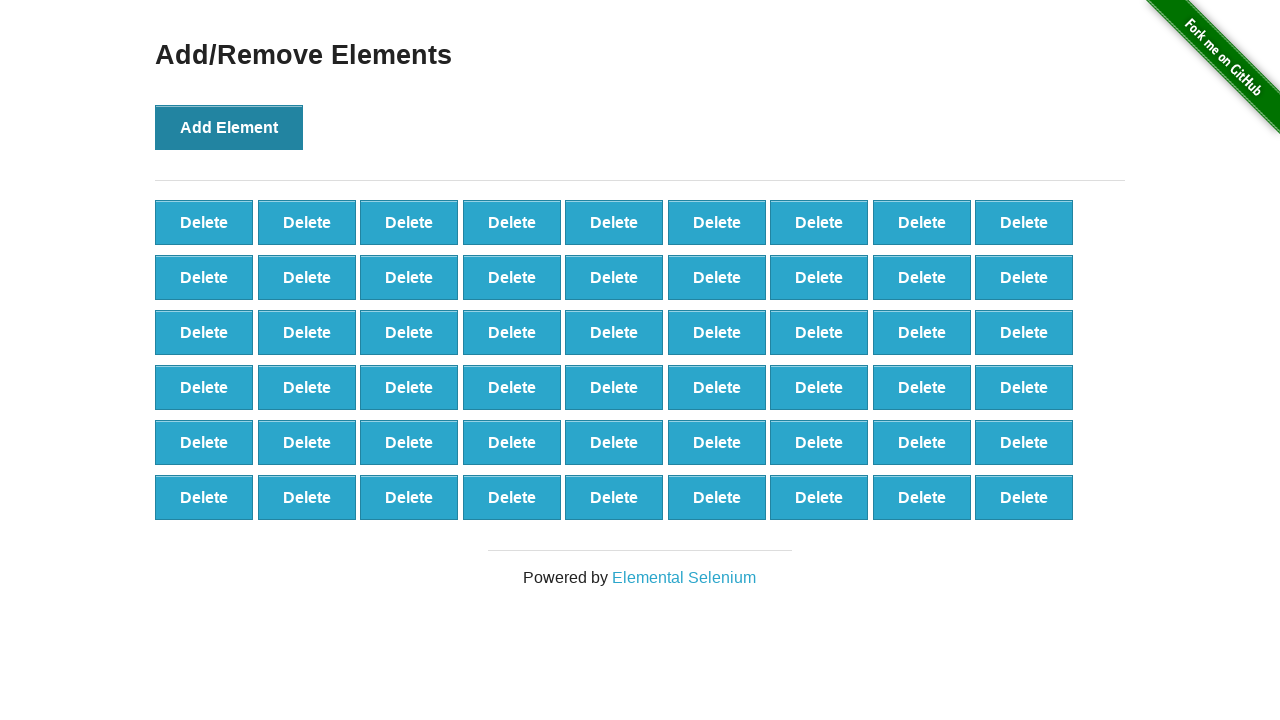

Clicked Add Element button (iteration 55/100) at (229, 127) on internal:role=button[name="Add Element"i]
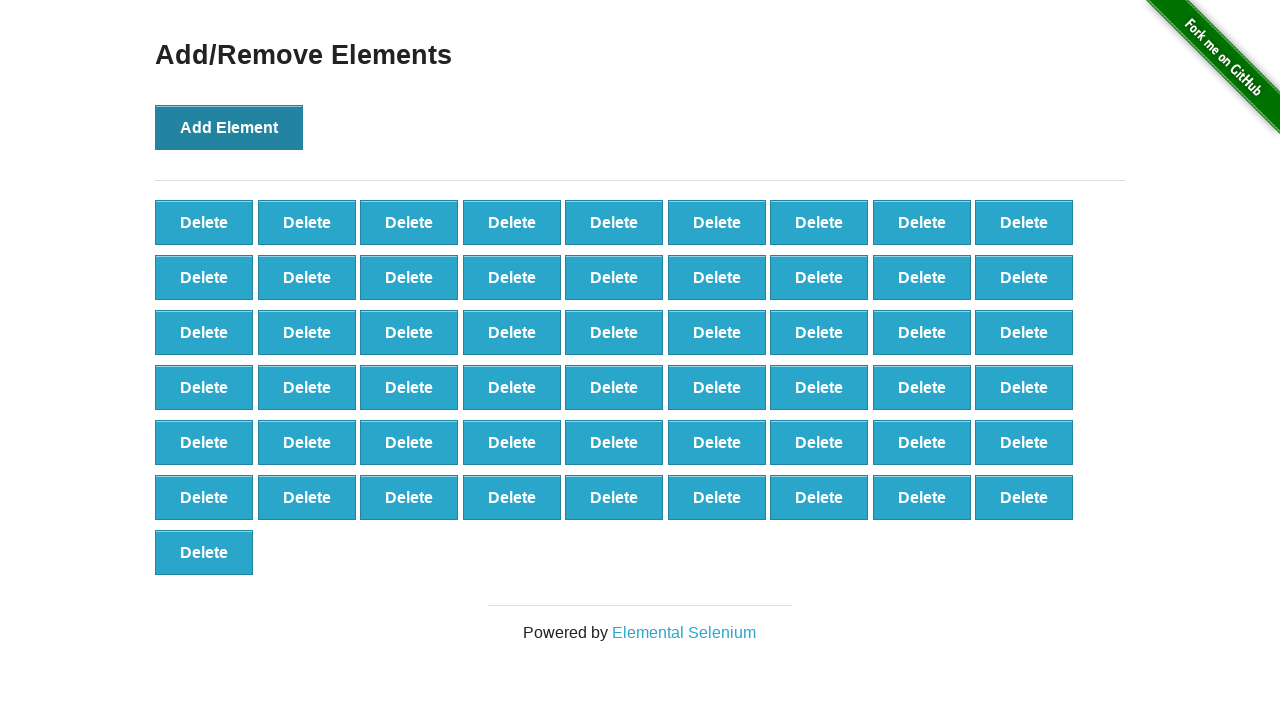

Clicked Add Element button (iteration 56/100) at (229, 127) on internal:role=button[name="Add Element"i]
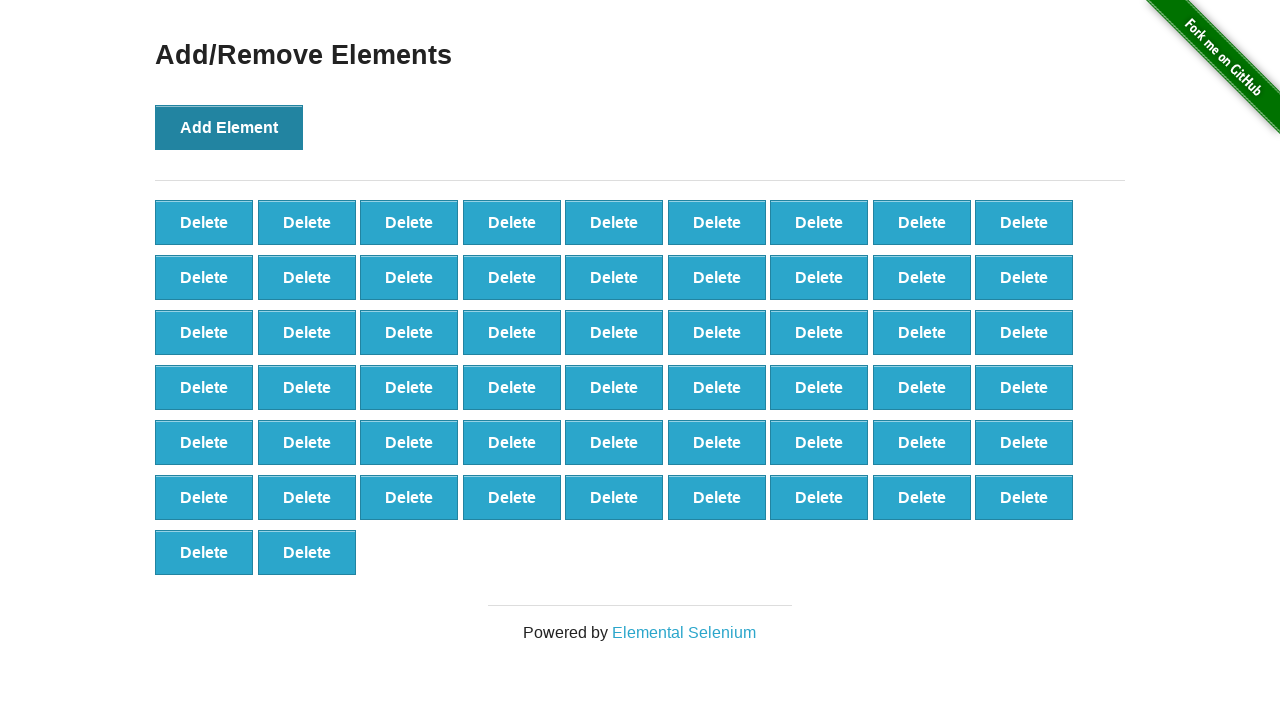

Clicked Add Element button (iteration 57/100) at (229, 127) on internal:role=button[name="Add Element"i]
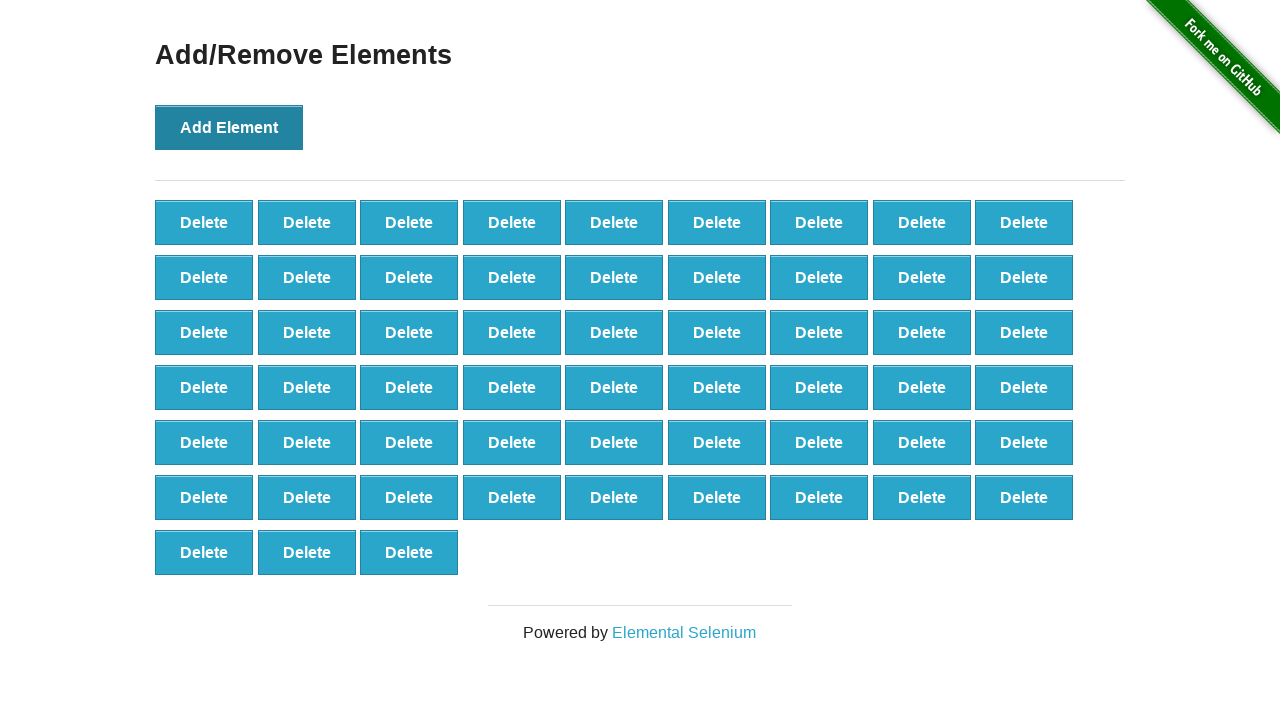

Clicked Add Element button (iteration 58/100) at (229, 127) on internal:role=button[name="Add Element"i]
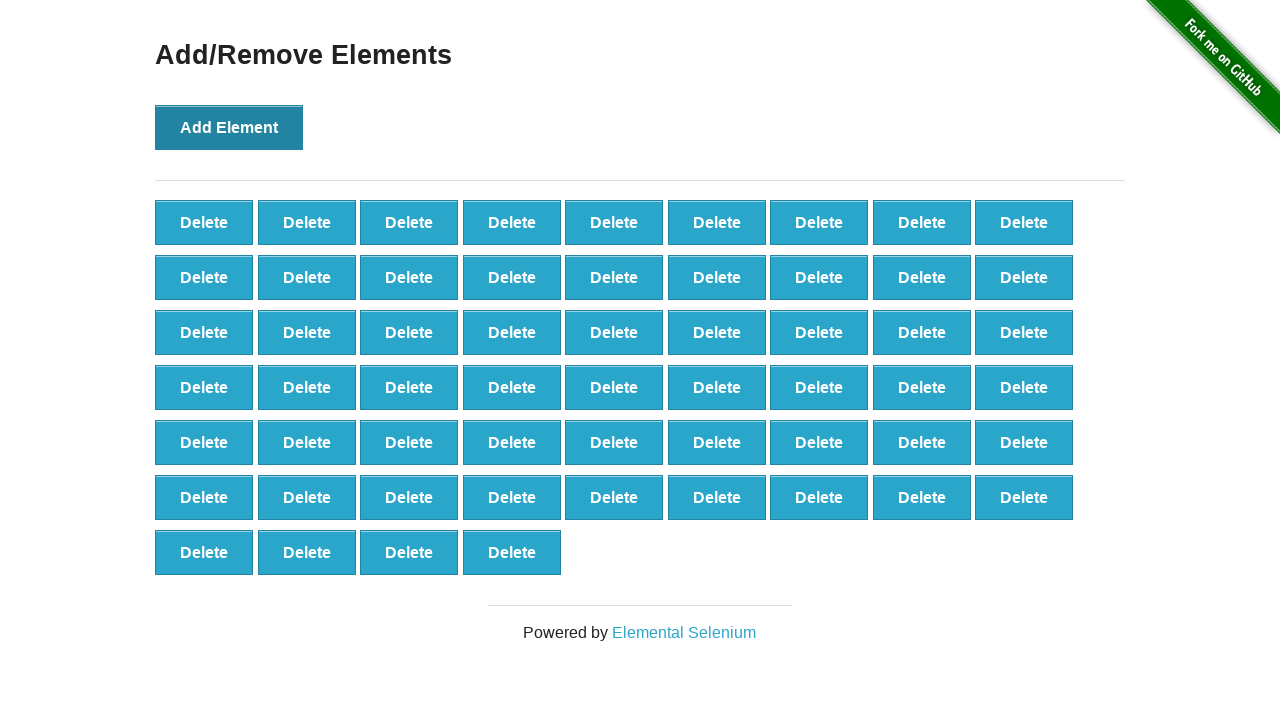

Clicked Add Element button (iteration 59/100) at (229, 127) on internal:role=button[name="Add Element"i]
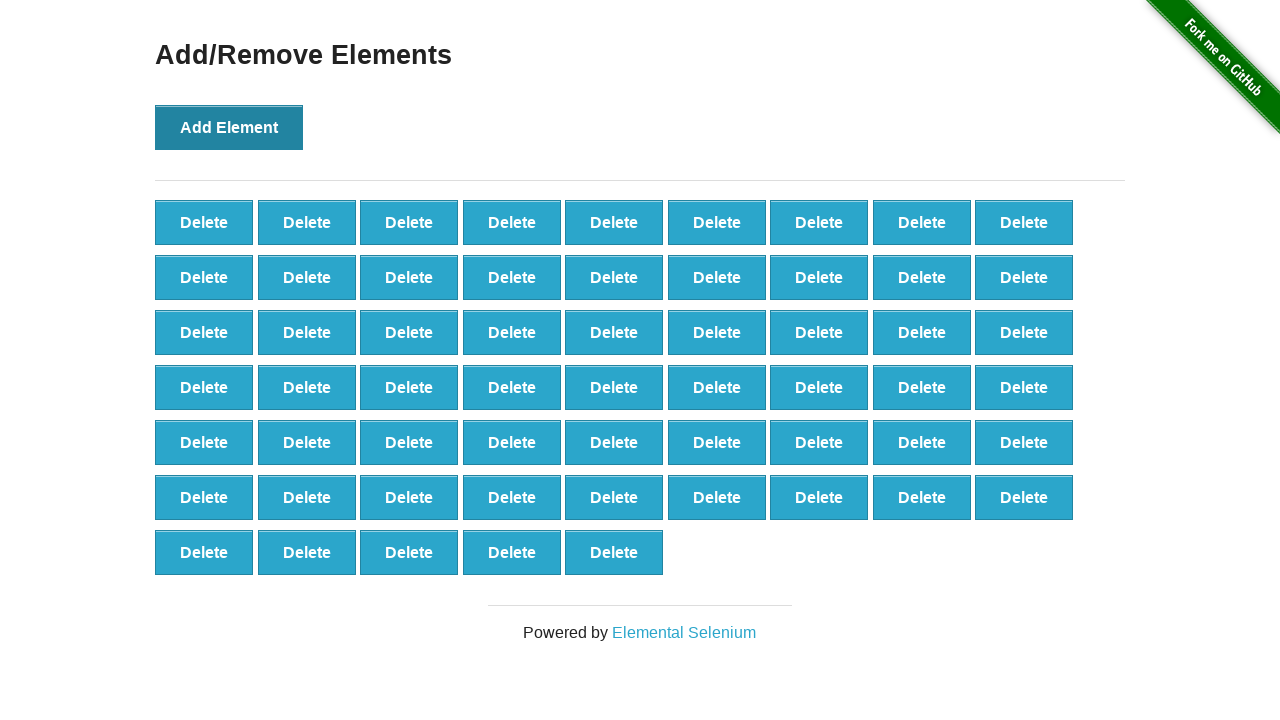

Clicked Add Element button (iteration 60/100) at (229, 127) on internal:role=button[name="Add Element"i]
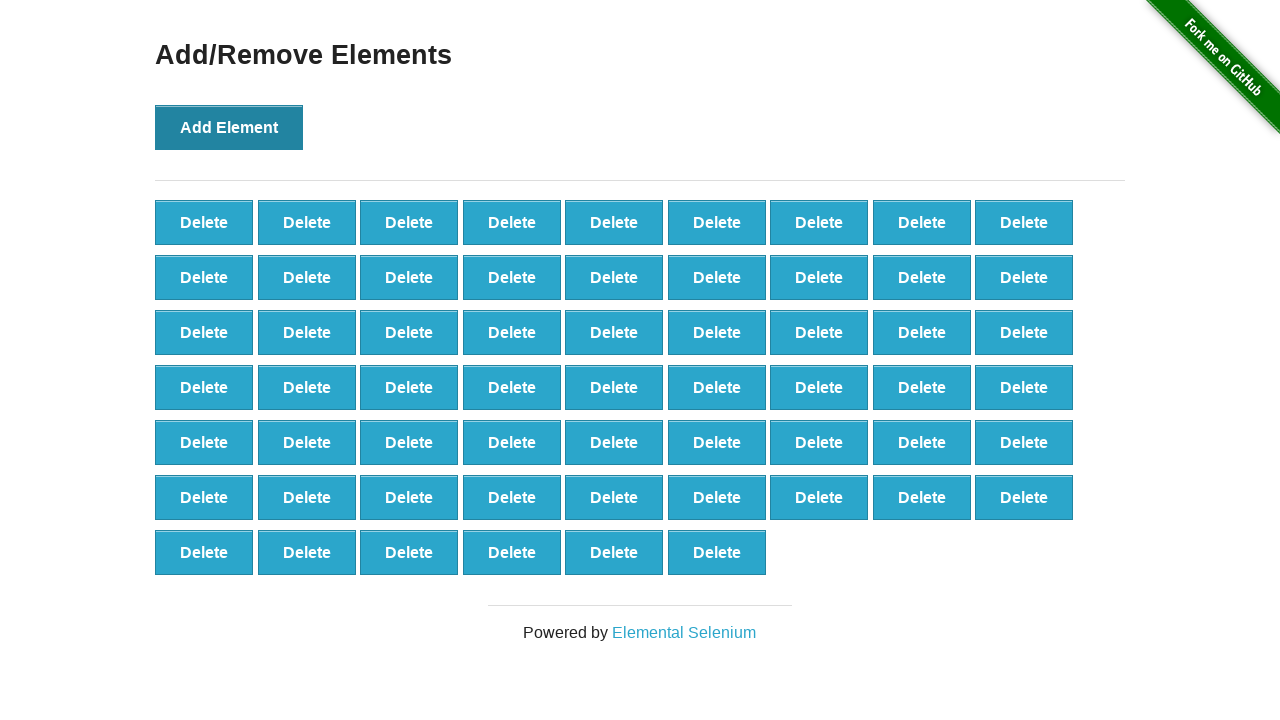

Clicked Add Element button (iteration 61/100) at (229, 127) on internal:role=button[name="Add Element"i]
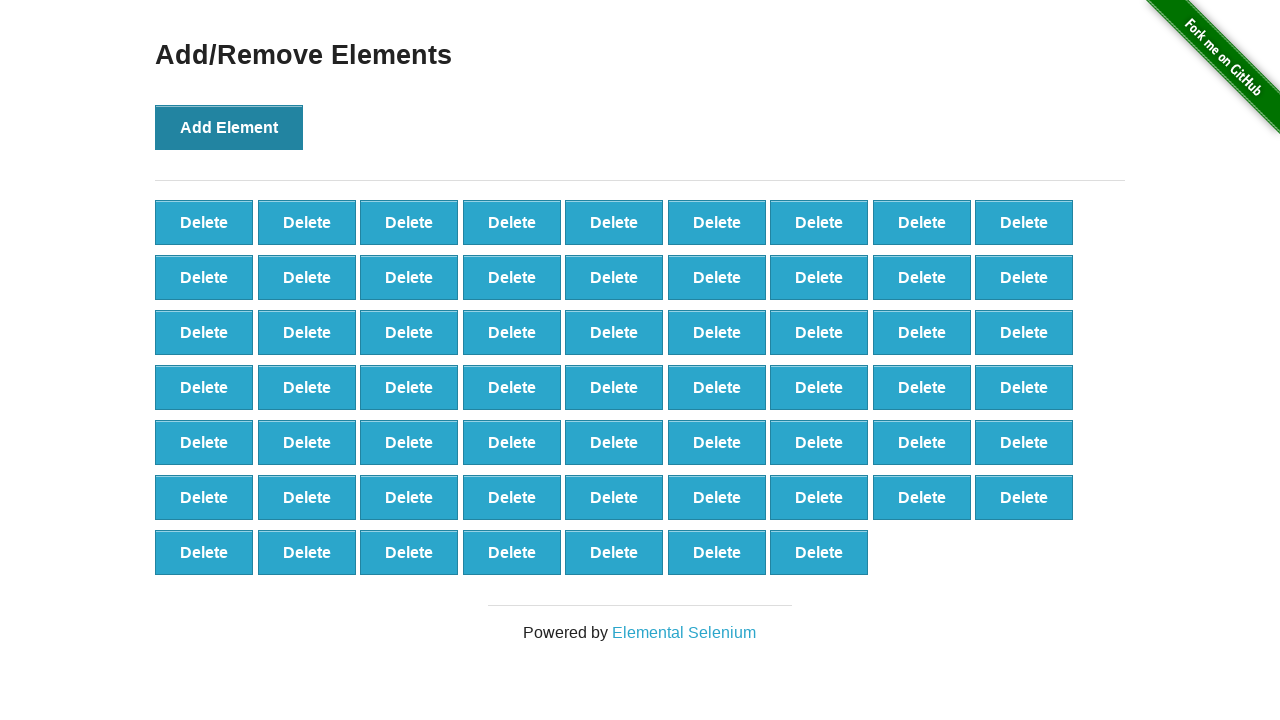

Clicked Add Element button (iteration 62/100) at (229, 127) on internal:role=button[name="Add Element"i]
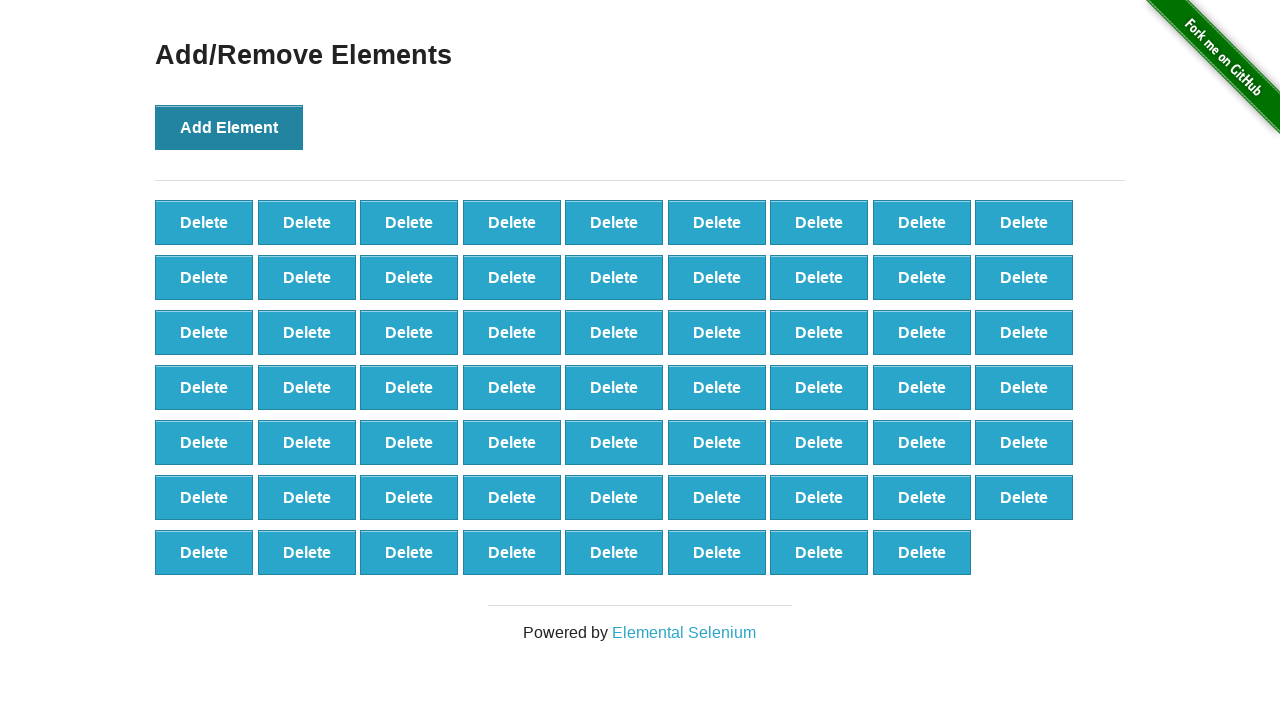

Clicked Add Element button (iteration 63/100) at (229, 127) on internal:role=button[name="Add Element"i]
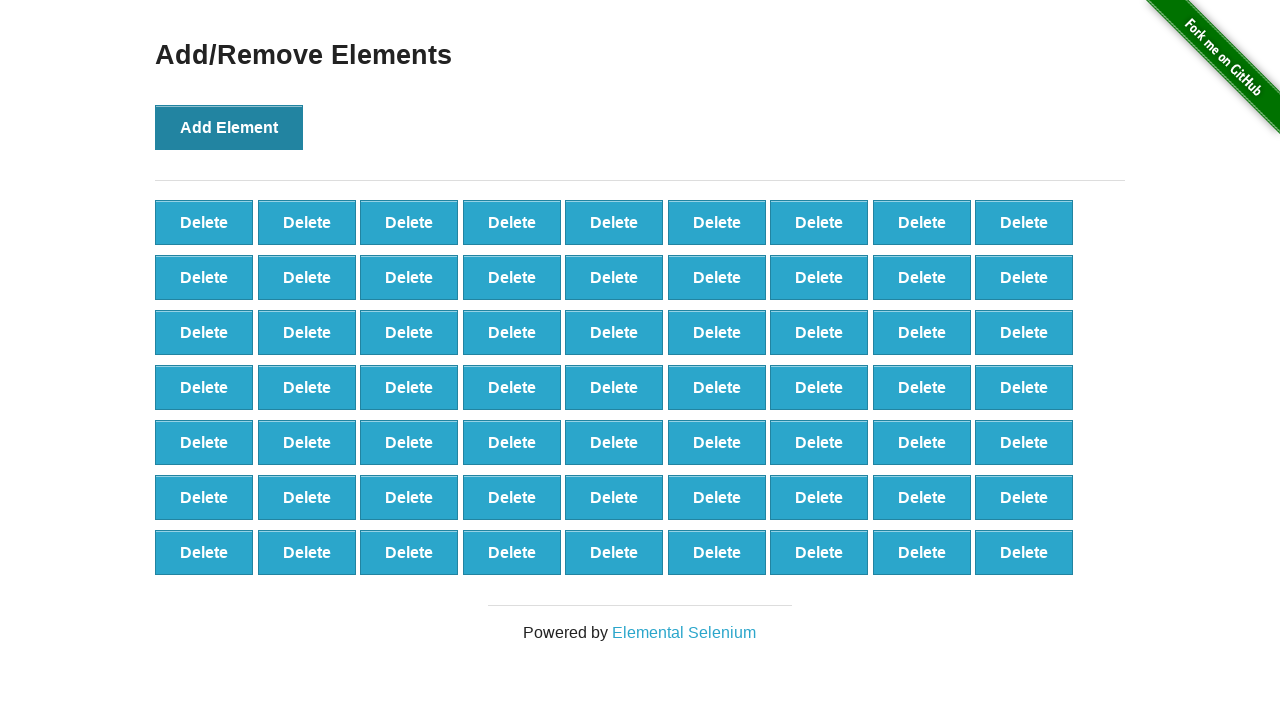

Clicked Add Element button (iteration 64/100) at (229, 127) on internal:role=button[name="Add Element"i]
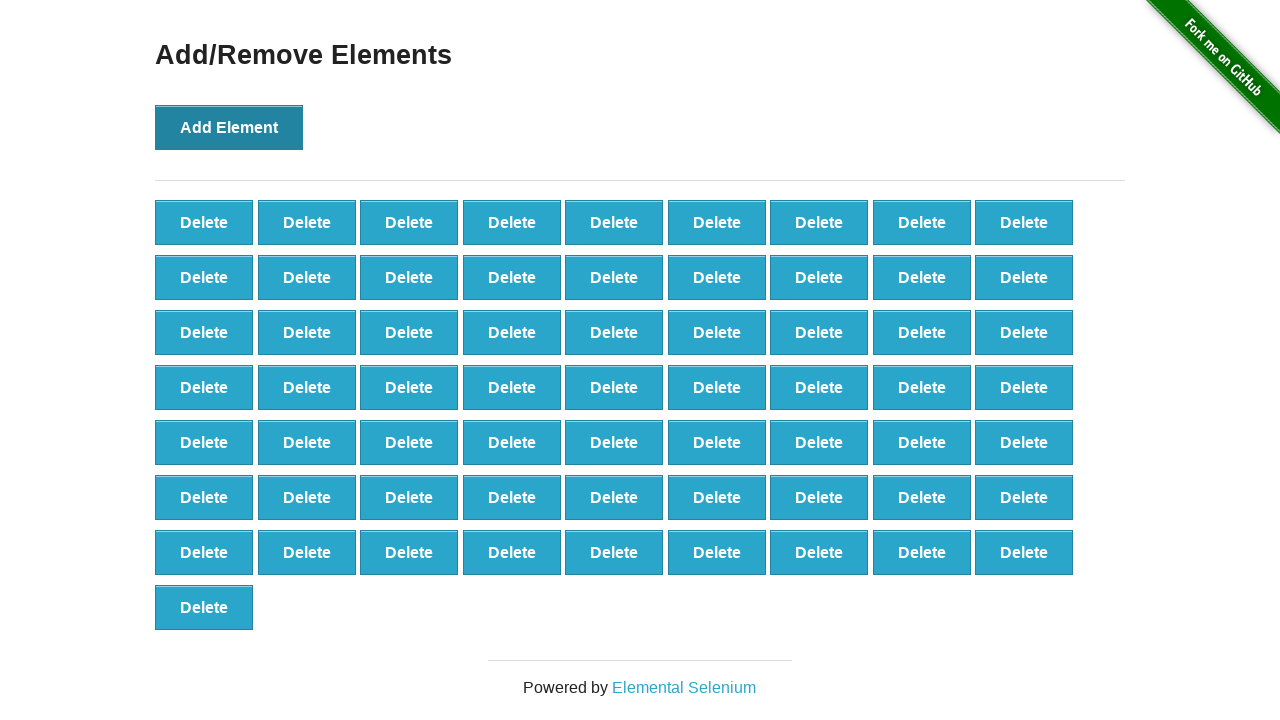

Clicked Add Element button (iteration 65/100) at (229, 127) on internal:role=button[name="Add Element"i]
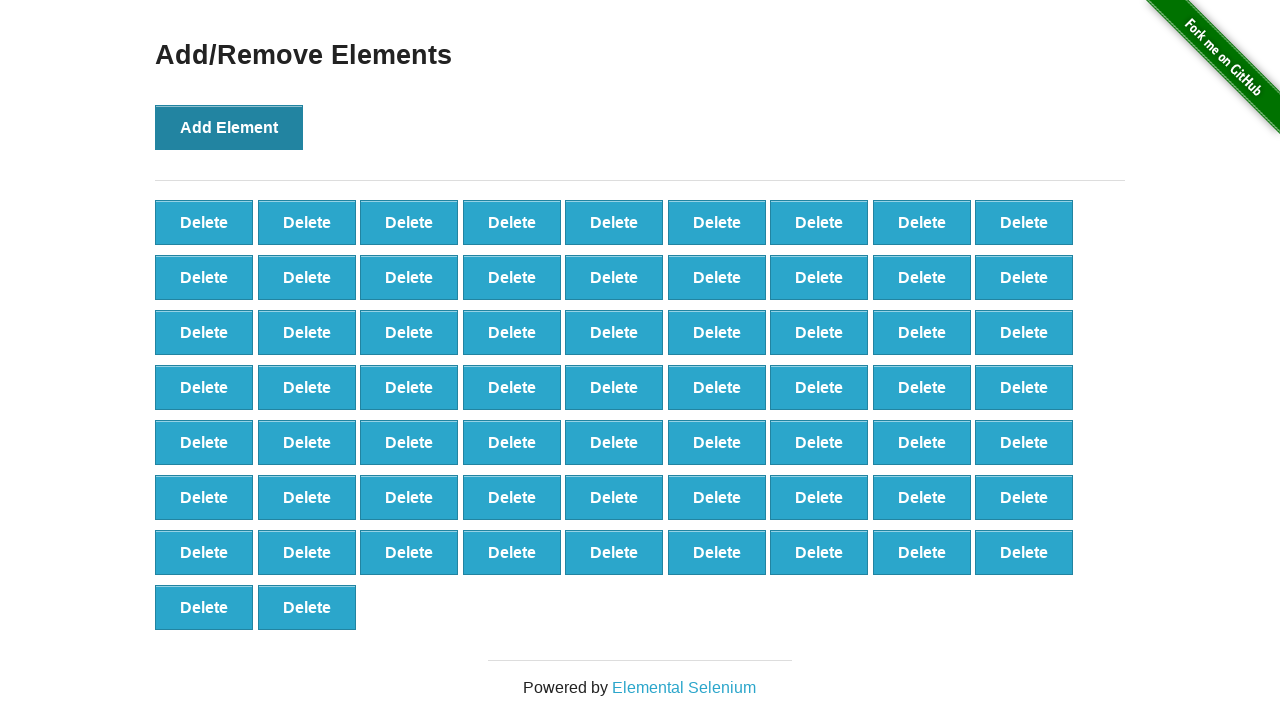

Clicked Add Element button (iteration 66/100) at (229, 127) on internal:role=button[name="Add Element"i]
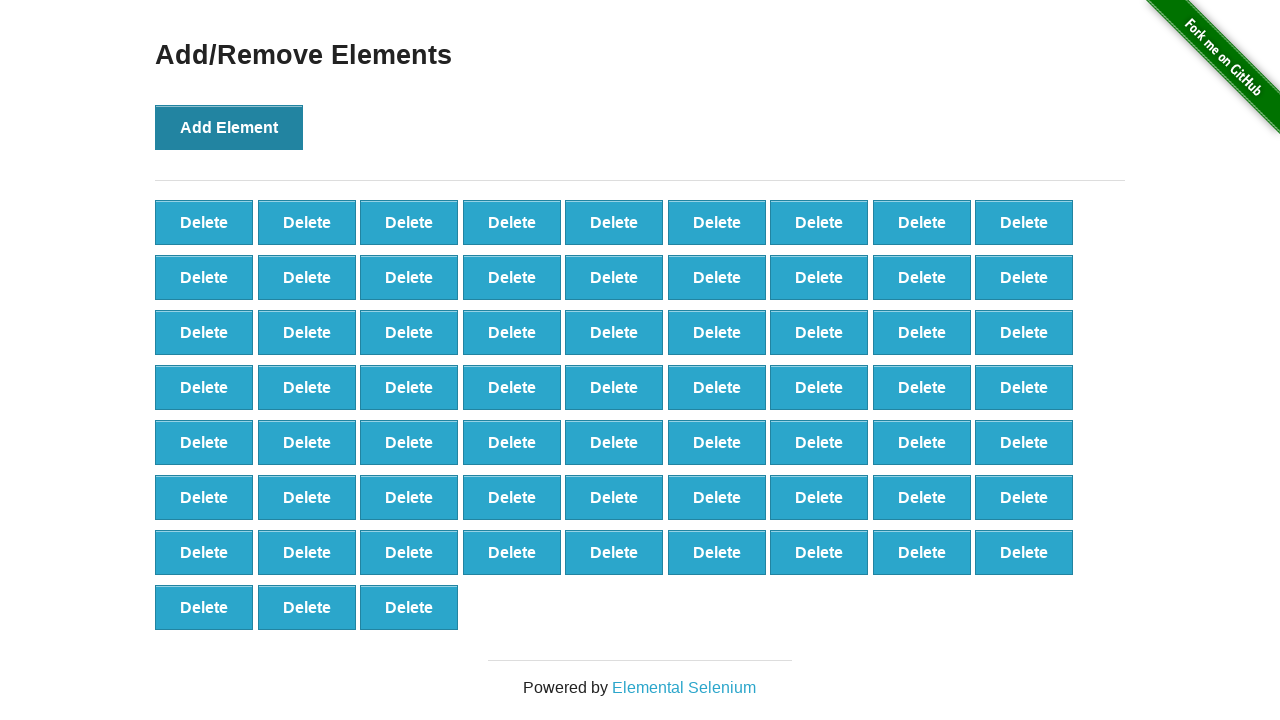

Clicked Add Element button (iteration 67/100) at (229, 127) on internal:role=button[name="Add Element"i]
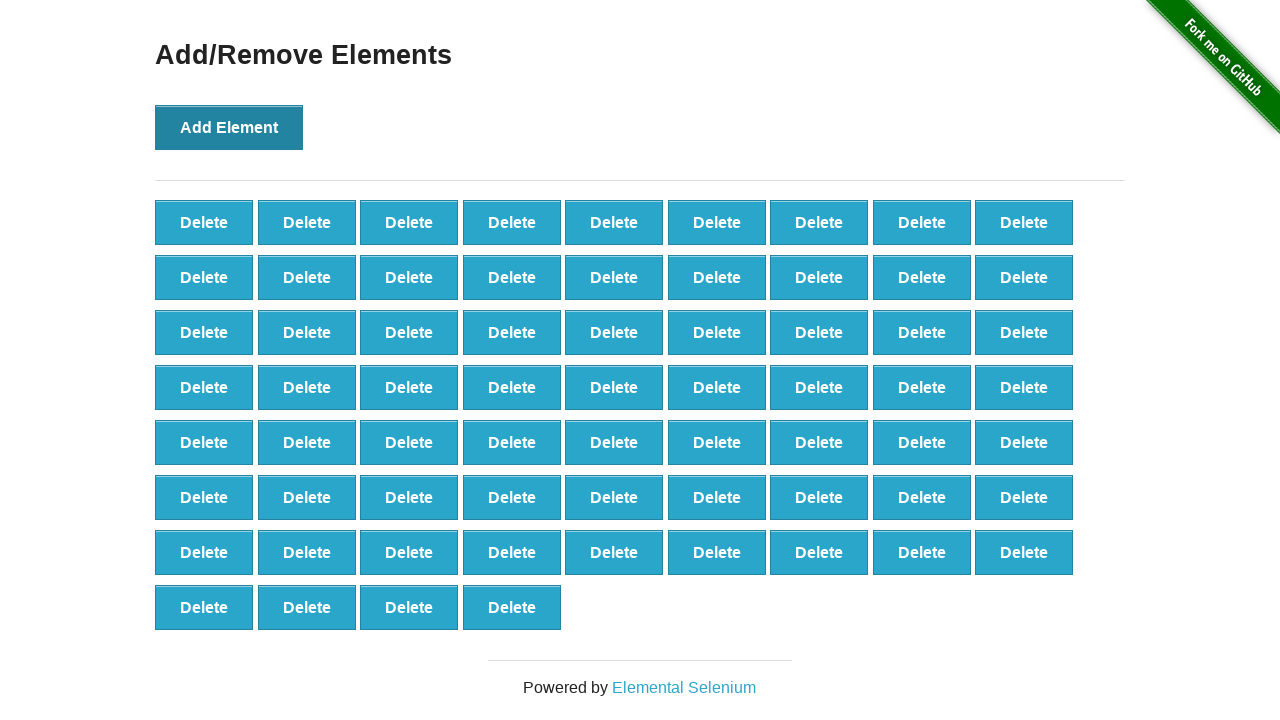

Clicked Add Element button (iteration 68/100) at (229, 127) on internal:role=button[name="Add Element"i]
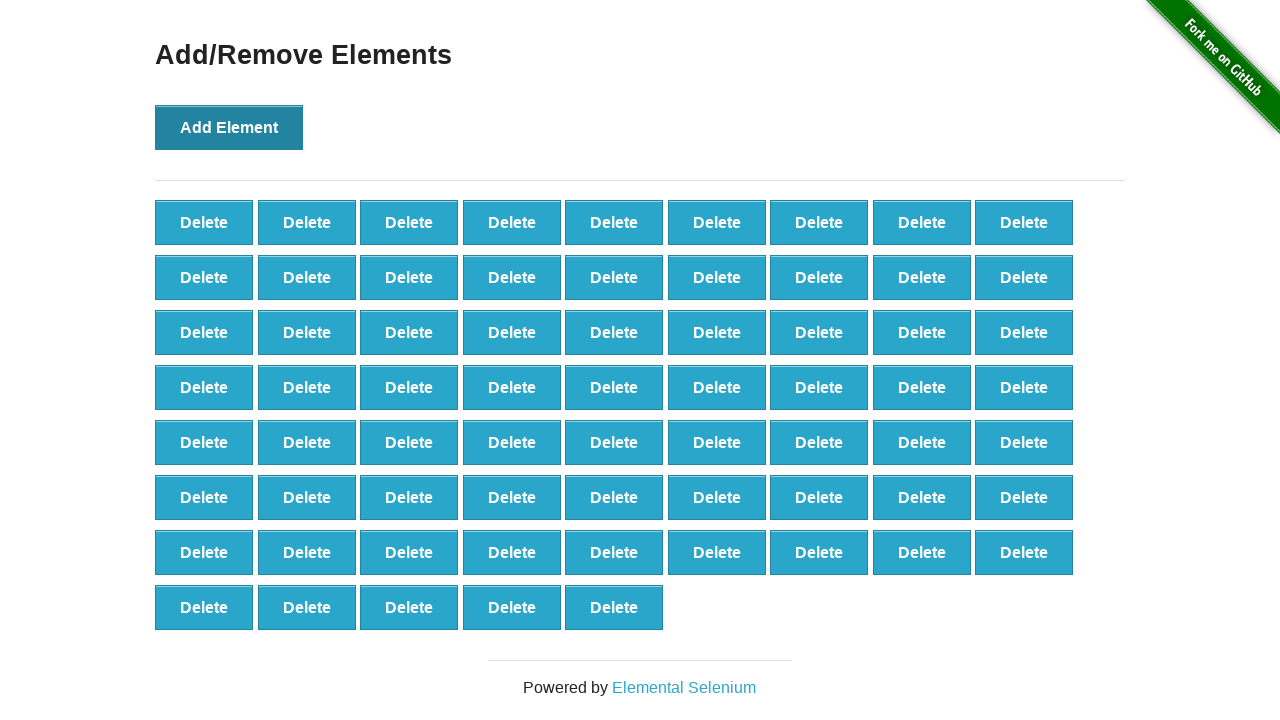

Clicked Add Element button (iteration 69/100) at (229, 127) on internal:role=button[name="Add Element"i]
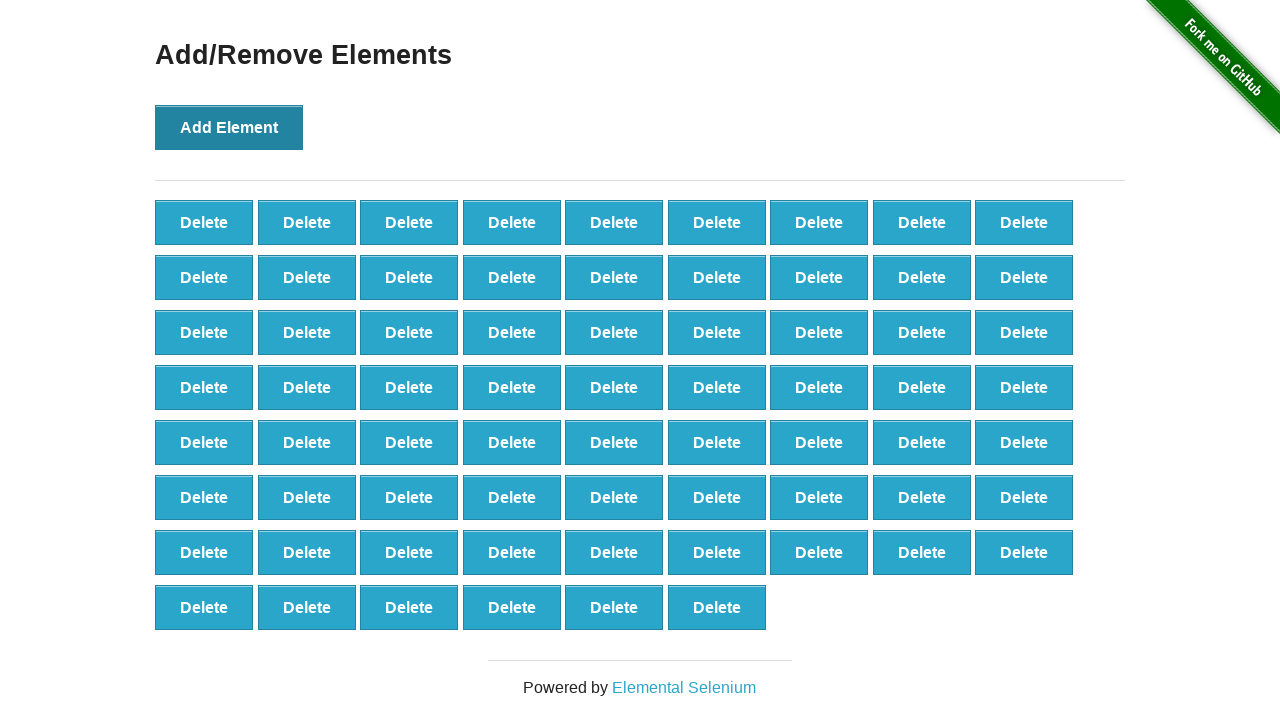

Clicked Add Element button (iteration 70/100) at (229, 127) on internal:role=button[name="Add Element"i]
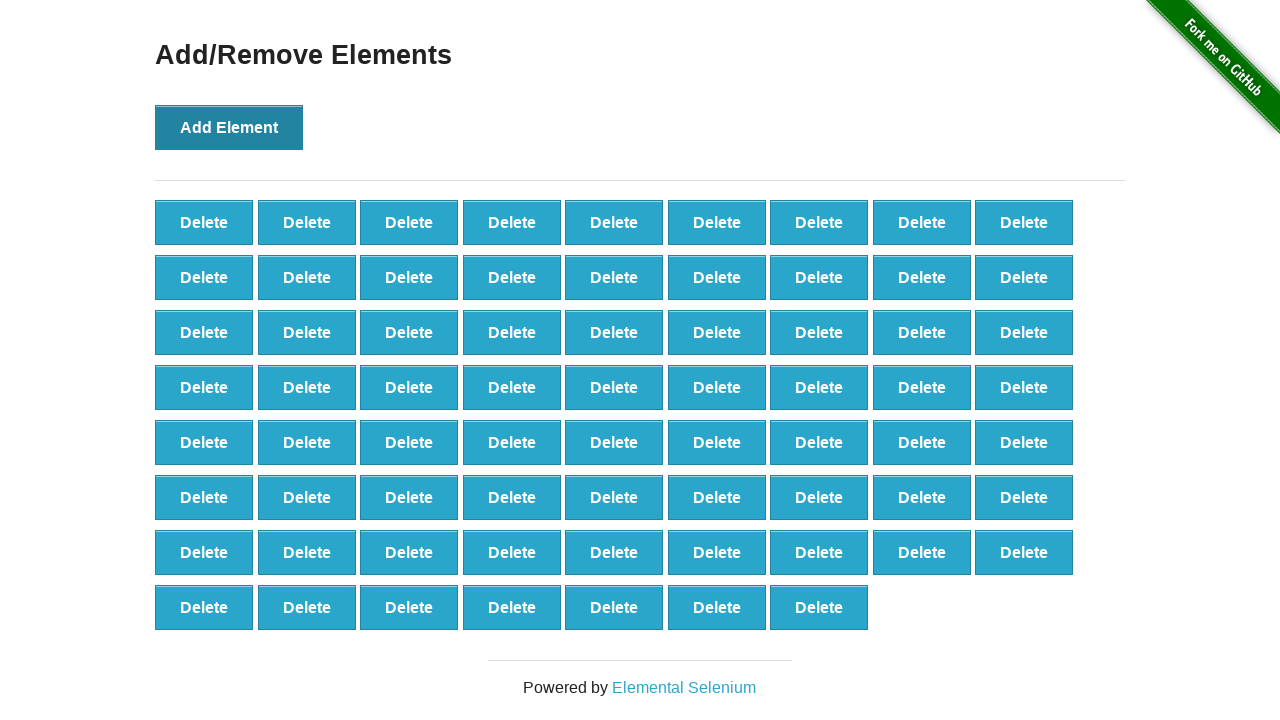

Clicked Add Element button (iteration 71/100) at (229, 127) on internal:role=button[name="Add Element"i]
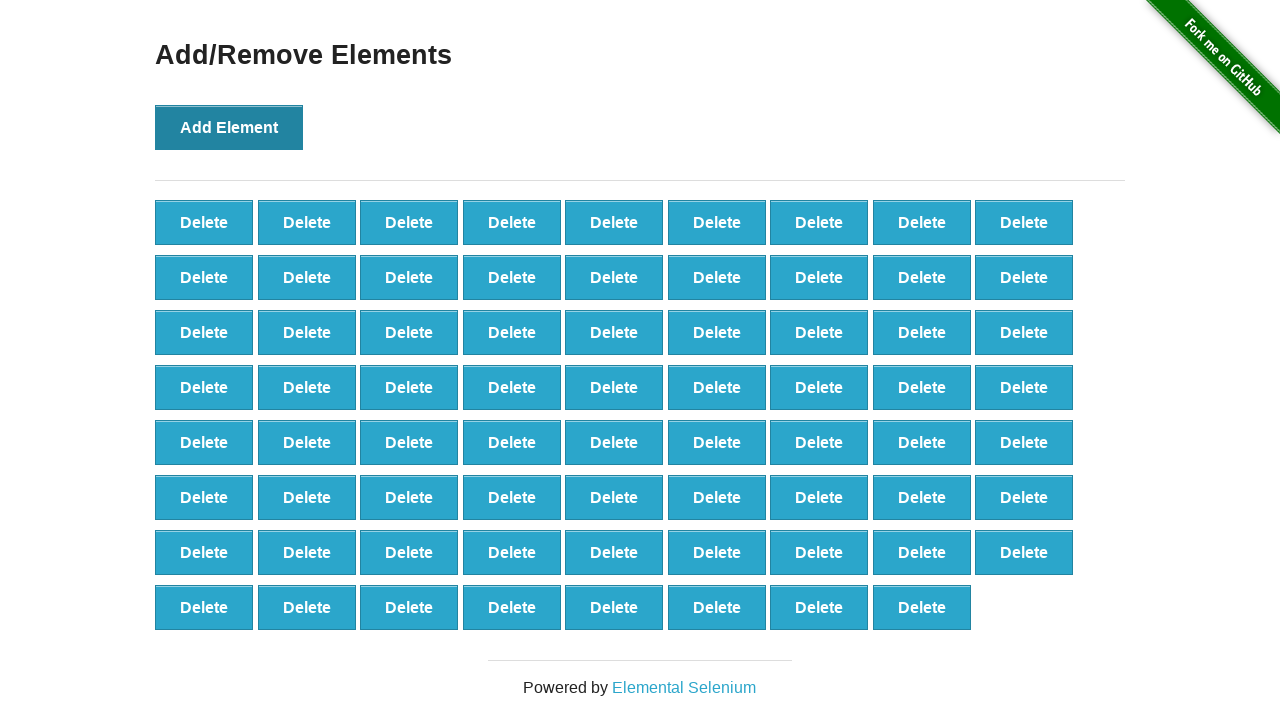

Clicked Add Element button (iteration 72/100) at (229, 127) on internal:role=button[name="Add Element"i]
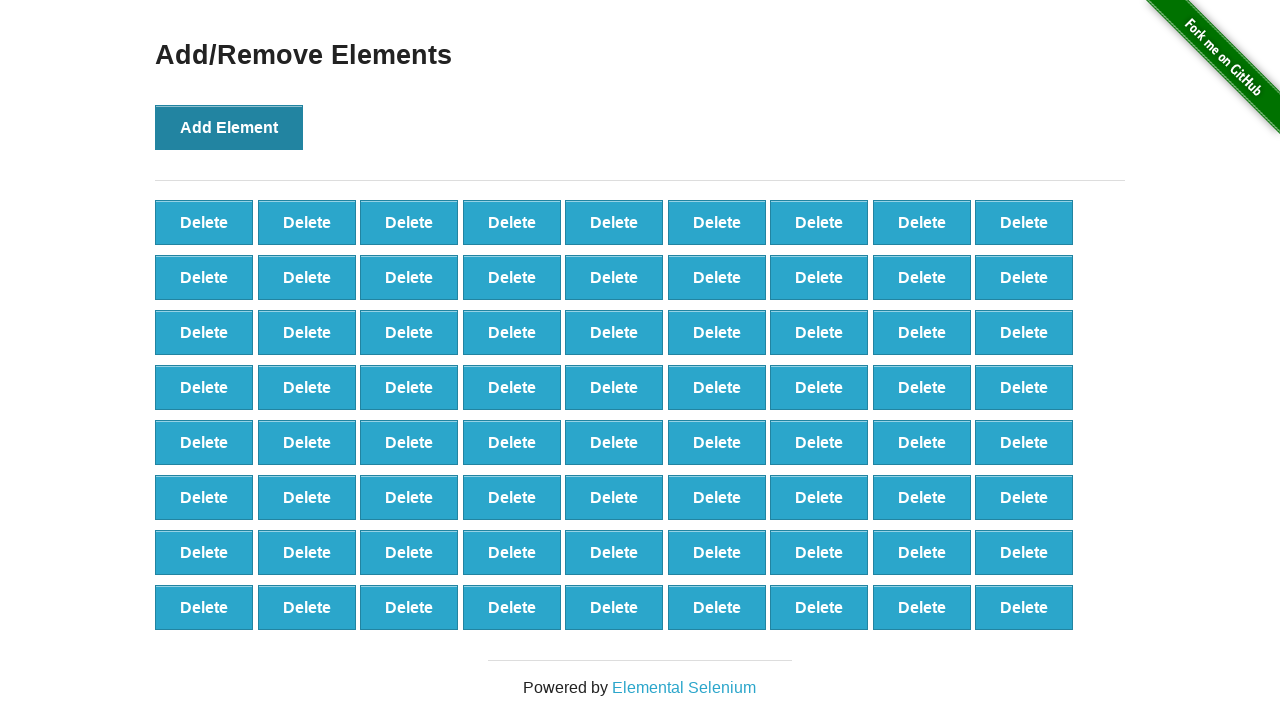

Clicked Add Element button (iteration 73/100) at (229, 127) on internal:role=button[name="Add Element"i]
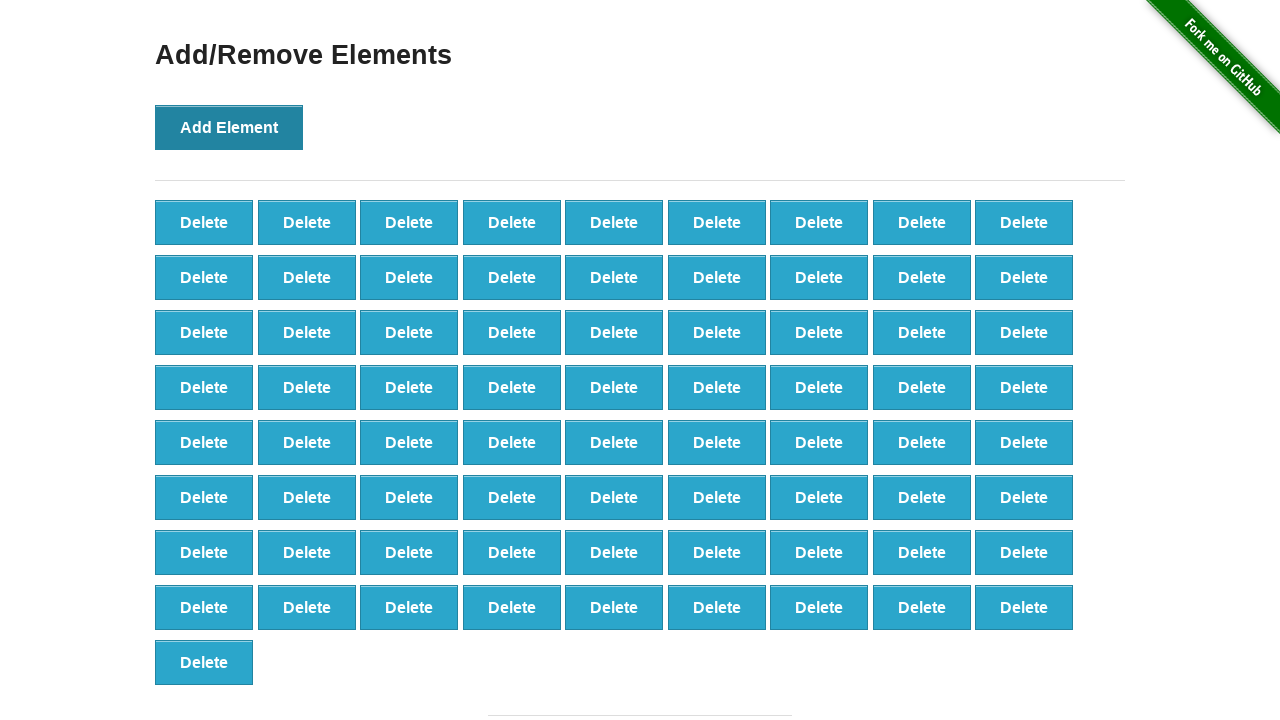

Clicked Add Element button (iteration 74/100) at (229, 127) on internal:role=button[name="Add Element"i]
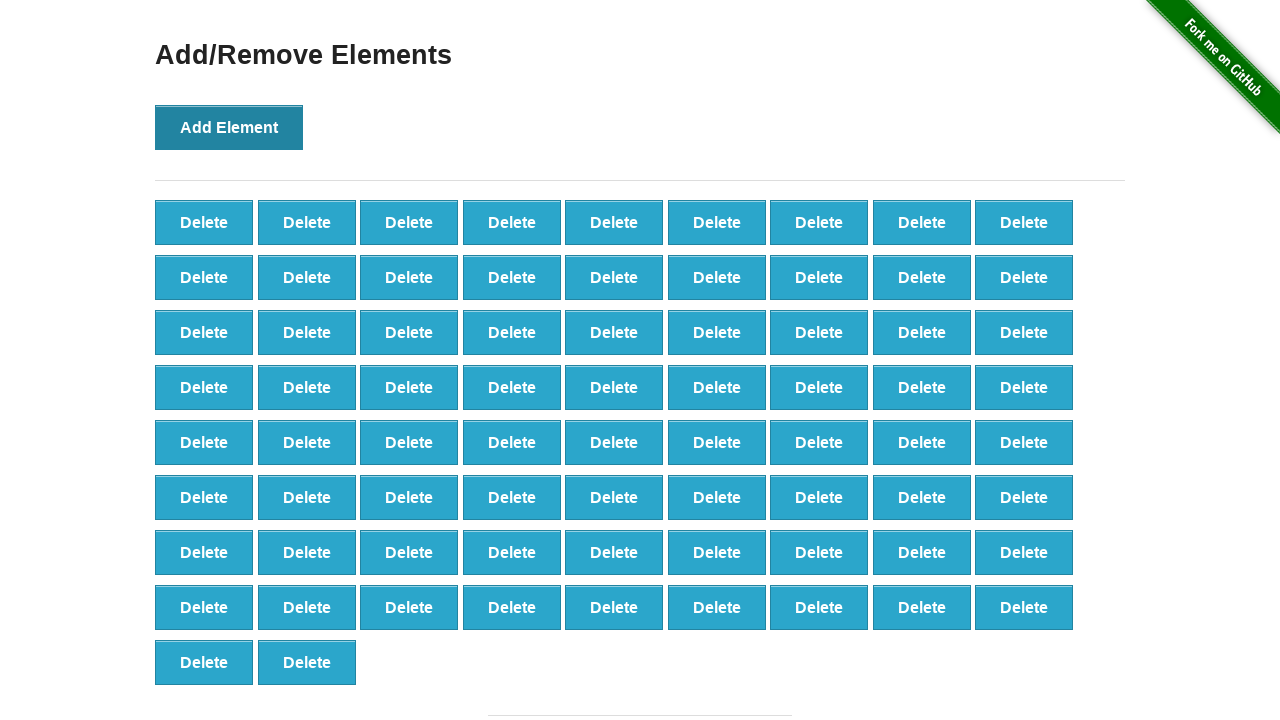

Clicked Add Element button (iteration 75/100) at (229, 127) on internal:role=button[name="Add Element"i]
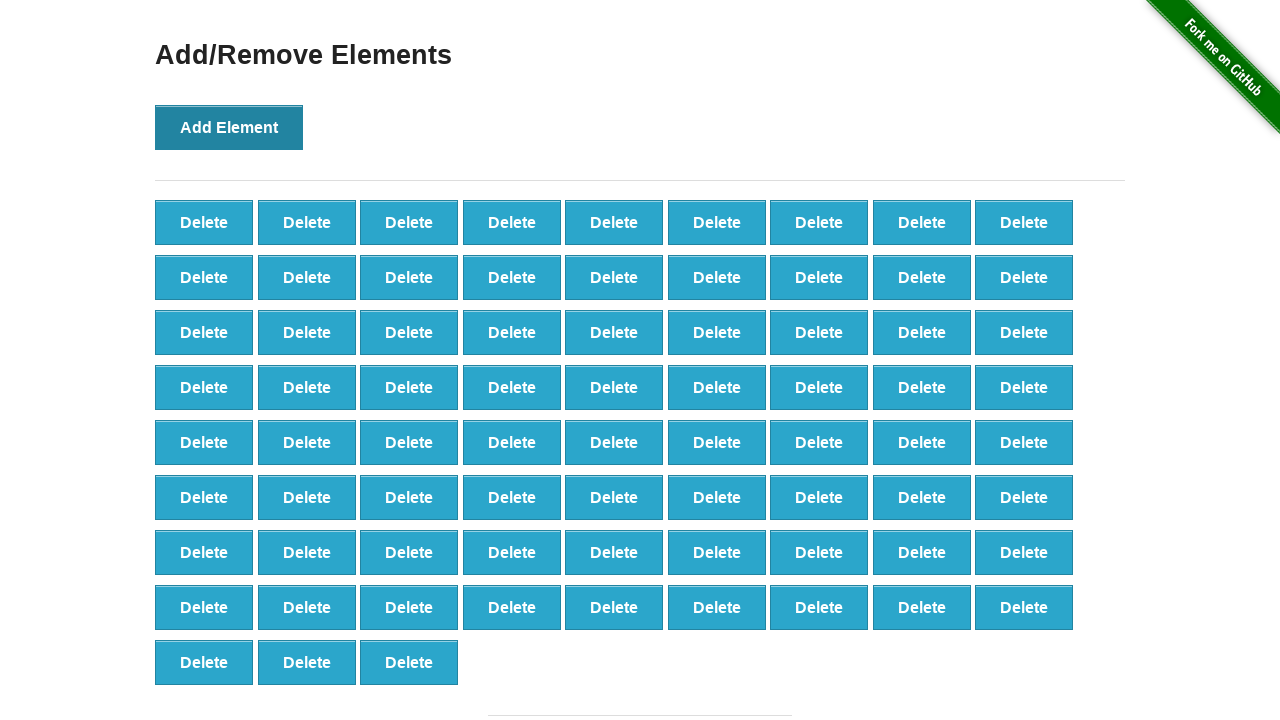

Clicked Add Element button (iteration 76/100) at (229, 127) on internal:role=button[name="Add Element"i]
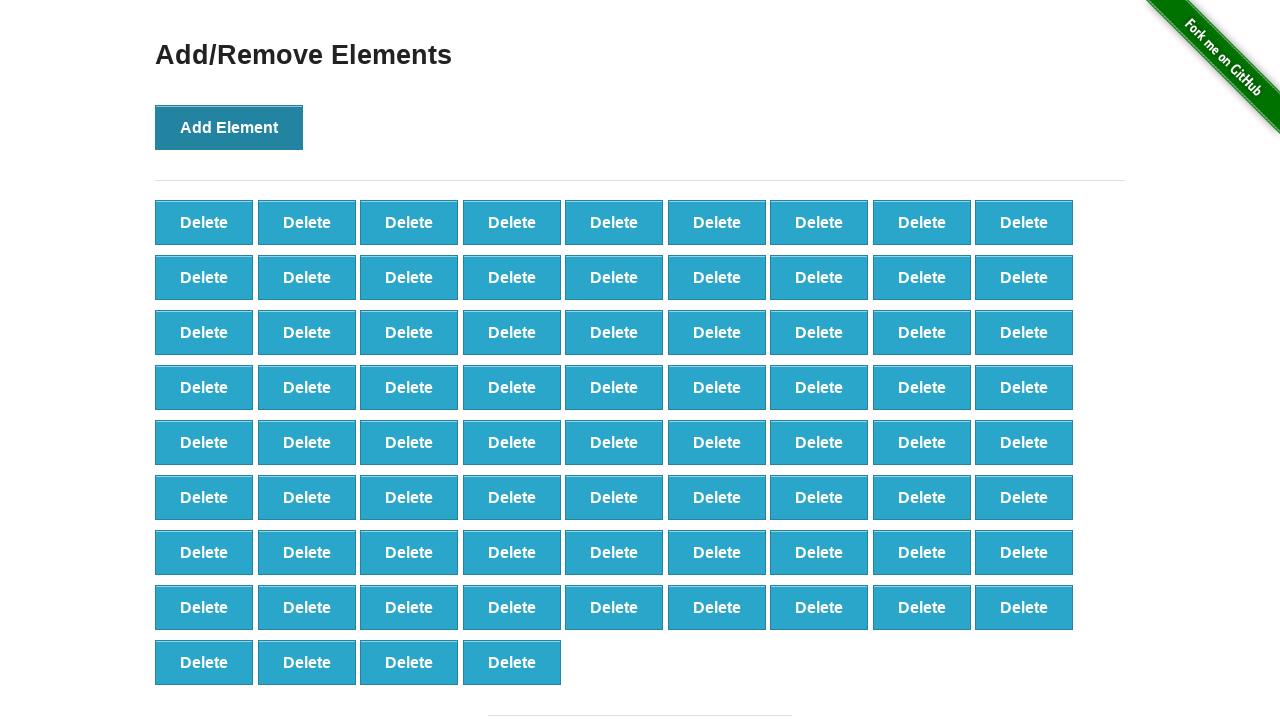

Clicked Add Element button (iteration 77/100) at (229, 127) on internal:role=button[name="Add Element"i]
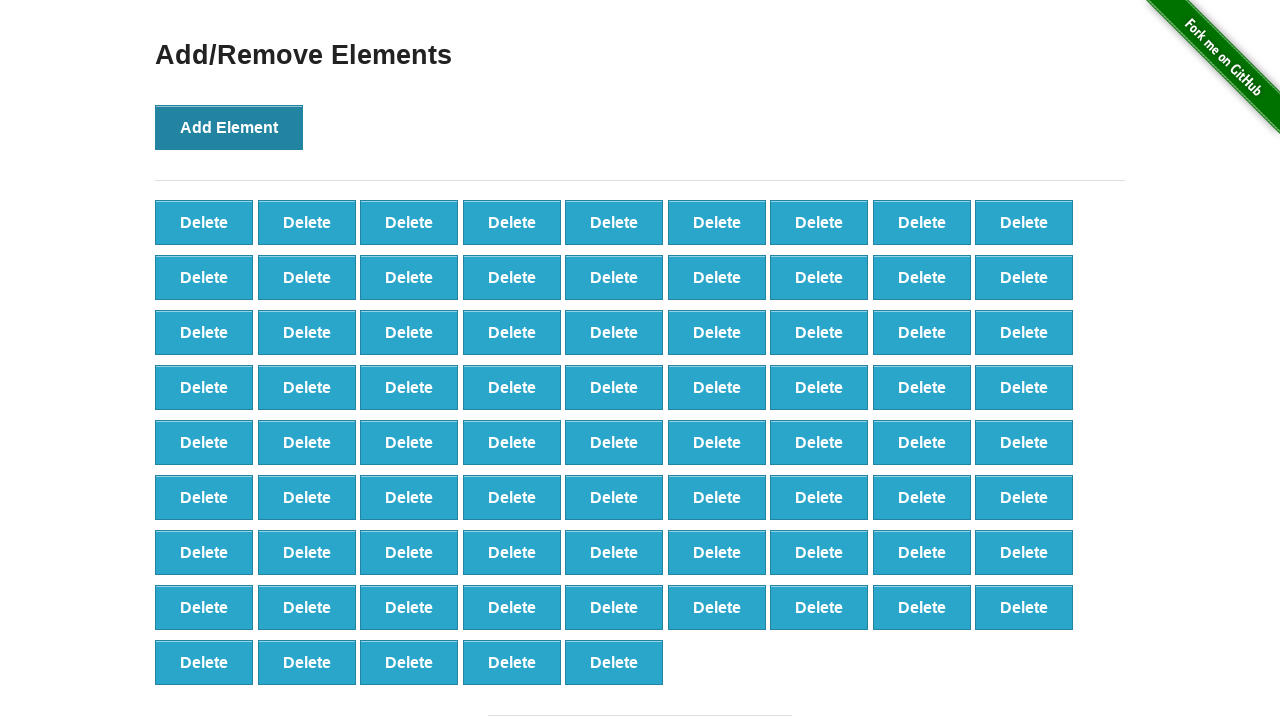

Clicked Add Element button (iteration 78/100) at (229, 127) on internal:role=button[name="Add Element"i]
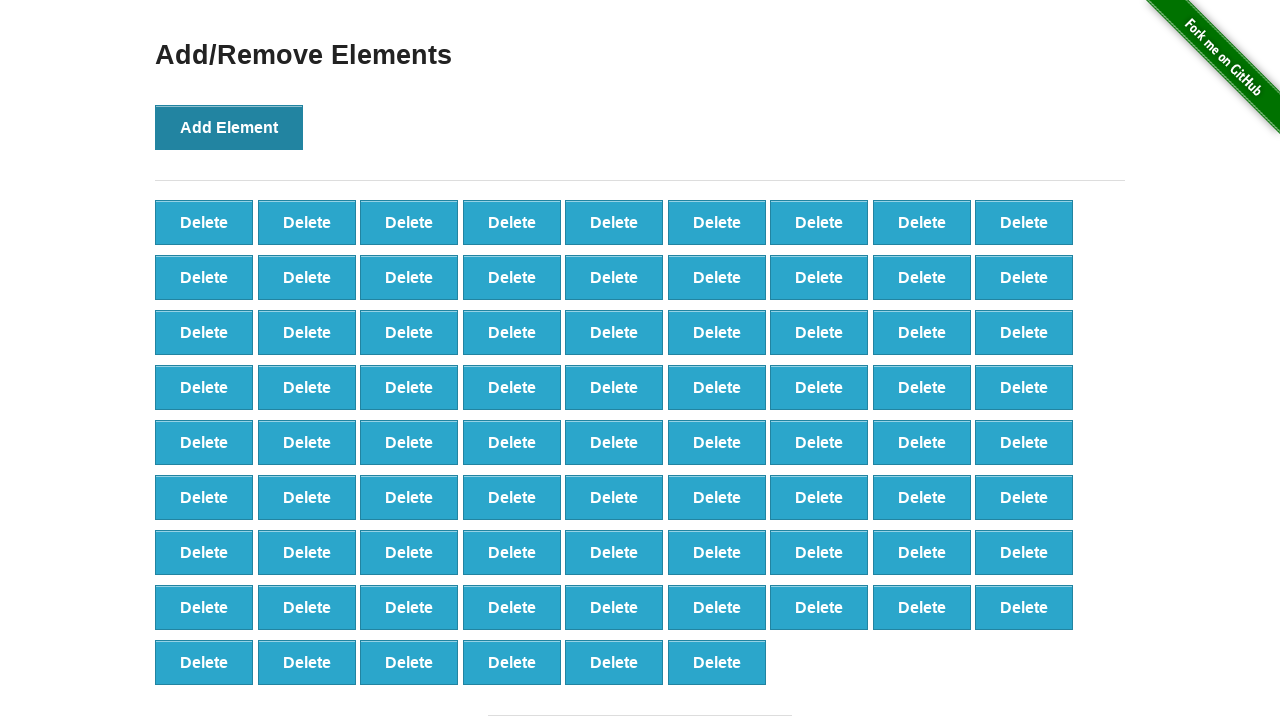

Clicked Add Element button (iteration 79/100) at (229, 127) on internal:role=button[name="Add Element"i]
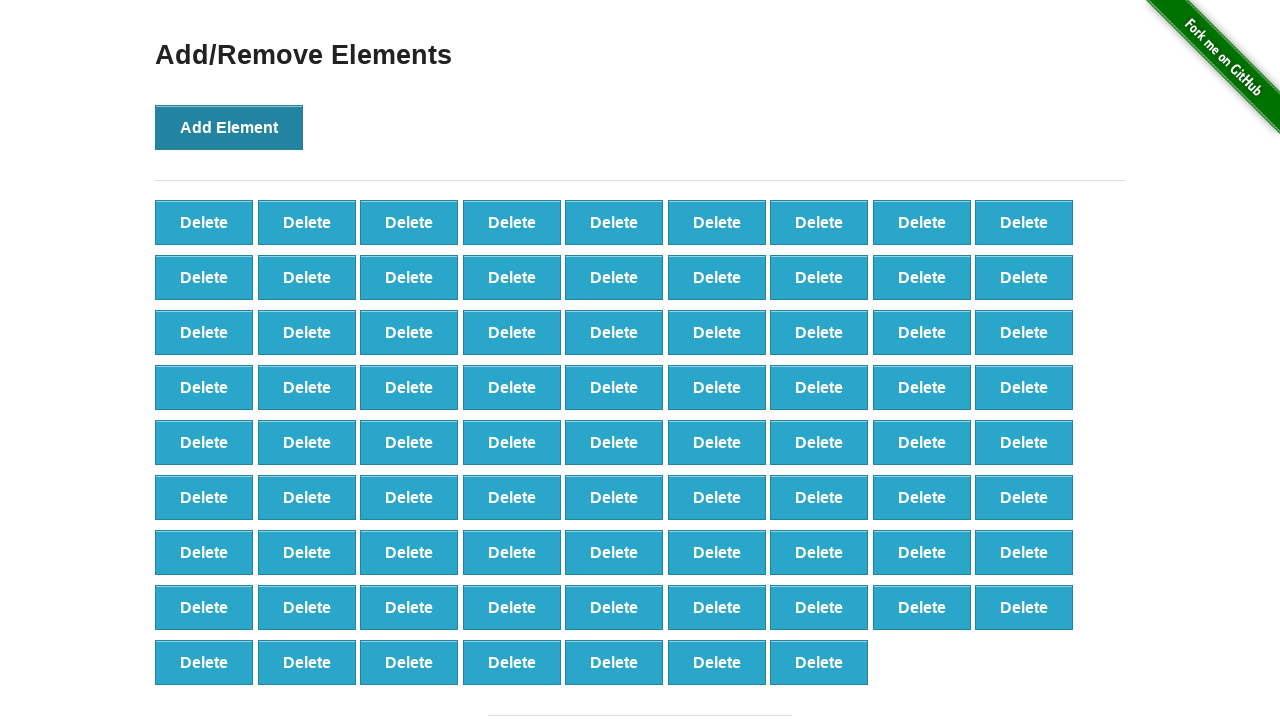

Clicked Add Element button (iteration 80/100) at (229, 127) on internal:role=button[name="Add Element"i]
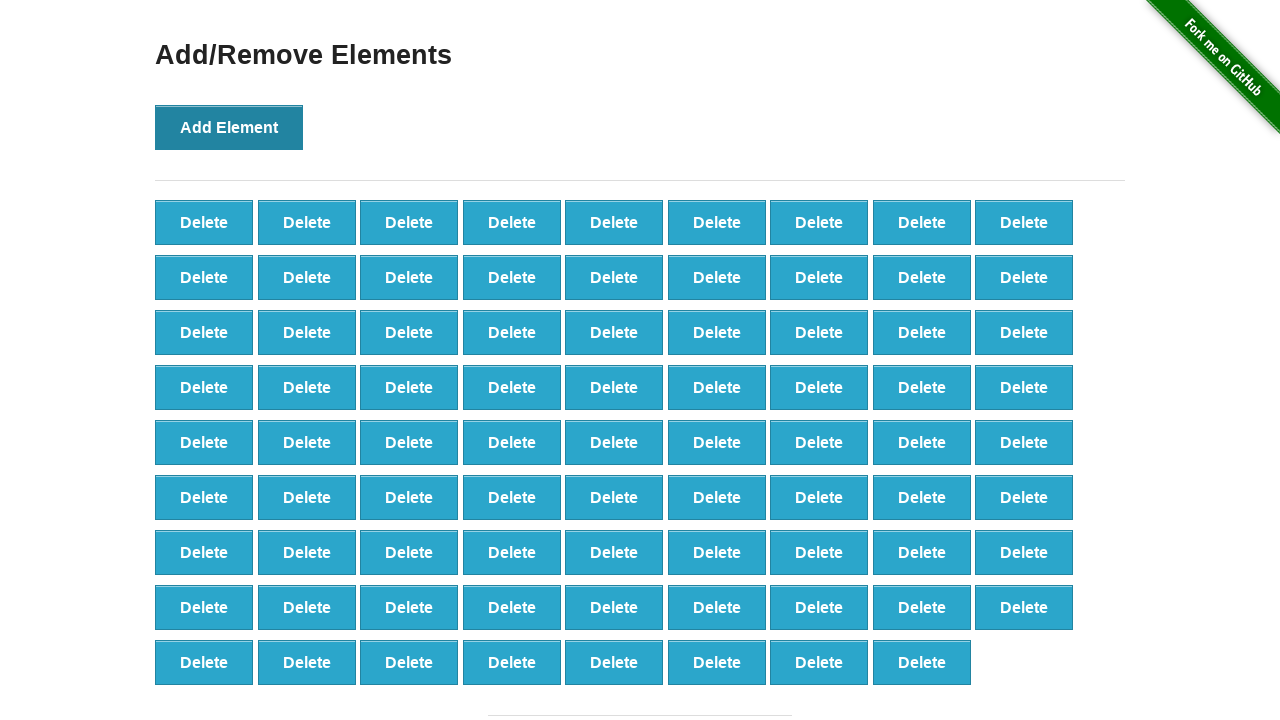

Clicked Add Element button (iteration 81/100) at (229, 127) on internal:role=button[name="Add Element"i]
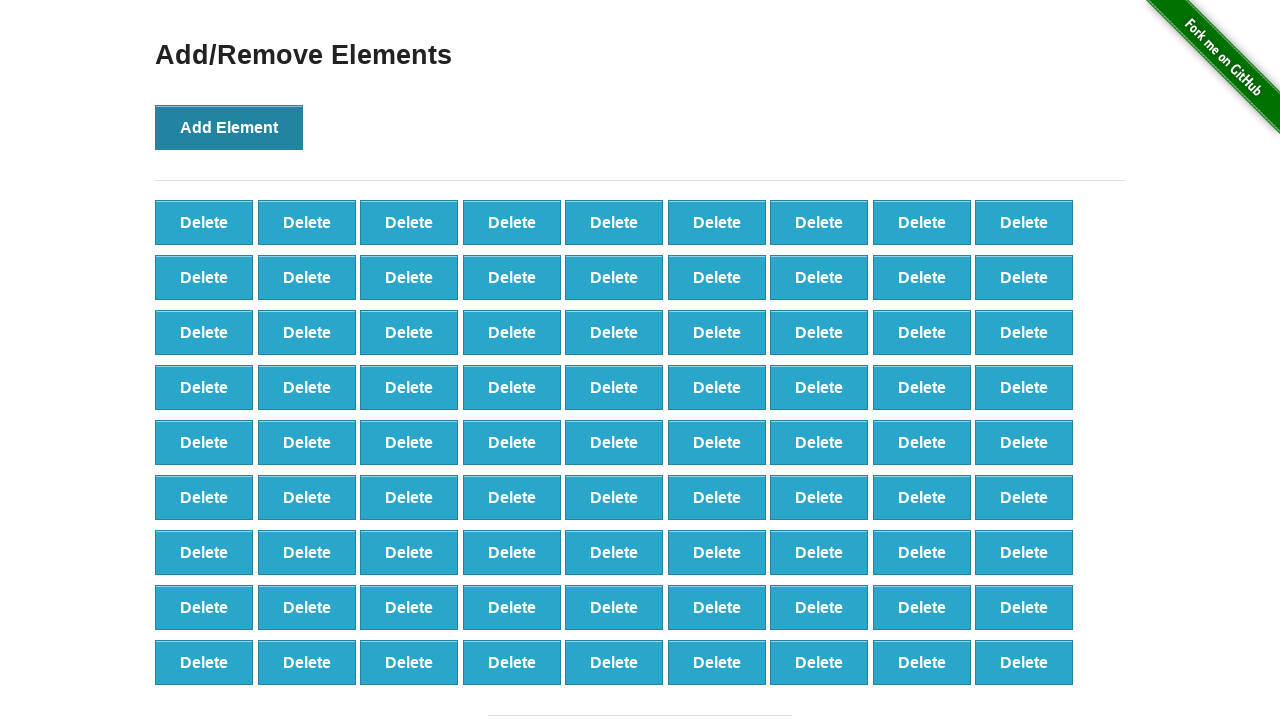

Clicked Add Element button (iteration 82/100) at (229, 127) on internal:role=button[name="Add Element"i]
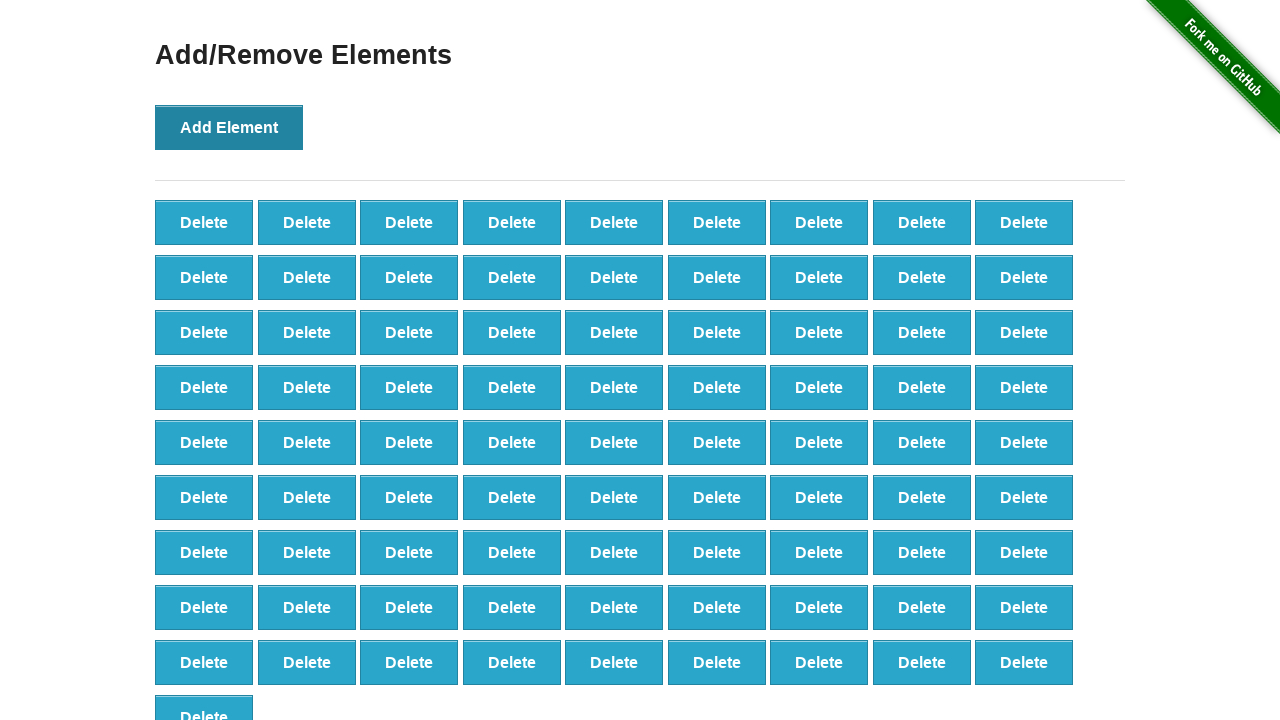

Clicked Add Element button (iteration 83/100) at (229, 127) on internal:role=button[name="Add Element"i]
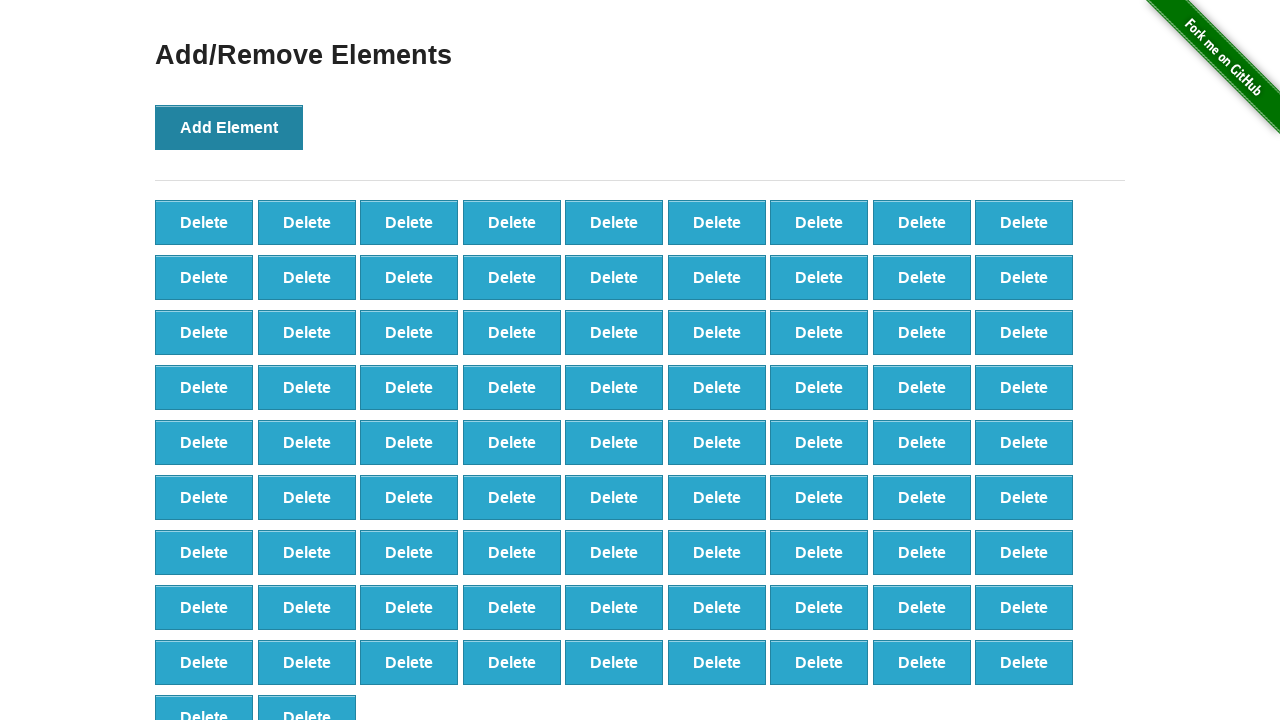

Clicked Add Element button (iteration 84/100) at (229, 127) on internal:role=button[name="Add Element"i]
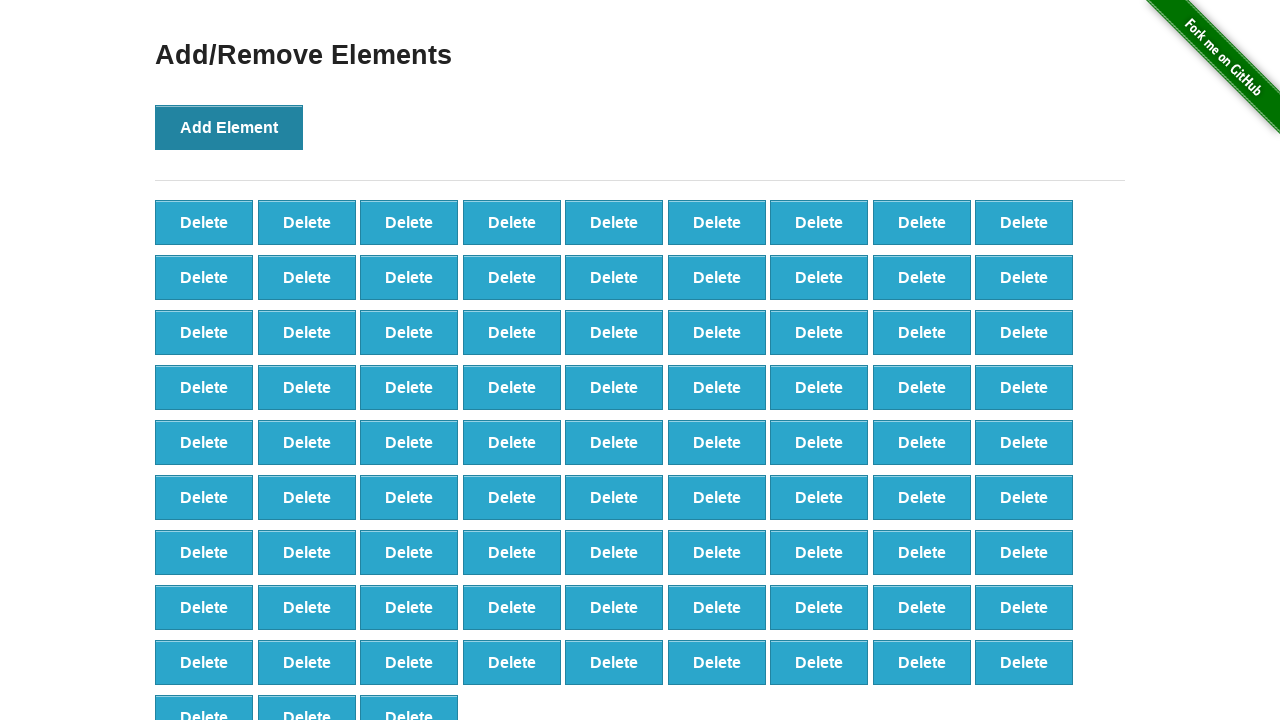

Clicked Add Element button (iteration 85/100) at (229, 127) on internal:role=button[name="Add Element"i]
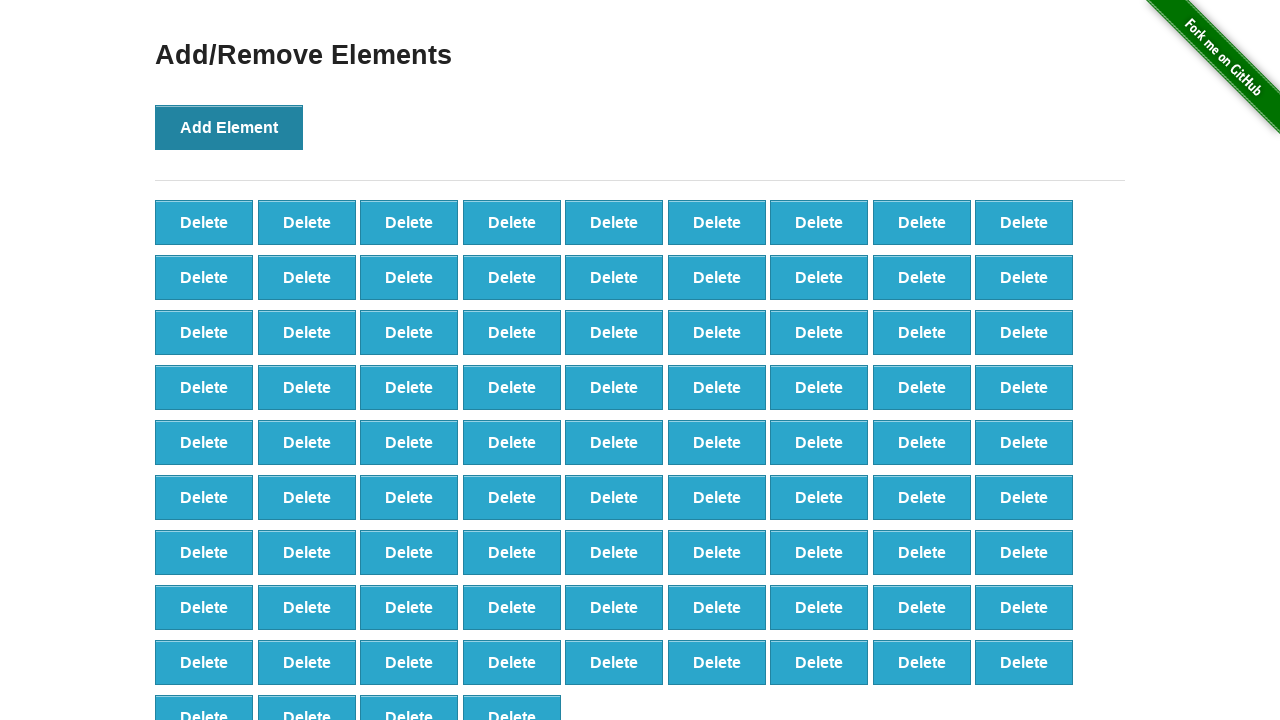

Clicked Add Element button (iteration 86/100) at (229, 127) on internal:role=button[name="Add Element"i]
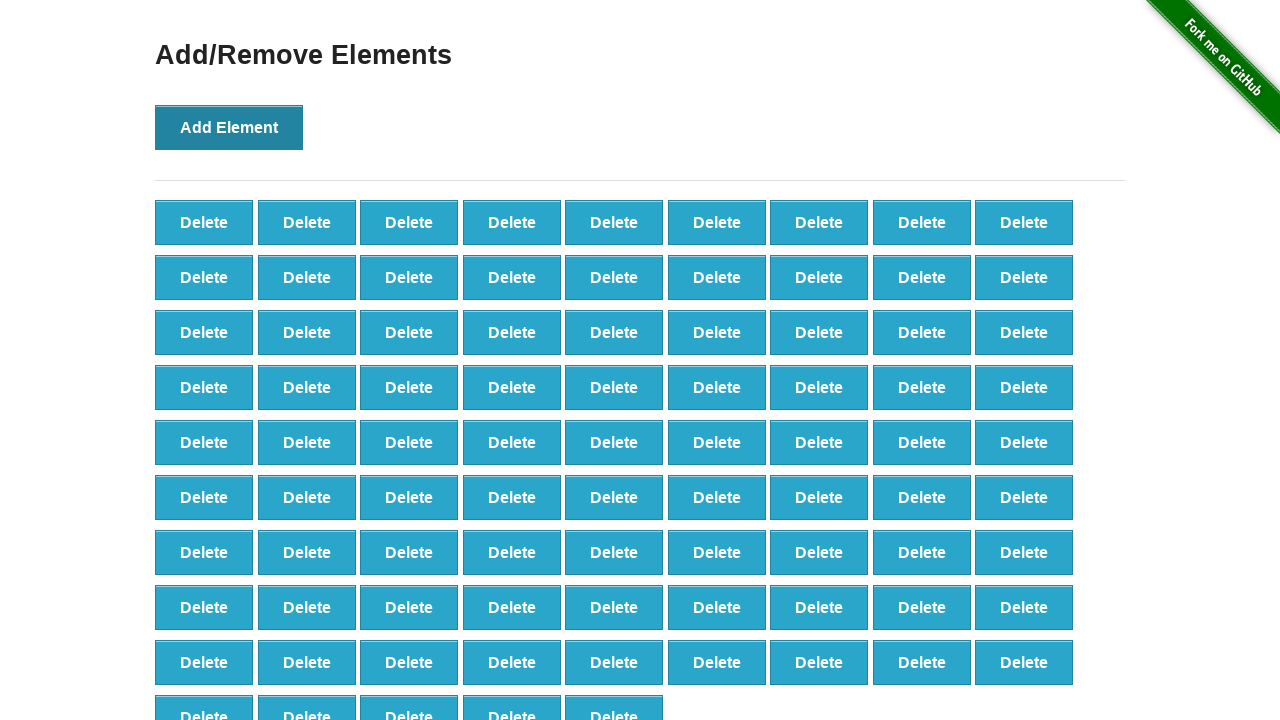

Clicked Add Element button (iteration 87/100) at (229, 127) on internal:role=button[name="Add Element"i]
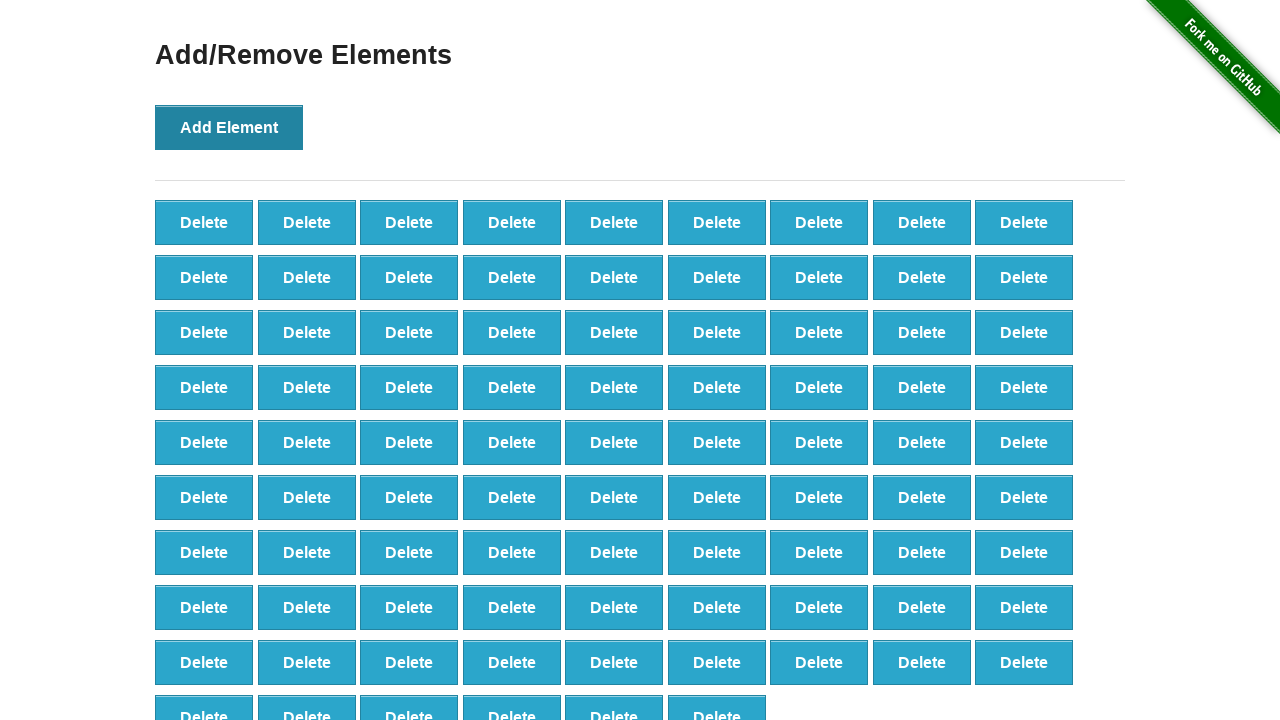

Clicked Add Element button (iteration 88/100) at (229, 127) on internal:role=button[name="Add Element"i]
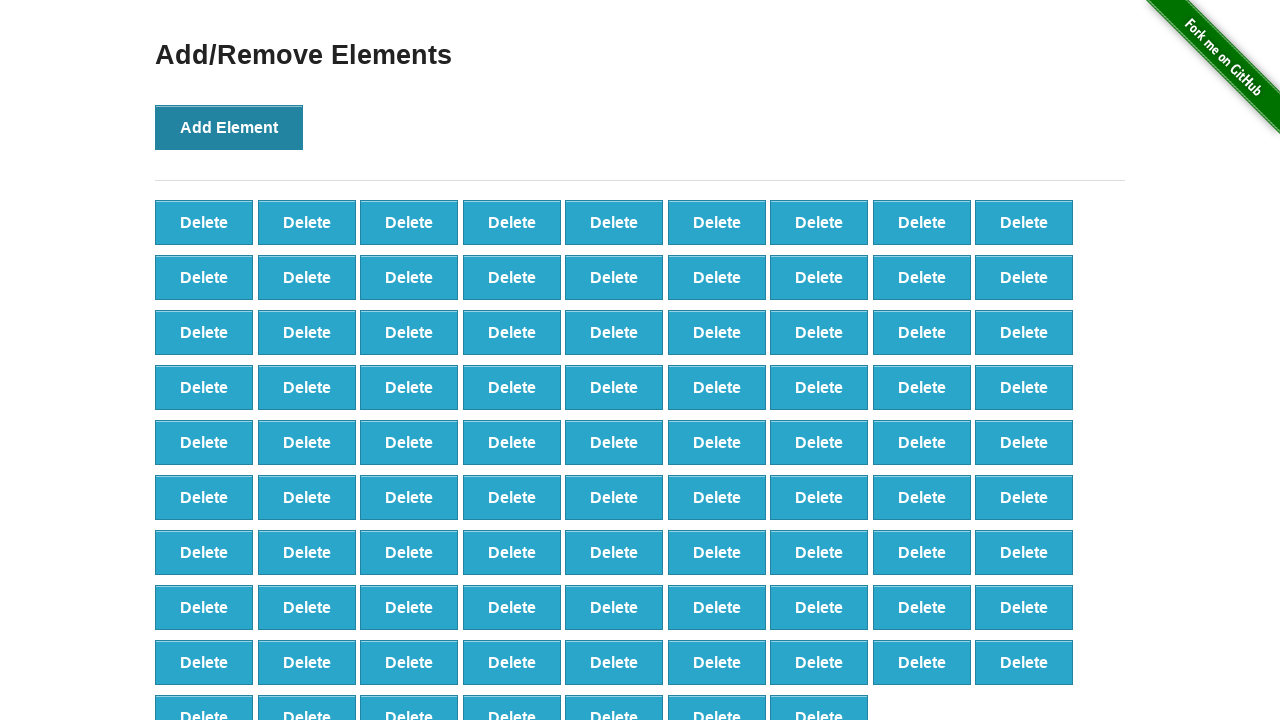

Clicked Add Element button (iteration 89/100) at (229, 127) on internal:role=button[name="Add Element"i]
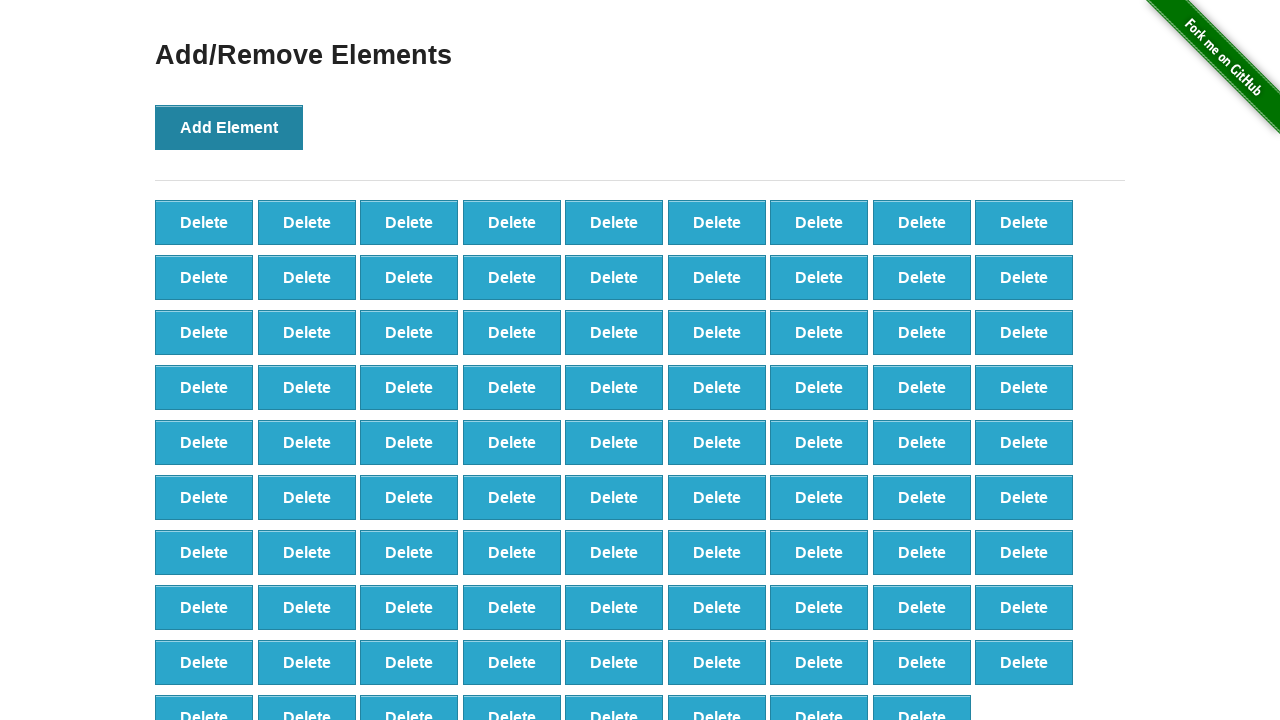

Clicked Add Element button (iteration 90/100) at (229, 127) on internal:role=button[name="Add Element"i]
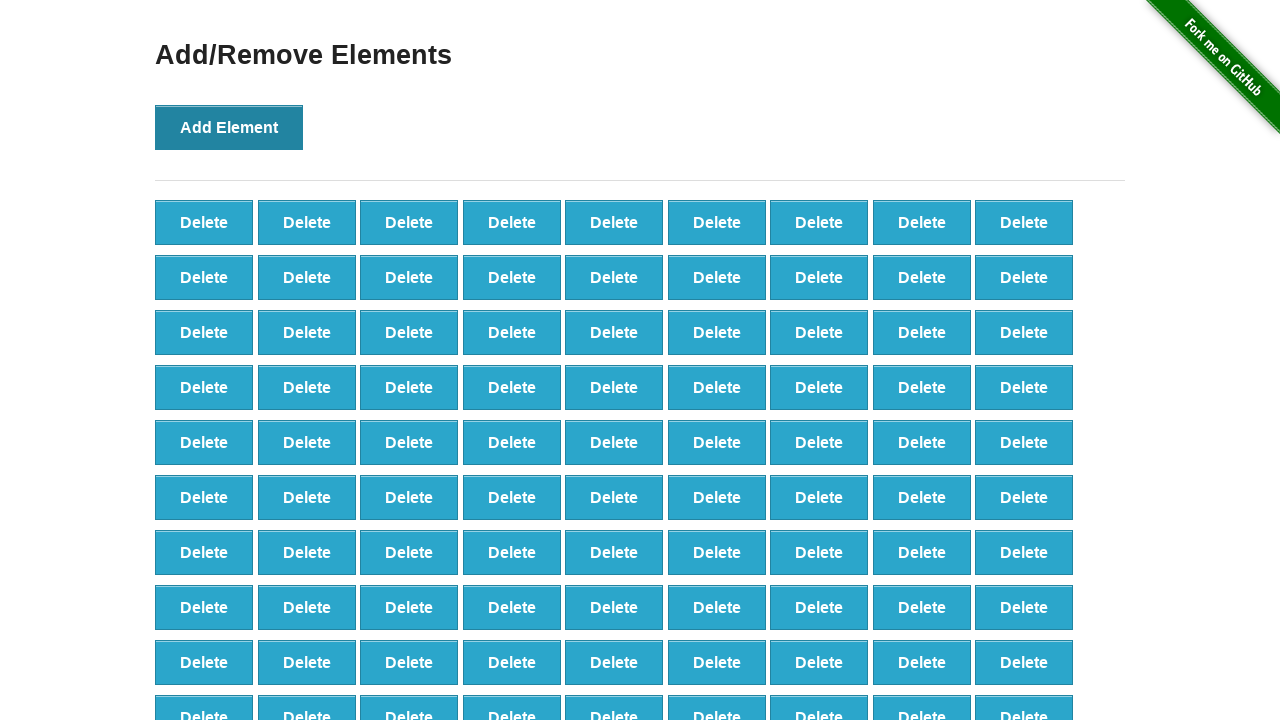

Clicked Add Element button (iteration 91/100) at (229, 127) on internal:role=button[name="Add Element"i]
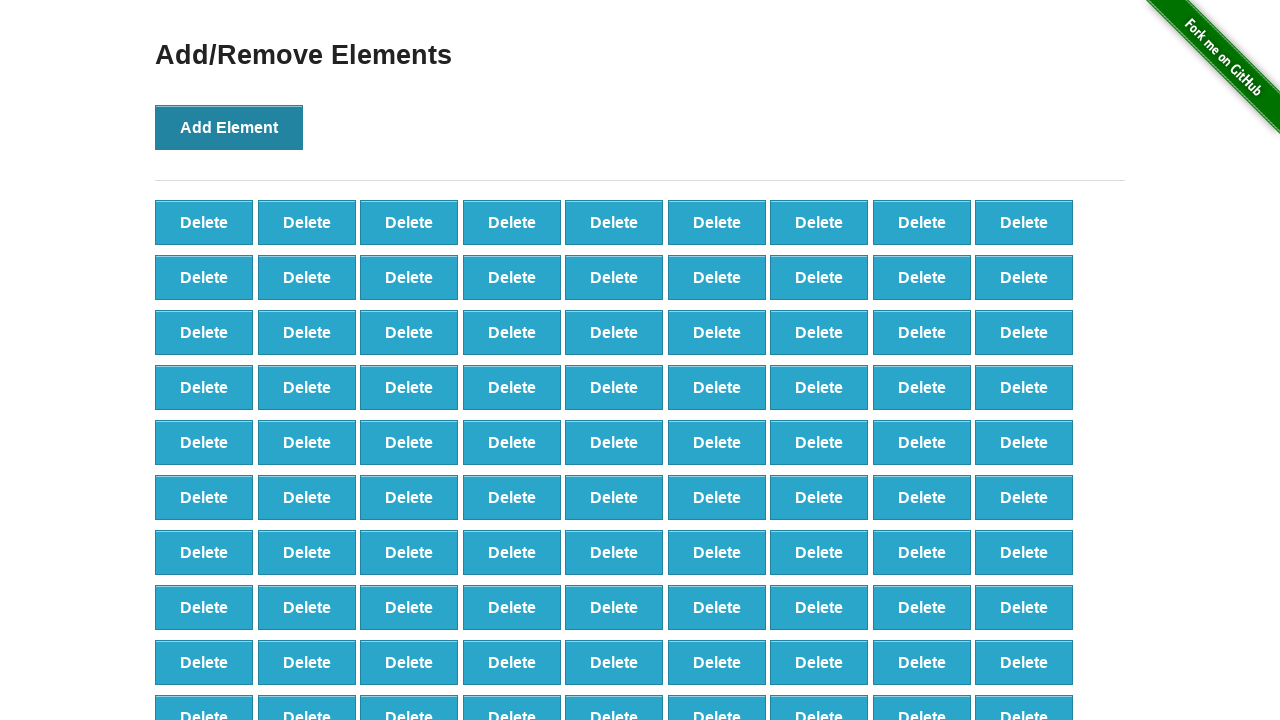

Clicked Add Element button (iteration 92/100) at (229, 127) on internal:role=button[name="Add Element"i]
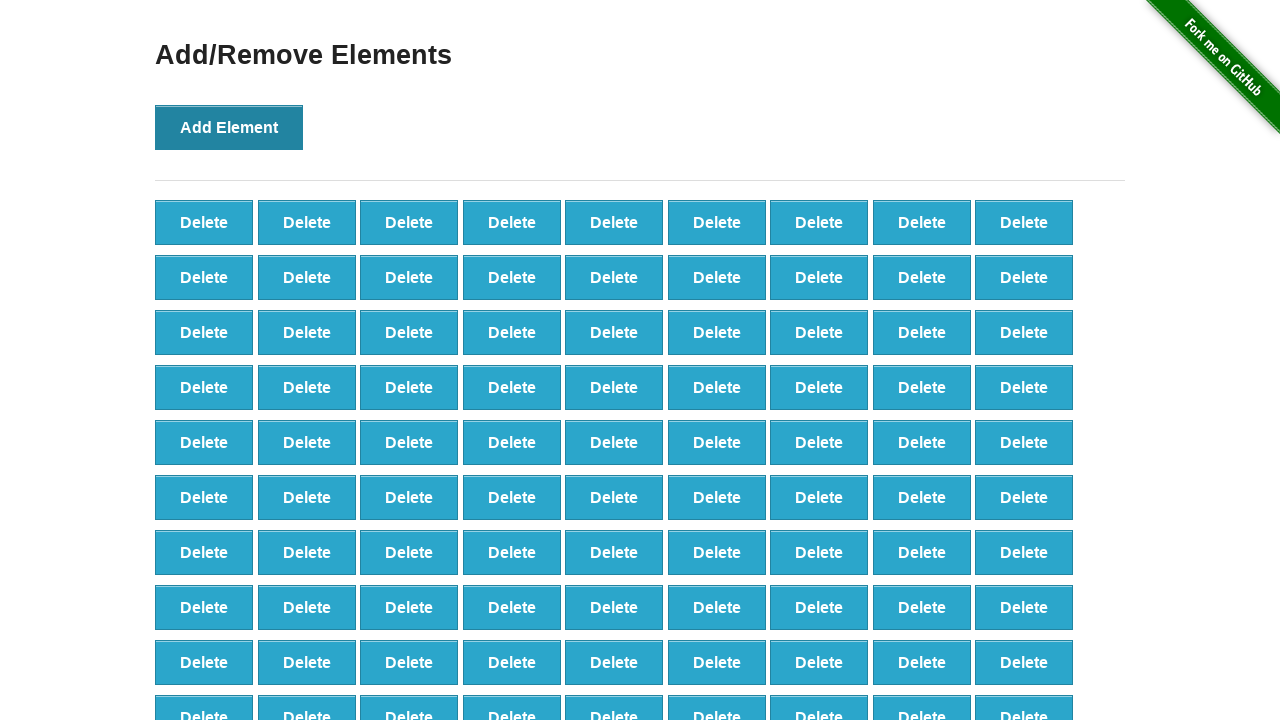

Clicked Add Element button (iteration 93/100) at (229, 127) on internal:role=button[name="Add Element"i]
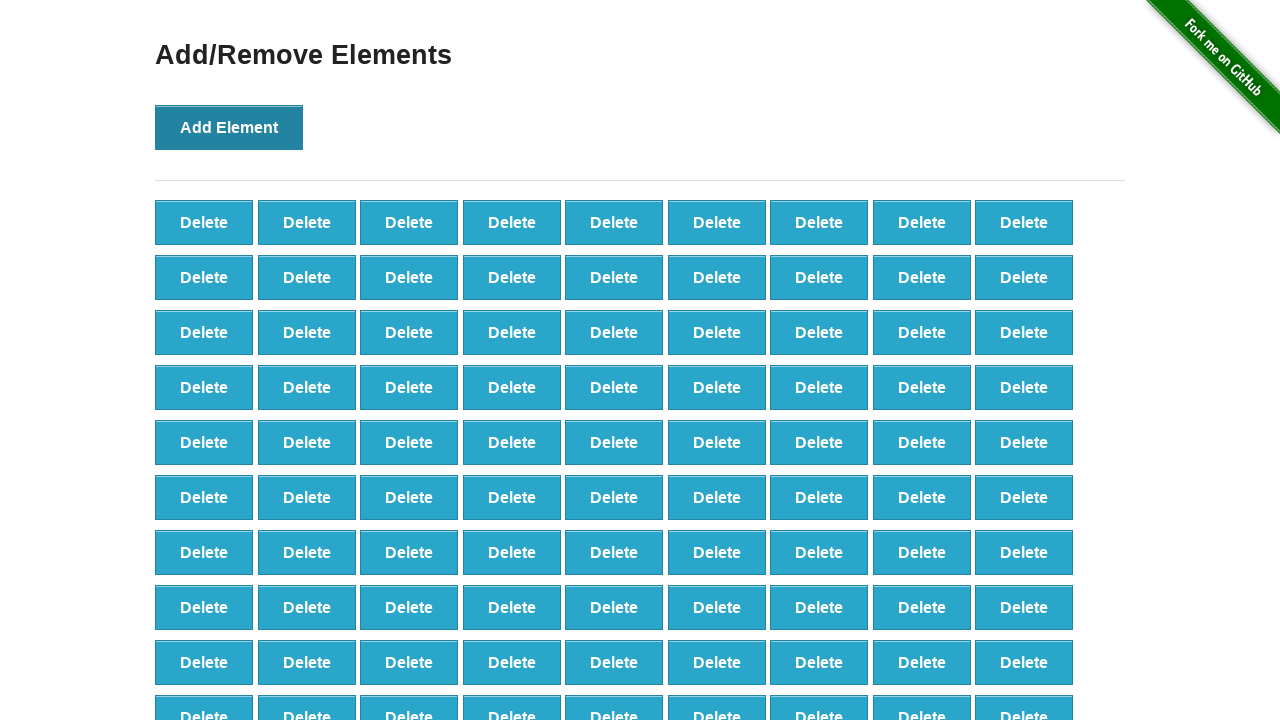

Clicked Add Element button (iteration 94/100) at (229, 127) on internal:role=button[name="Add Element"i]
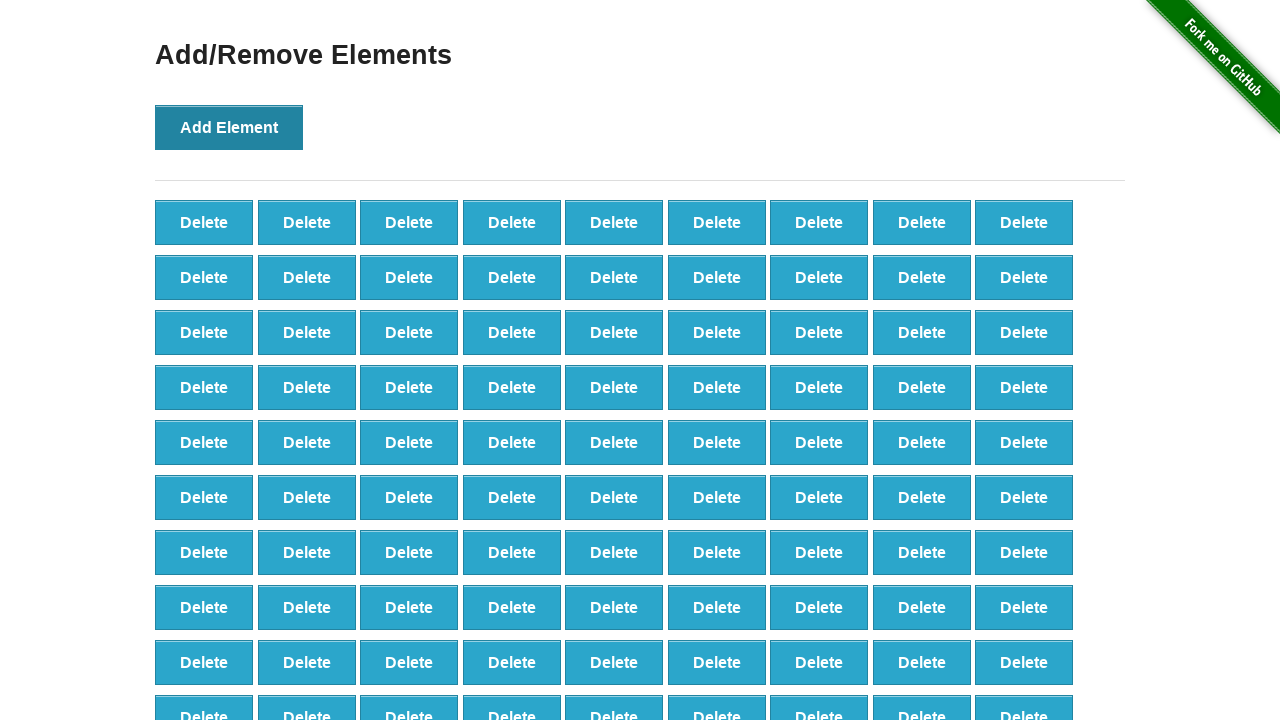

Clicked Add Element button (iteration 95/100) at (229, 127) on internal:role=button[name="Add Element"i]
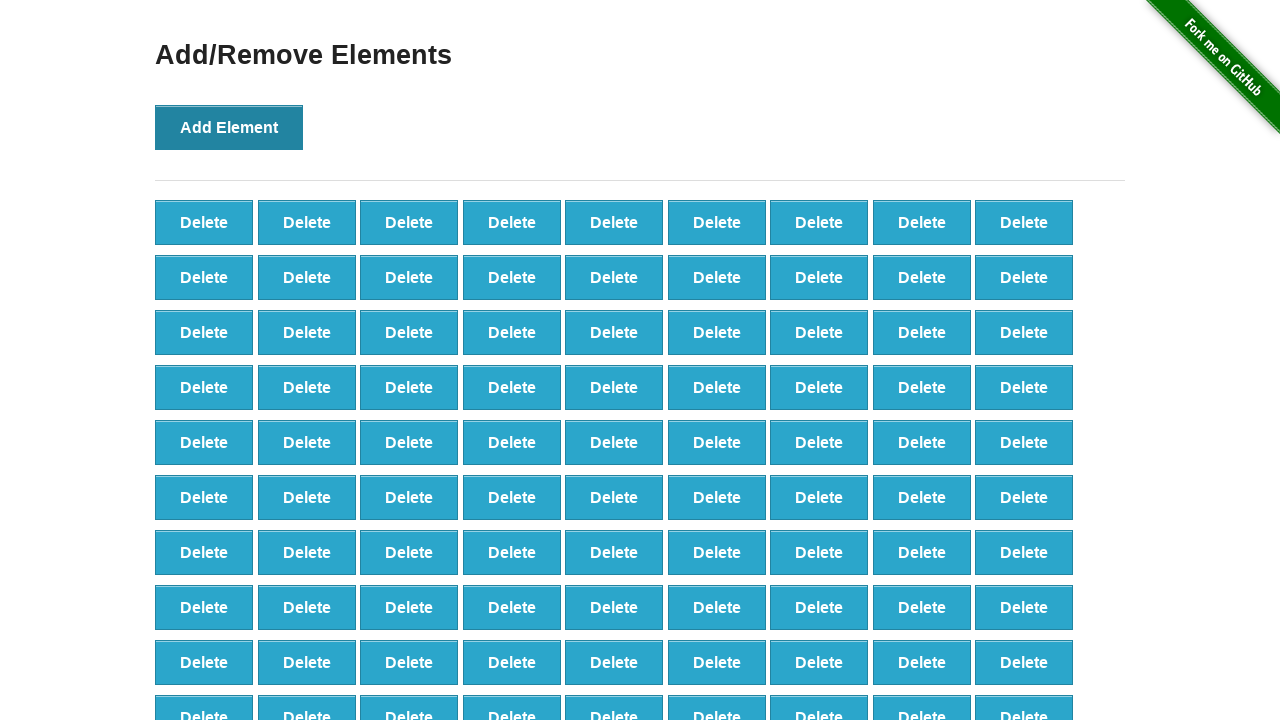

Clicked Add Element button (iteration 96/100) at (229, 127) on internal:role=button[name="Add Element"i]
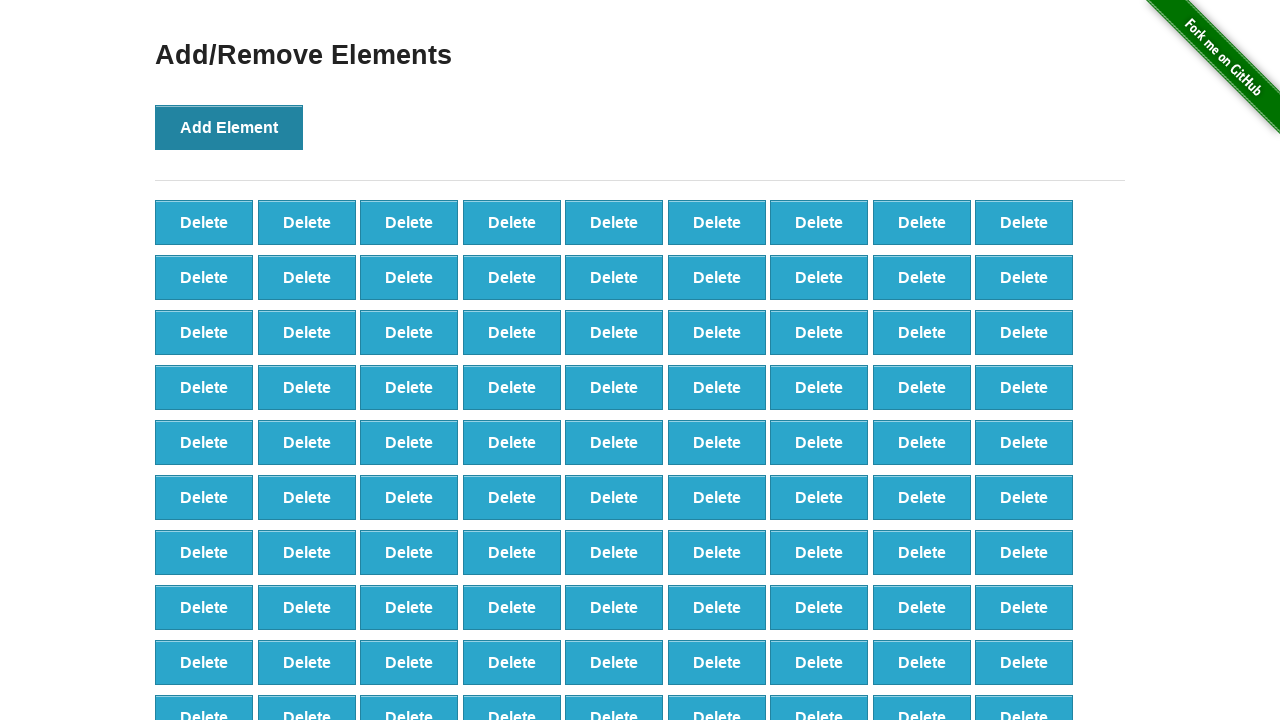

Clicked Add Element button (iteration 97/100) at (229, 127) on internal:role=button[name="Add Element"i]
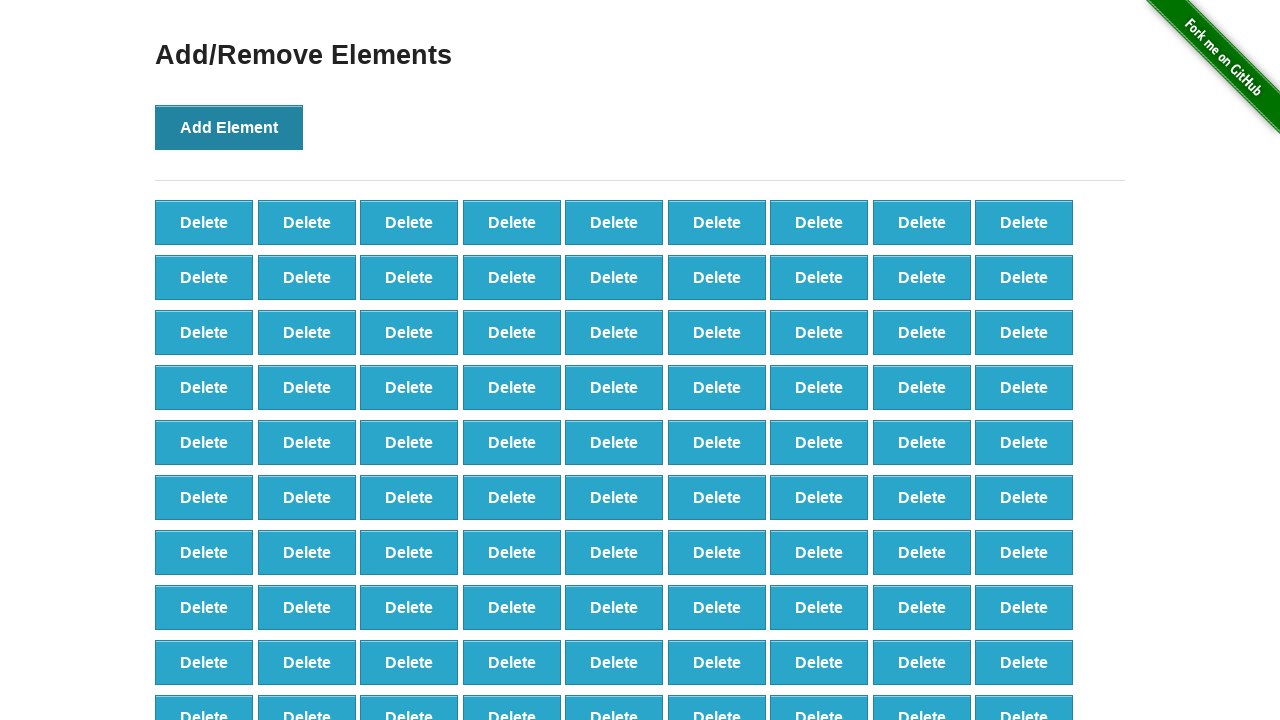

Clicked Add Element button (iteration 98/100) at (229, 127) on internal:role=button[name="Add Element"i]
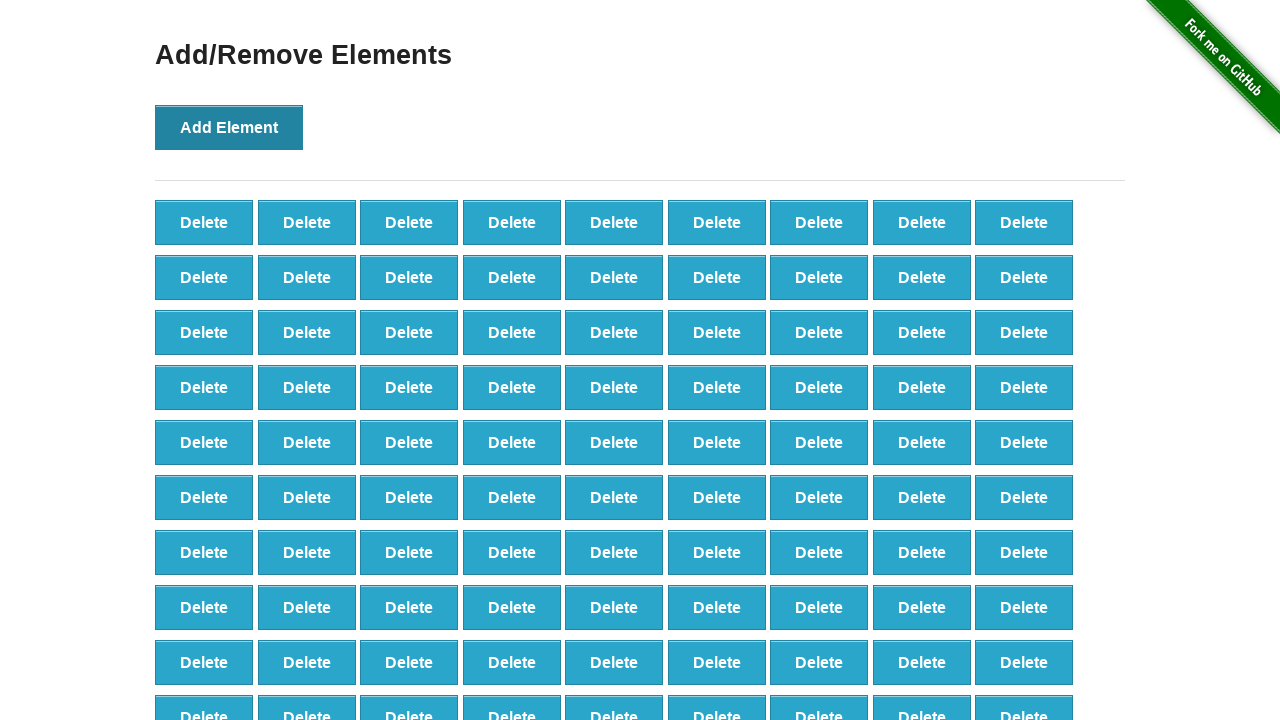

Clicked Add Element button (iteration 99/100) at (229, 127) on internal:role=button[name="Add Element"i]
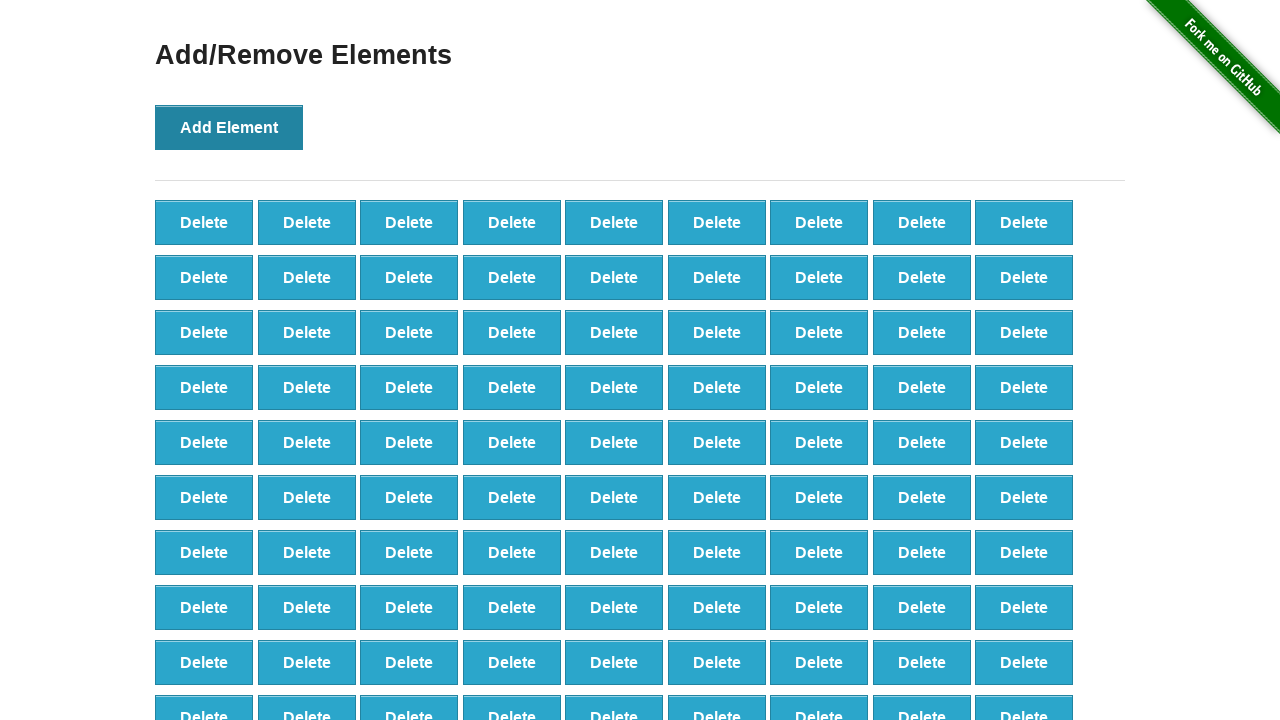

Clicked Add Element button (iteration 100/100) at (229, 127) on internal:role=button[name="Add Element"i]
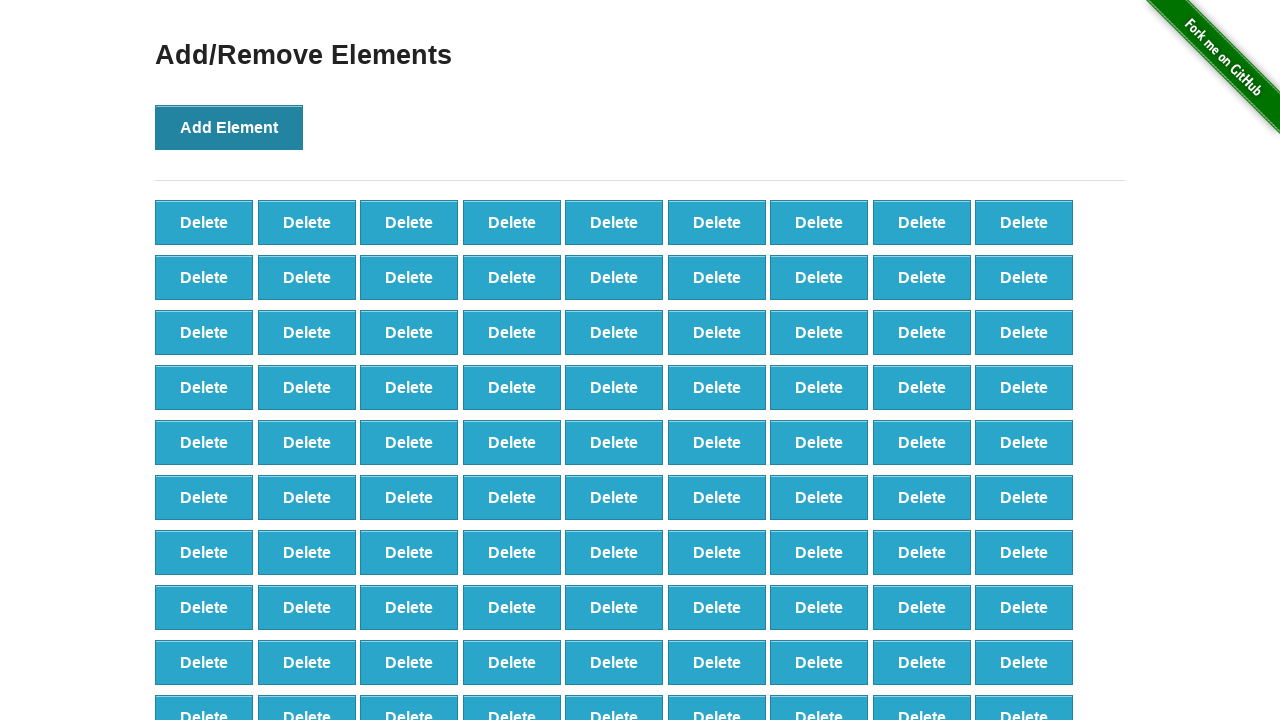

Verified 100 delete buttons are present on the page
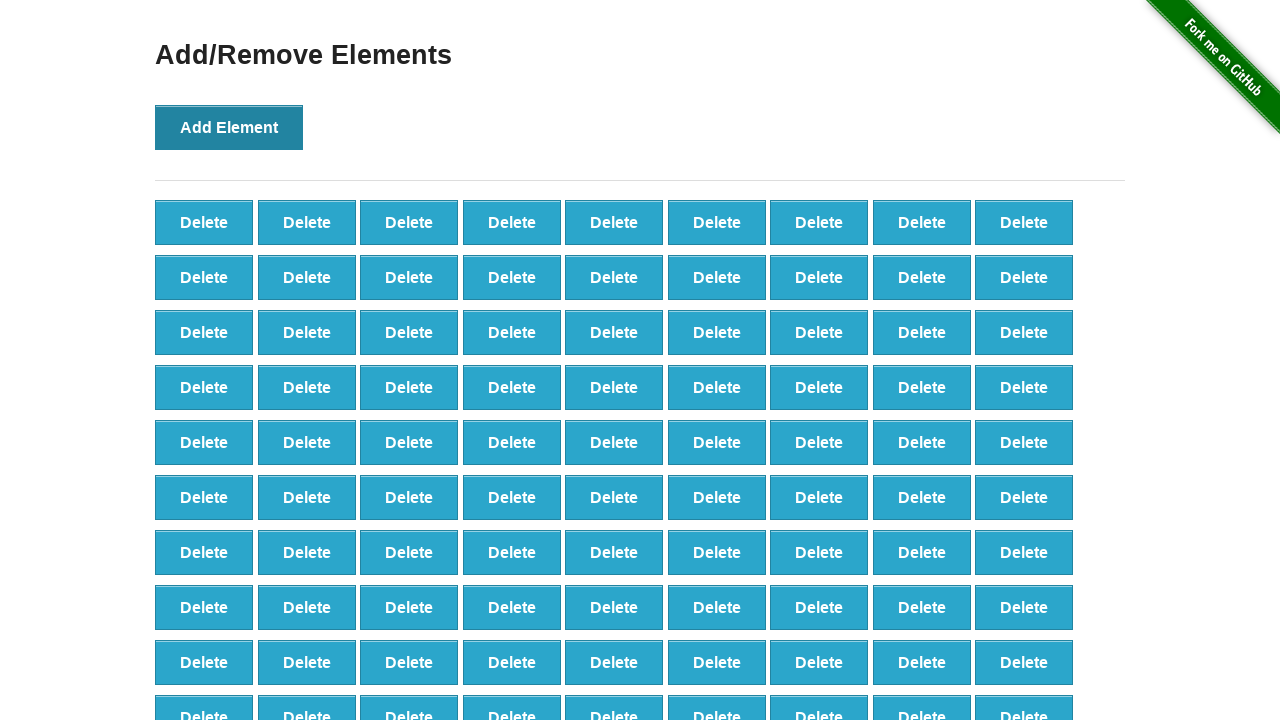

Clicked delete button to remove element (iteration 1/100) at (204, 222) on #elements button >> nth=0
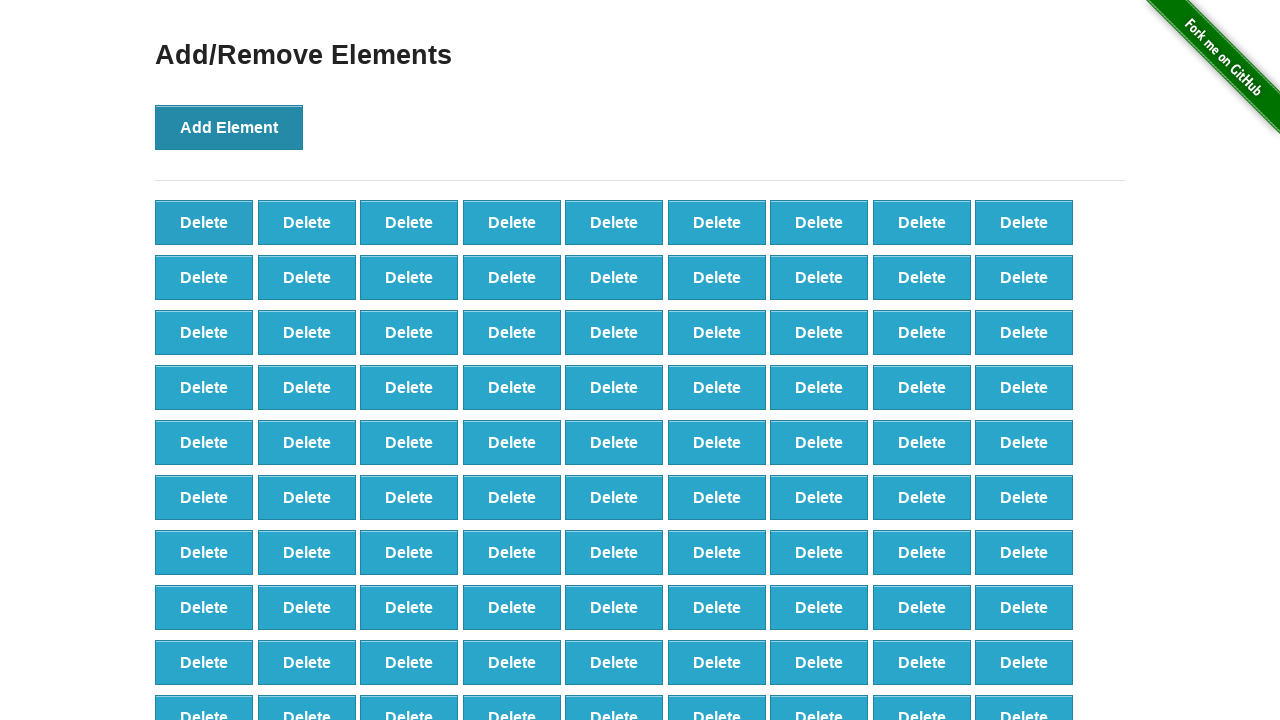

Clicked delete button to remove element (iteration 2/100) at (204, 222) on #elements button >> nth=0
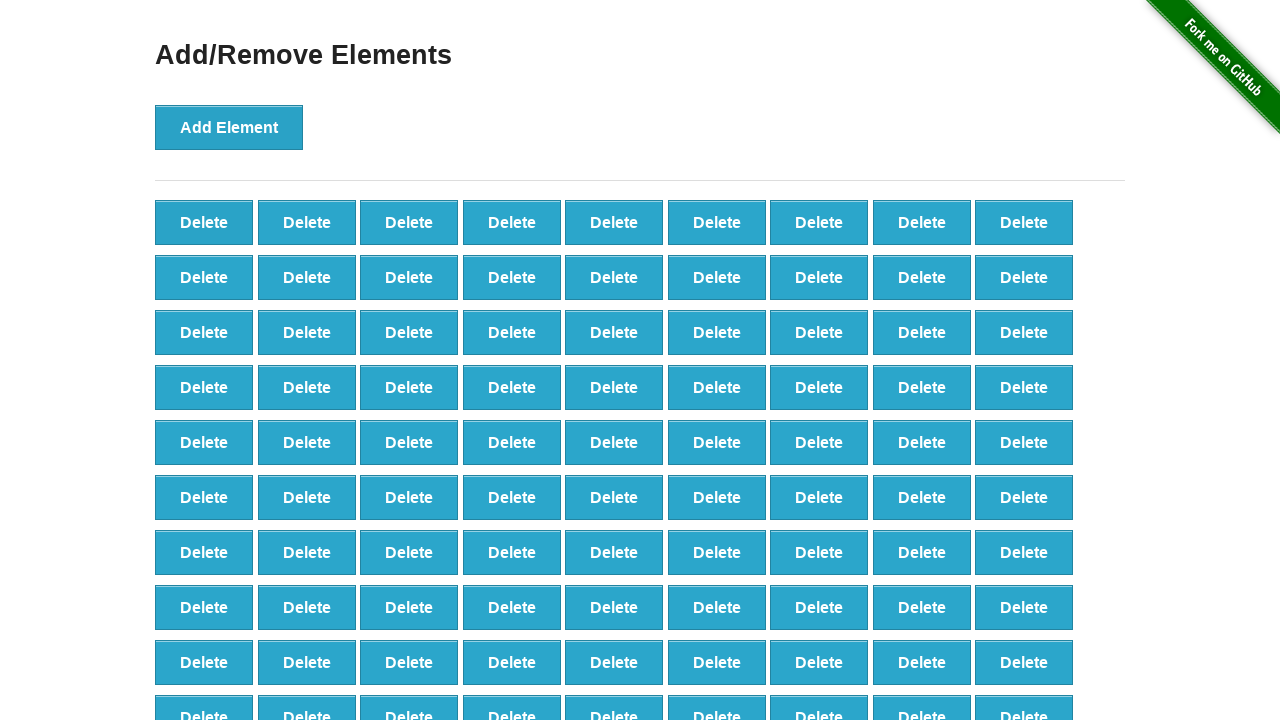

Clicked delete button to remove element (iteration 3/100) at (204, 222) on #elements button >> nth=0
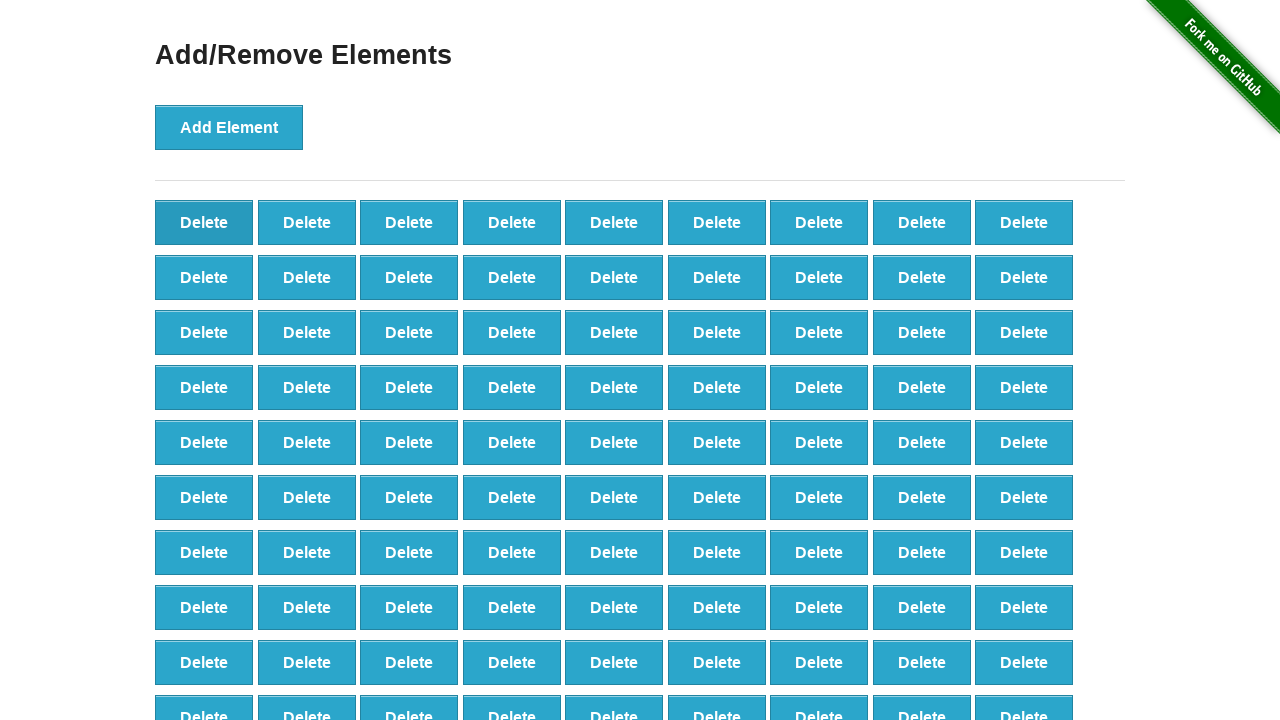

Clicked delete button to remove element (iteration 4/100) at (204, 222) on #elements button >> nth=0
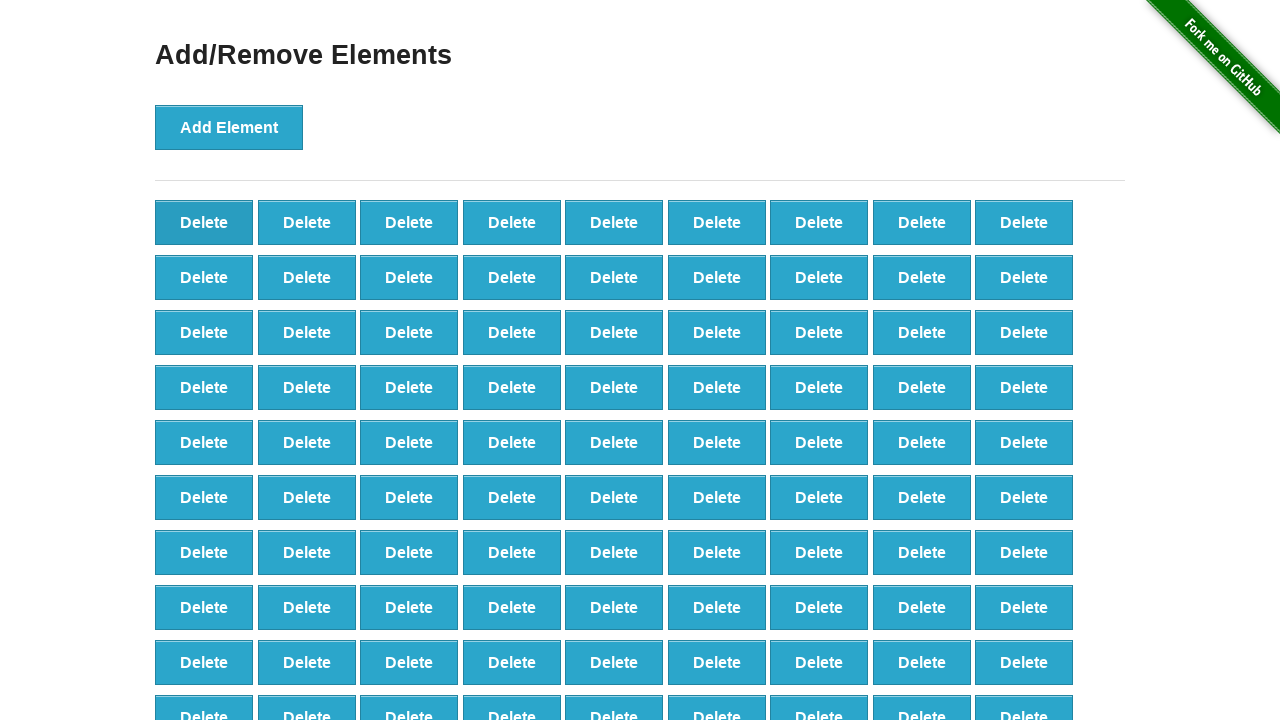

Clicked delete button to remove element (iteration 5/100) at (204, 222) on #elements button >> nth=0
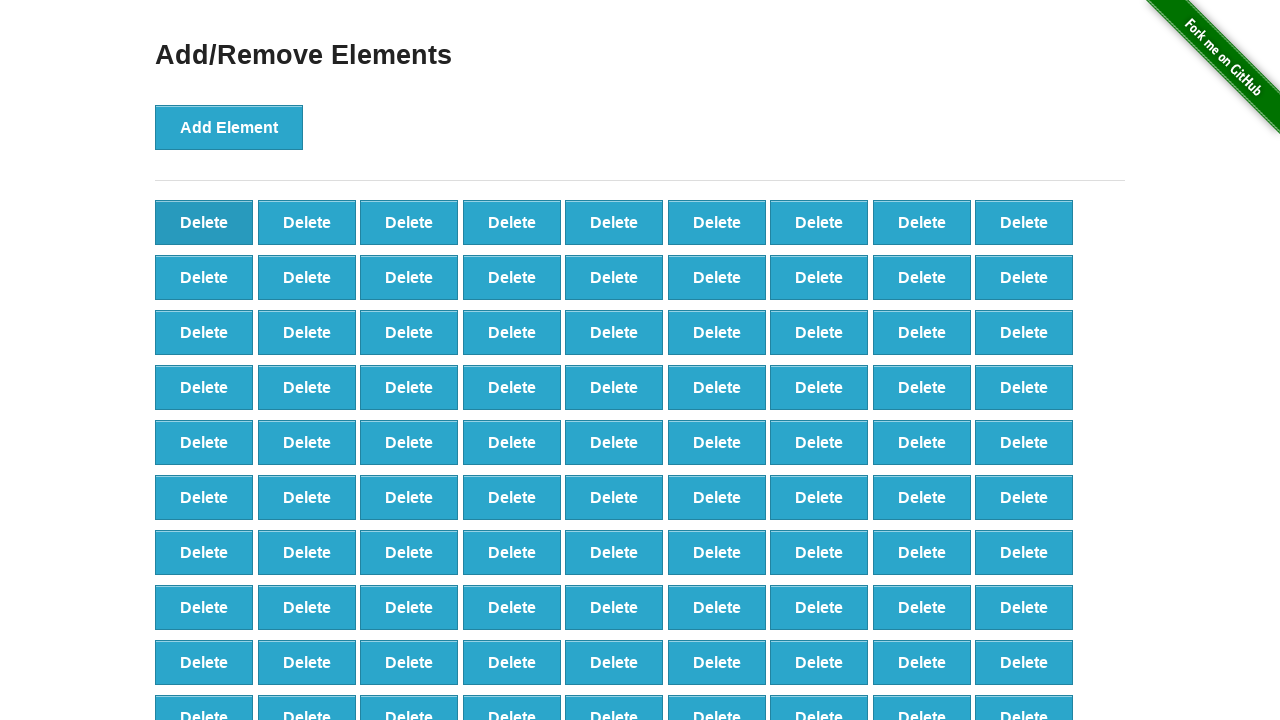

Clicked delete button to remove element (iteration 6/100) at (204, 222) on #elements button >> nth=0
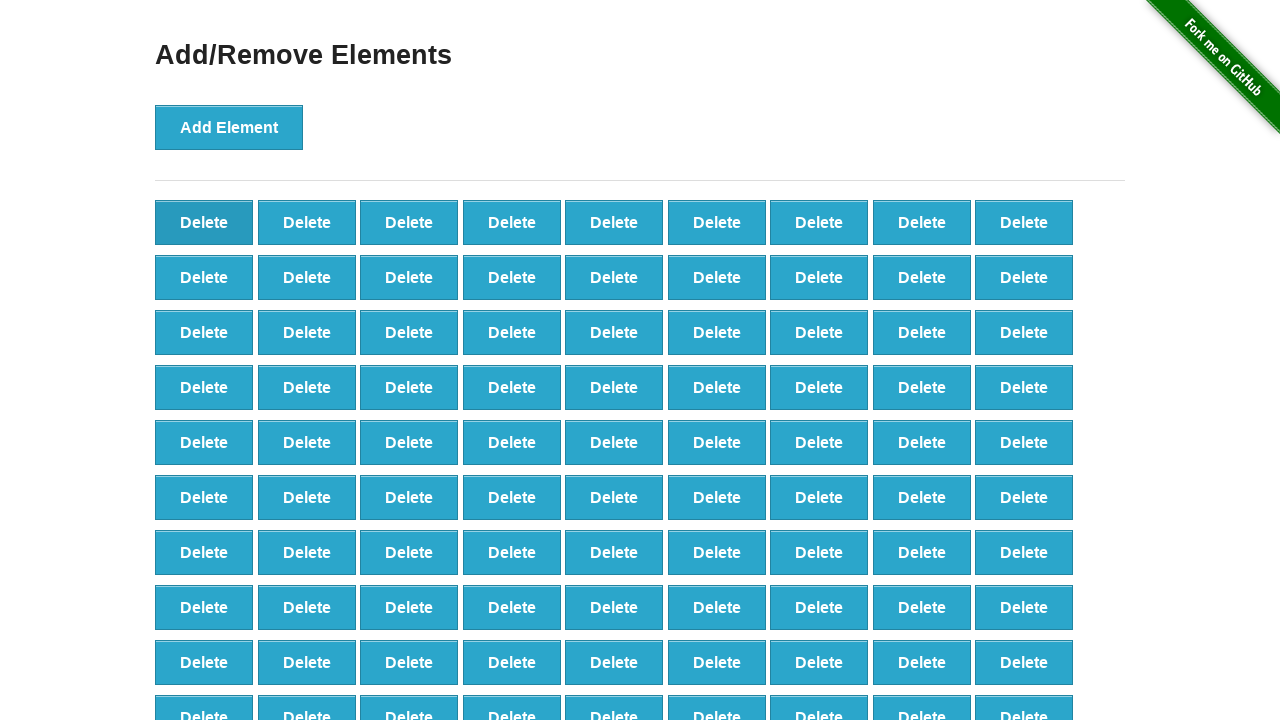

Clicked delete button to remove element (iteration 7/100) at (204, 222) on #elements button >> nth=0
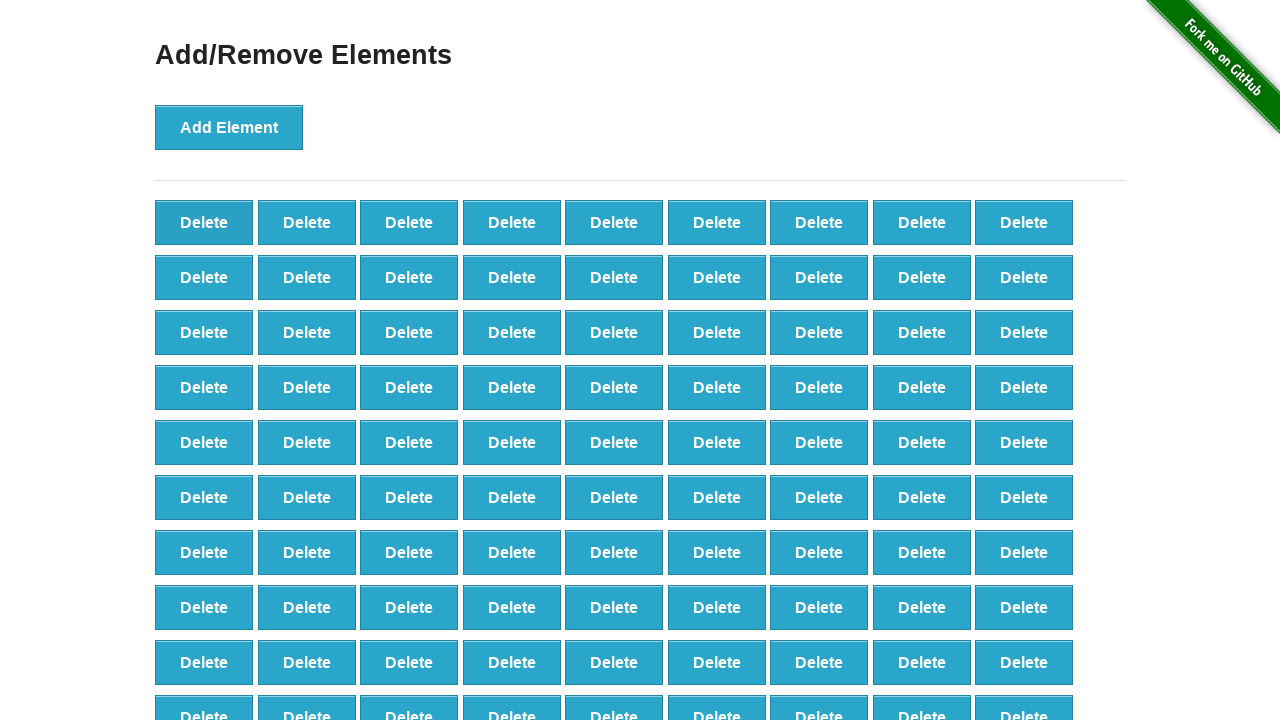

Clicked delete button to remove element (iteration 8/100) at (204, 222) on #elements button >> nth=0
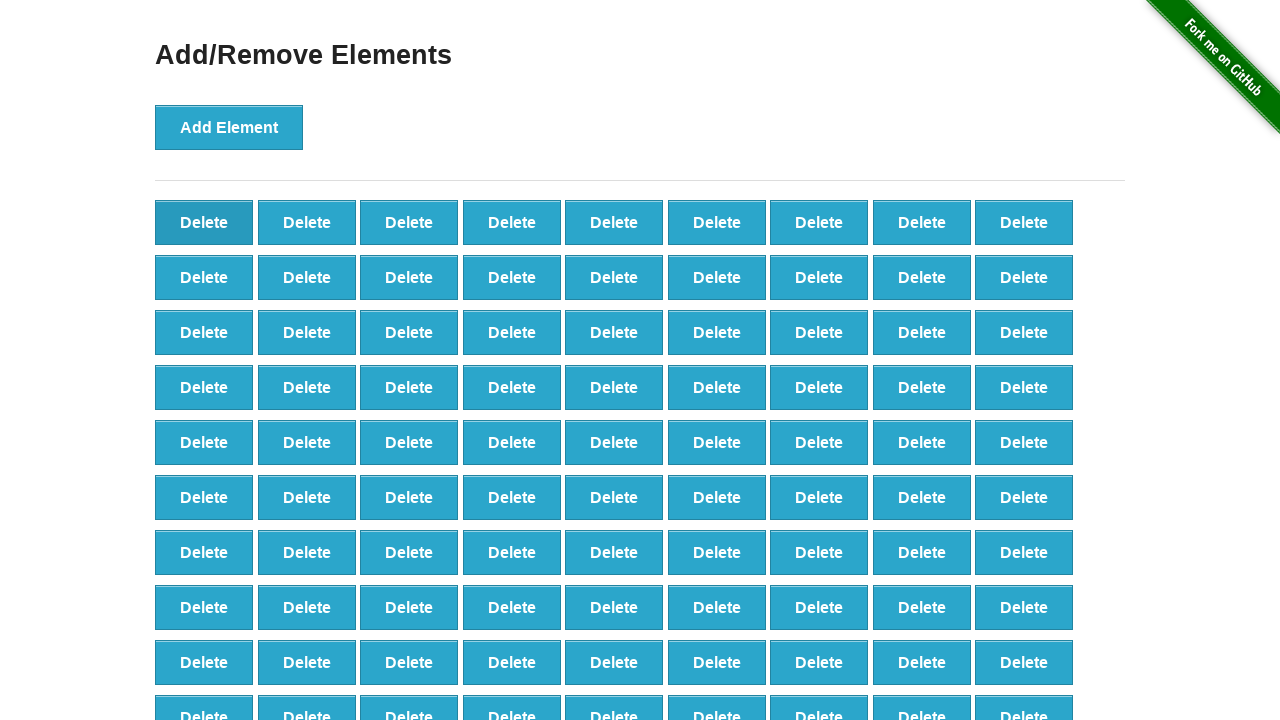

Clicked delete button to remove element (iteration 9/100) at (204, 222) on #elements button >> nth=0
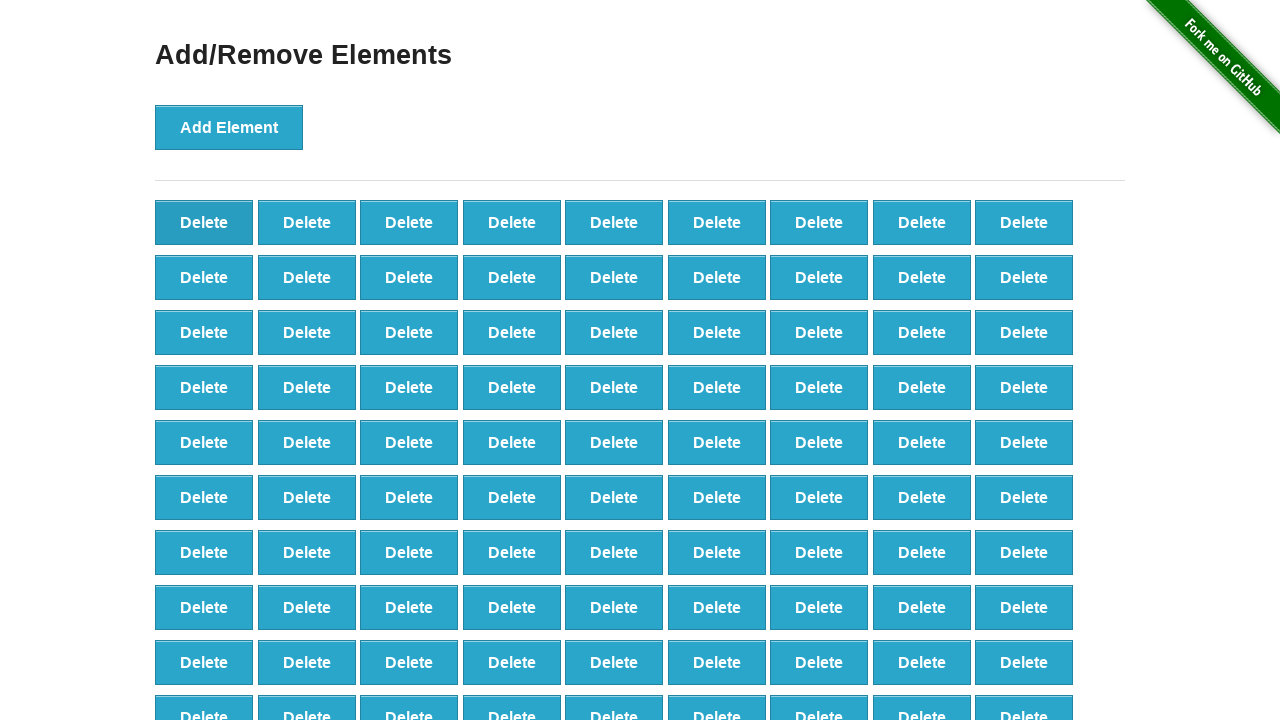

Clicked delete button to remove element (iteration 10/100) at (204, 222) on #elements button >> nth=0
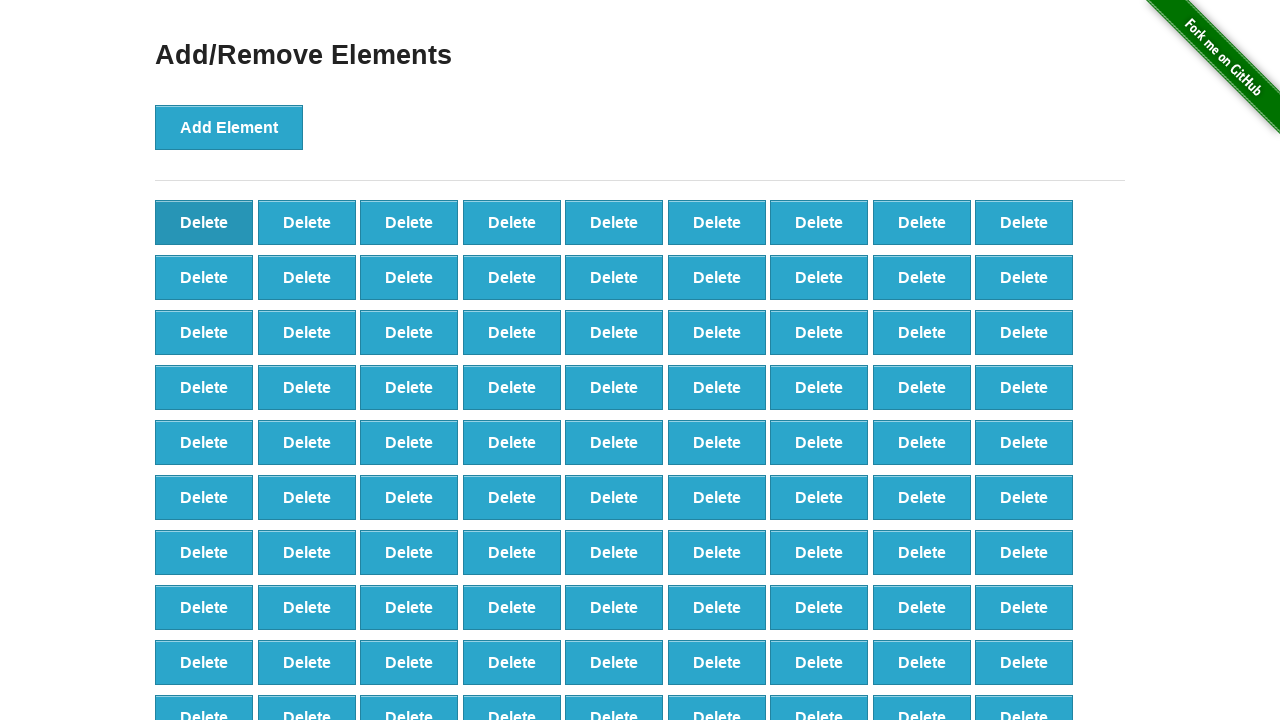

Clicked delete button to remove element (iteration 11/100) at (204, 222) on #elements button >> nth=0
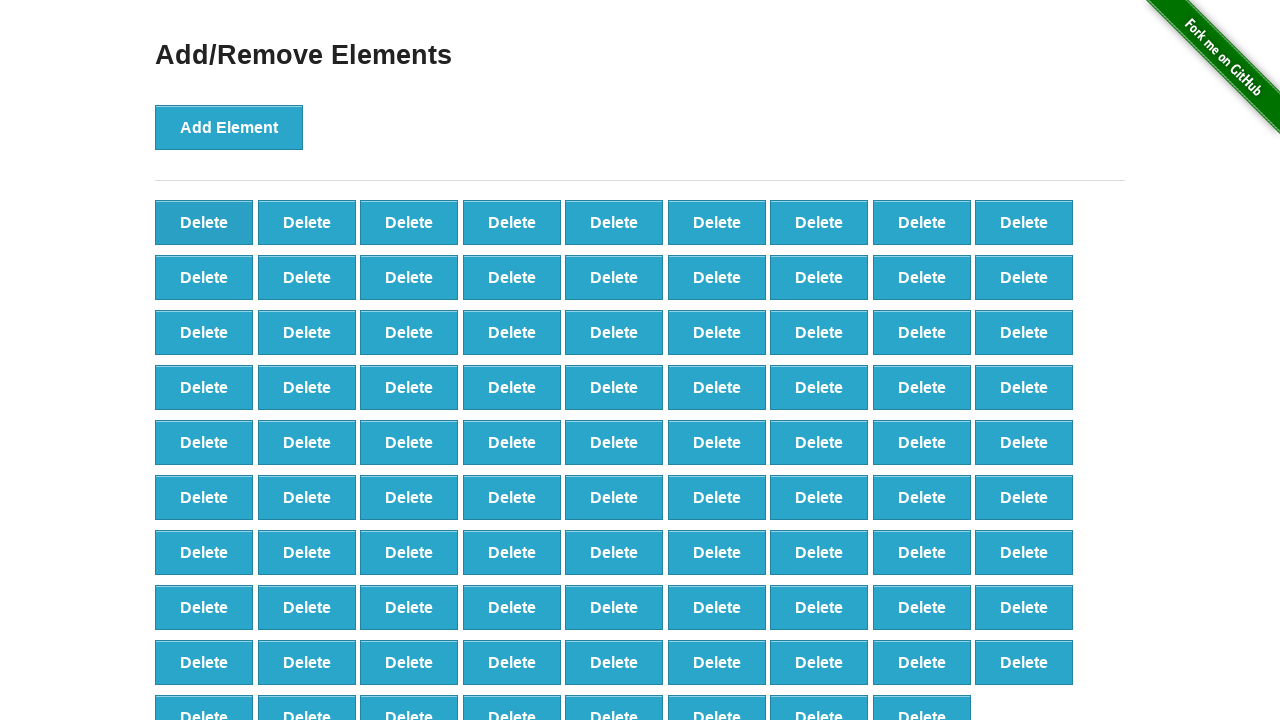

Clicked delete button to remove element (iteration 12/100) at (204, 222) on #elements button >> nth=0
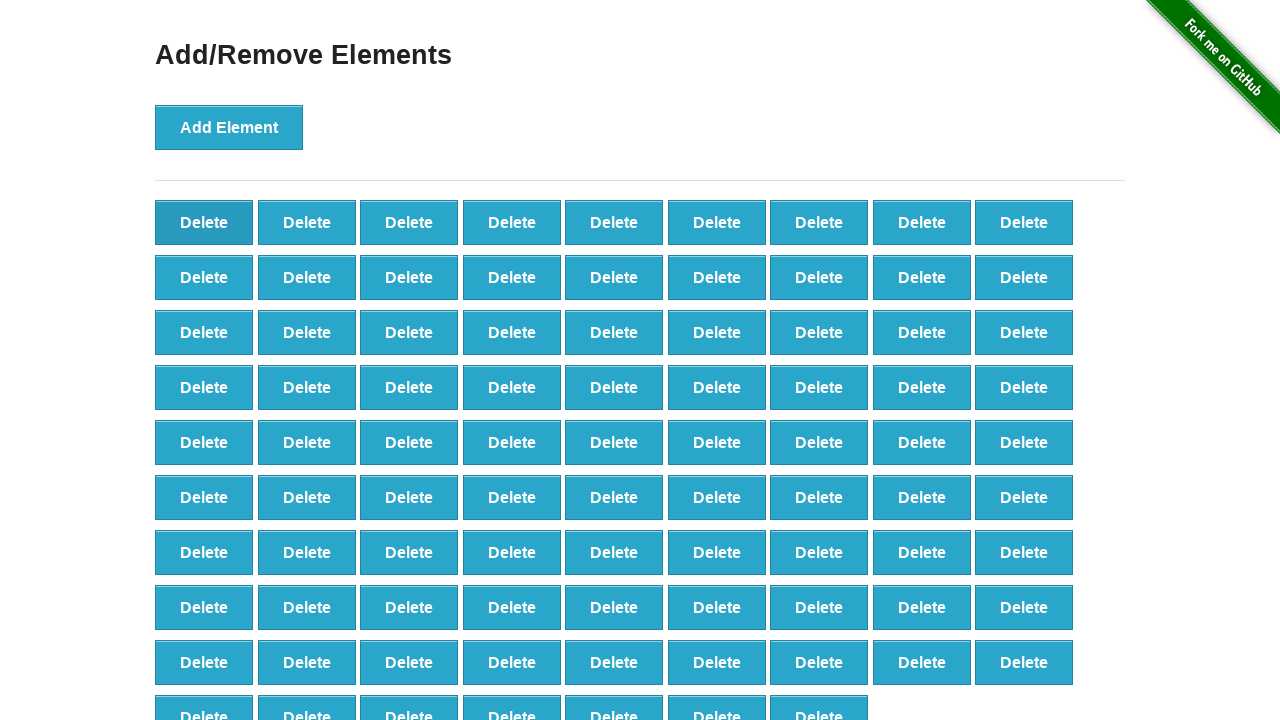

Clicked delete button to remove element (iteration 13/100) at (204, 222) on #elements button >> nth=0
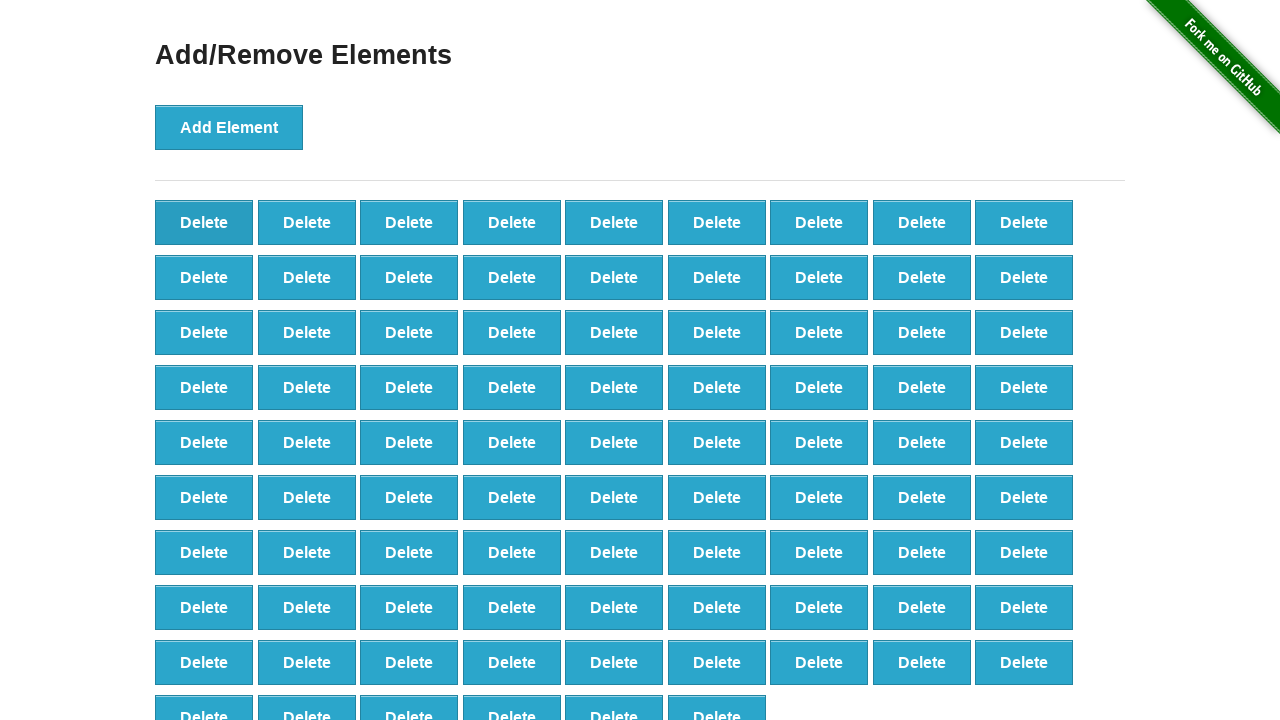

Clicked delete button to remove element (iteration 14/100) at (204, 222) on #elements button >> nth=0
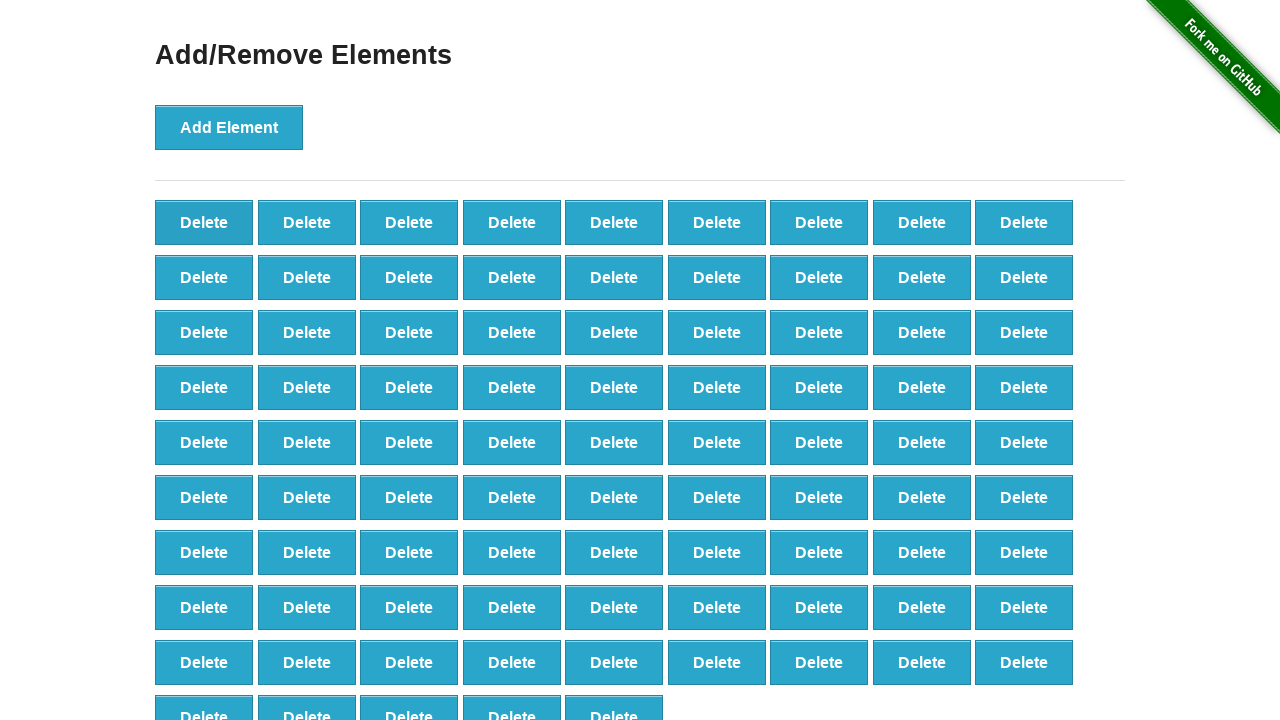

Clicked delete button to remove element (iteration 15/100) at (204, 222) on #elements button >> nth=0
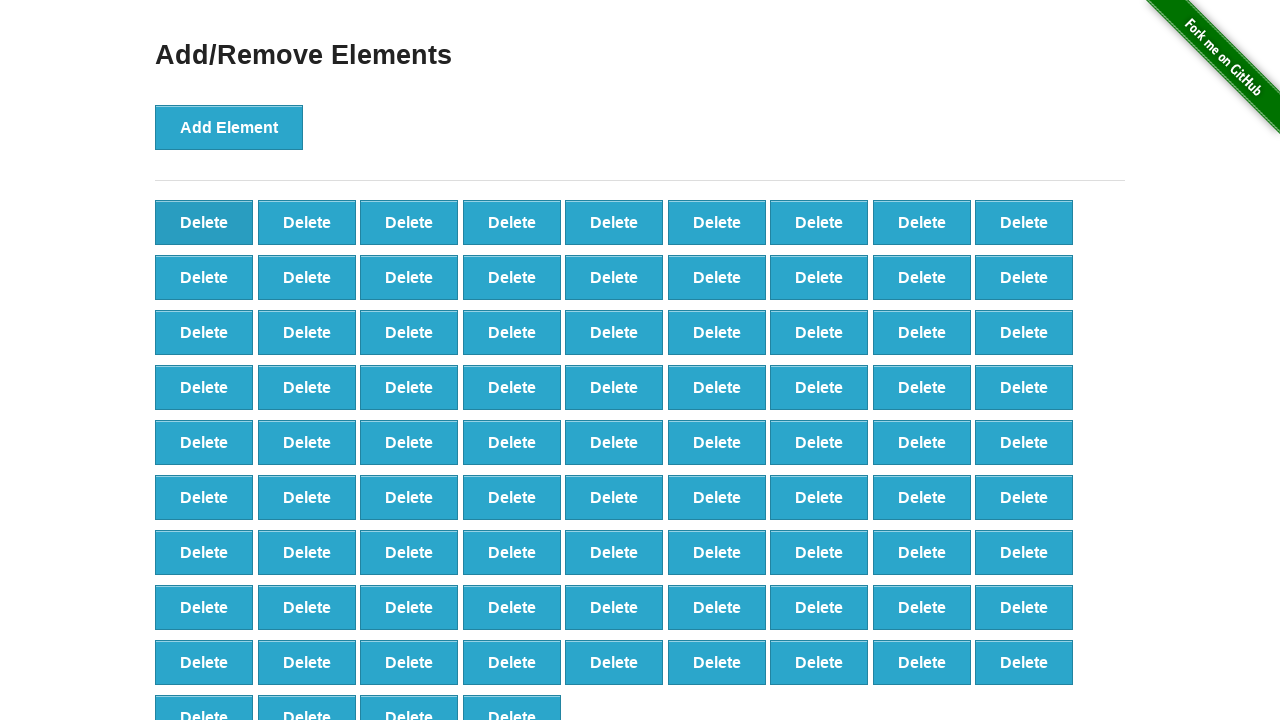

Clicked delete button to remove element (iteration 16/100) at (204, 222) on #elements button >> nth=0
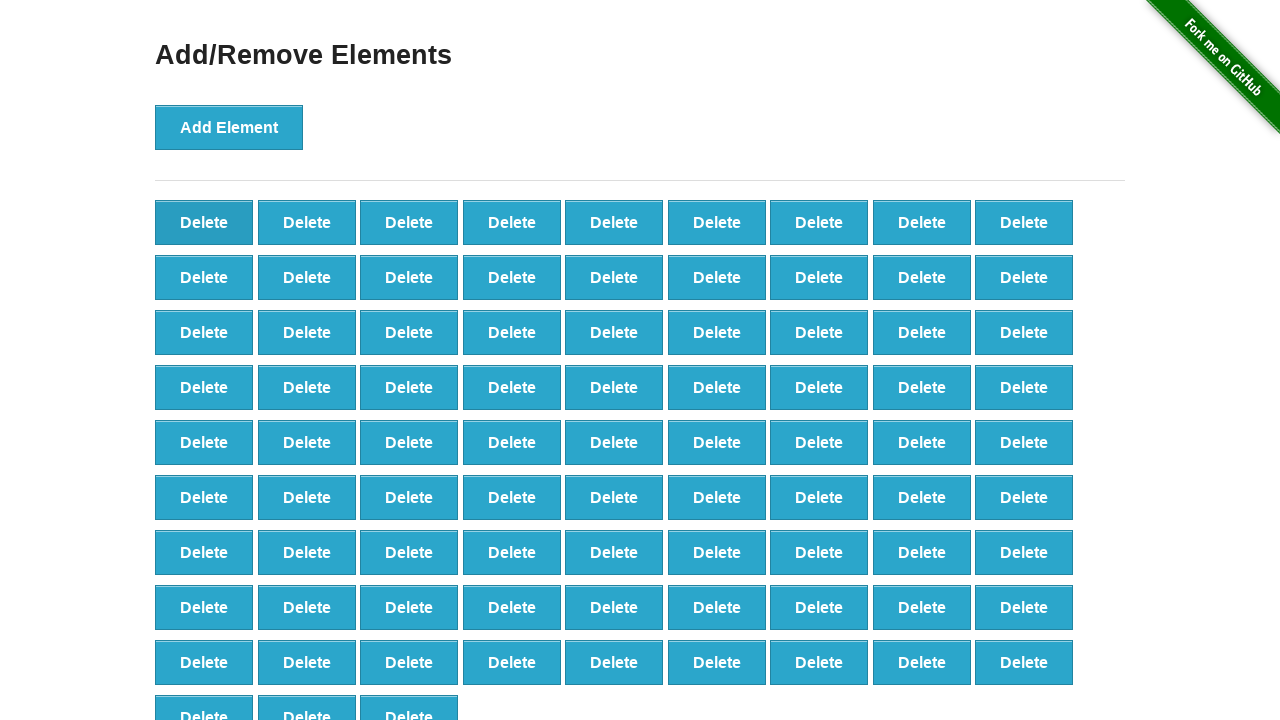

Clicked delete button to remove element (iteration 17/100) at (204, 222) on #elements button >> nth=0
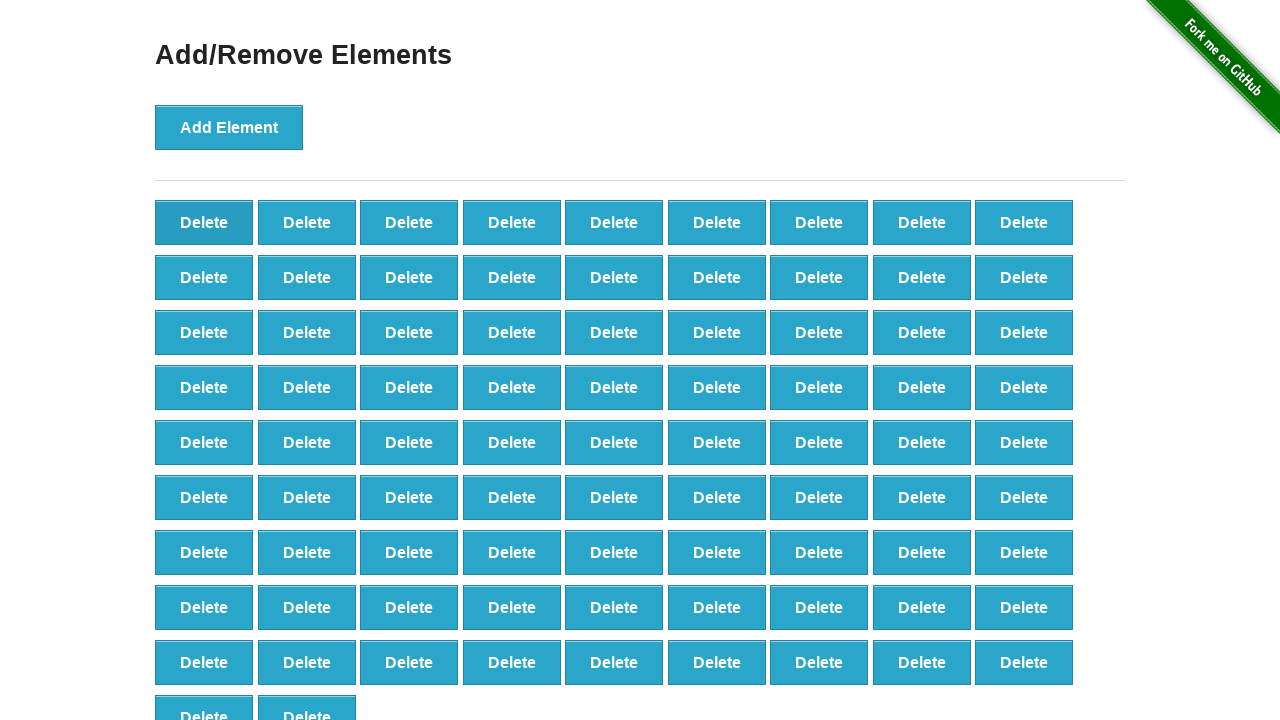

Clicked delete button to remove element (iteration 18/100) at (204, 222) on #elements button >> nth=0
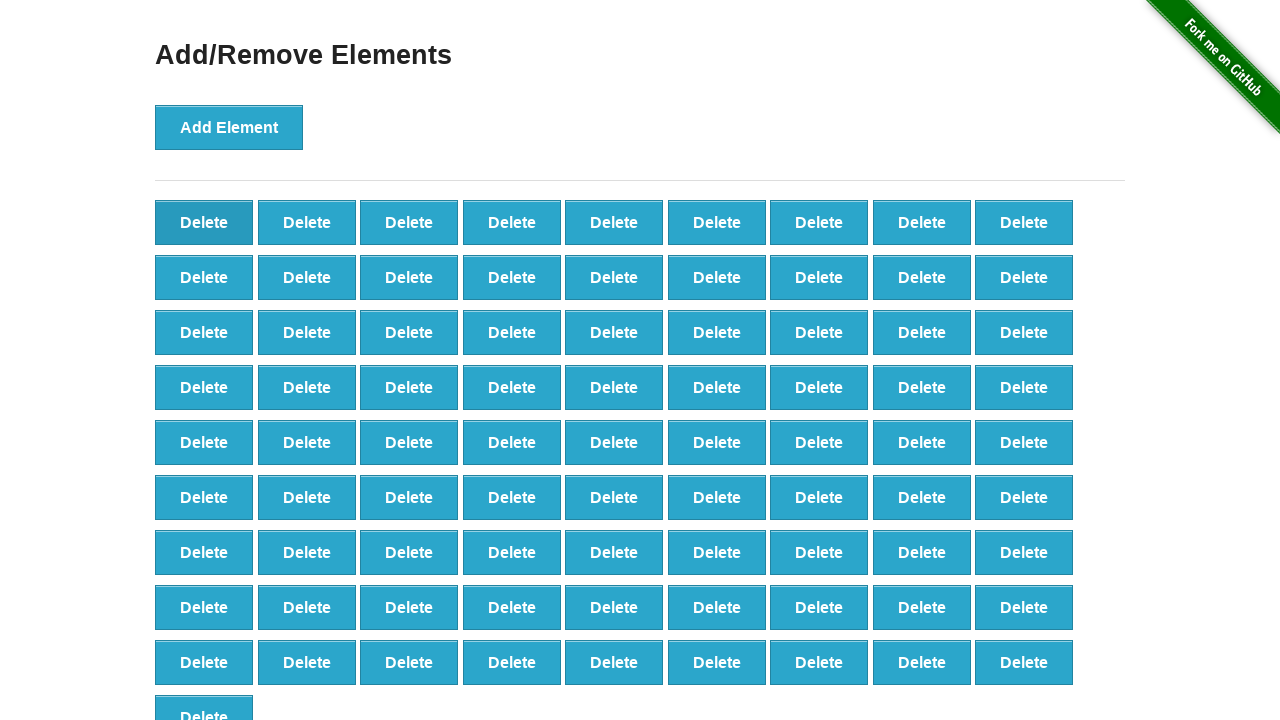

Clicked delete button to remove element (iteration 19/100) at (204, 222) on #elements button >> nth=0
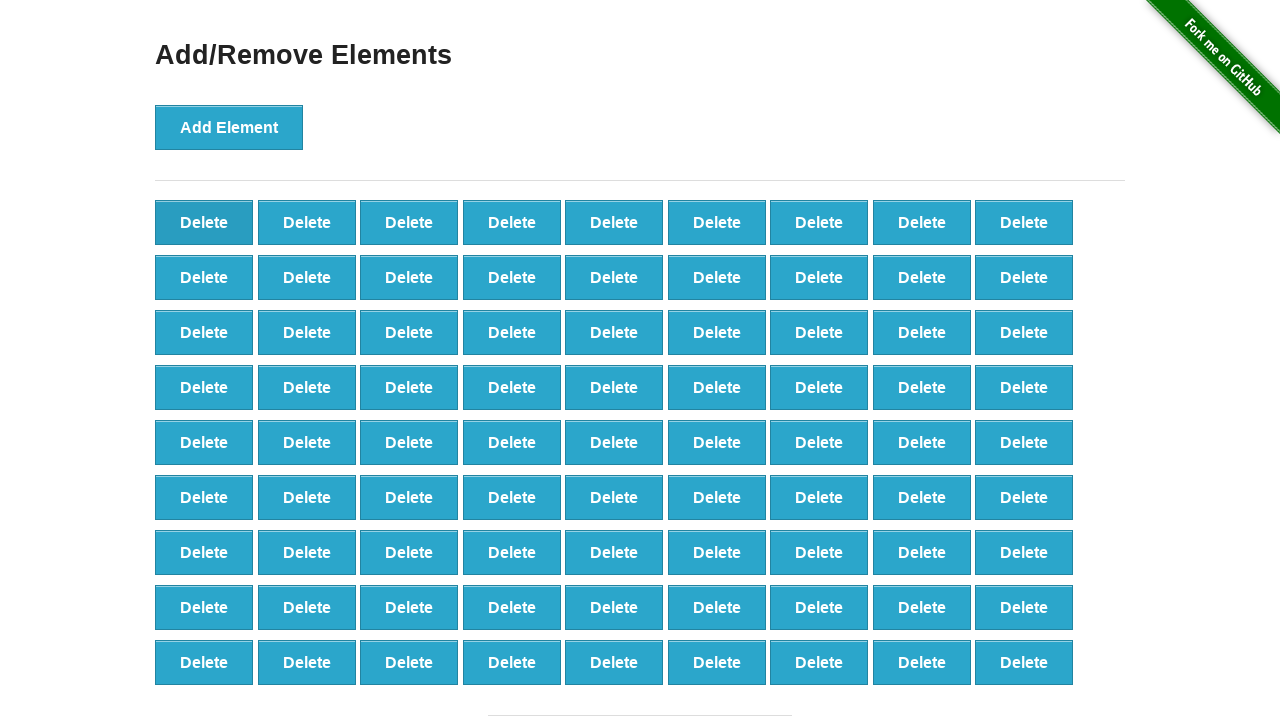

Clicked delete button to remove element (iteration 20/100) at (204, 222) on #elements button >> nth=0
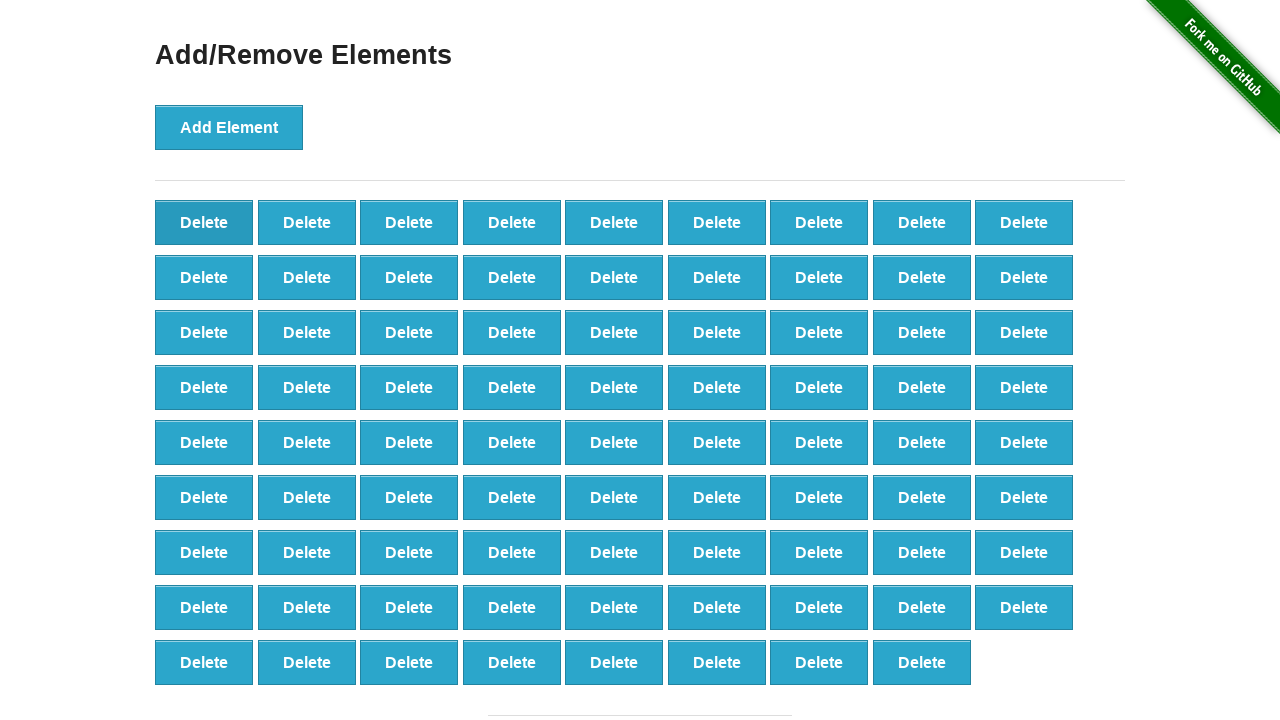

Clicked delete button to remove element (iteration 21/100) at (204, 222) on #elements button >> nth=0
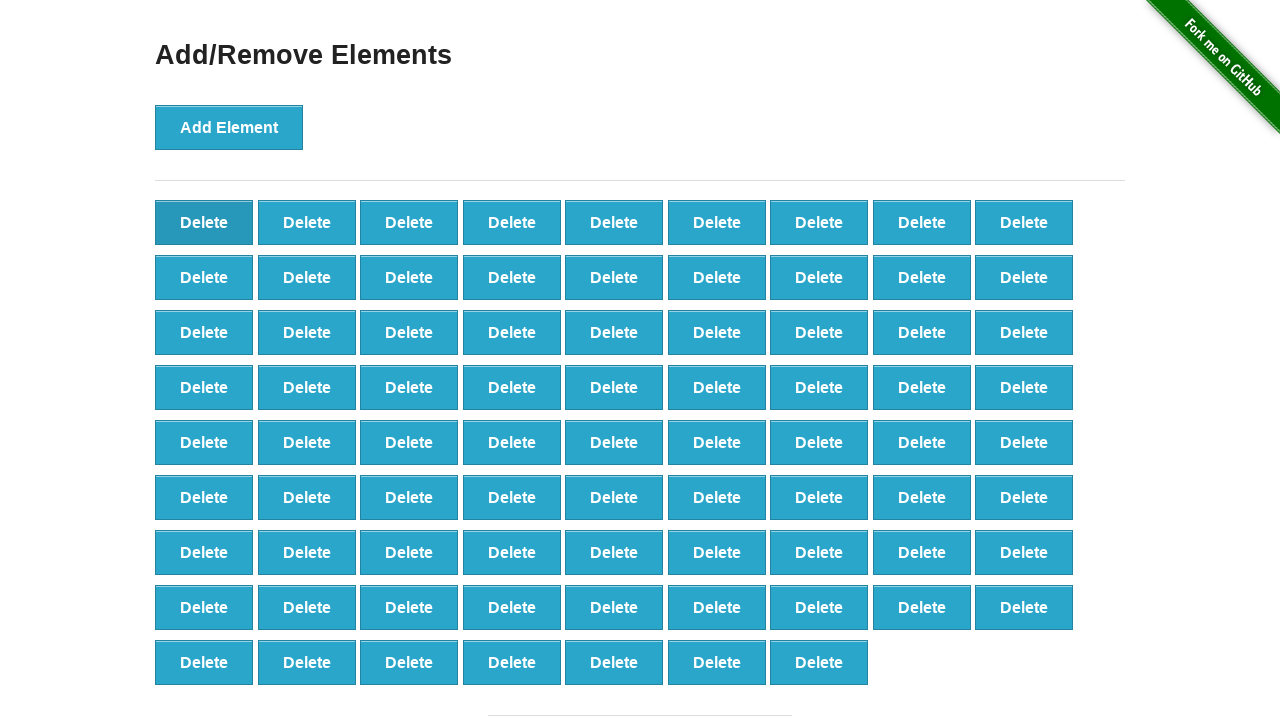

Clicked delete button to remove element (iteration 22/100) at (204, 222) on #elements button >> nth=0
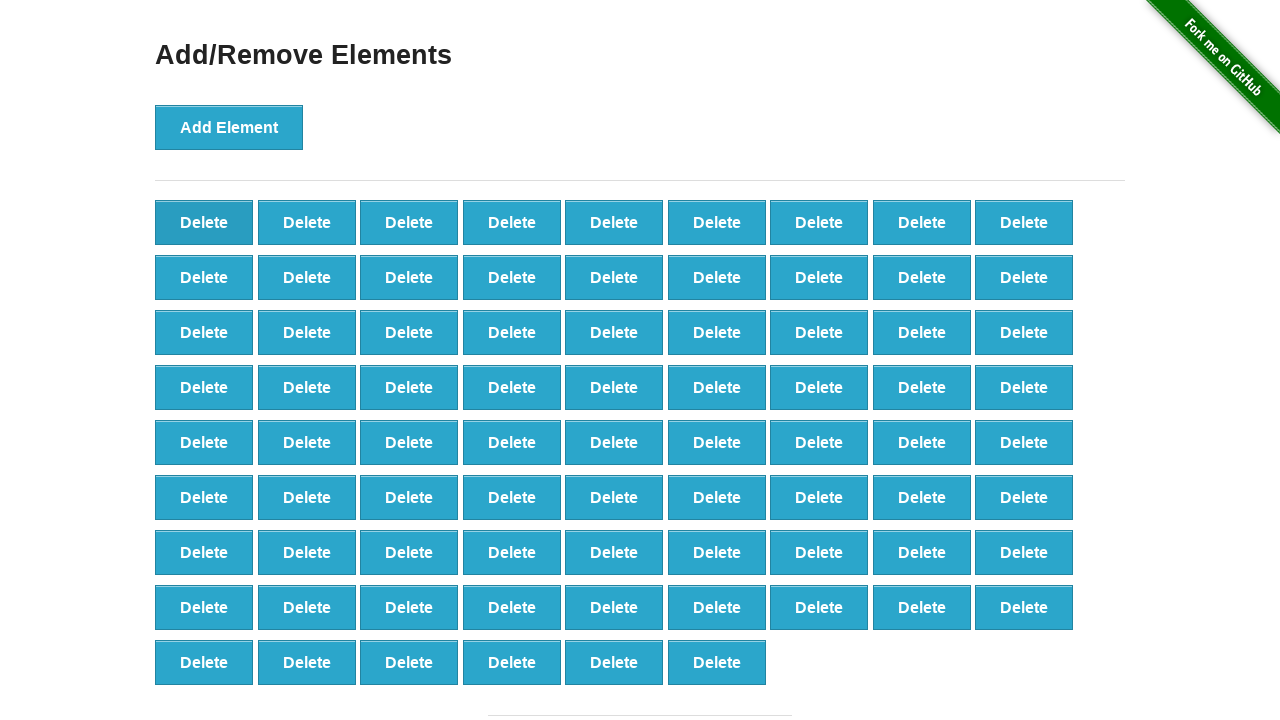

Clicked delete button to remove element (iteration 23/100) at (204, 222) on #elements button >> nth=0
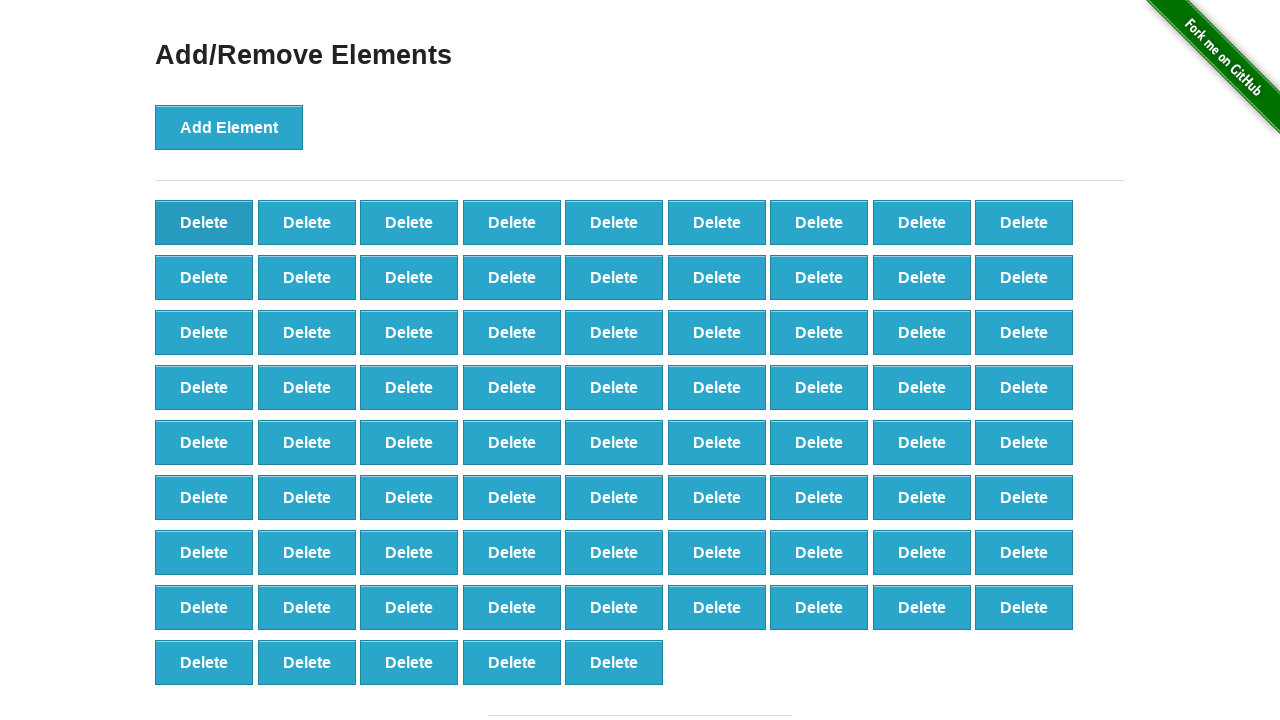

Clicked delete button to remove element (iteration 24/100) at (204, 222) on #elements button >> nth=0
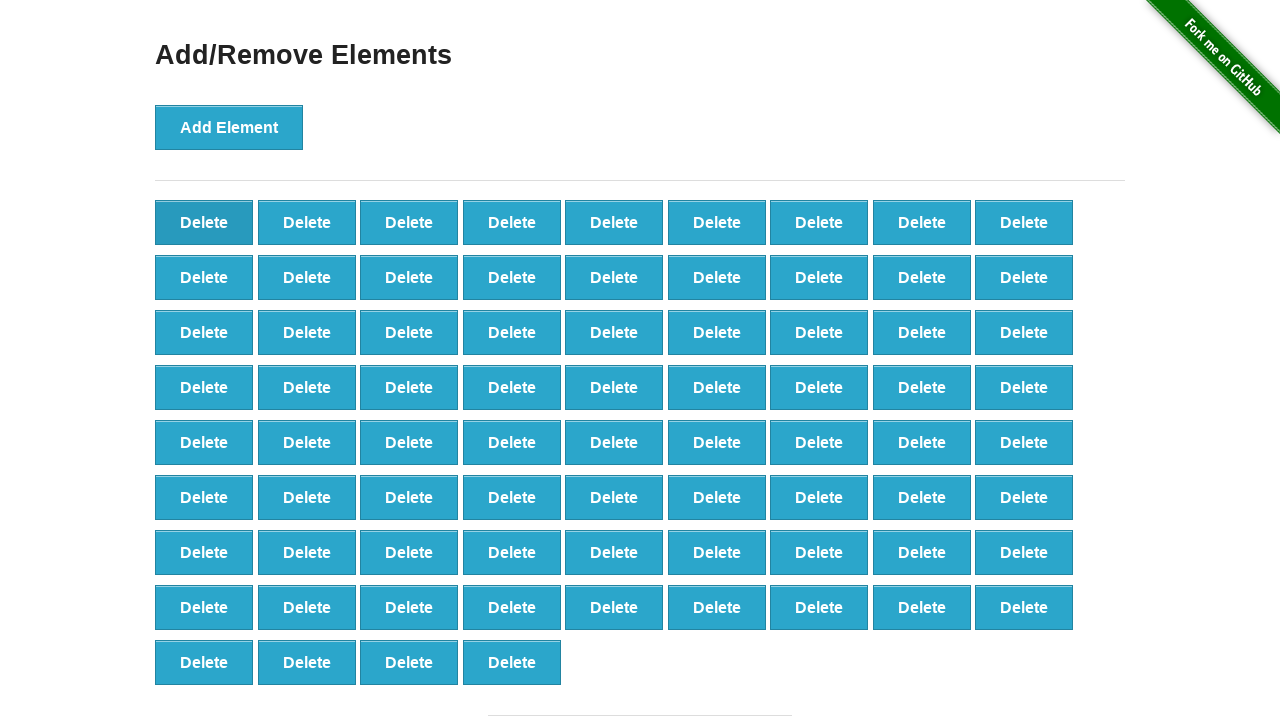

Clicked delete button to remove element (iteration 25/100) at (204, 222) on #elements button >> nth=0
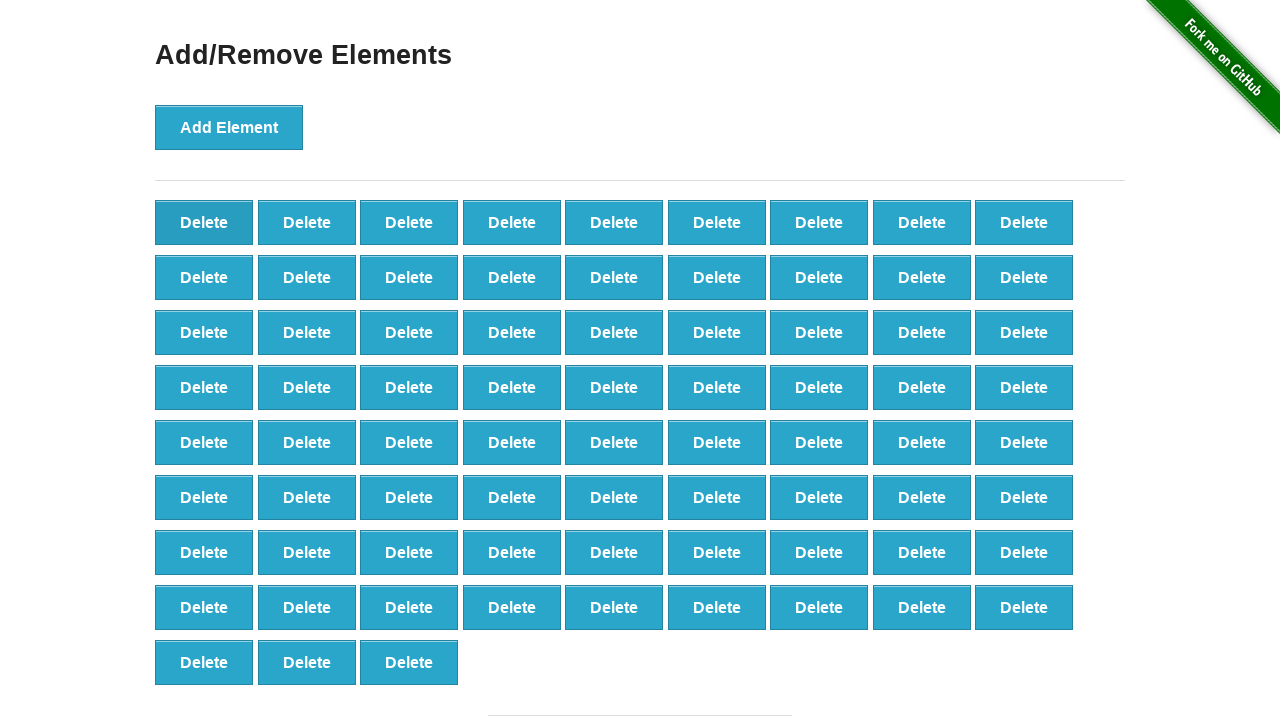

Clicked delete button to remove element (iteration 26/100) at (204, 222) on #elements button >> nth=0
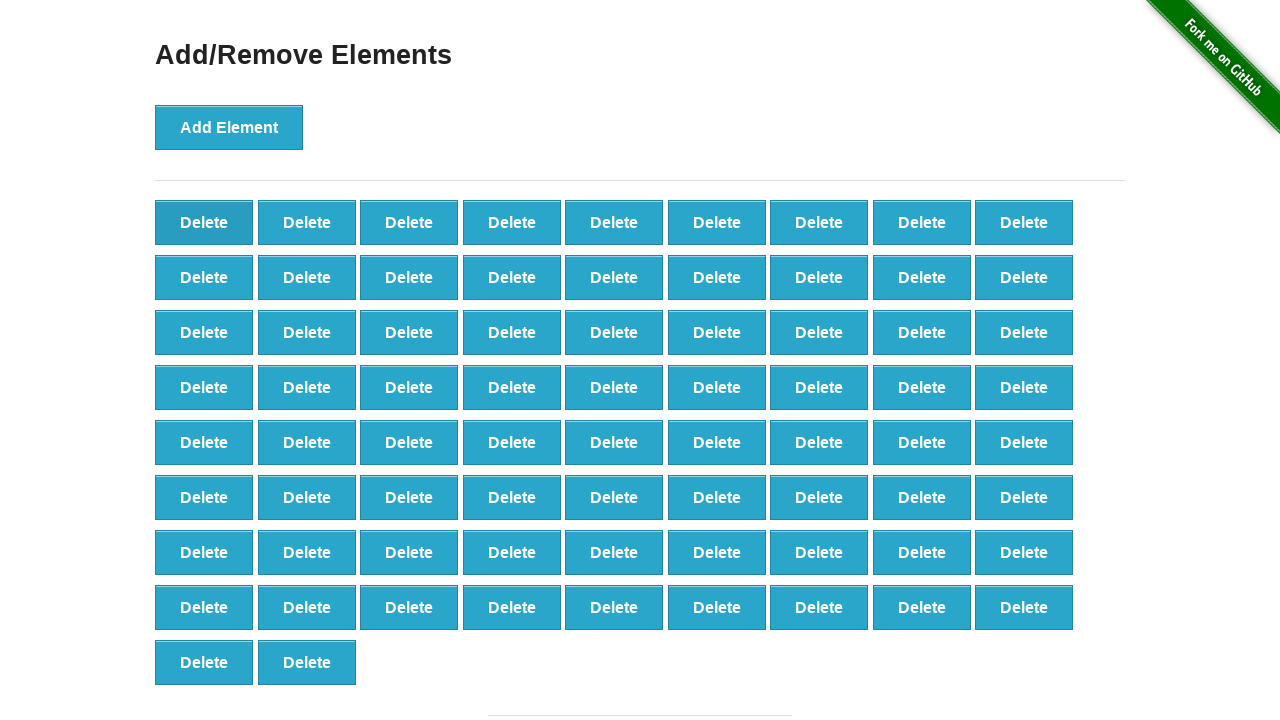

Clicked delete button to remove element (iteration 27/100) at (204, 222) on #elements button >> nth=0
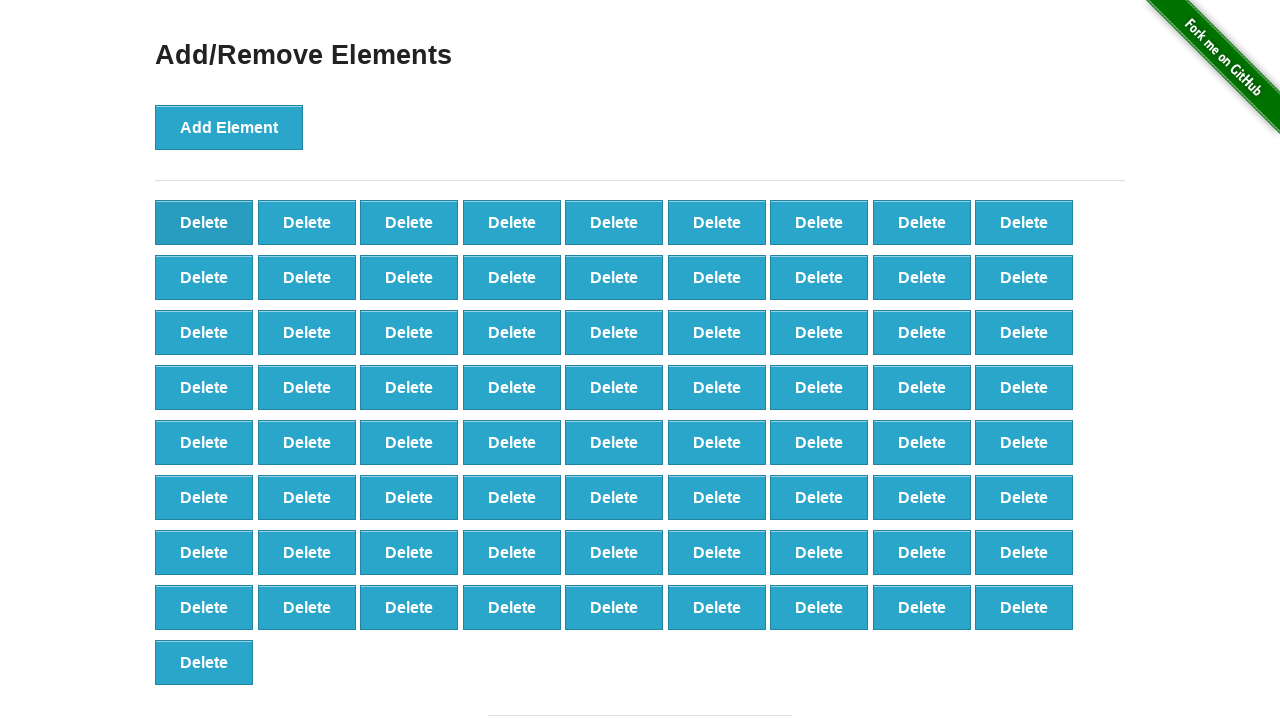

Clicked delete button to remove element (iteration 28/100) at (204, 222) on #elements button >> nth=0
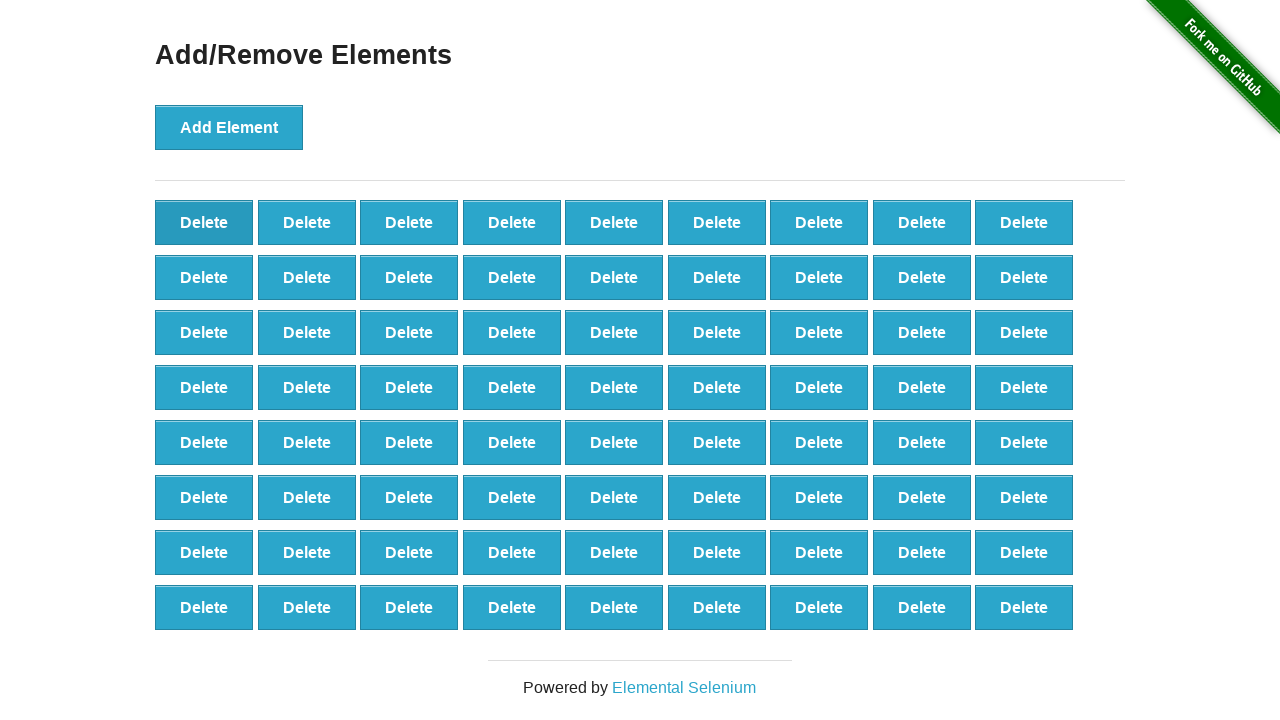

Clicked delete button to remove element (iteration 29/100) at (204, 222) on #elements button >> nth=0
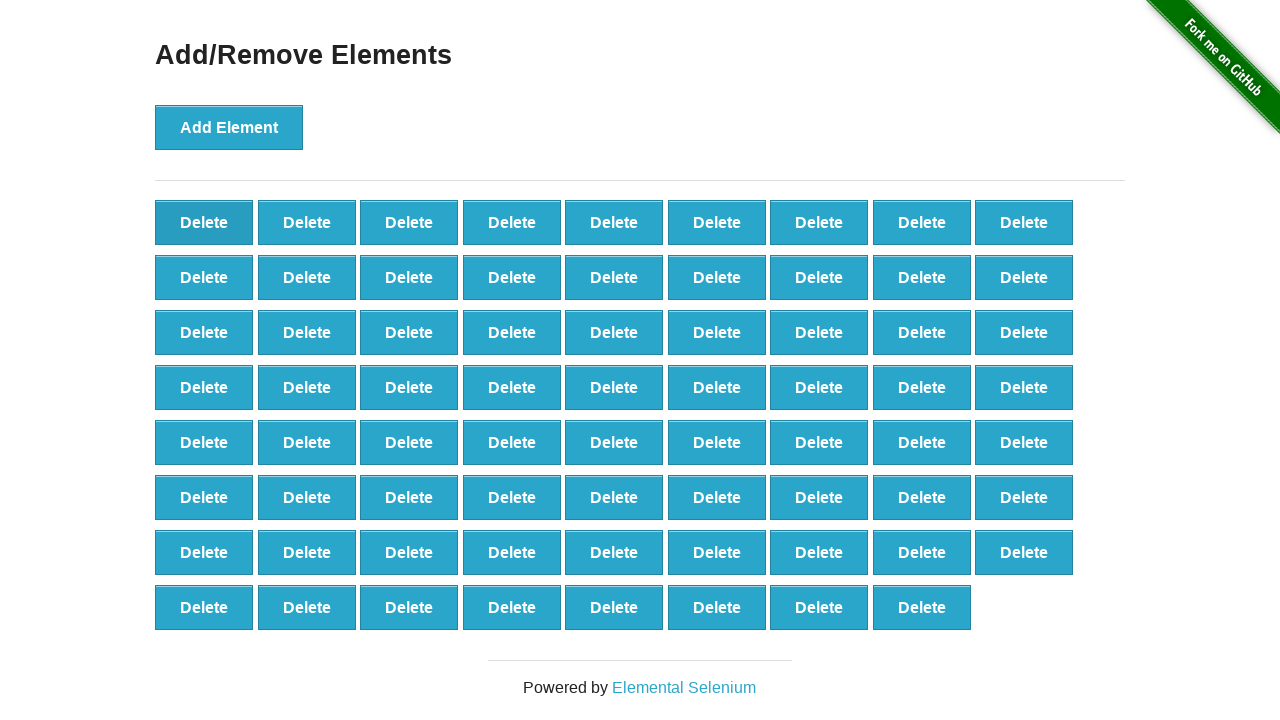

Clicked delete button to remove element (iteration 30/100) at (204, 222) on #elements button >> nth=0
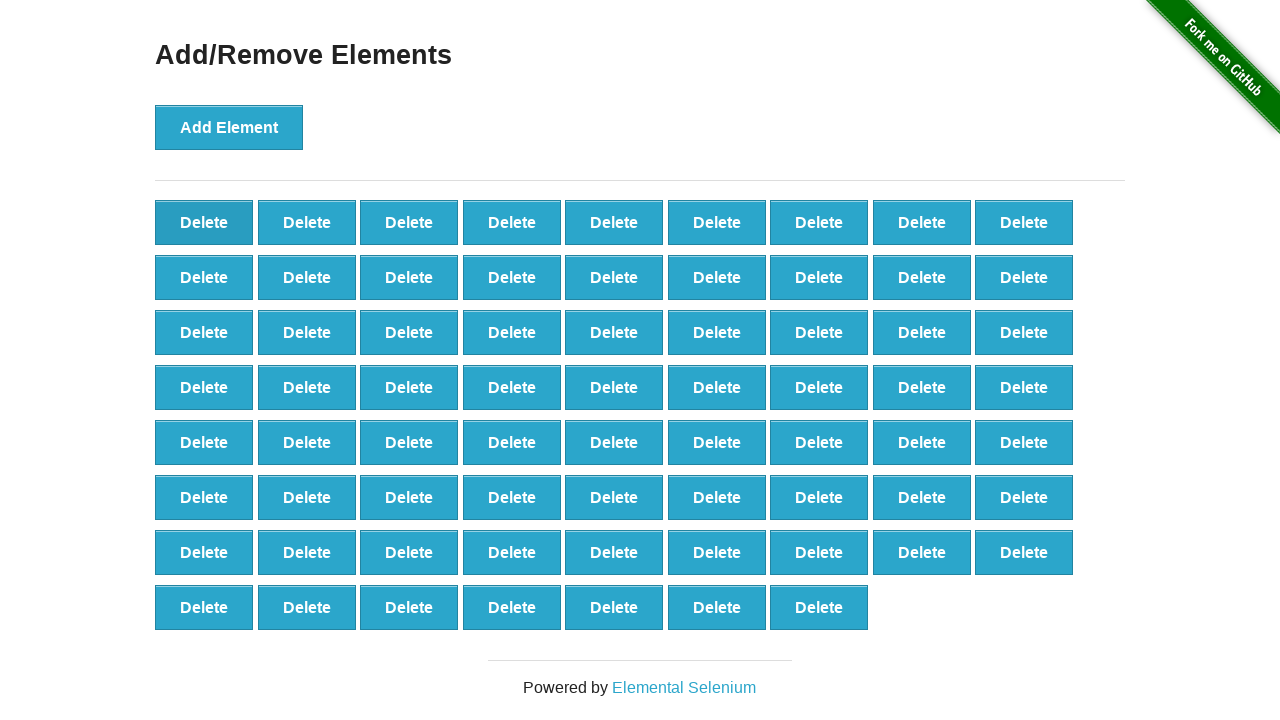

Clicked delete button to remove element (iteration 31/100) at (204, 222) on #elements button >> nth=0
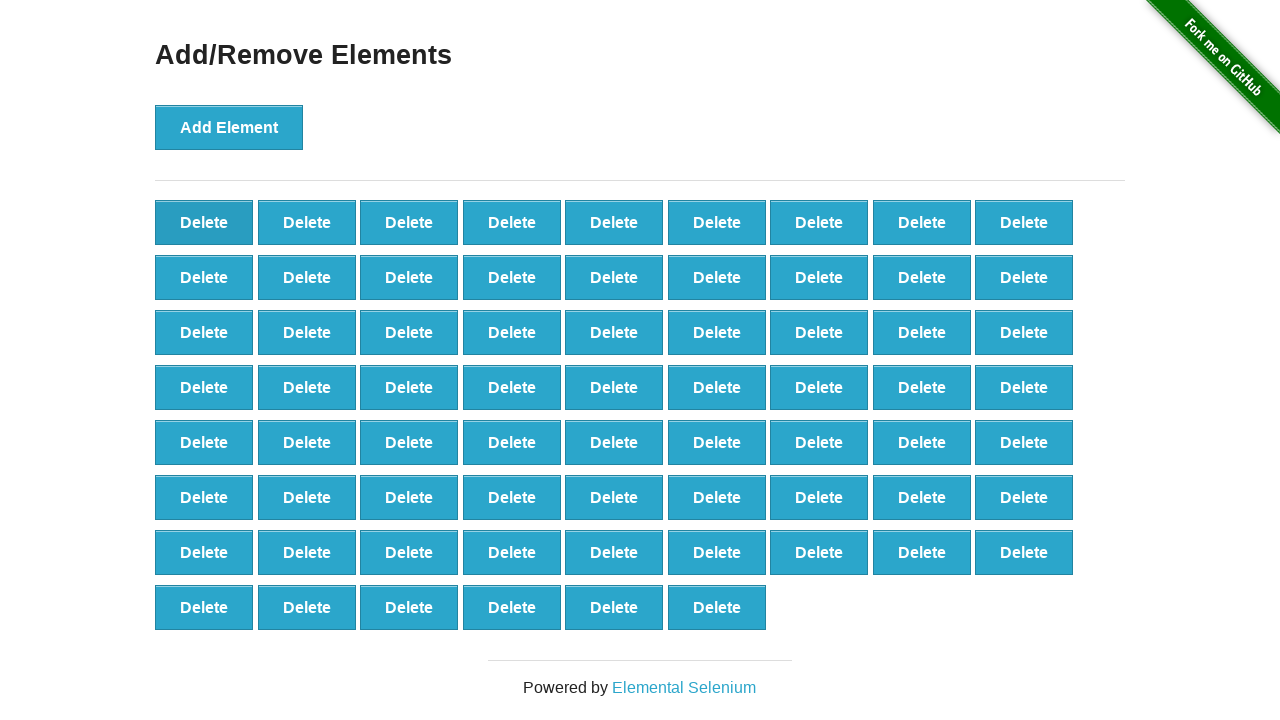

Clicked delete button to remove element (iteration 32/100) at (204, 222) on #elements button >> nth=0
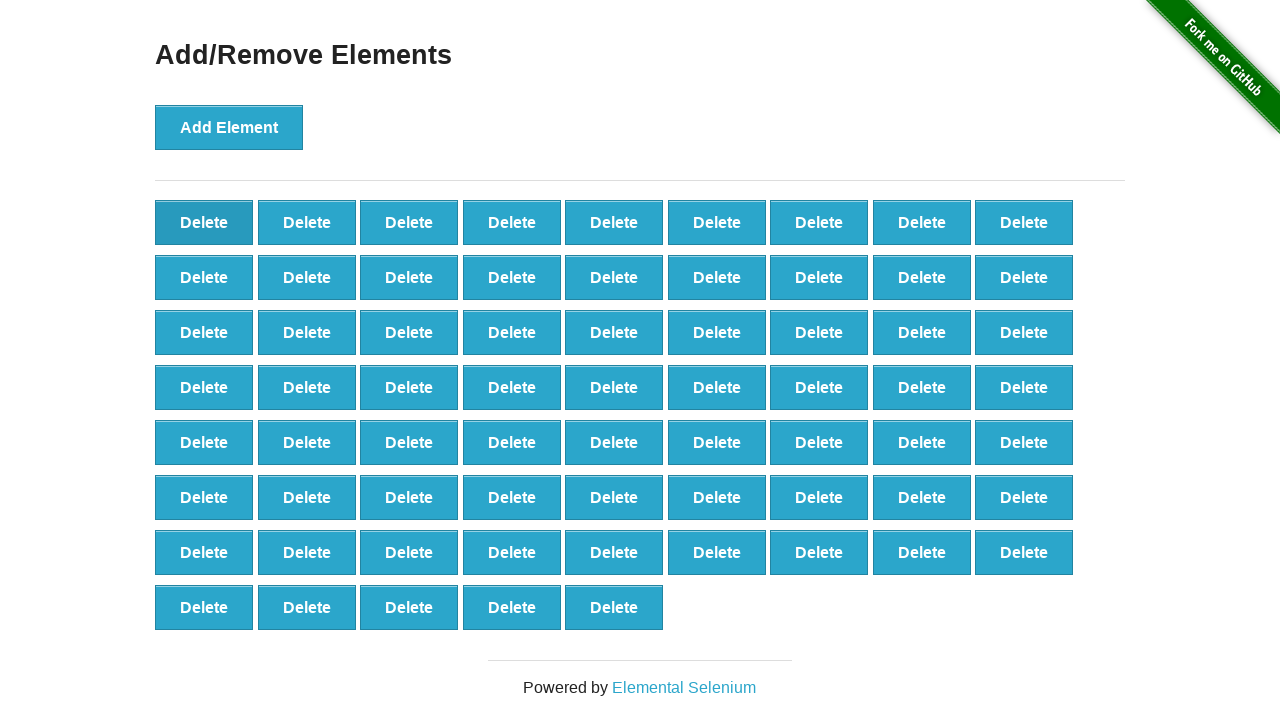

Clicked delete button to remove element (iteration 33/100) at (204, 222) on #elements button >> nth=0
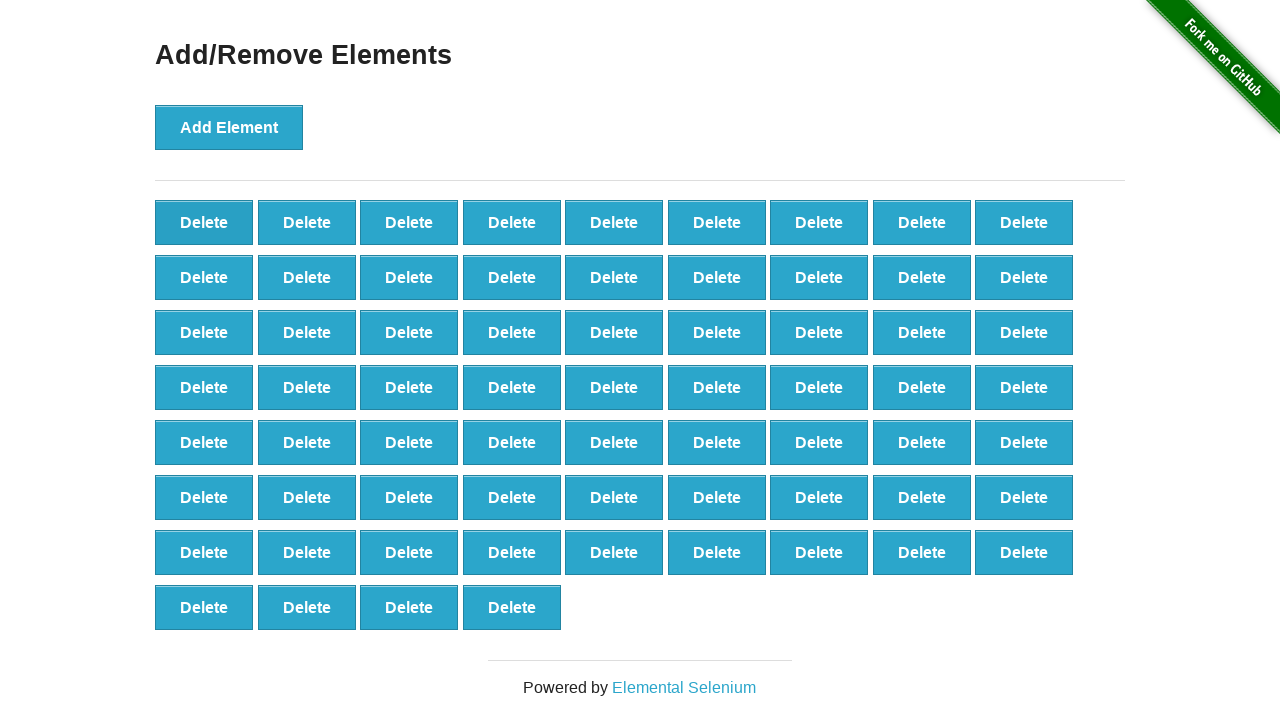

Clicked delete button to remove element (iteration 34/100) at (204, 222) on #elements button >> nth=0
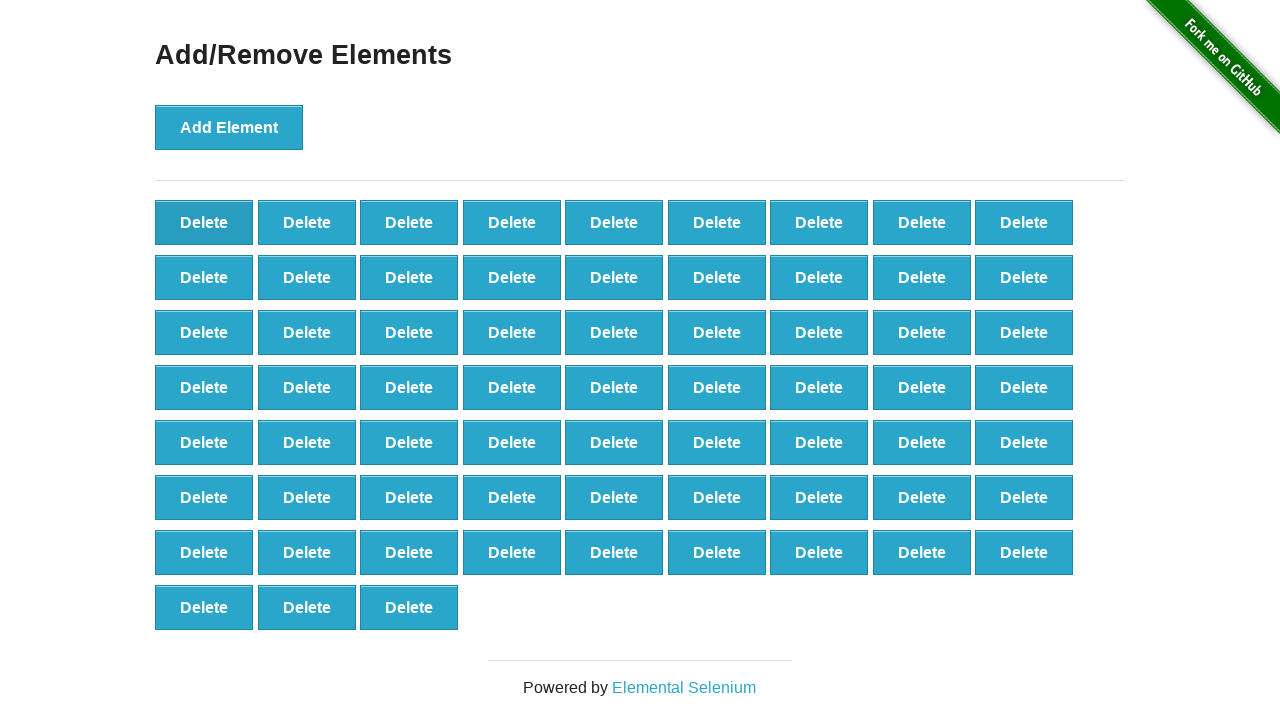

Clicked delete button to remove element (iteration 35/100) at (204, 222) on #elements button >> nth=0
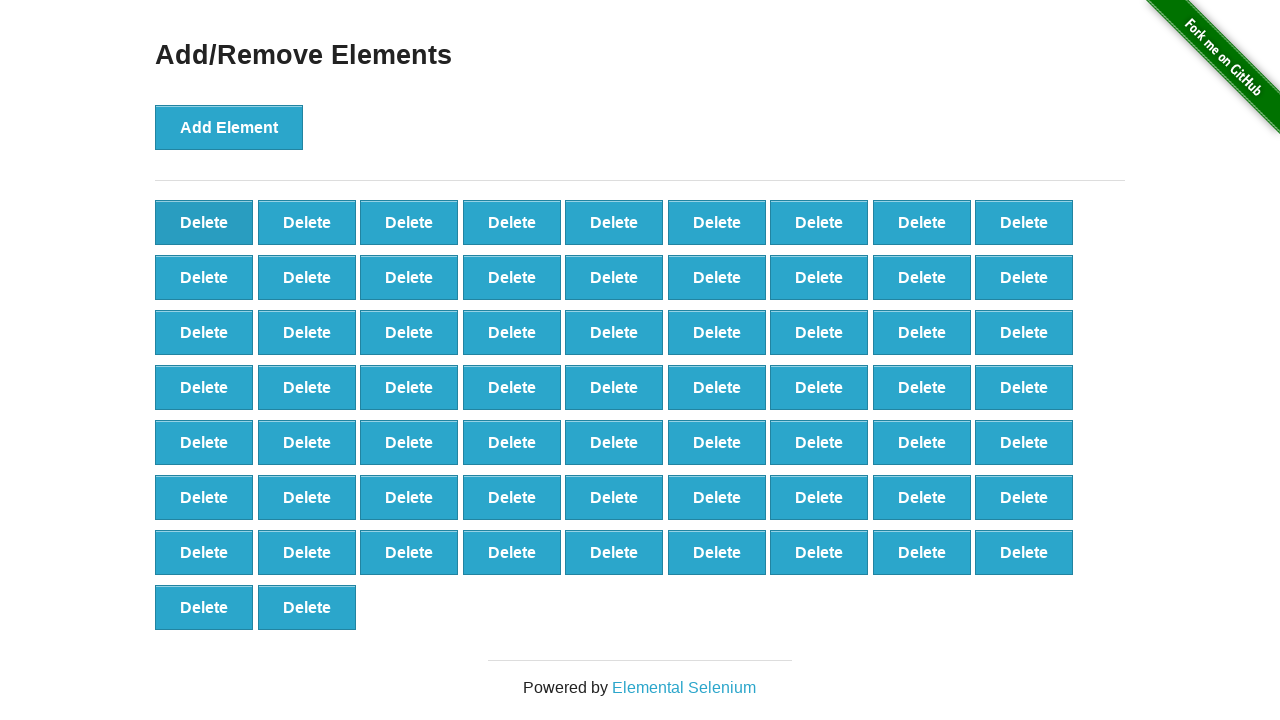

Clicked delete button to remove element (iteration 36/100) at (204, 222) on #elements button >> nth=0
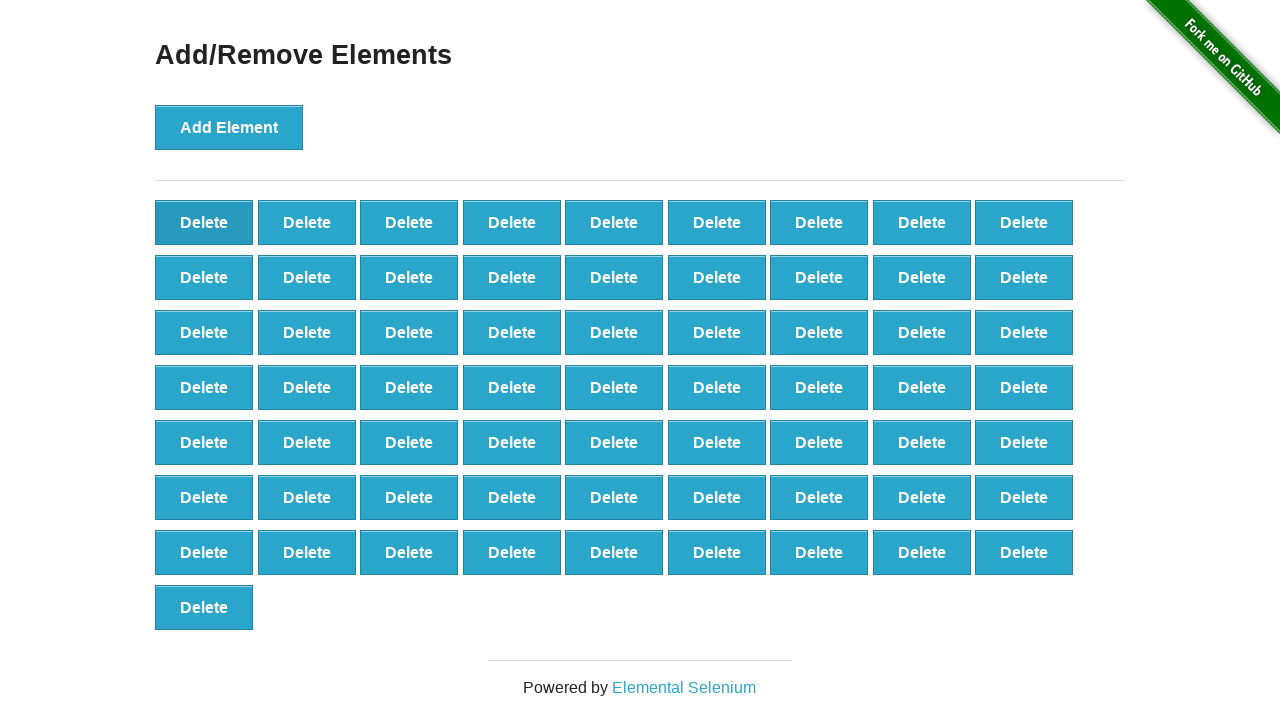

Clicked delete button to remove element (iteration 37/100) at (204, 222) on #elements button >> nth=0
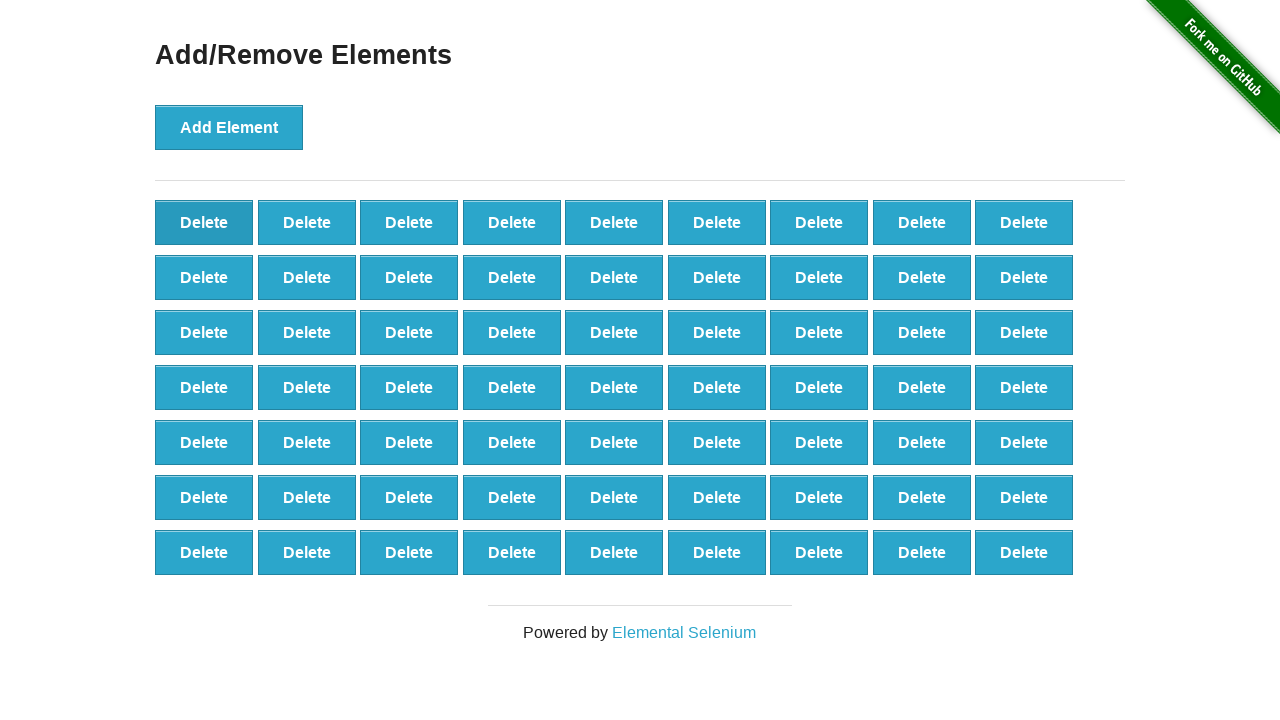

Clicked delete button to remove element (iteration 38/100) at (204, 222) on #elements button >> nth=0
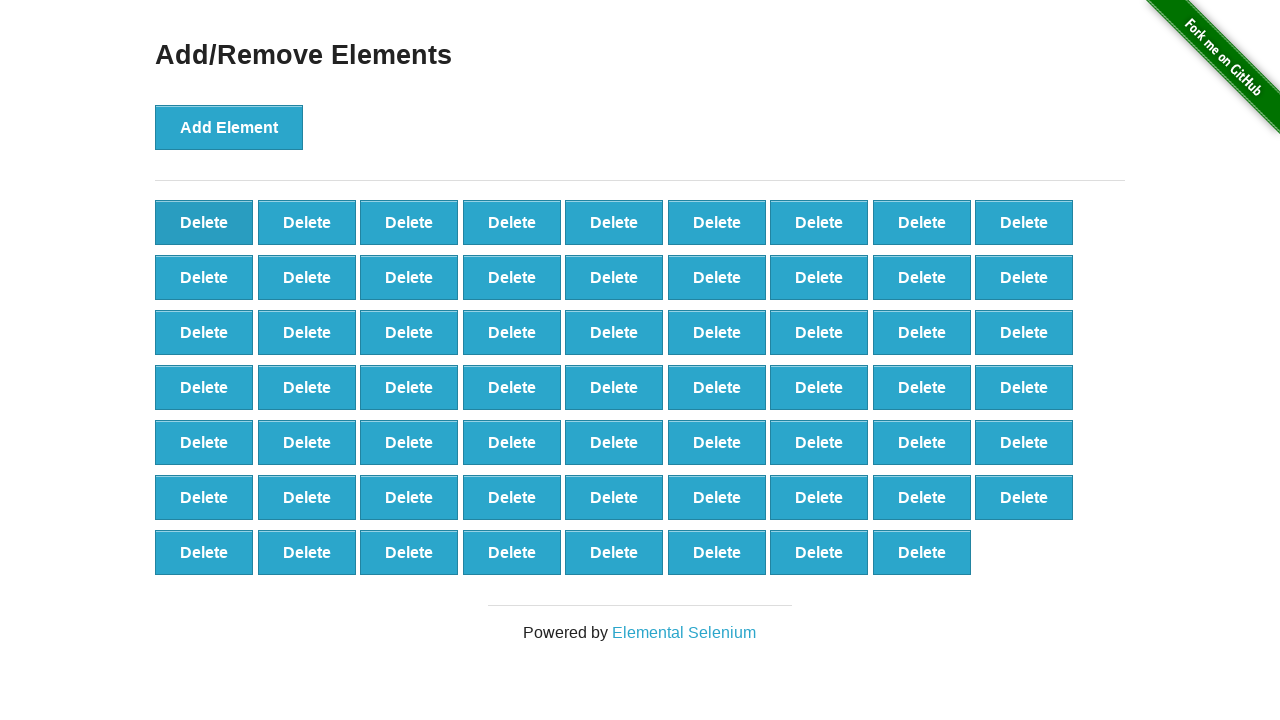

Clicked delete button to remove element (iteration 39/100) at (204, 222) on #elements button >> nth=0
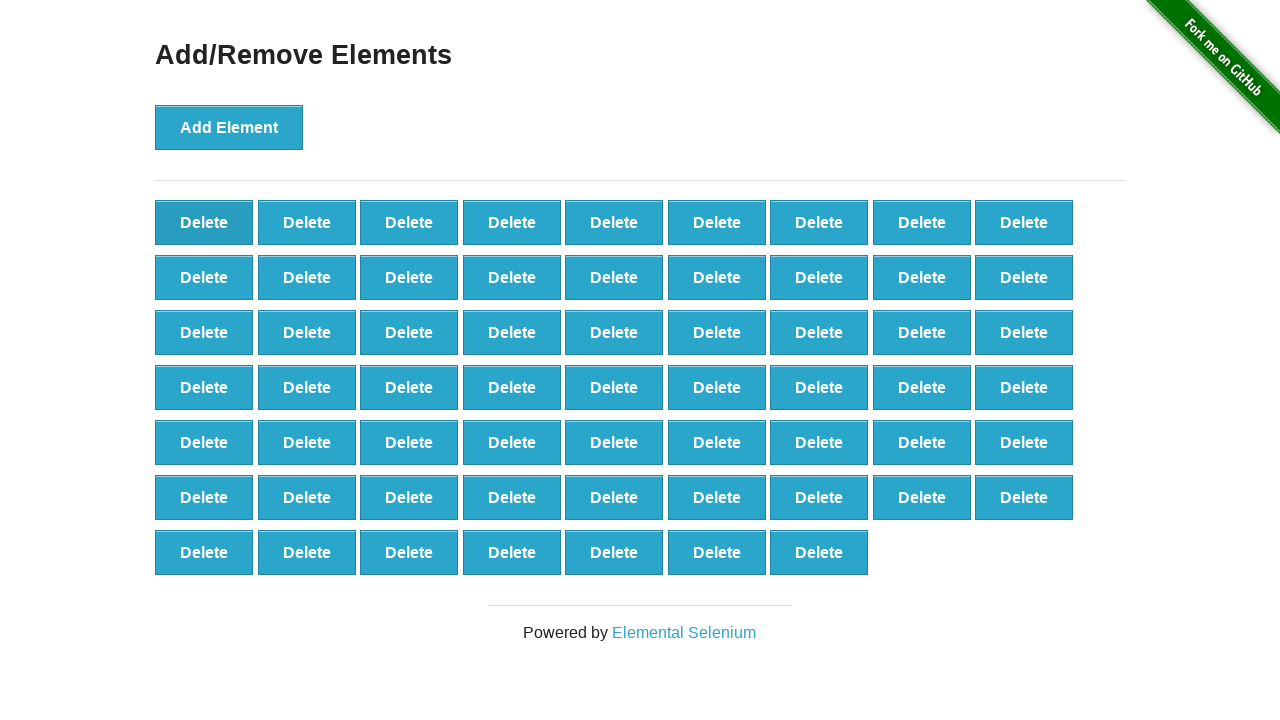

Clicked delete button to remove element (iteration 40/100) at (204, 222) on #elements button >> nth=0
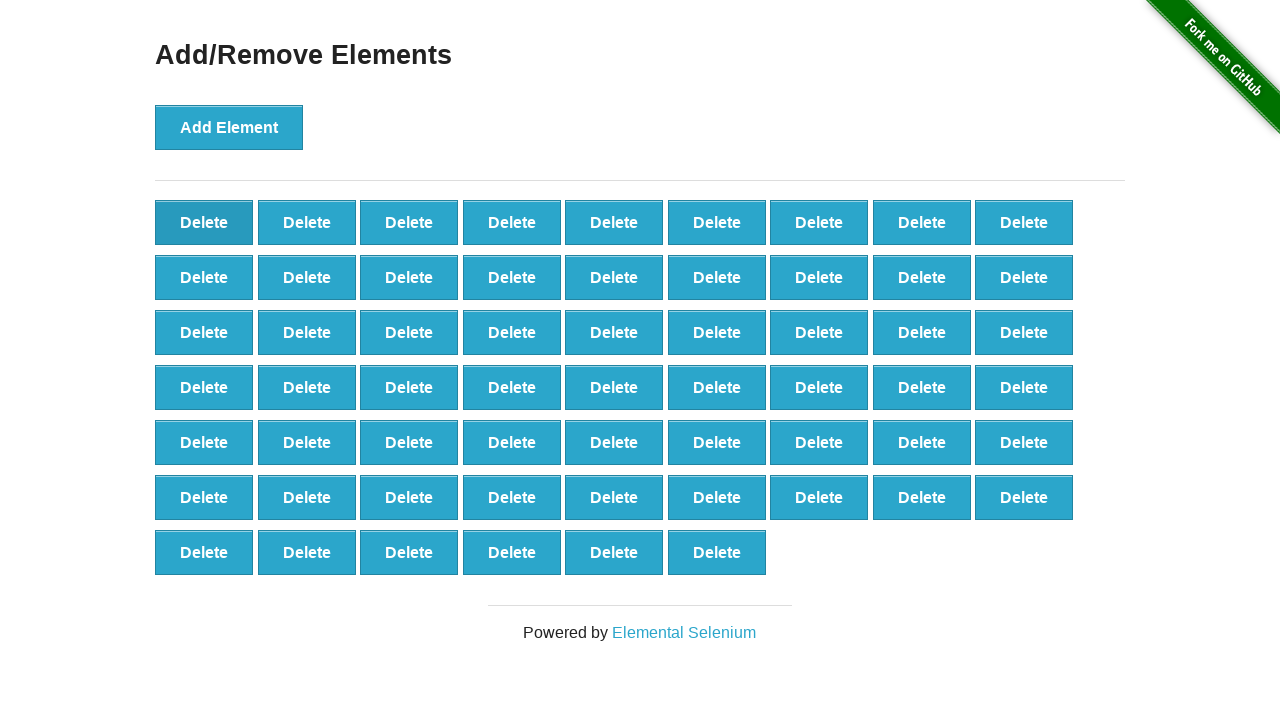

Clicked delete button to remove element (iteration 41/100) at (204, 222) on #elements button >> nth=0
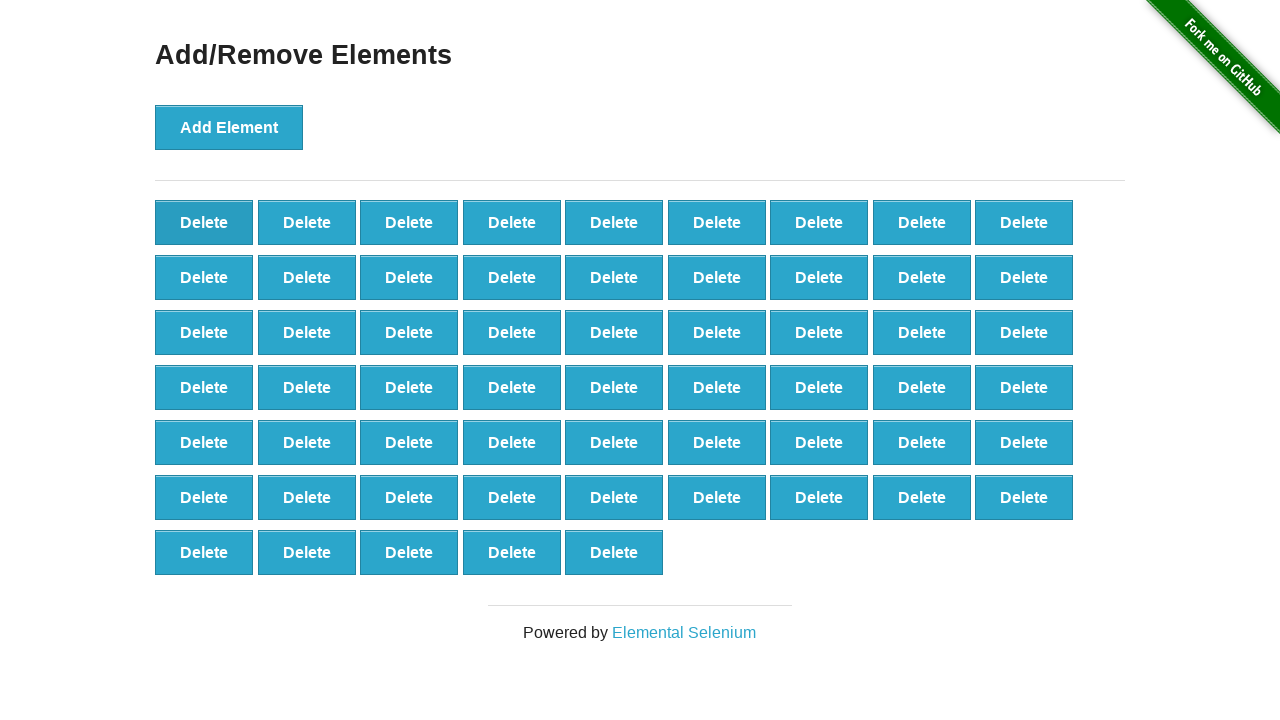

Clicked delete button to remove element (iteration 42/100) at (204, 222) on #elements button >> nth=0
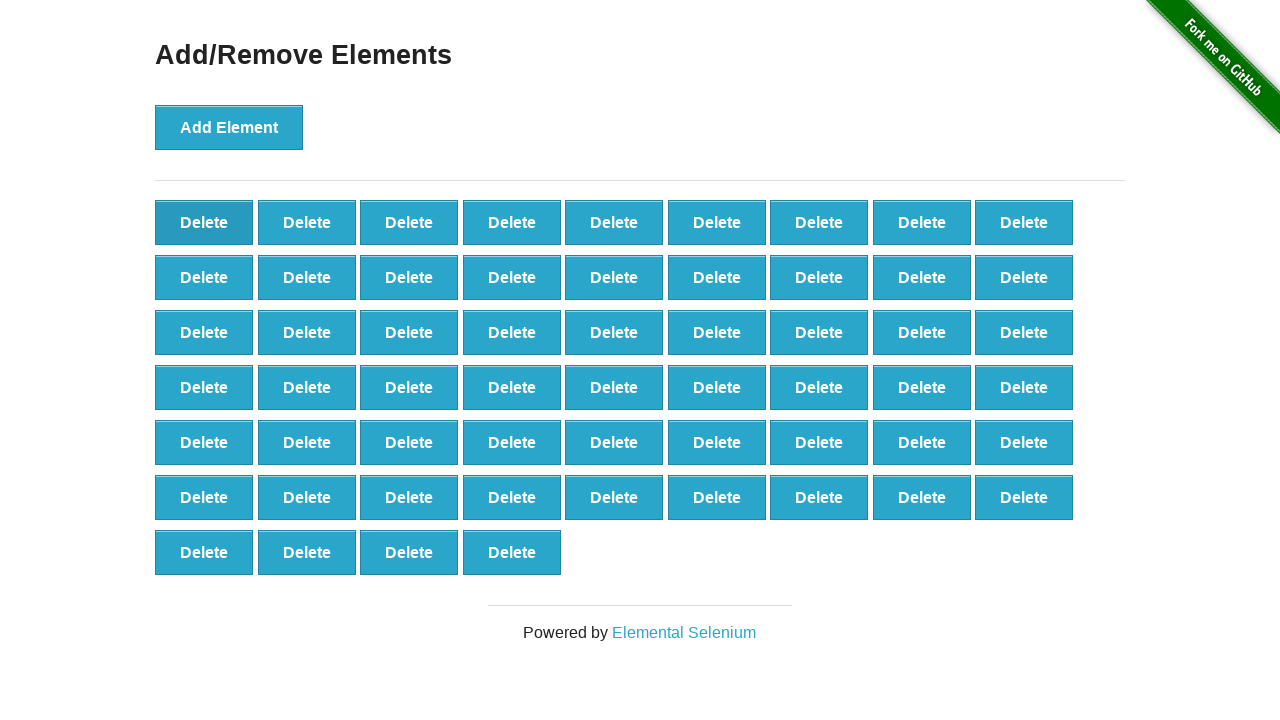

Clicked delete button to remove element (iteration 43/100) at (204, 222) on #elements button >> nth=0
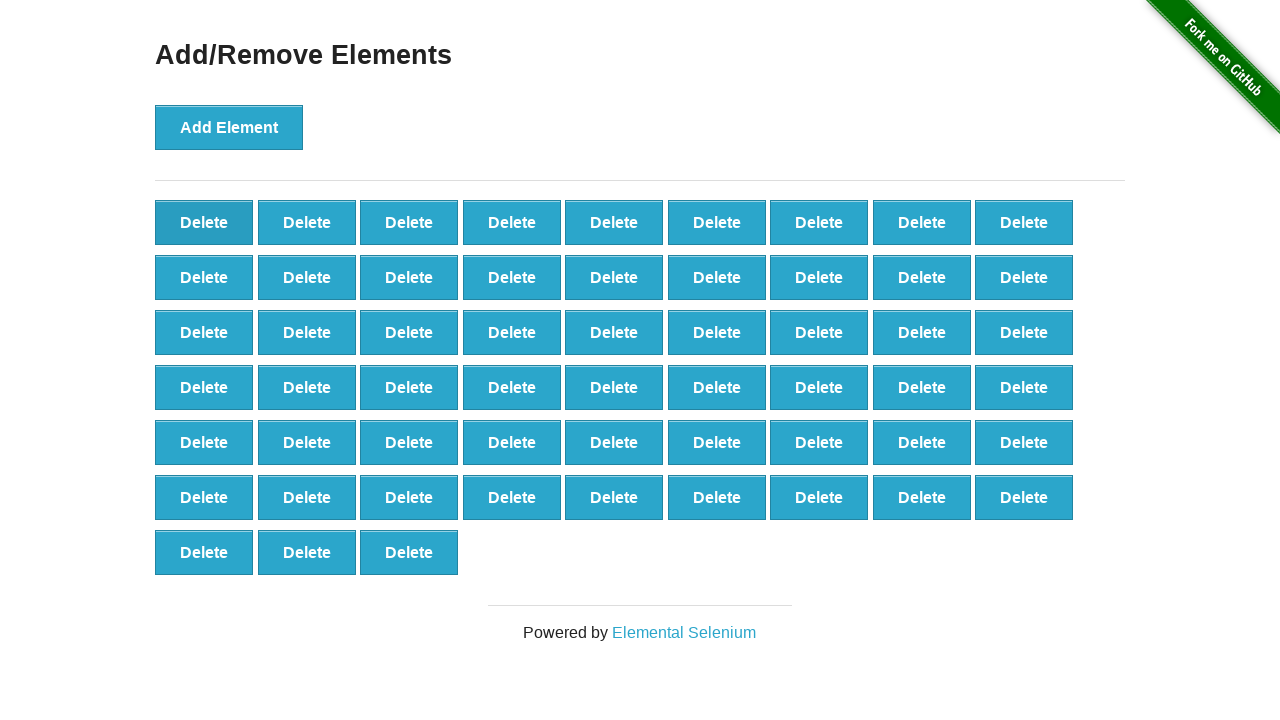

Clicked delete button to remove element (iteration 44/100) at (204, 222) on #elements button >> nth=0
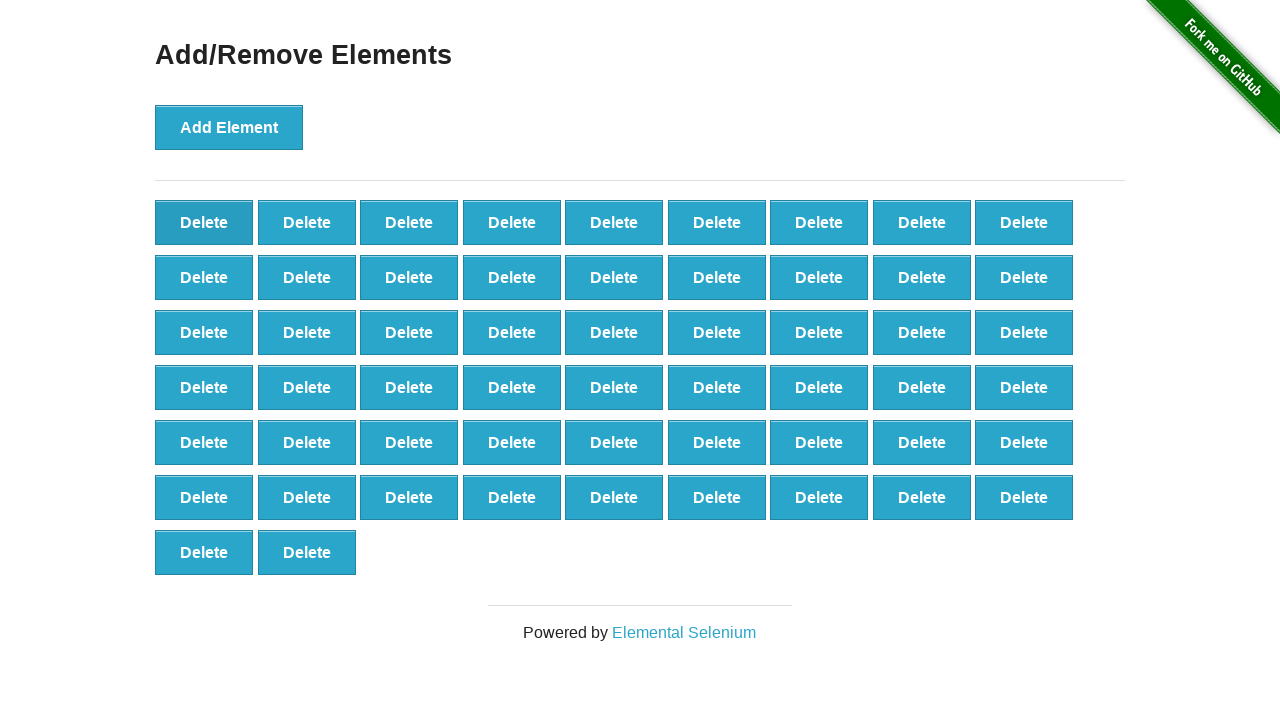

Clicked delete button to remove element (iteration 45/100) at (204, 222) on #elements button >> nth=0
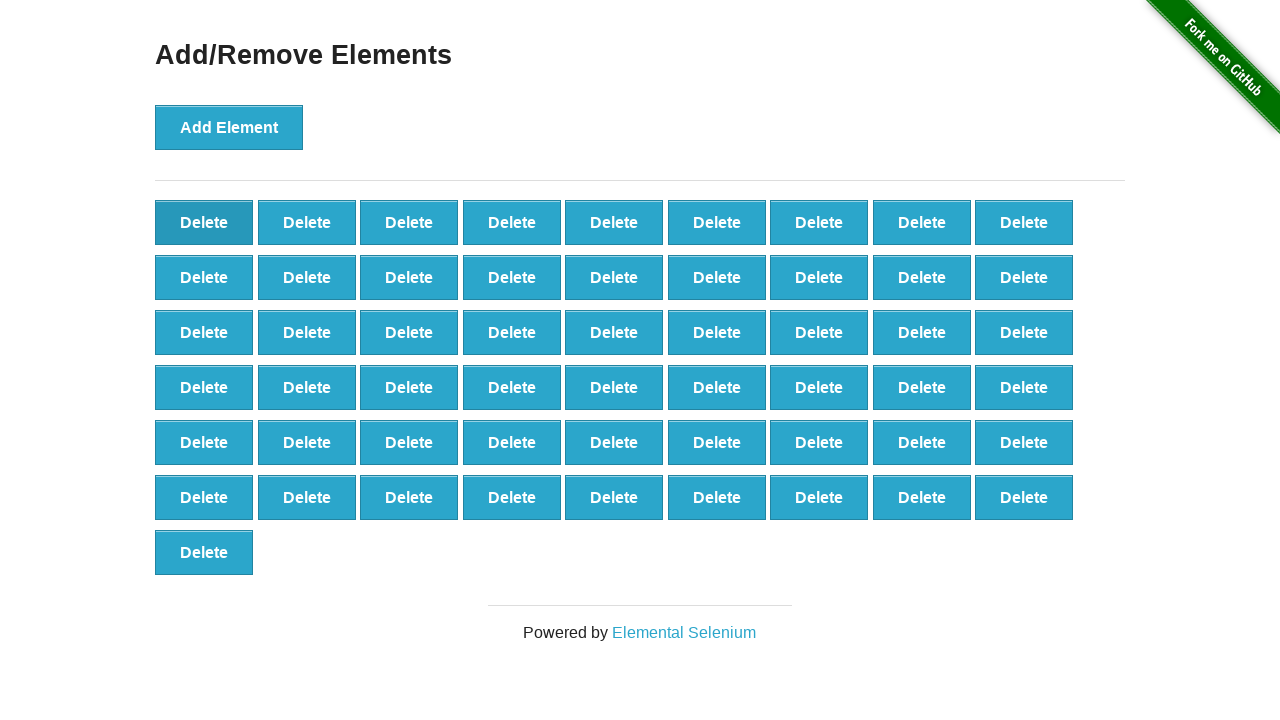

Clicked delete button to remove element (iteration 46/100) at (204, 222) on #elements button >> nth=0
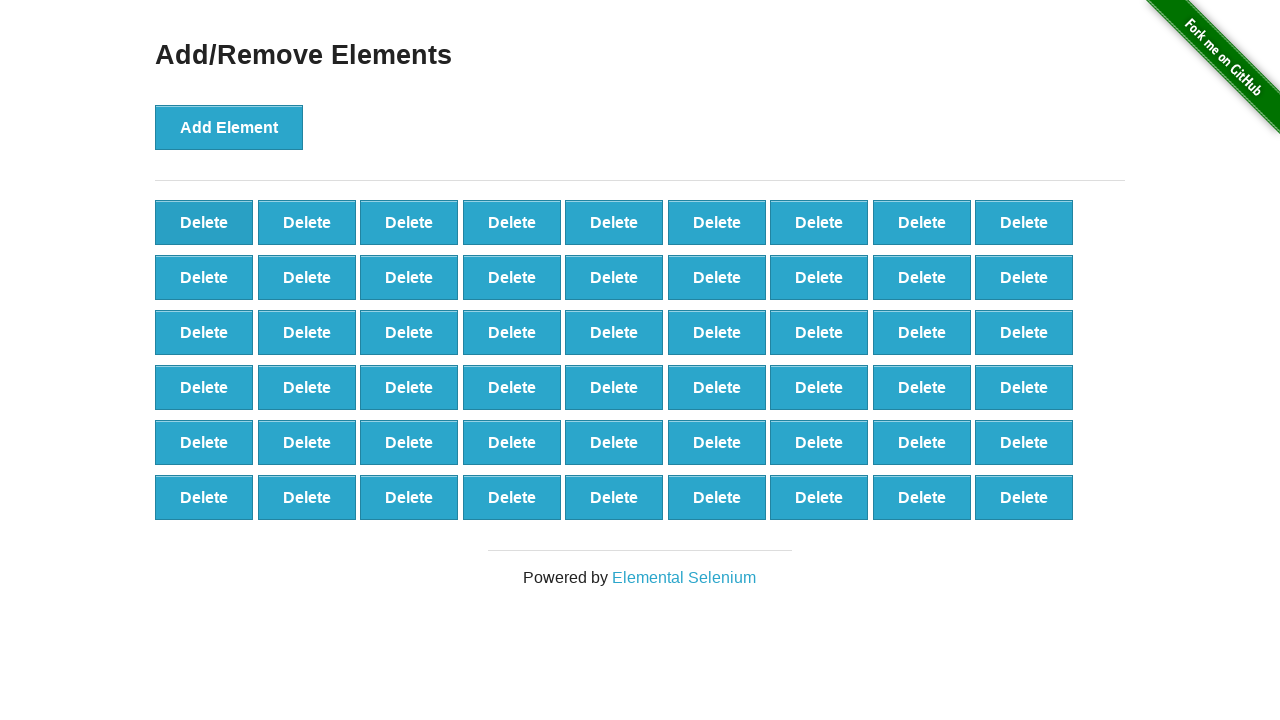

Clicked delete button to remove element (iteration 47/100) at (204, 222) on #elements button >> nth=0
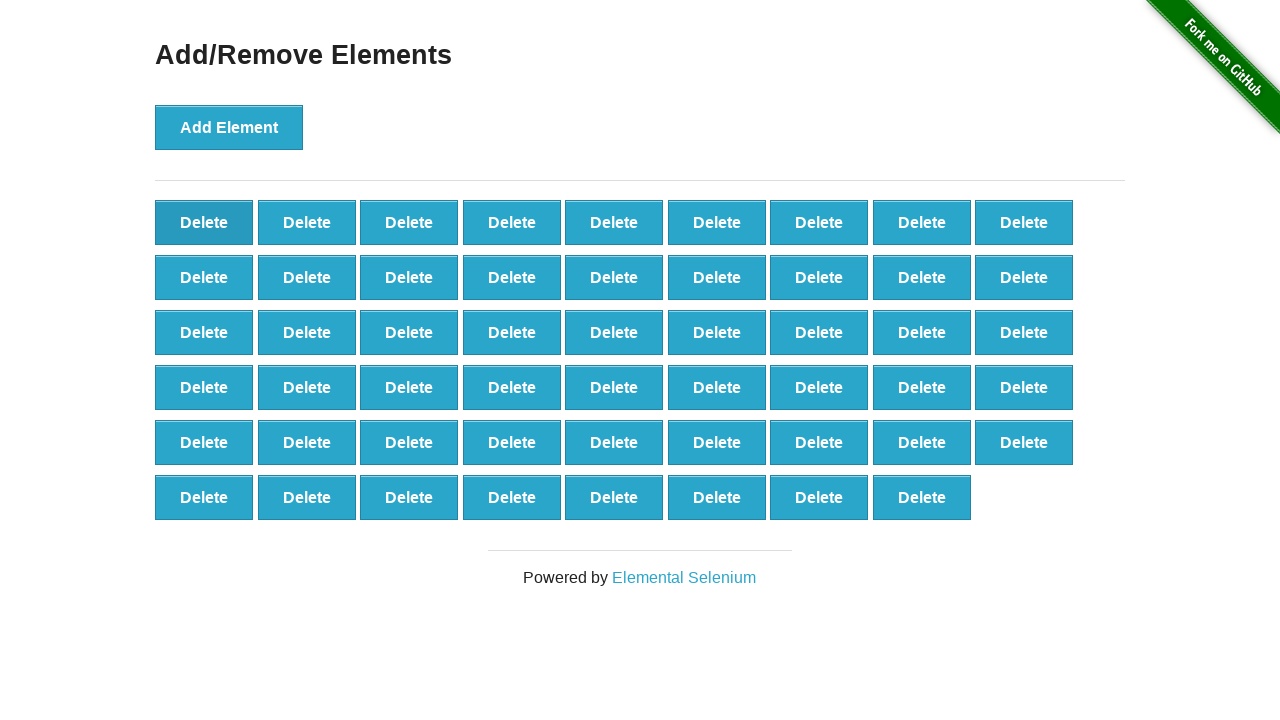

Clicked delete button to remove element (iteration 48/100) at (204, 222) on #elements button >> nth=0
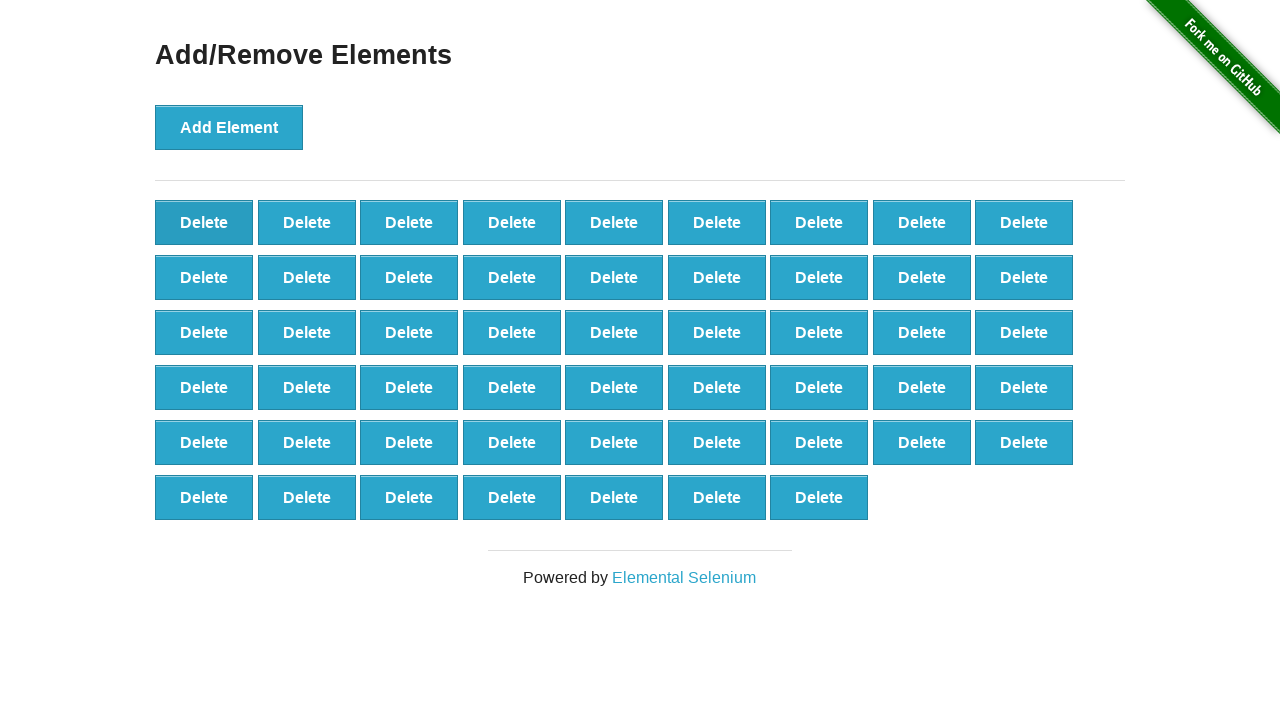

Clicked delete button to remove element (iteration 49/100) at (204, 222) on #elements button >> nth=0
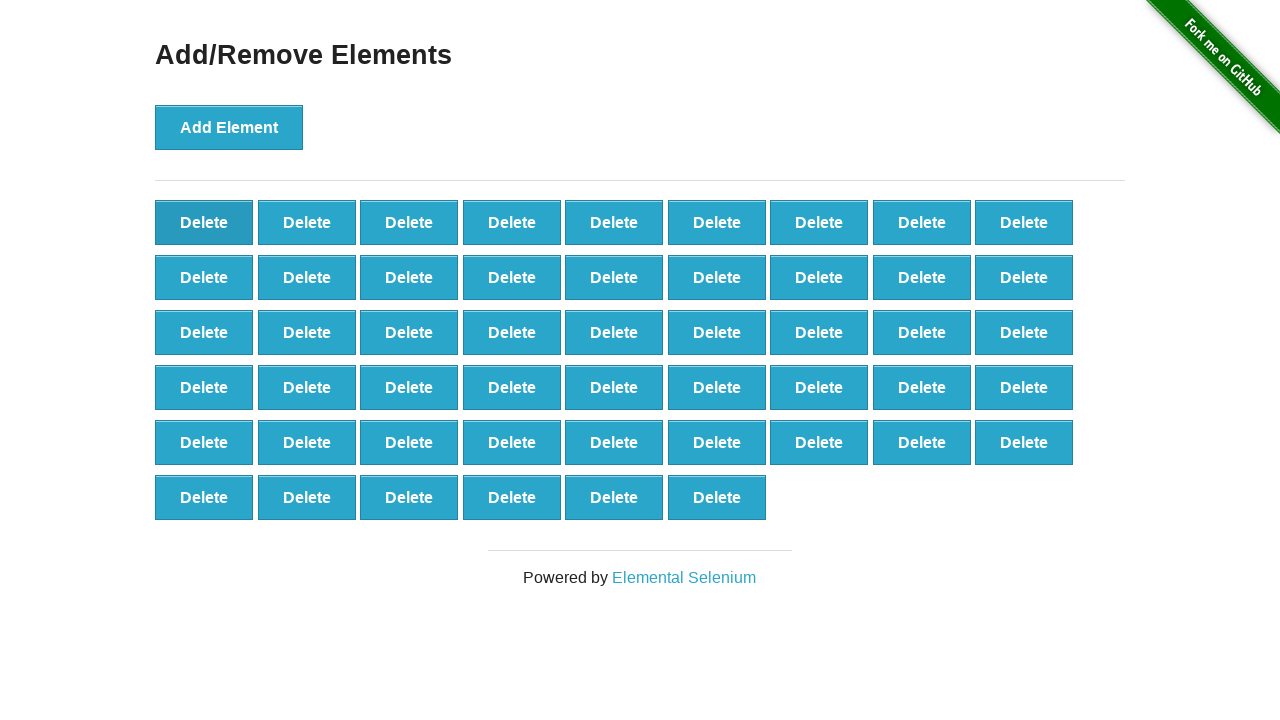

Clicked delete button to remove element (iteration 50/100) at (204, 222) on #elements button >> nth=0
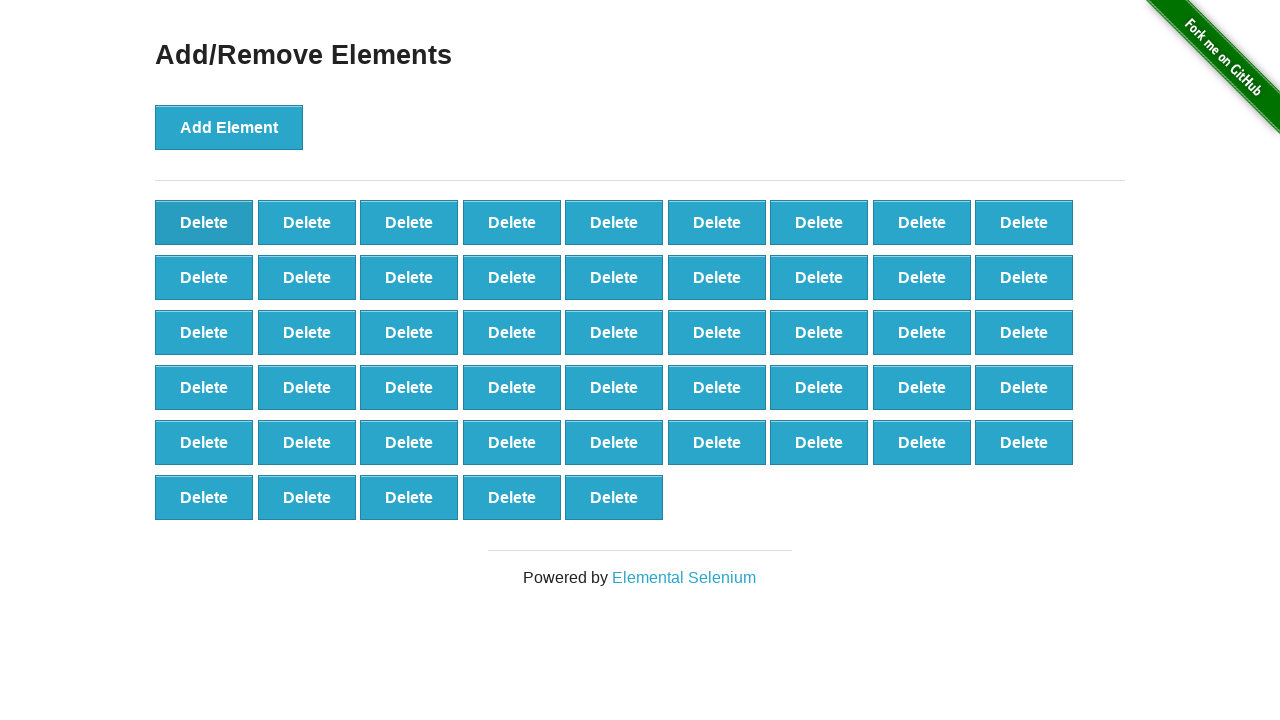

Clicked delete button to remove element (iteration 51/100) at (204, 222) on #elements button >> nth=0
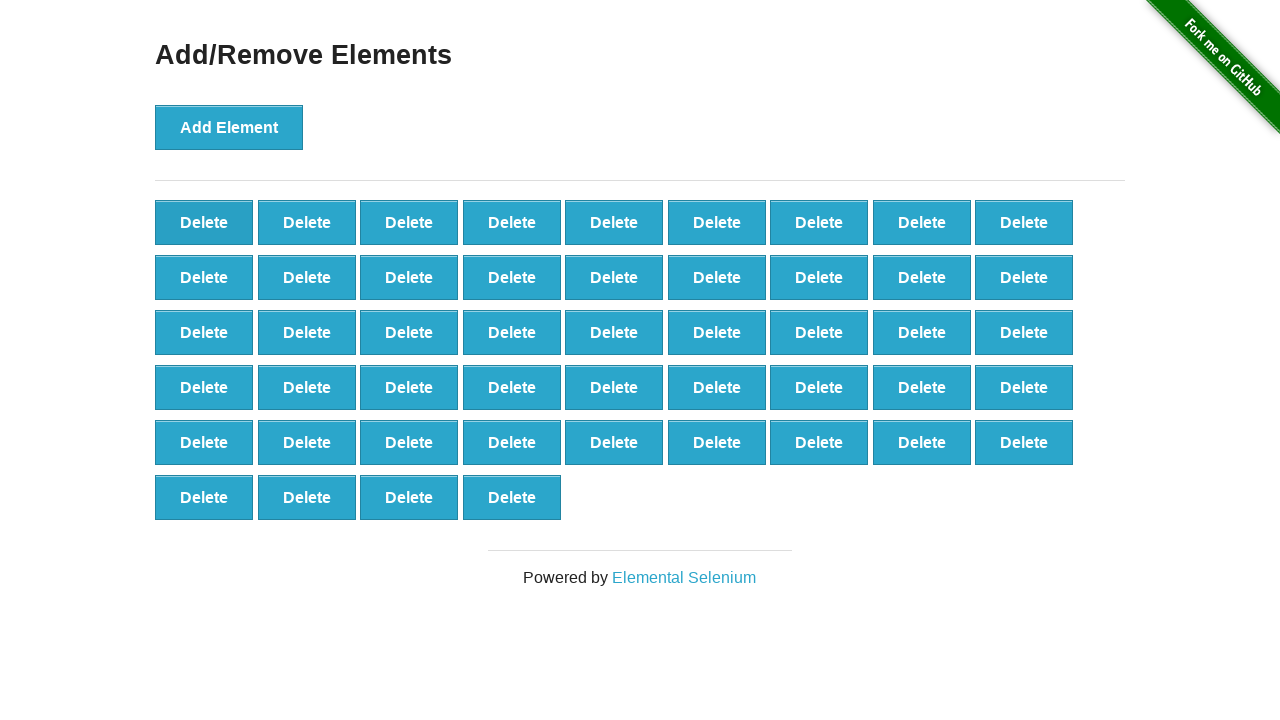

Clicked delete button to remove element (iteration 52/100) at (204, 222) on #elements button >> nth=0
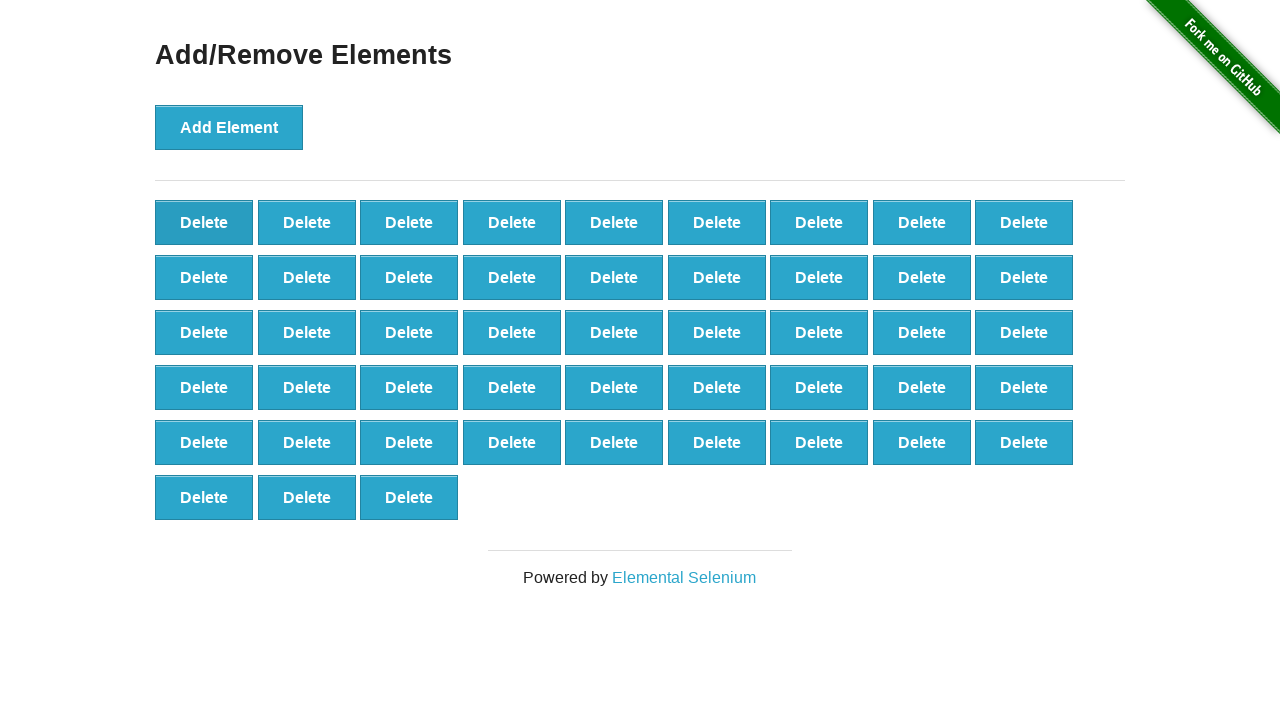

Clicked delete button to remove element (iteration 53/100) at (204, 222) on #elements button >> nth=0
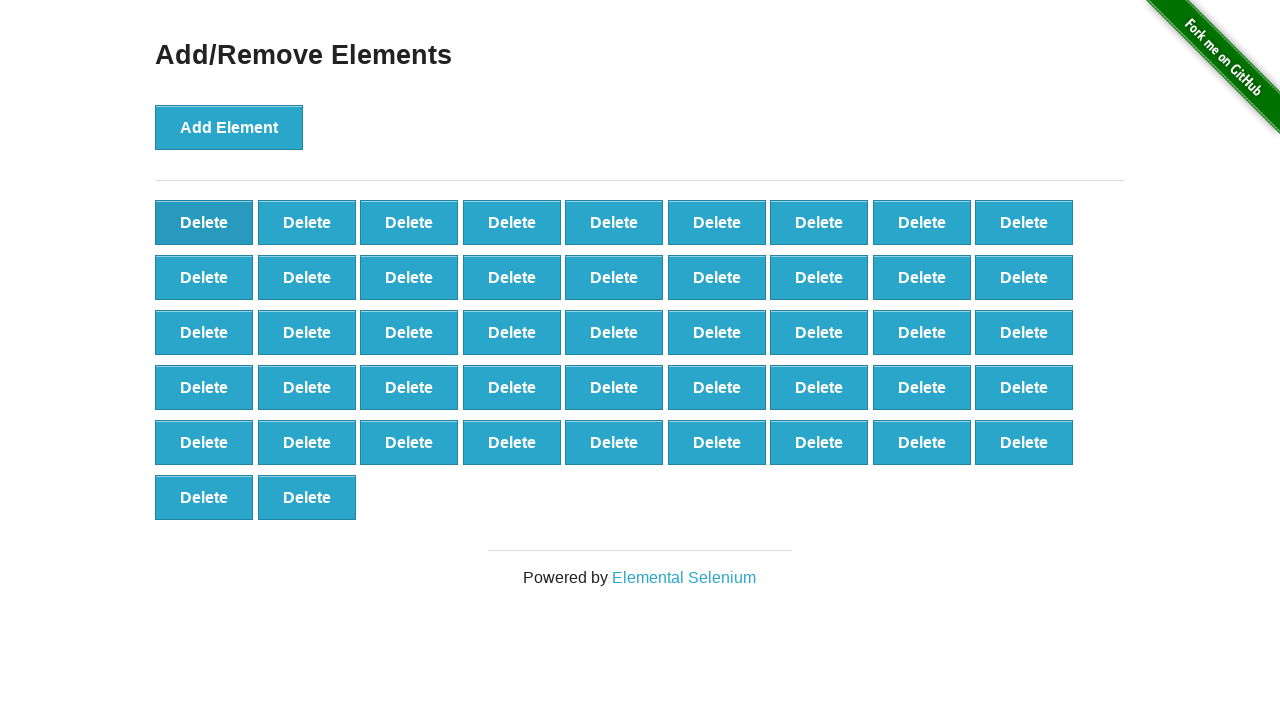

Clicked delete button to remove element (iteration 54/100) at (204, 222) on #elements button >> nth=0
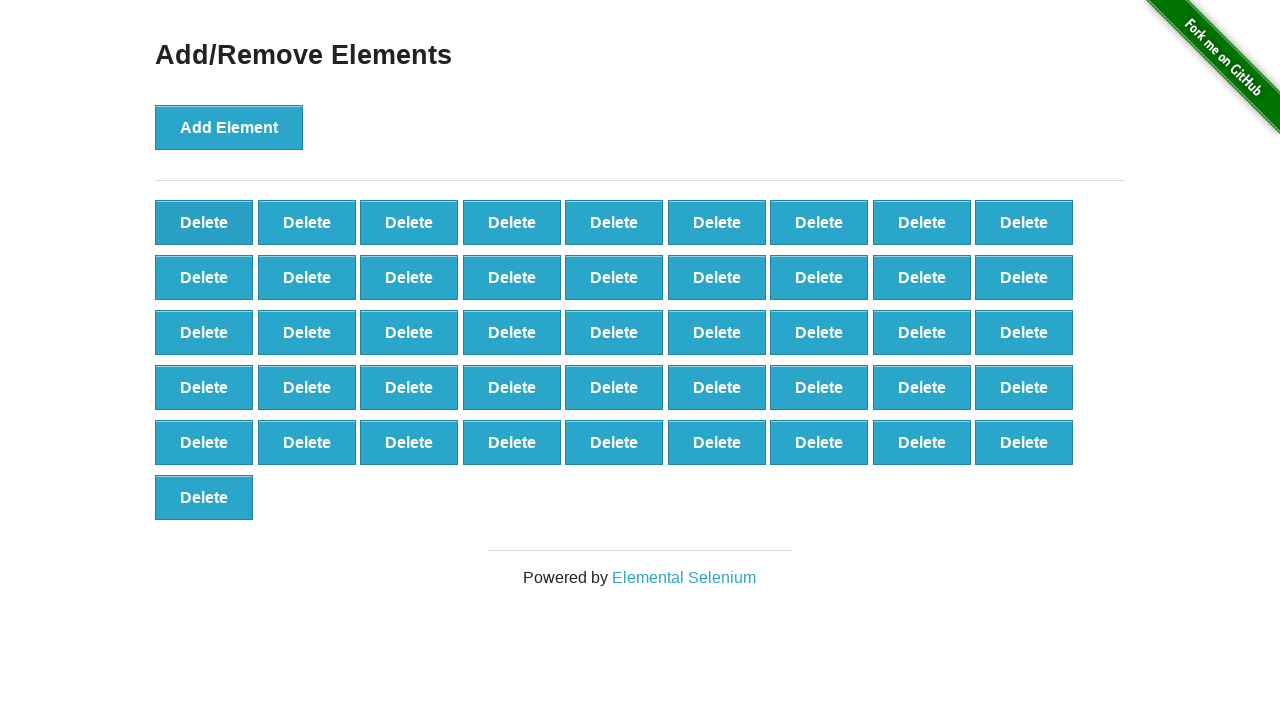

Clicked delete button to remove element (iteration 55/100) at (204, 222) on #elements button >> nth=0
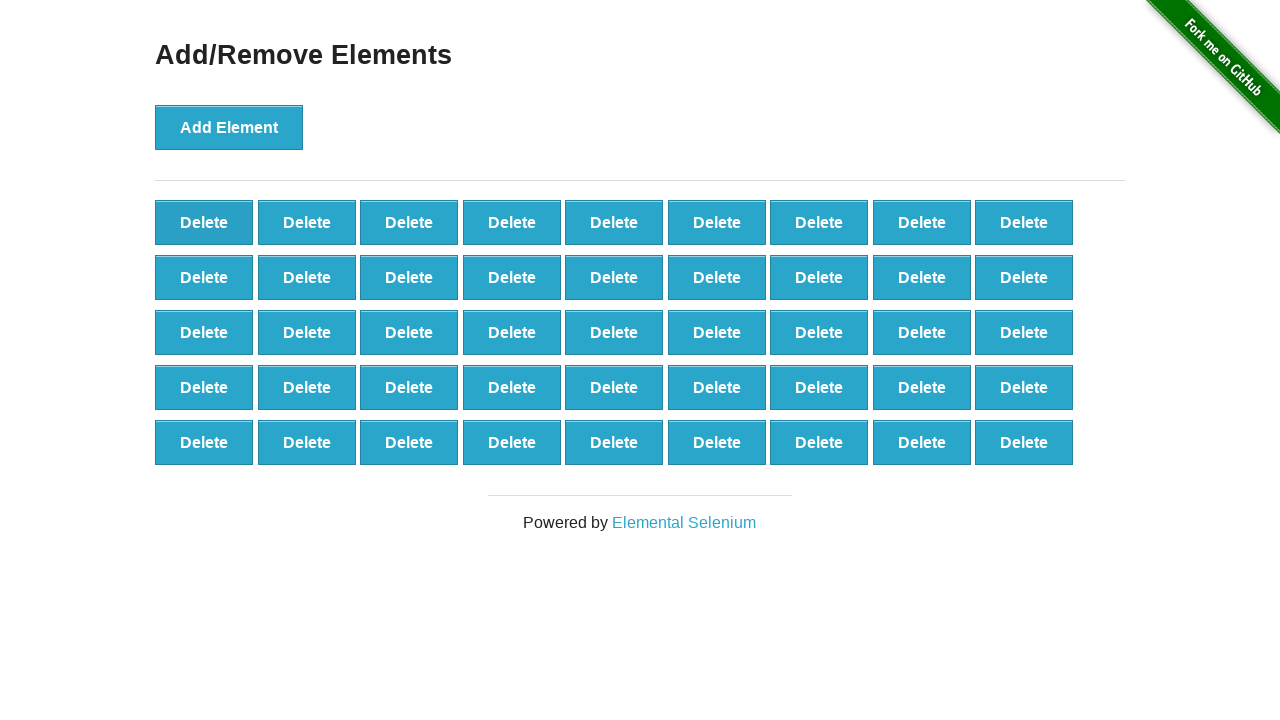

Clicked delete button to remove element (iteration 56/100) at (204, 222) on #elements button >> nth=0
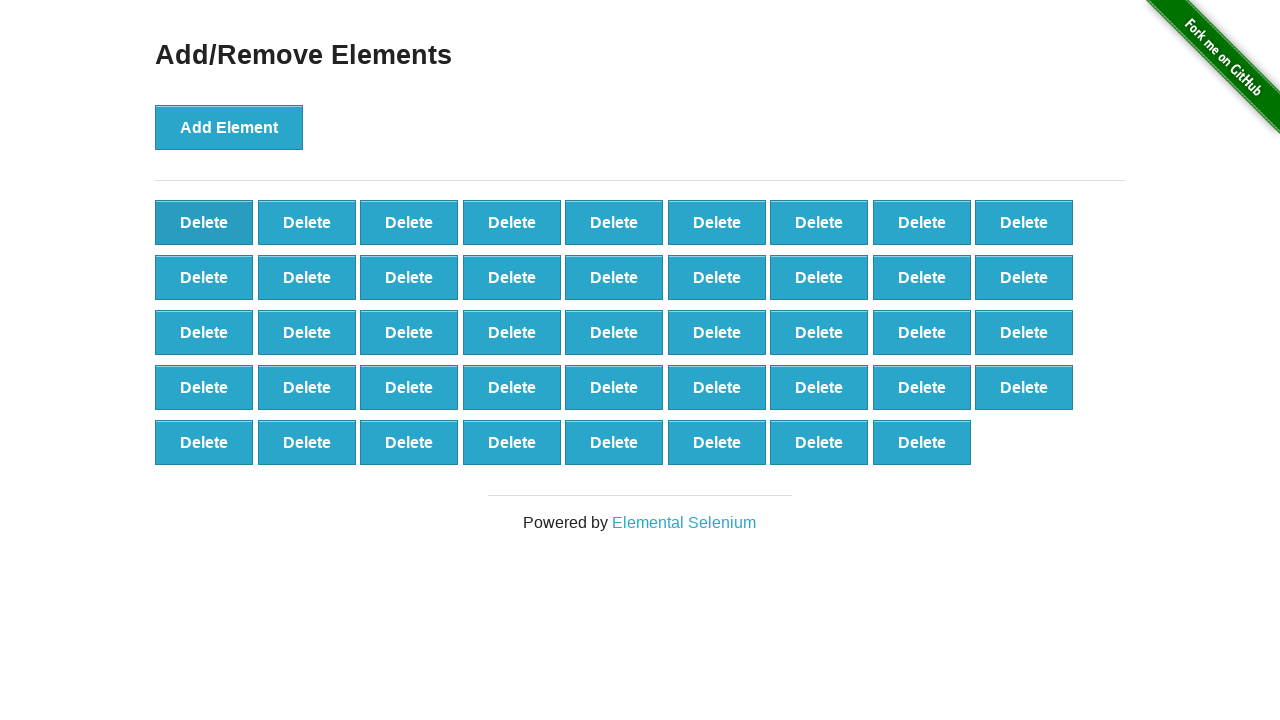

Clicked delete button to remove element (iteration 57/100) at (204, 222) on #elements button >> nth=0
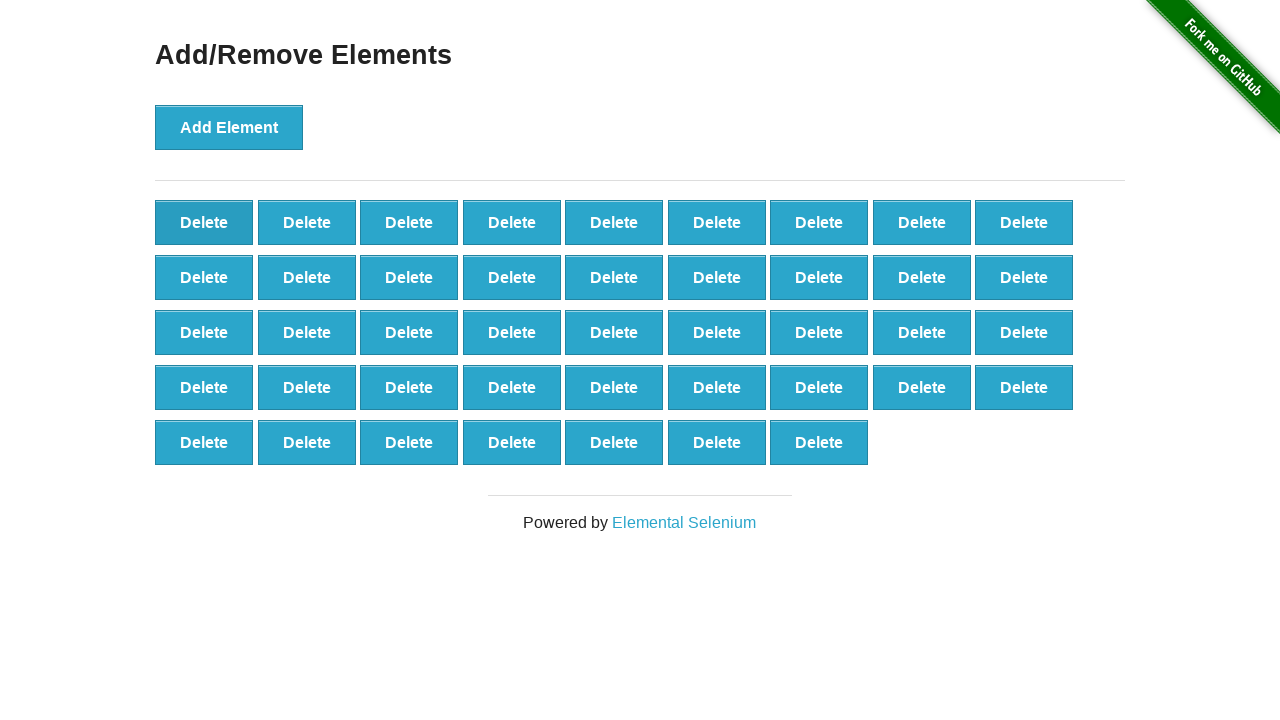

Clicked delete button to remove element (iteration 58/100) at (204, 222) on #elements button >> nth=0
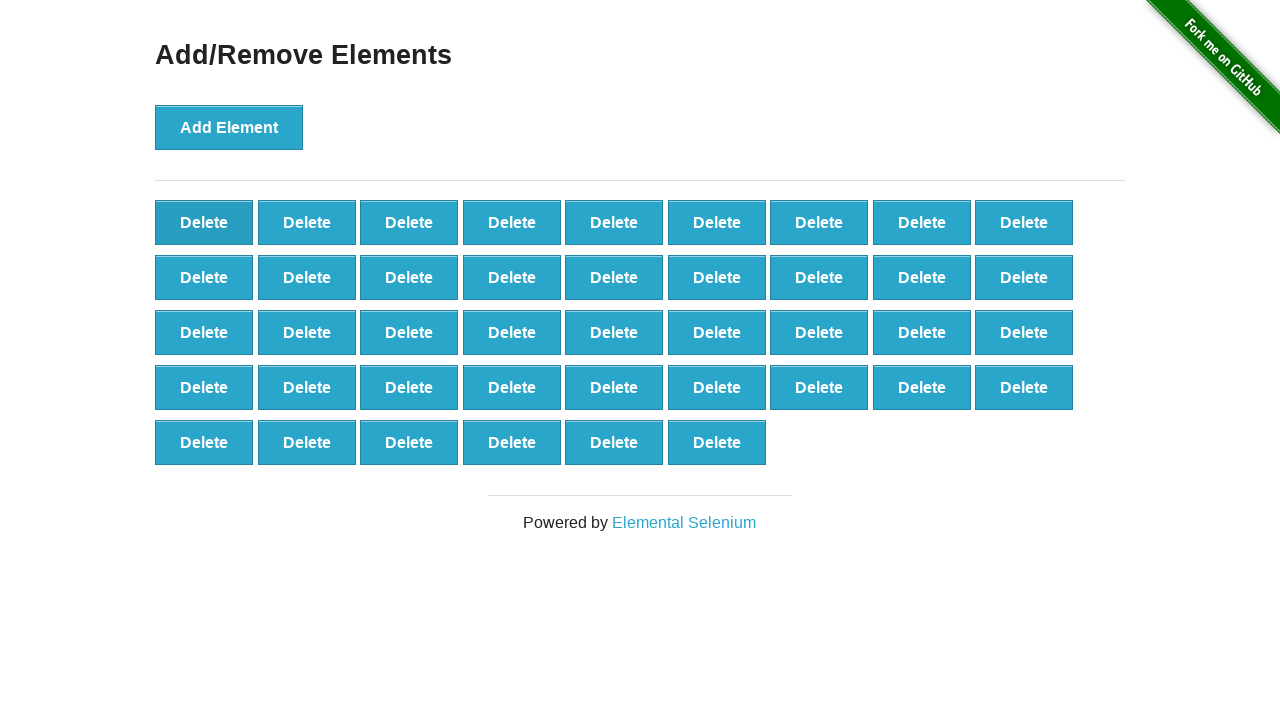

Clicked delete button to remove element (iteration 59/100) at (204, 222) on #elements button >> nth=0
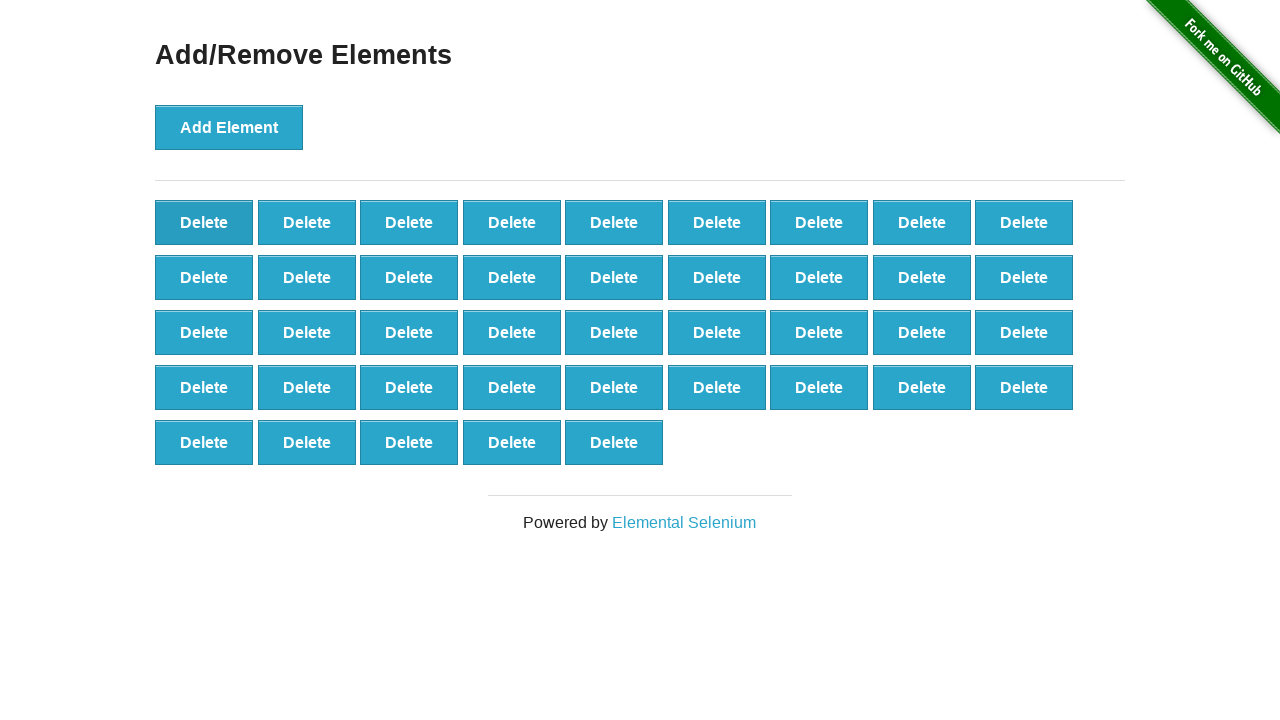

Clicked delete button to remove element (iteration 60/100) at (204, 222) on #elements button >> nth=0
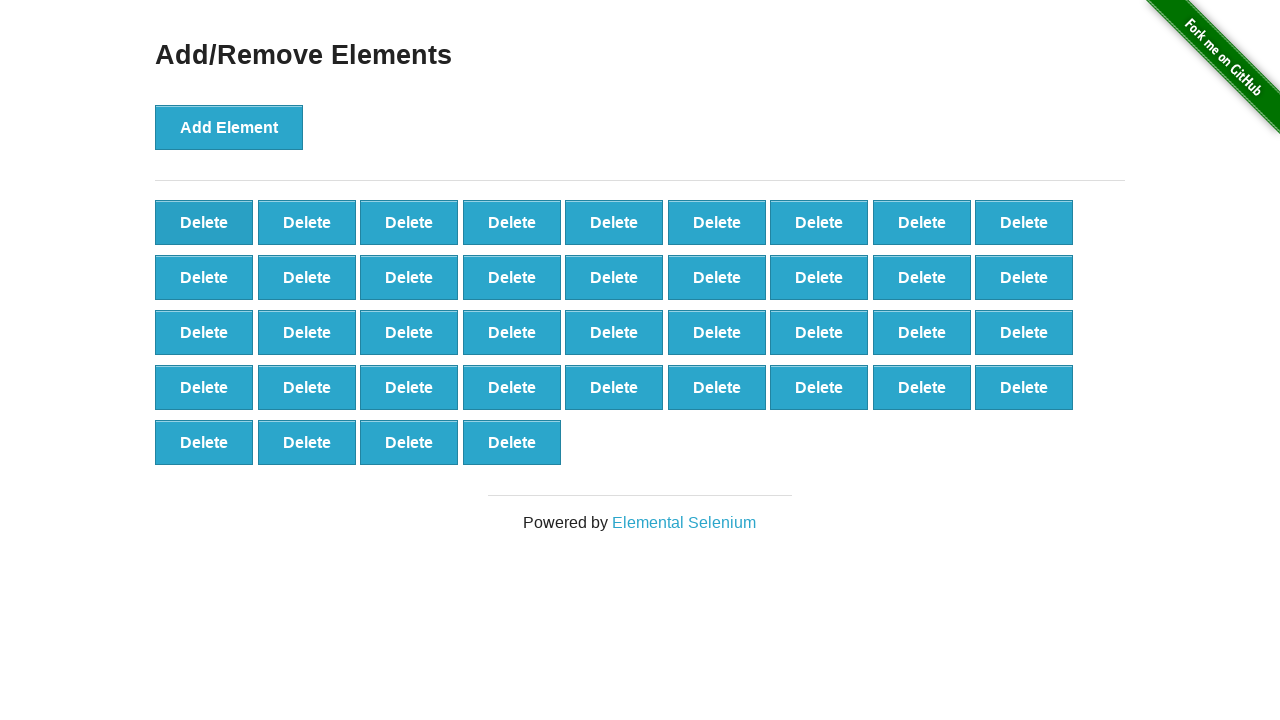

Clicked delete button to remove element (iteration 61/100) at (204, 222) on #elements button >> nth=0
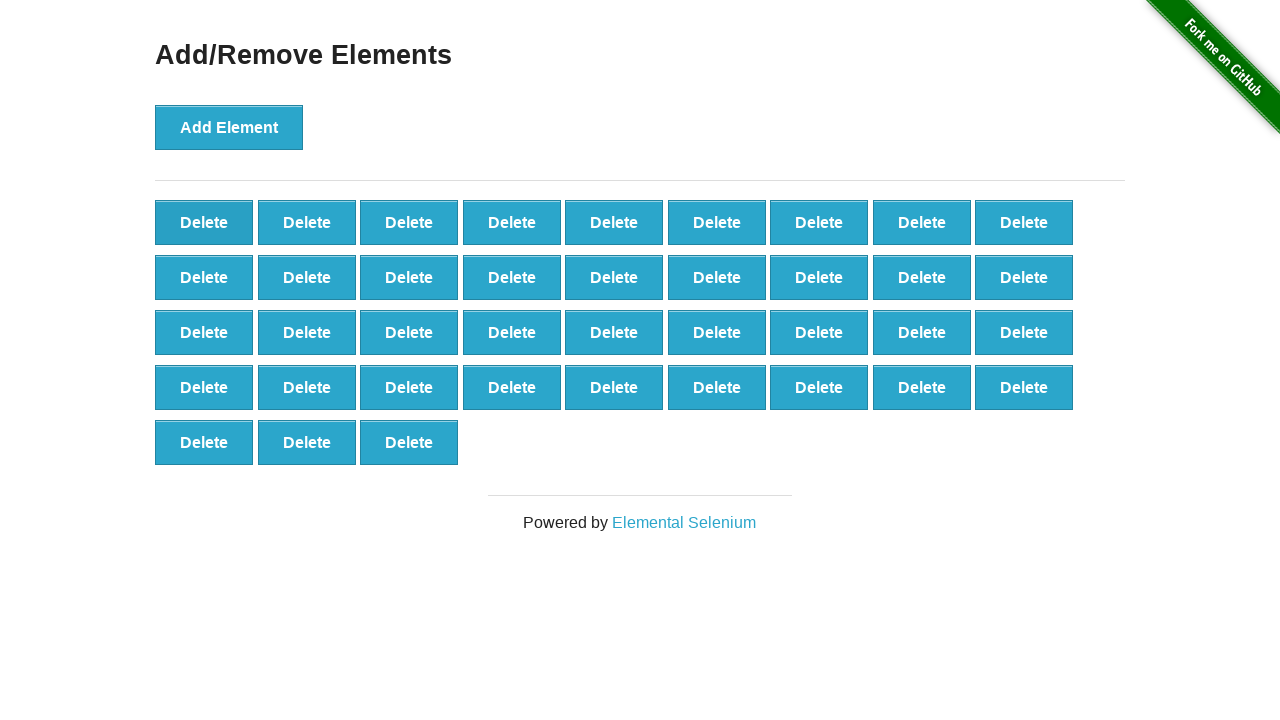

Clicked delete button to remove element (iteration 62/100) at (204, 222) on #elements button >> nth=0
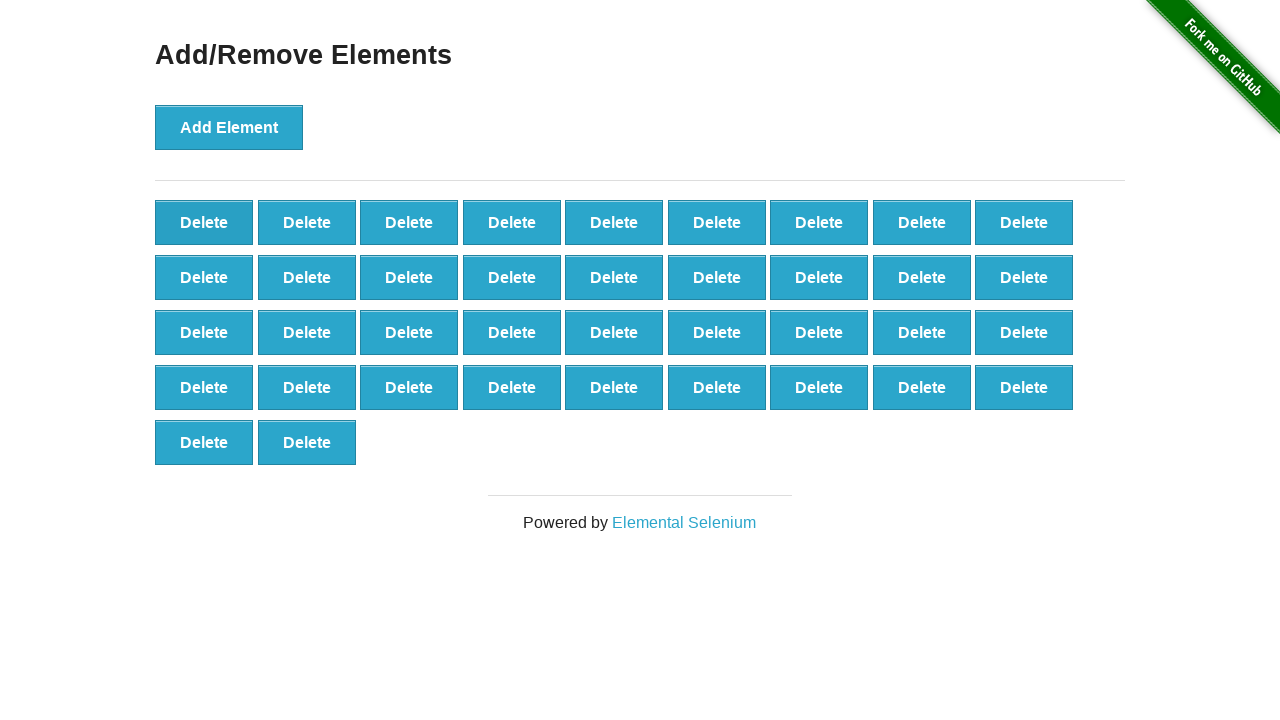

Clicked delete button to remove element (iteration 63/100) at (204, 222) on #elements button >> nth=0
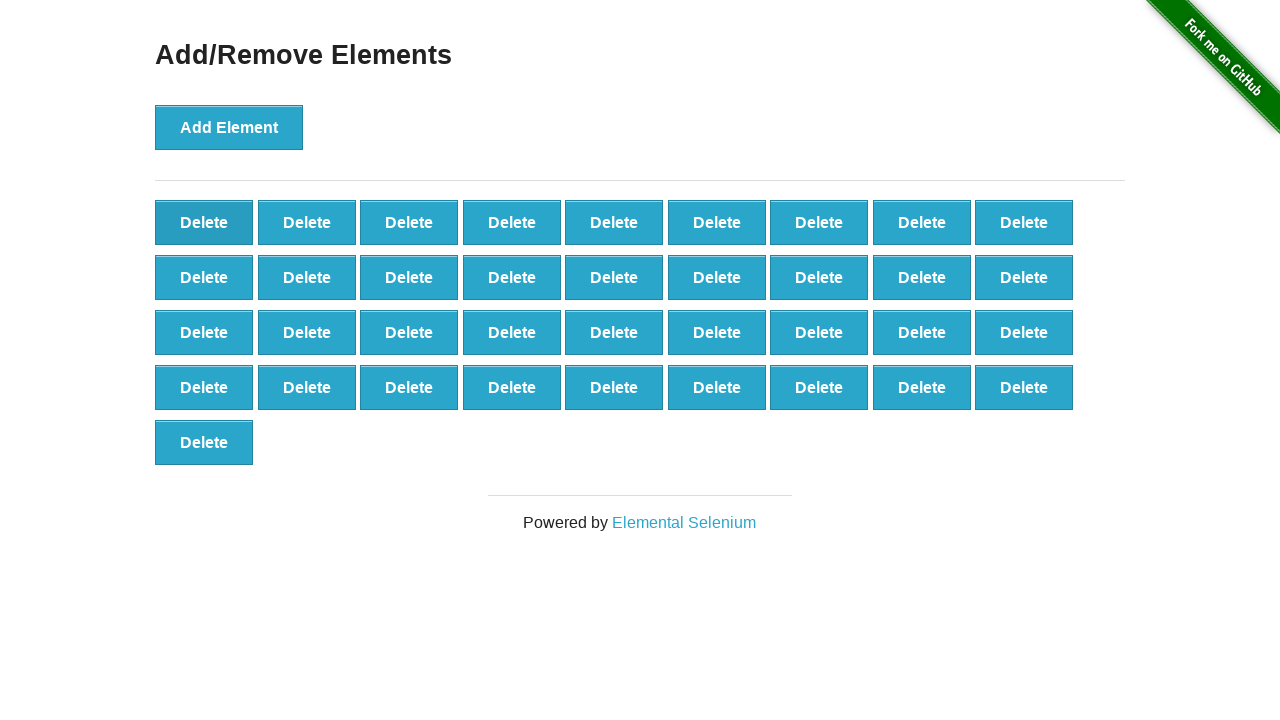

Clicked delete button to remove element (iteration 64/100) at (204, 222) on #elements button >> nth=0
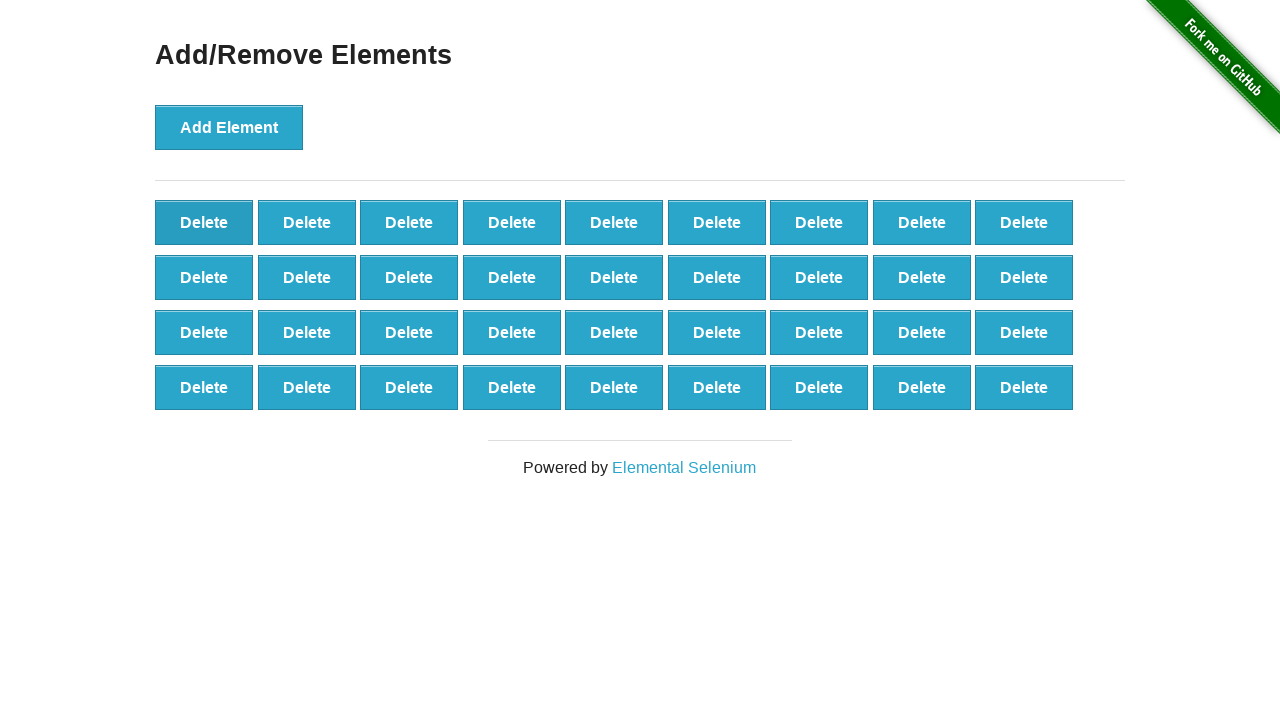

Clicked delete button to remove element (iteration 65/100) at (204, 222) on #elements button >> nth=0
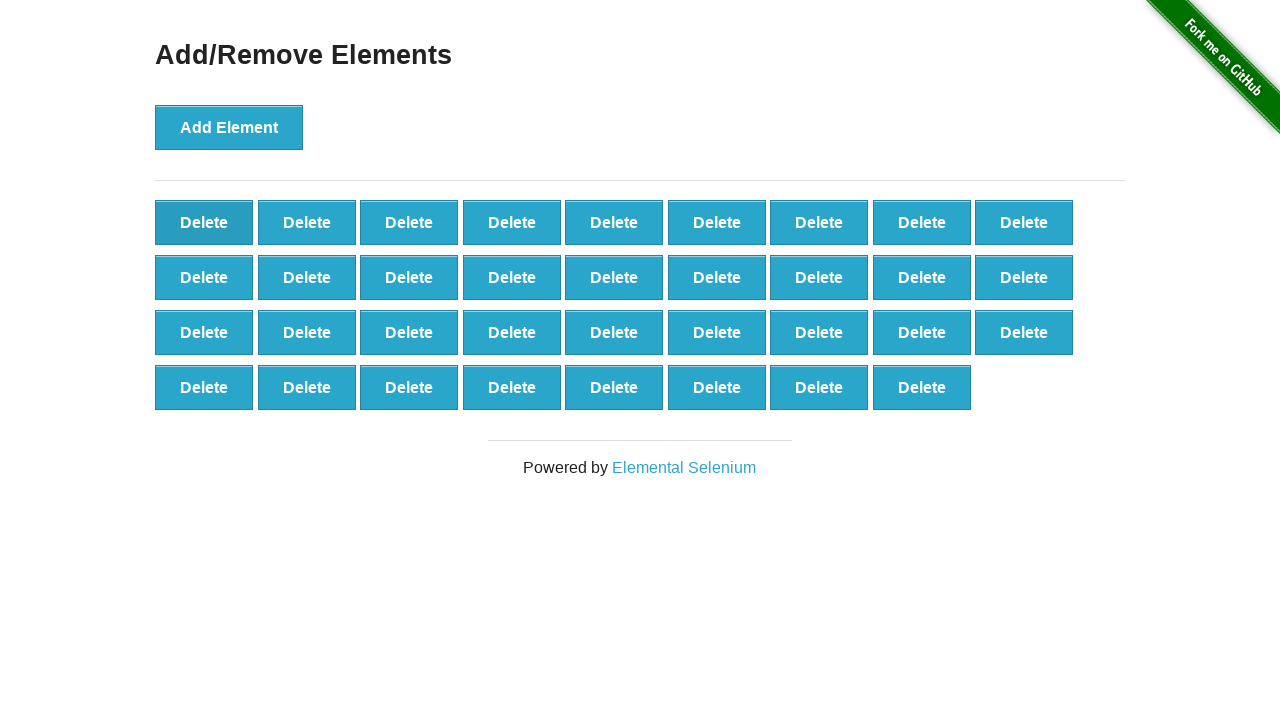

Clicked delete button to remove element (iteration 66/100) at (204, 222) on #elements button >> nth=0
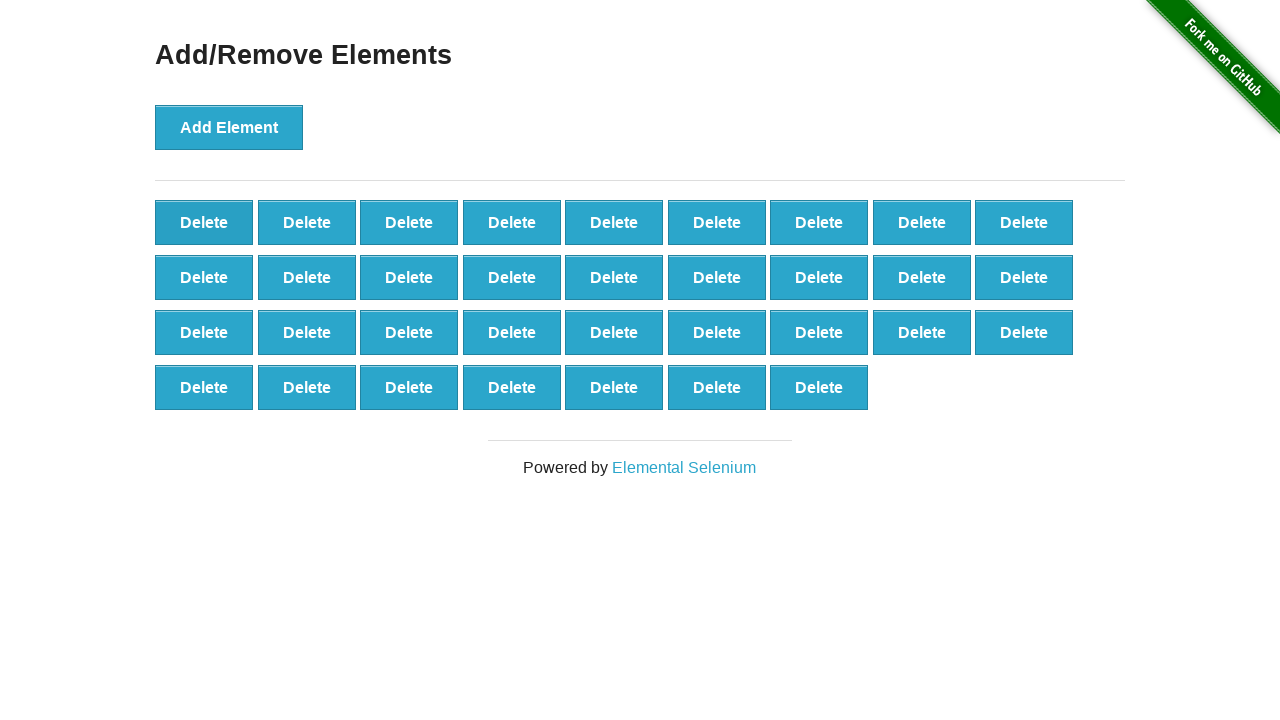

Clicked delete button to remove element (iteration 67/100) at (204, 222) on #elements button >> nth=0
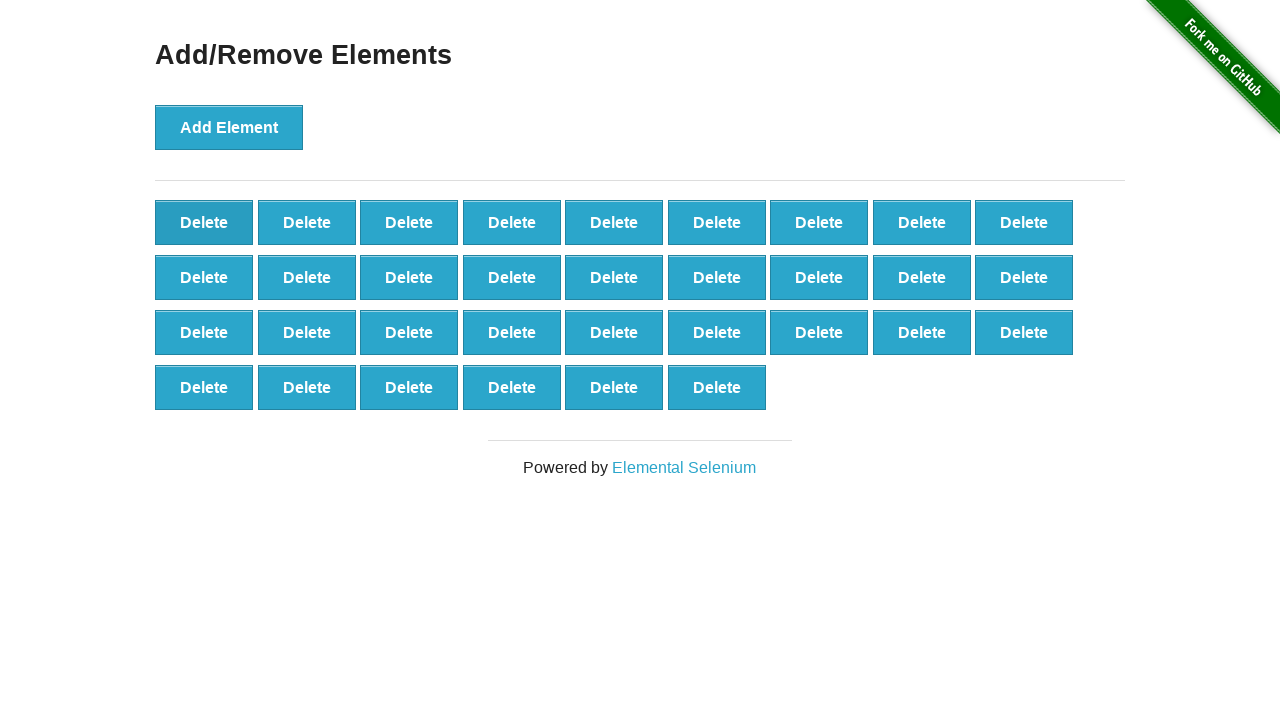

Clicked delete button to remove element (iteration 68/100) at (204, 222) on #elements button >> nth=0
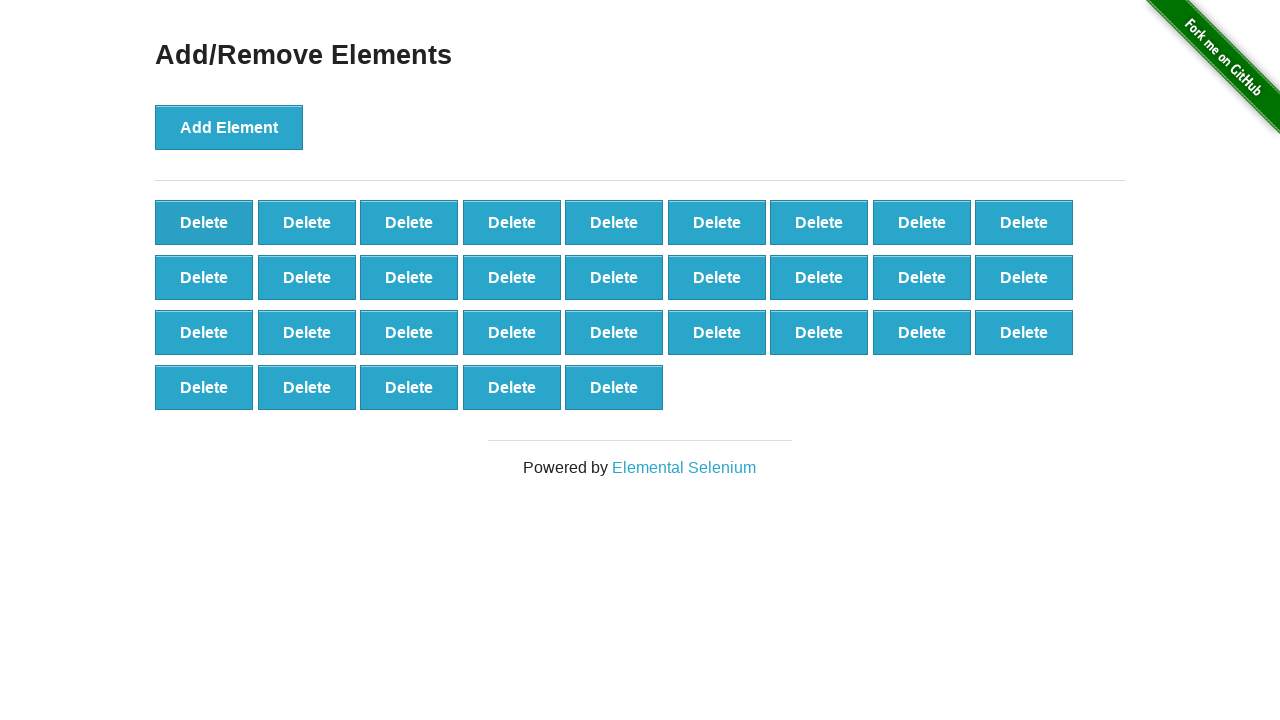

Clicked delete button to remove element (iteration 69/100) at (204, 222) on #elements button >> nth=0
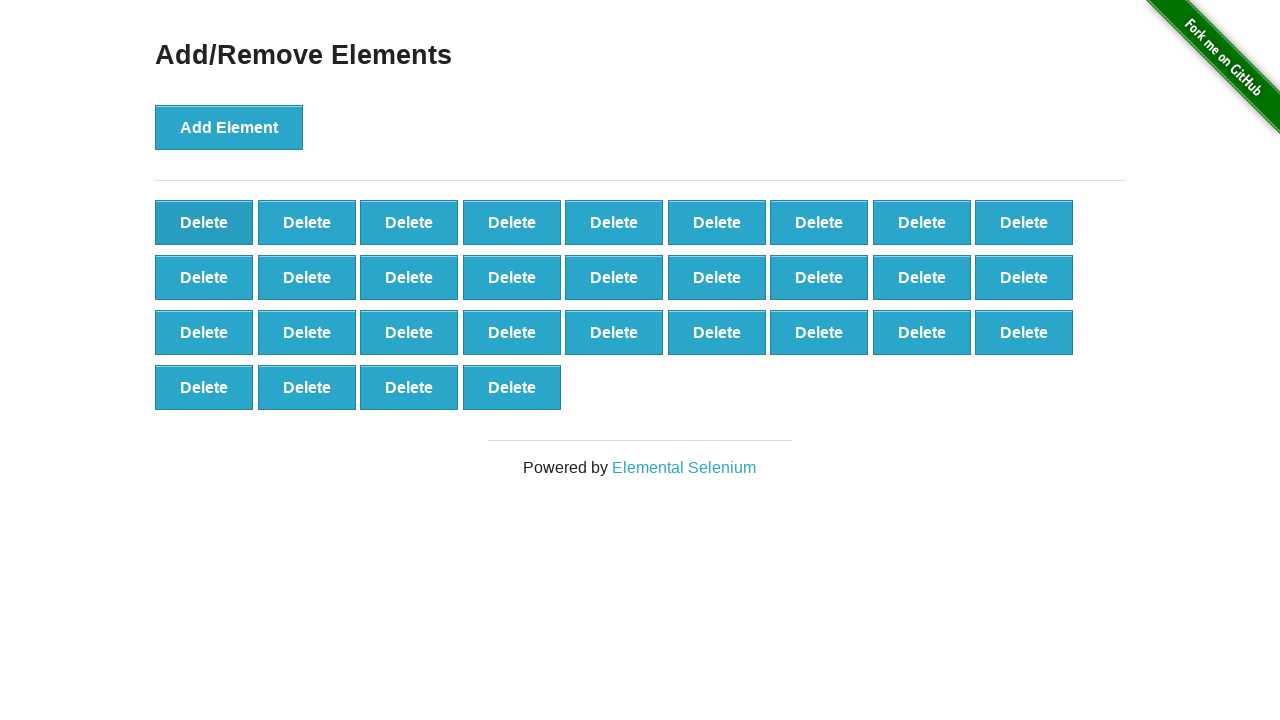

Clicked delete button to remove element (iteration 70/100) at (204, 222) on #elements button >> nth=0
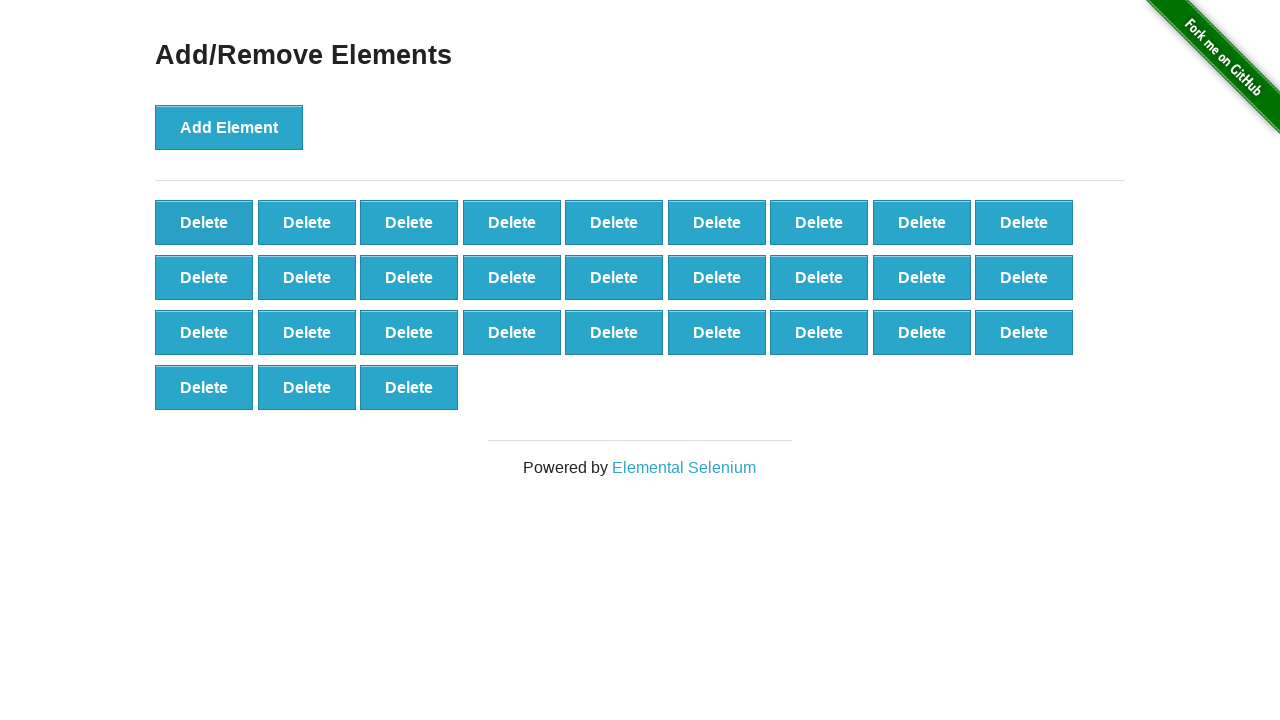

Clicked delete button to remove element (iteration 71/100) at (204, 222) on #elements button >> nth=0
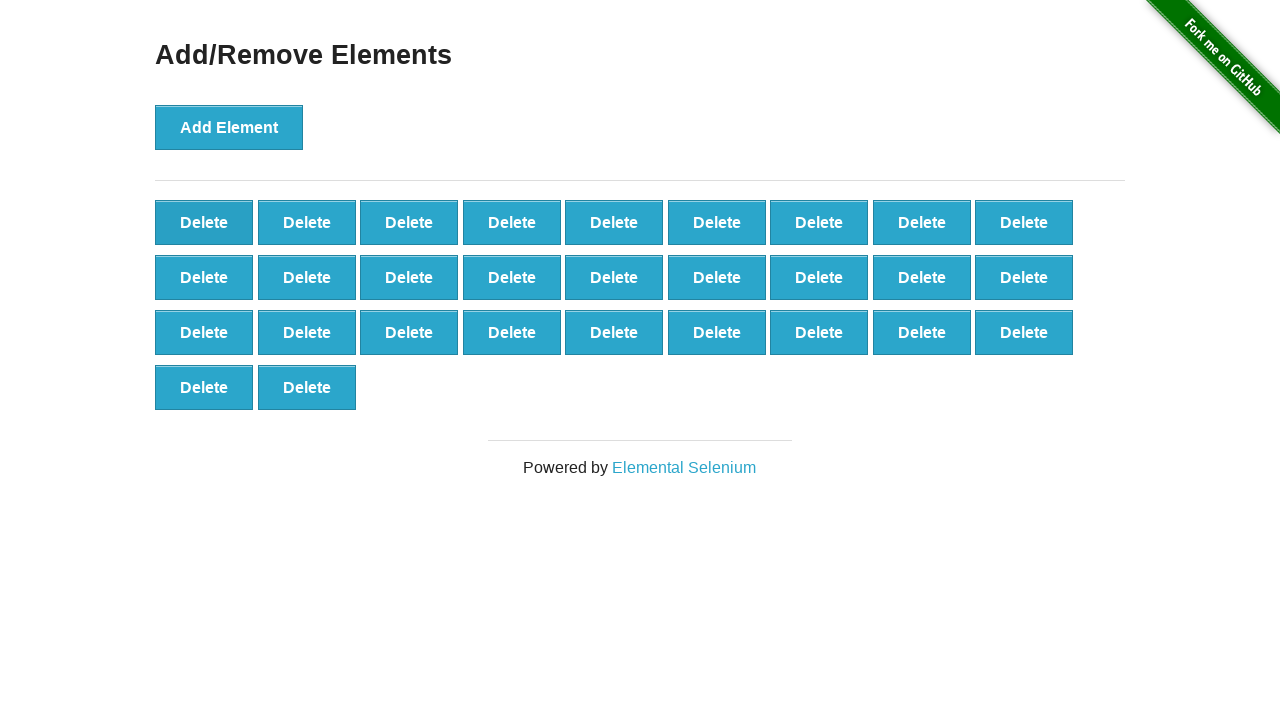

Clicked delete button to remove element (iteration 72/100) at (204, 222) on #elements button >> nth=0
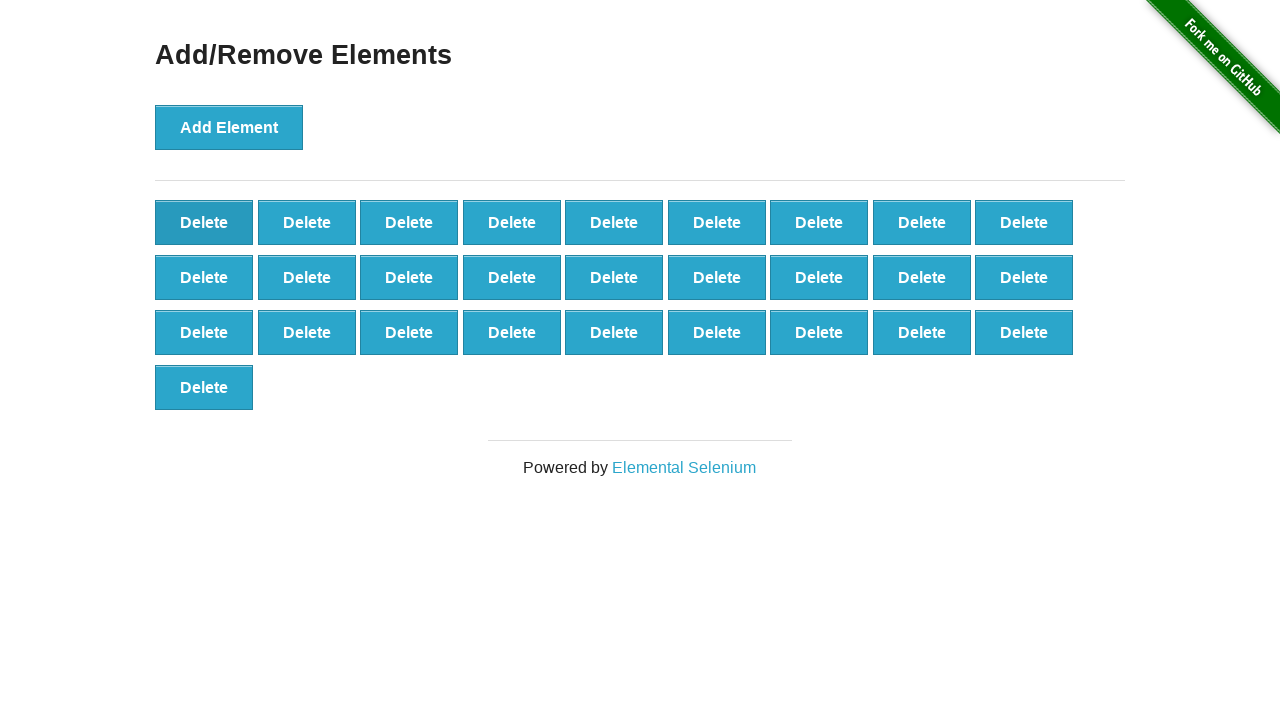

Clicked delete button to remove element (iteration 73/100) at (204, 222) on #elements button >> nth=0
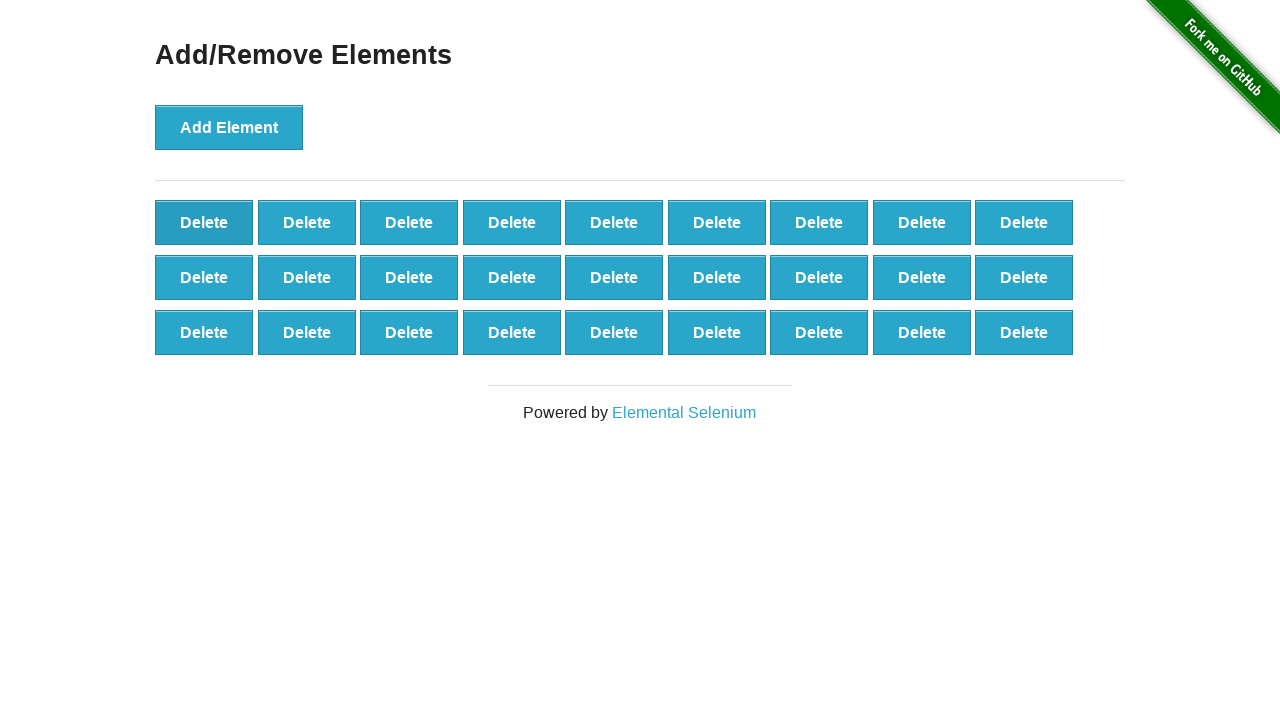

Clicked delete button to remove element (iteration 74/100) at (204, 222) on #elements button >> nth=0
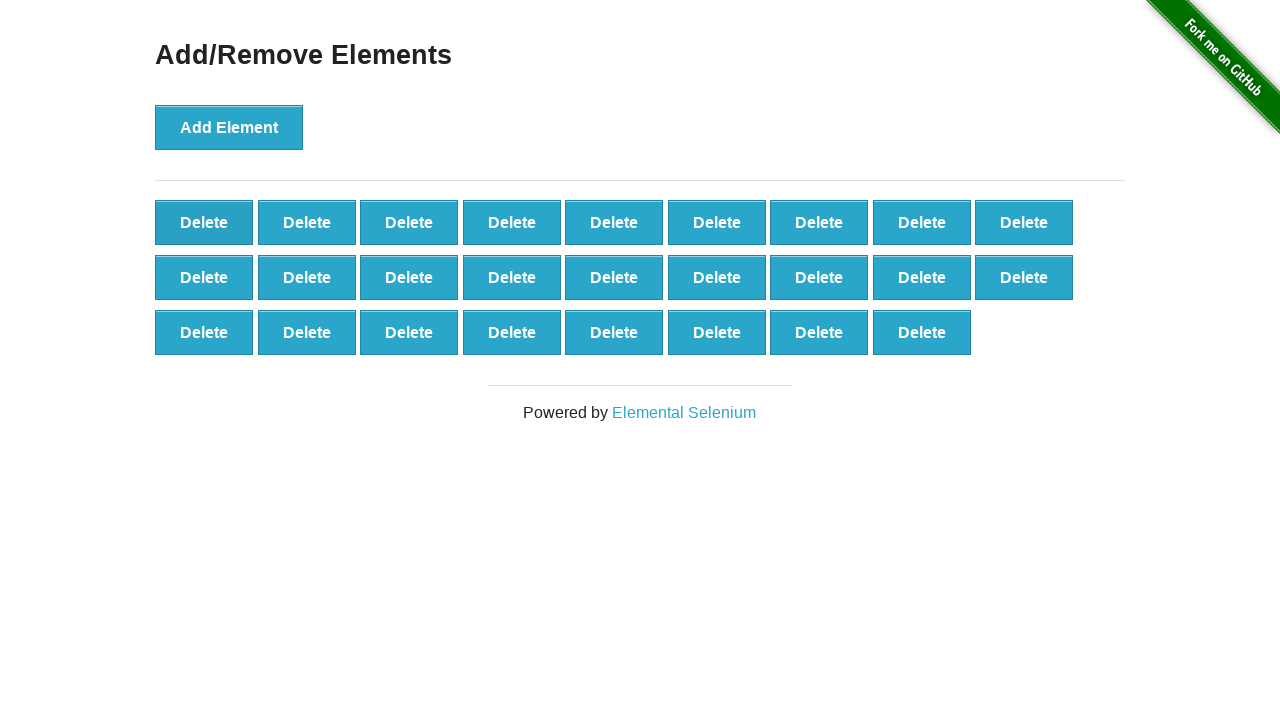

Clicked delete button to remove element (iteration 75/100) at (204, 222) on #elements button >> nth=0
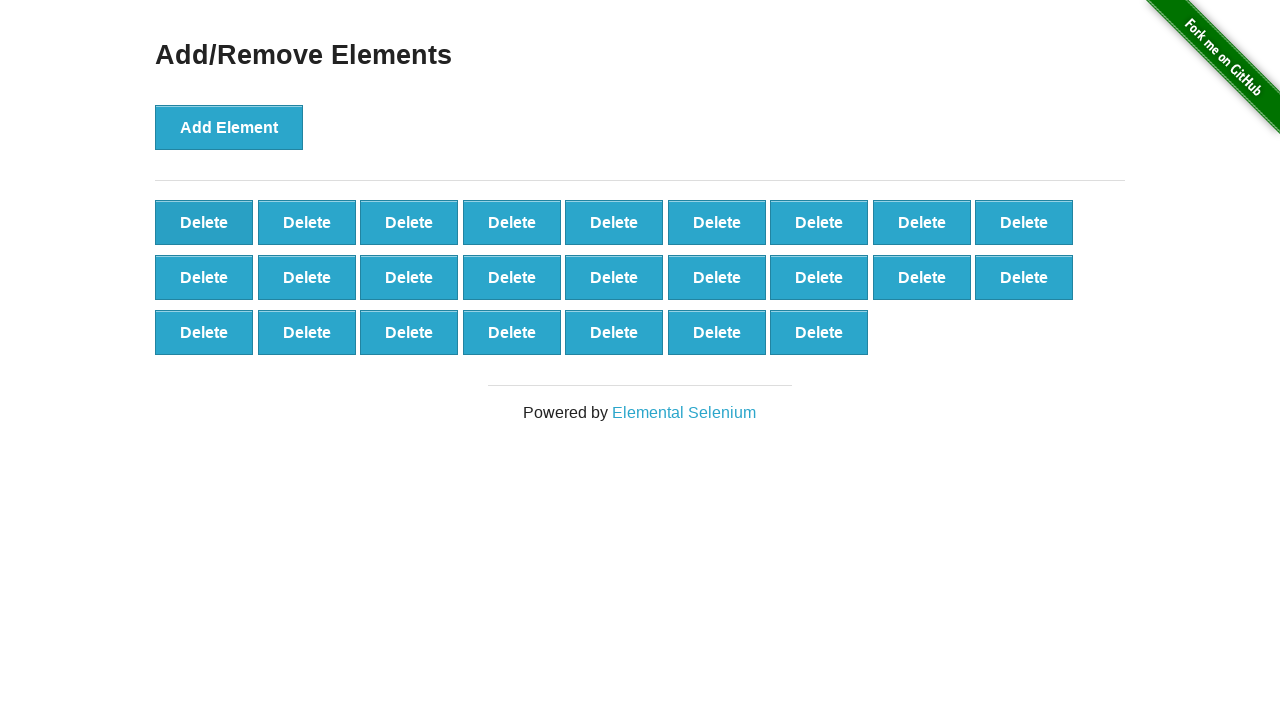

Clicked delete button to remove element (iteration 76/100) at (204, 222) on #elements button >> nth=0
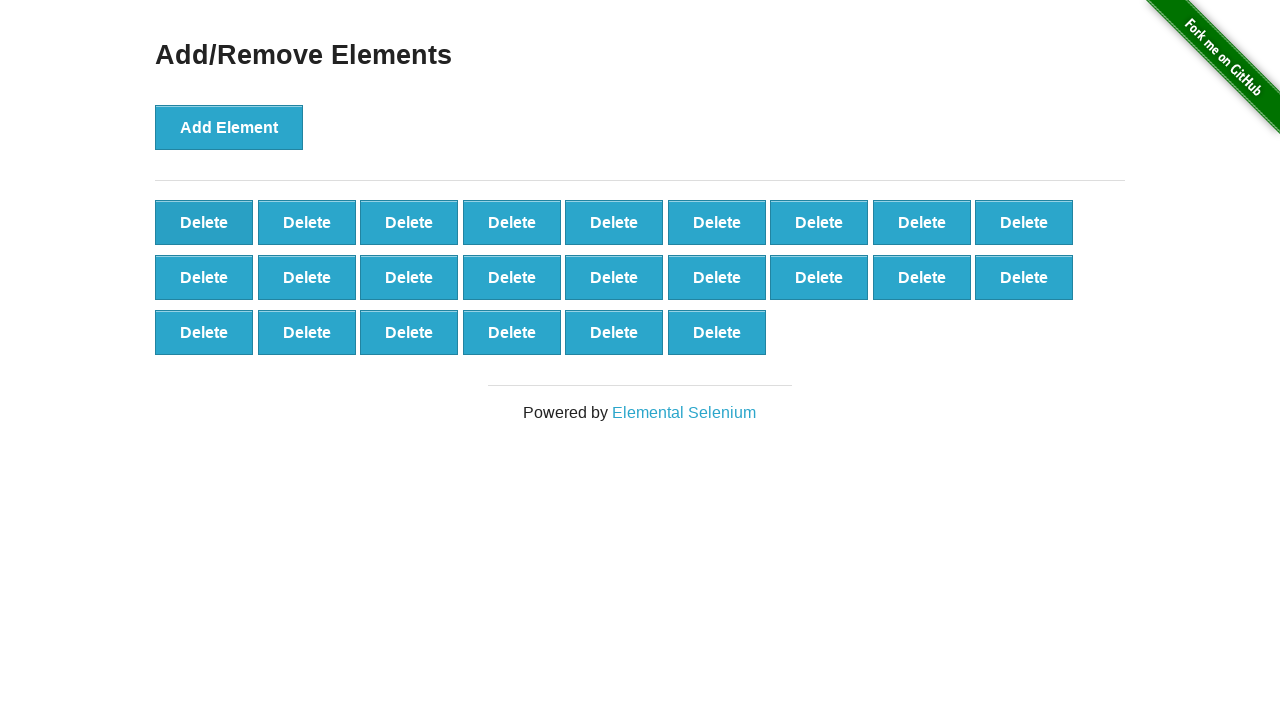

Clicked delete button to remove element (iteration 77/100) at (204, 222) on #elements button >> nth=0
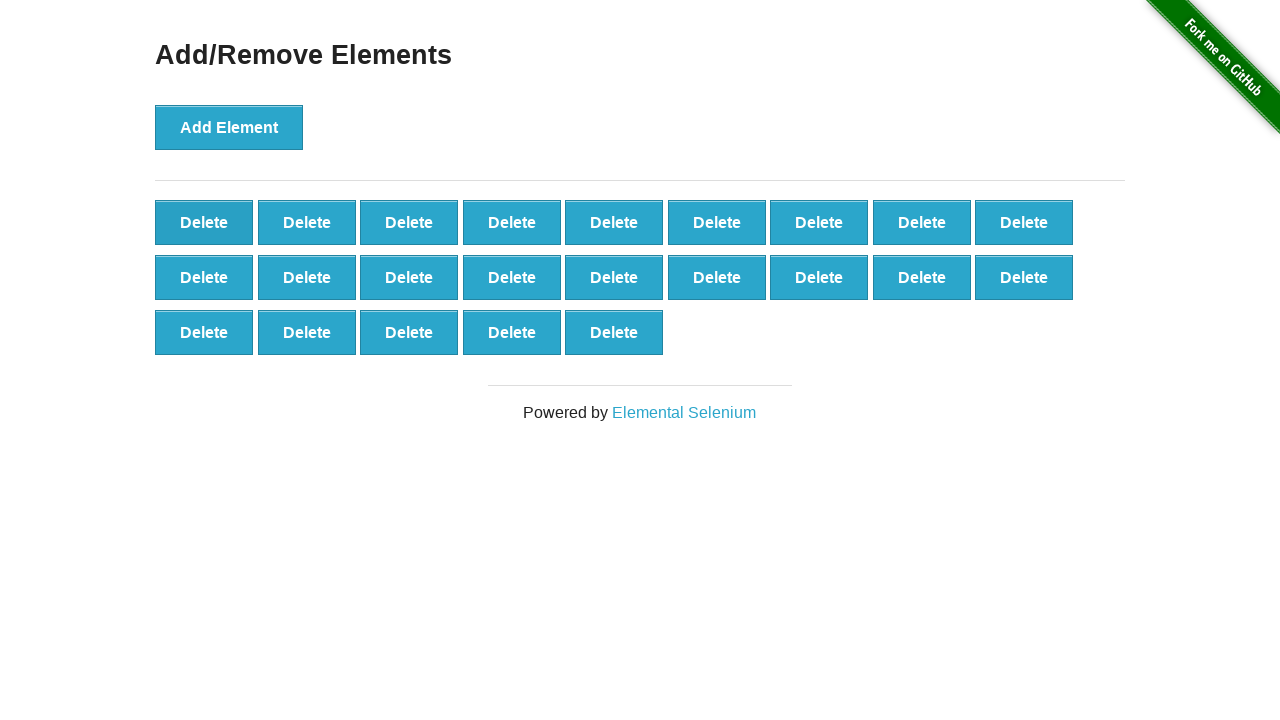

Clicked delete button to remove element (iteration 78/100) at (204, 222) on #elements button >> nth=0
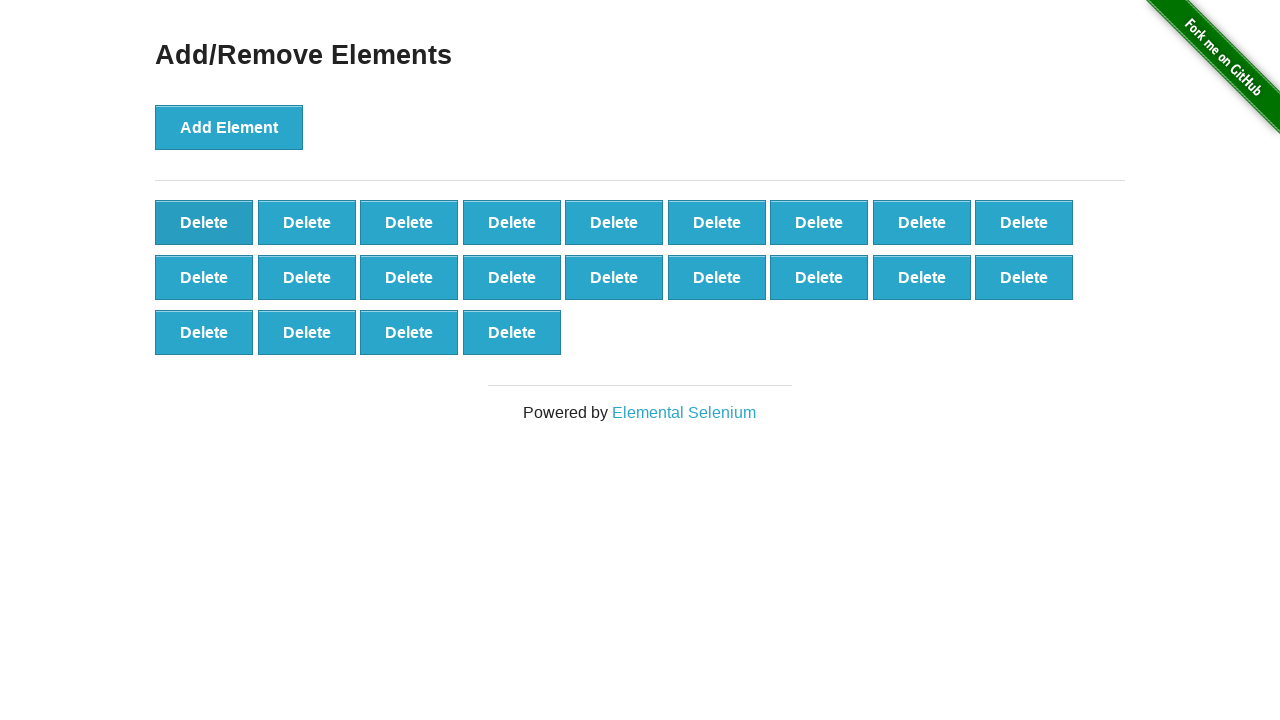

Clicked delete button to remove element (iteration 79/100) at (204, 222) on #elements button >> nth=0
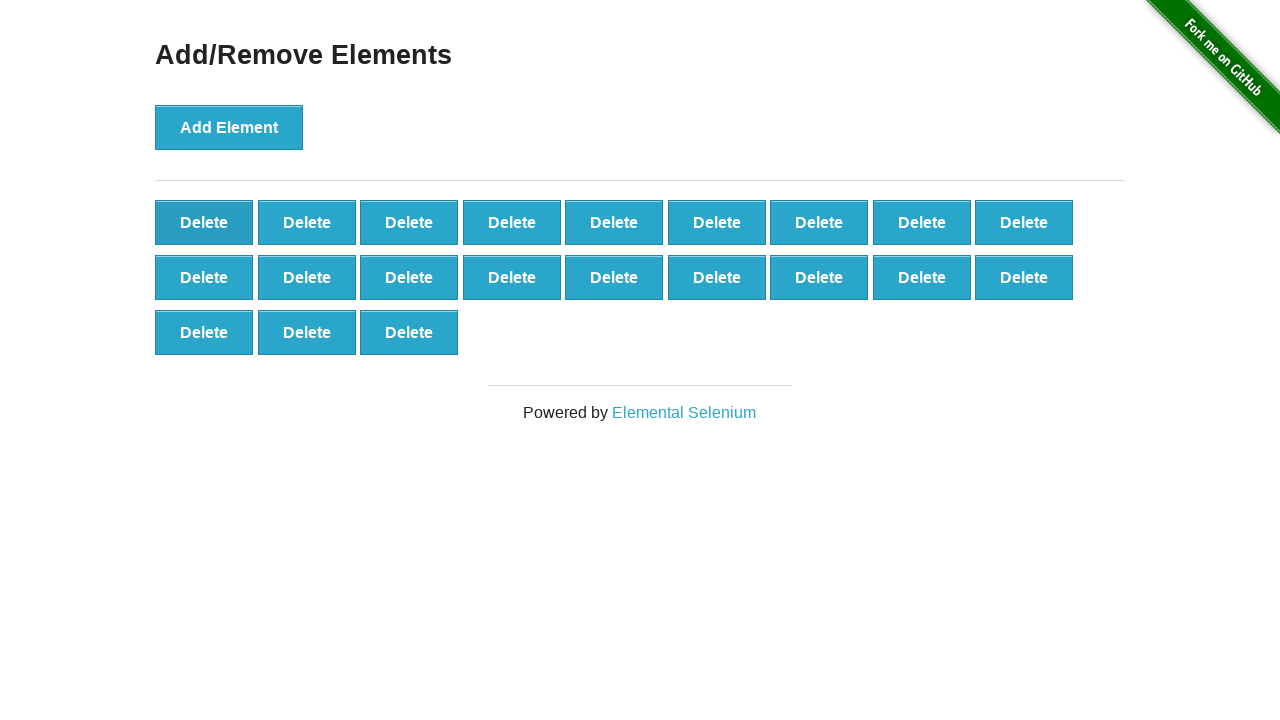

Clicked delete button to remove element (iteration 80/100) at (204, 222) on #elements button >> nth=0
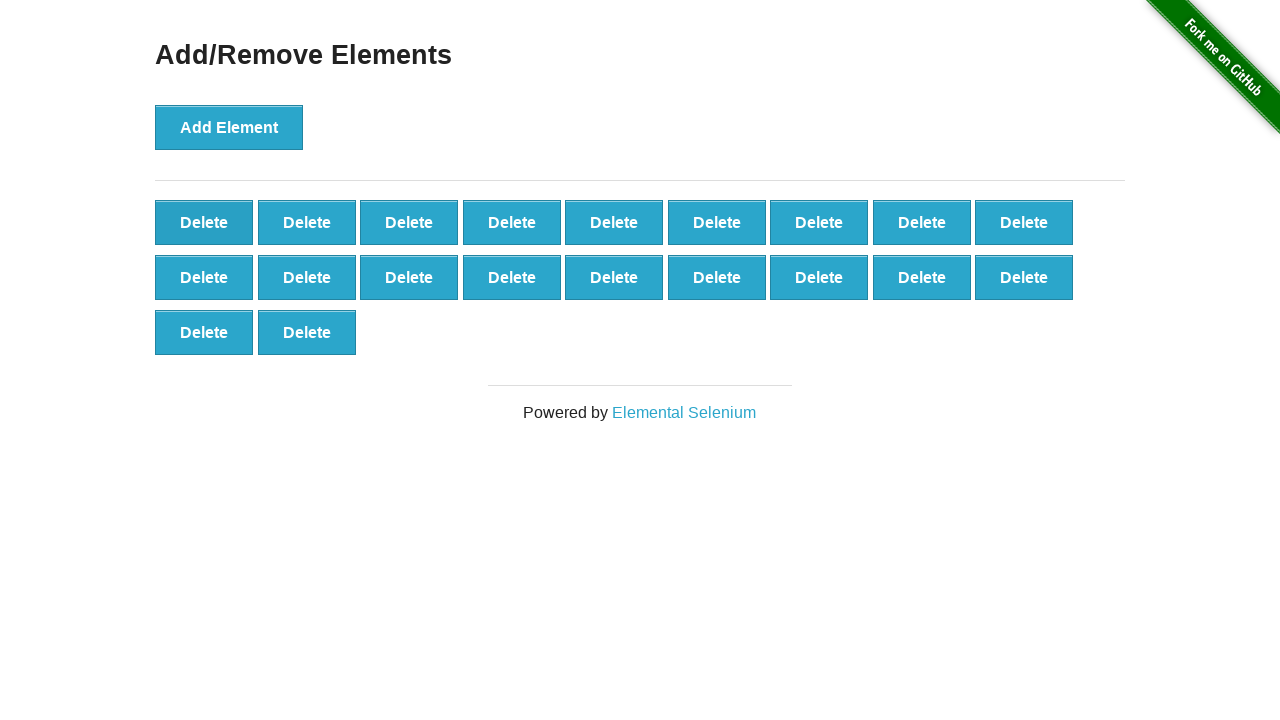

Clicked delete button to remove element (iteration 81/100) at (204, 222) on #elements button >> nth=0
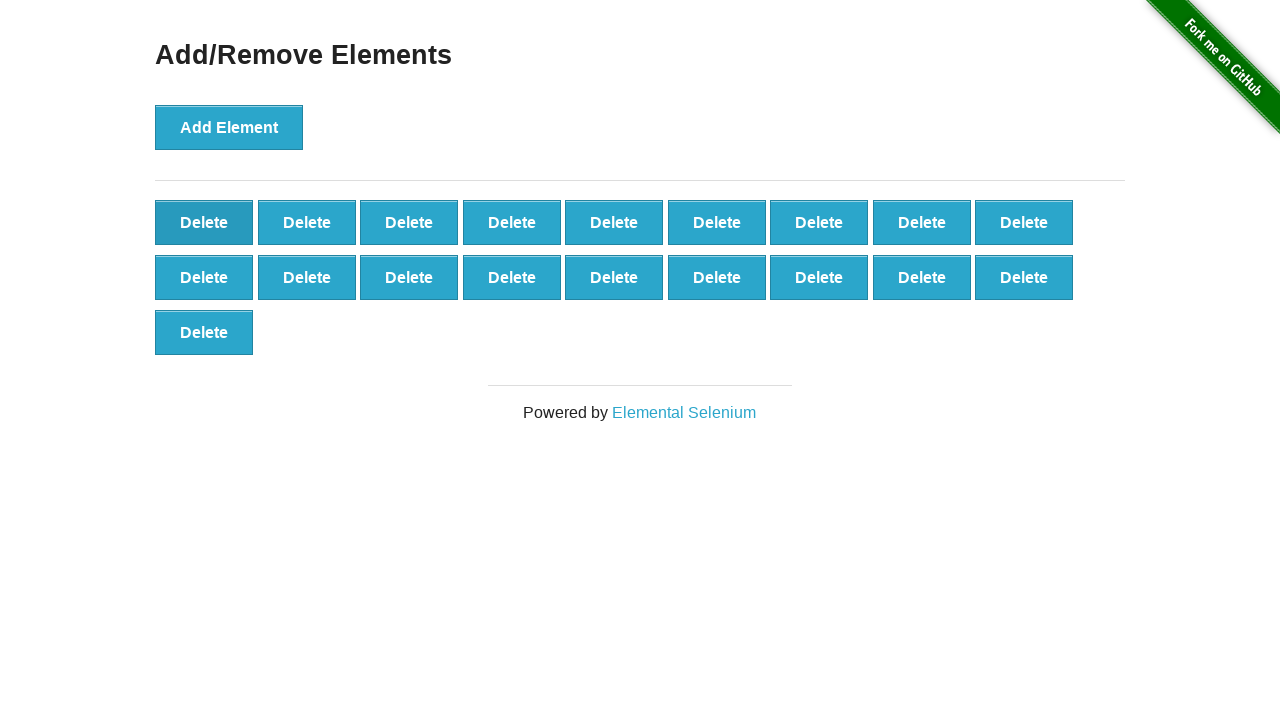

Clicked delete button to remove element (iteration 82/100) at (204, 222) on #elements button >> nth=0
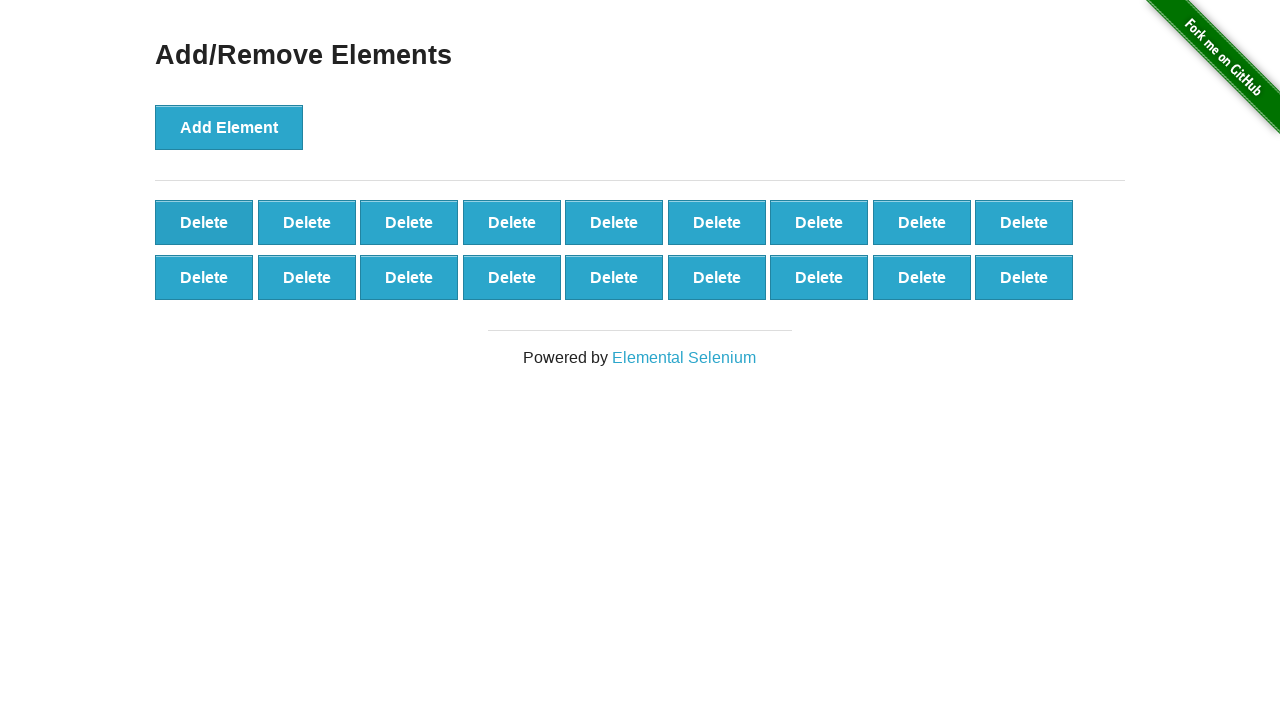

Clicked delete button to remove element (iteration 83/100) at (204, 222) on #elements button >> nth=0
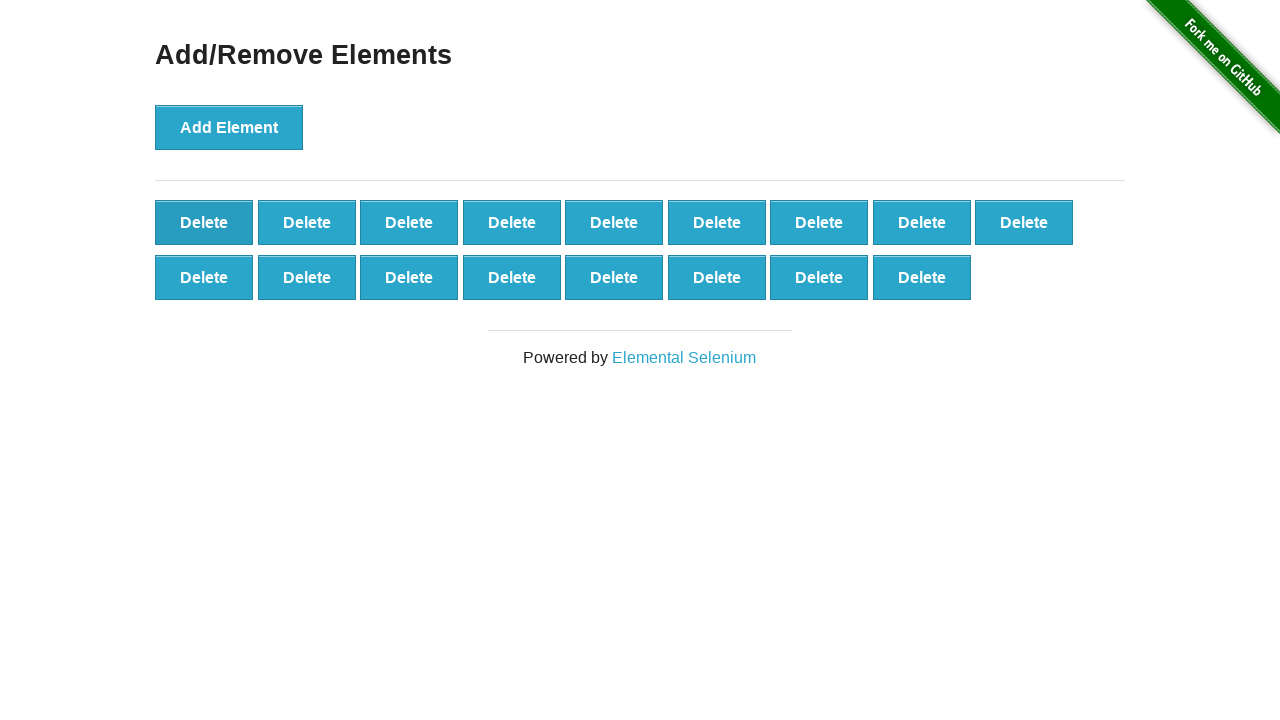

Clicked delete button to remove element (iteration 84/100) at (204, 222) on #elements button >> nth=0
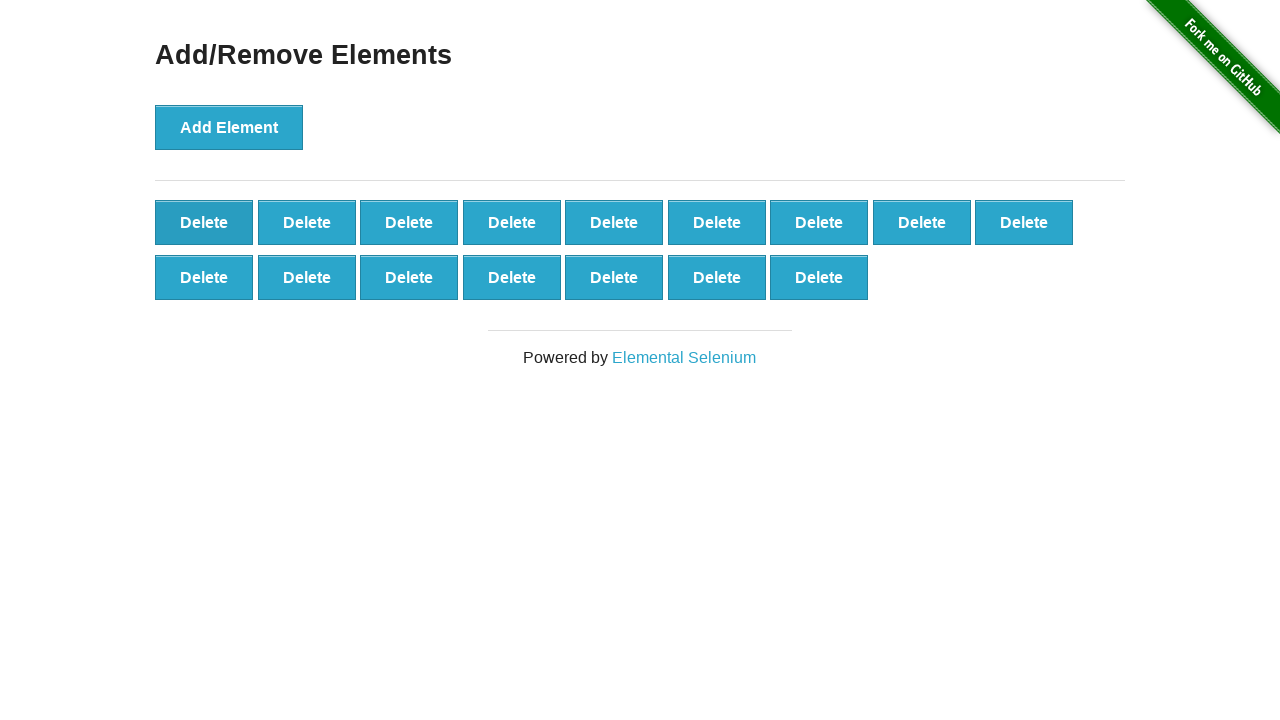

Clicked delete button to remove element (iteration 85/100) at (204, 222) on #elements button >> nth=0
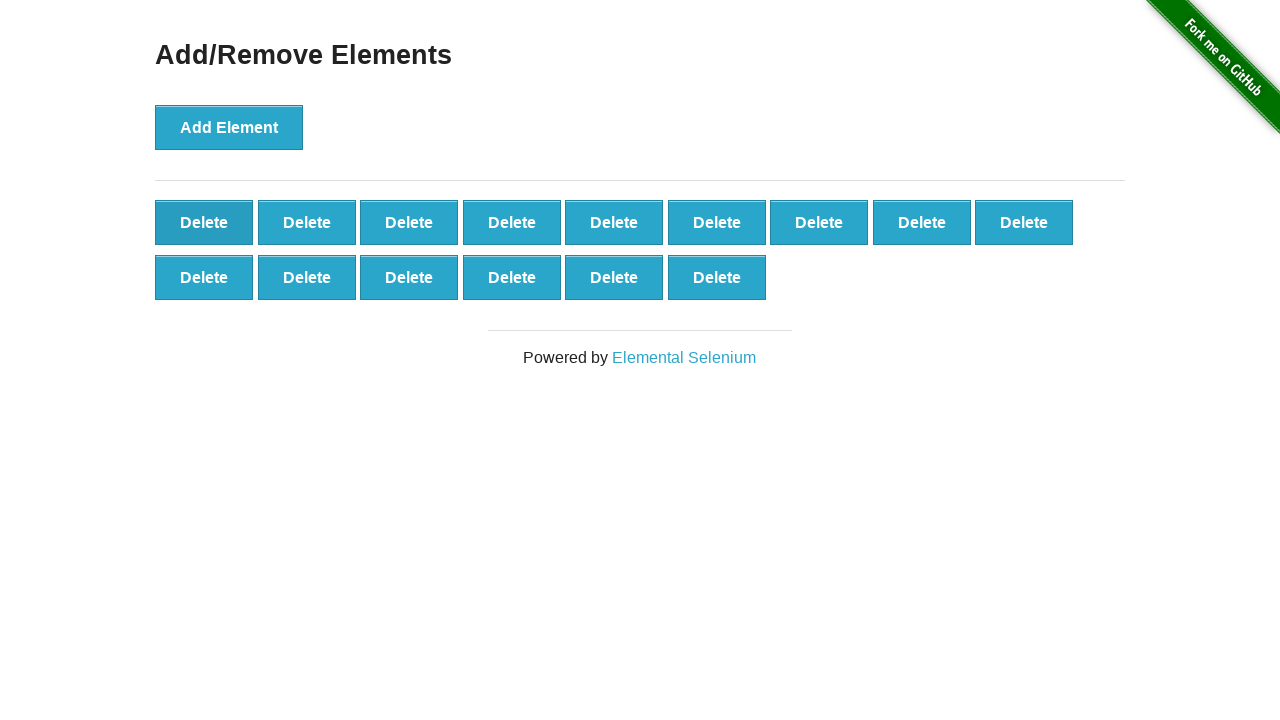

Clicked delete button to remove element (iteration 86/100) at (204, 222) on #elements button >> nth=0
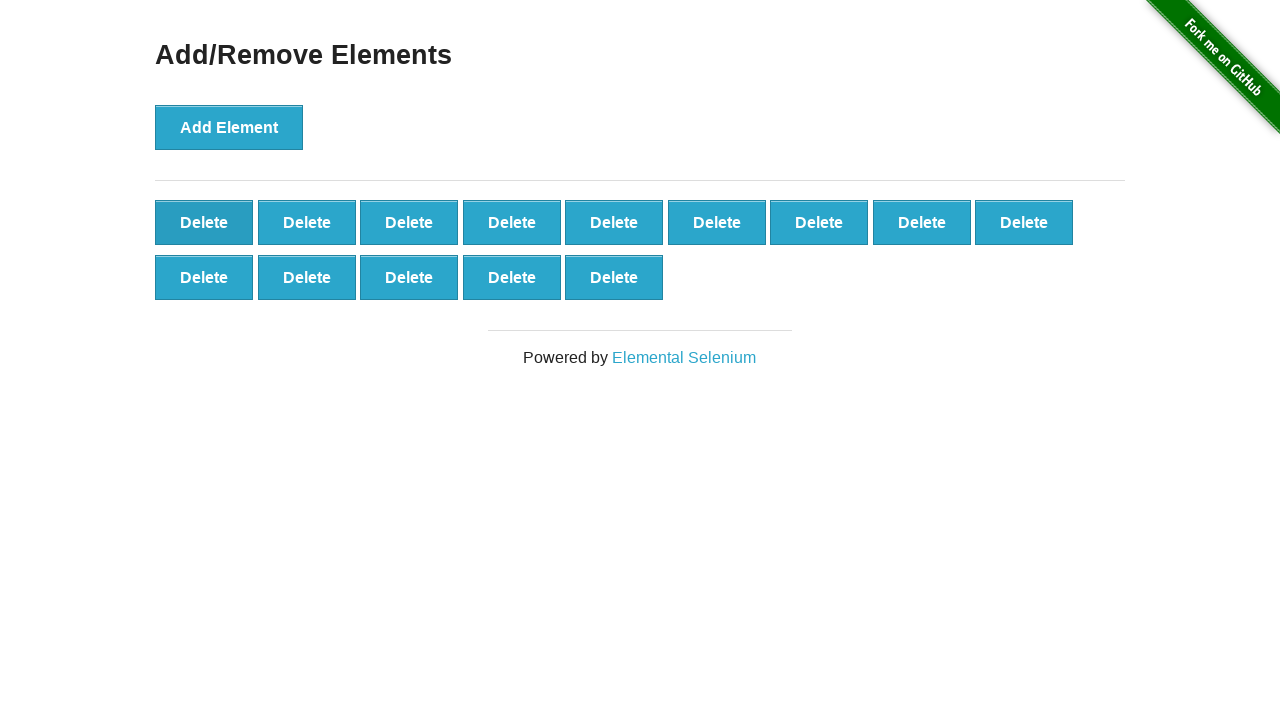

Clicked delete button to remove element (iteration 87/100) at (204, 222) on #elements button >> nth=0
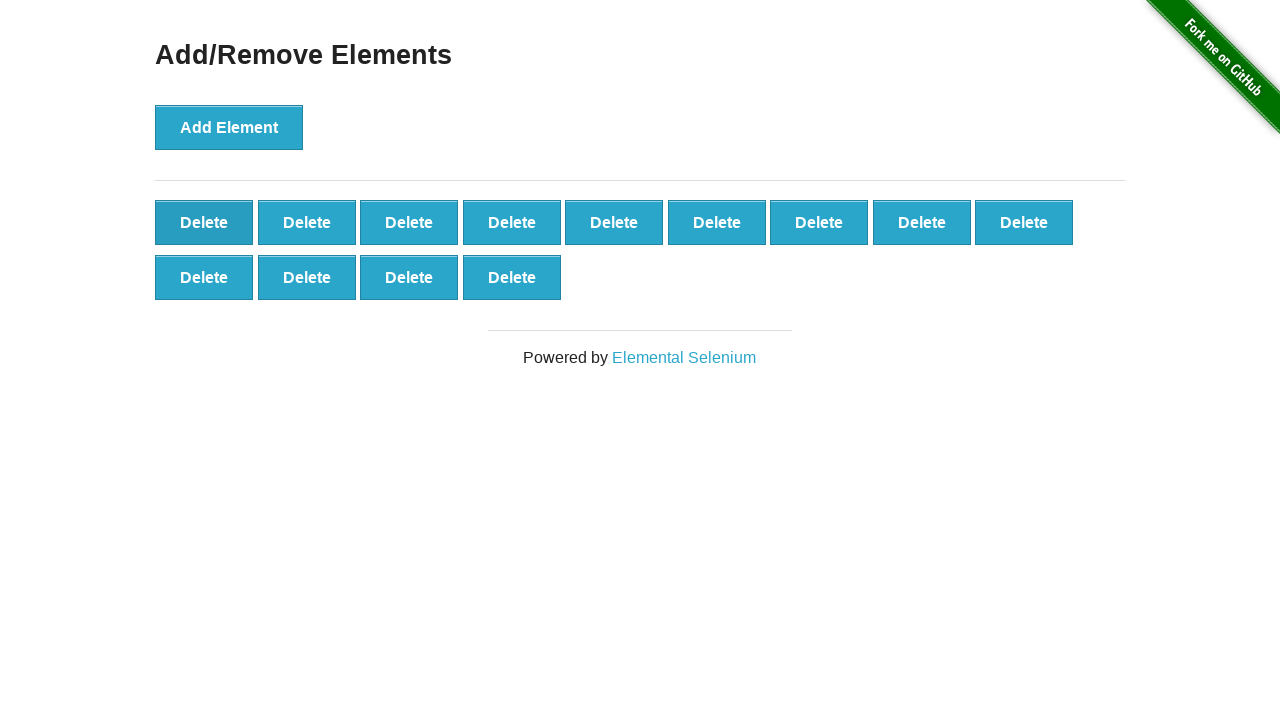

Clicked delete button to remove element (iteration 88/100) at (204, 222) on #elements button >> nth=0
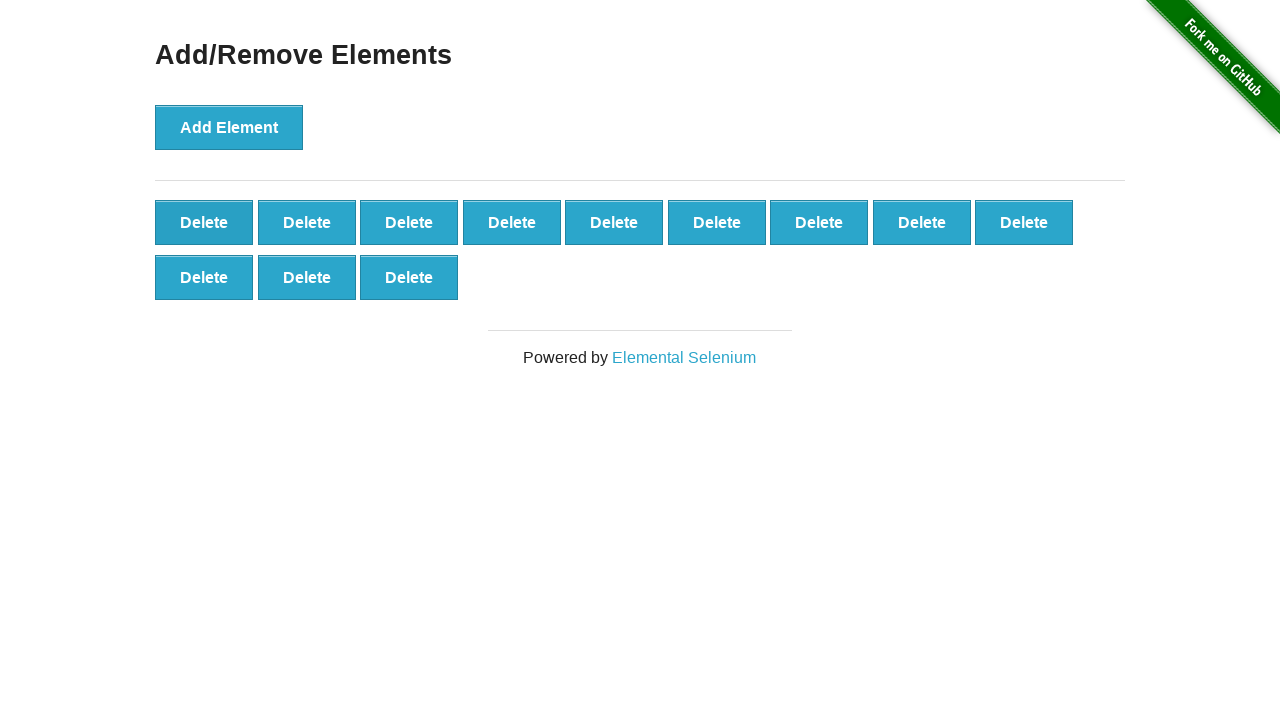

Clicked delete button to remove element (iteration 89/100) at (204, 222) on #elements button >> nth=0
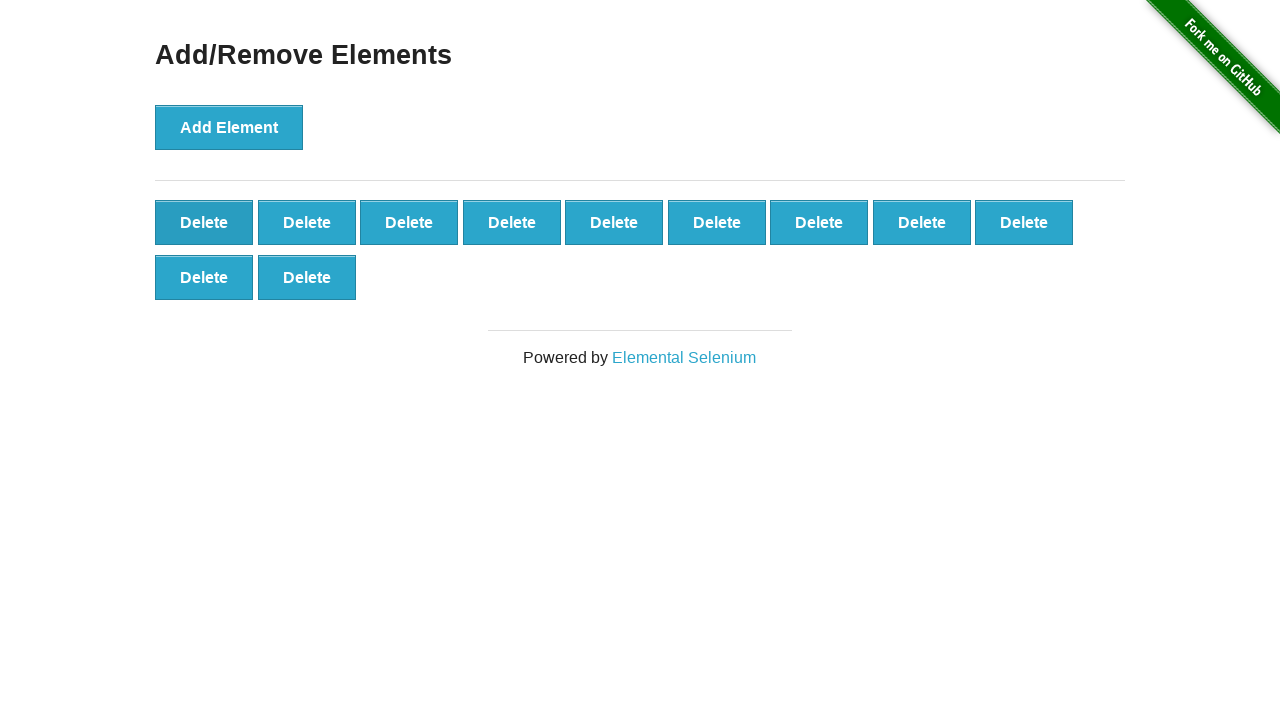

Clicked delete button to remove element (iteration 90/100) at (204, 222) on #elements button >> nth=0
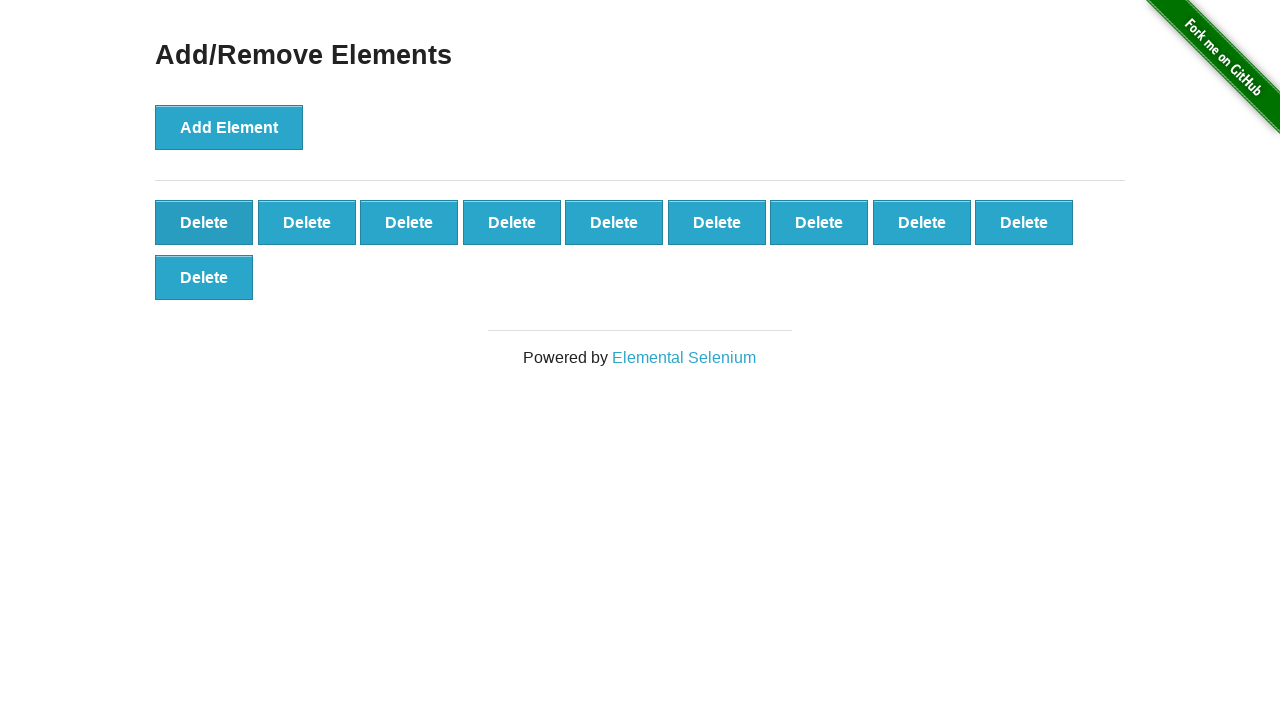

Clicked delete button to remove element (iteration 91/100) at (204, 222) on #elements button >> nth=0
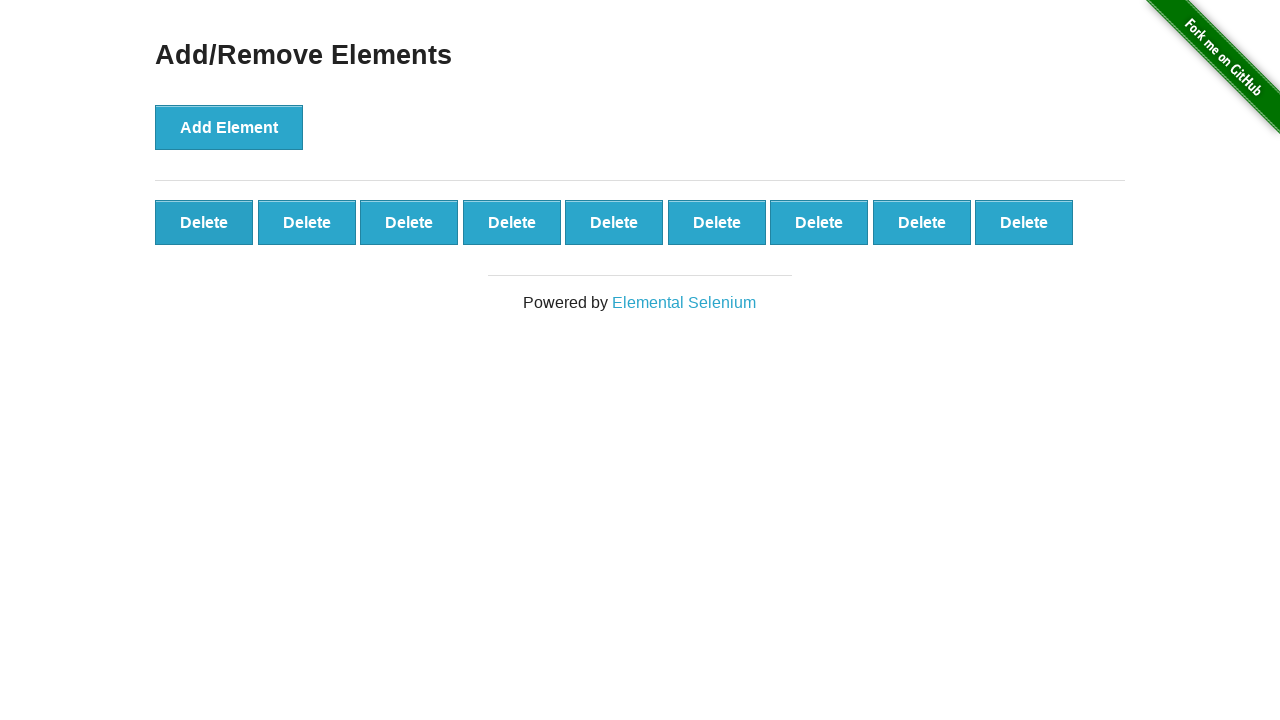

Clicked delete button to remove element (iteration 92/100) at (204, 222) on #elements button >> nth=0
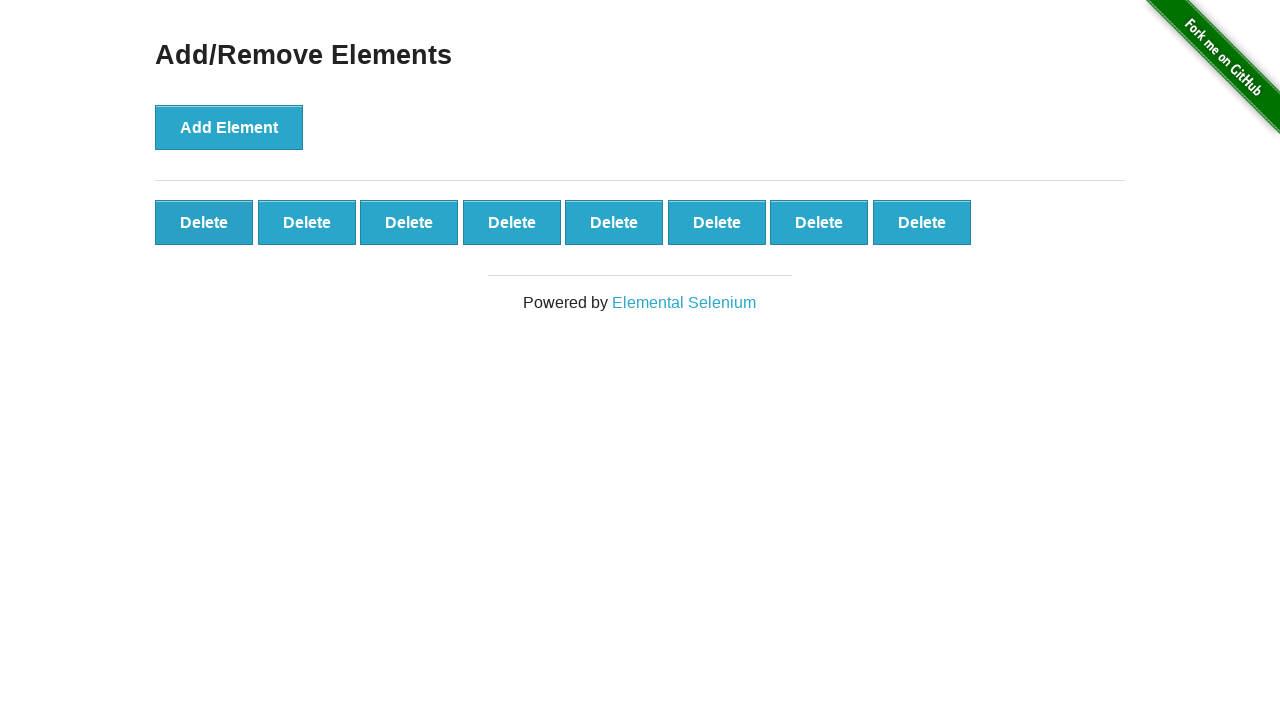

Clicked delete button to remove element (iteration 93/100) at (204, 222) on #elements button >> nth=0
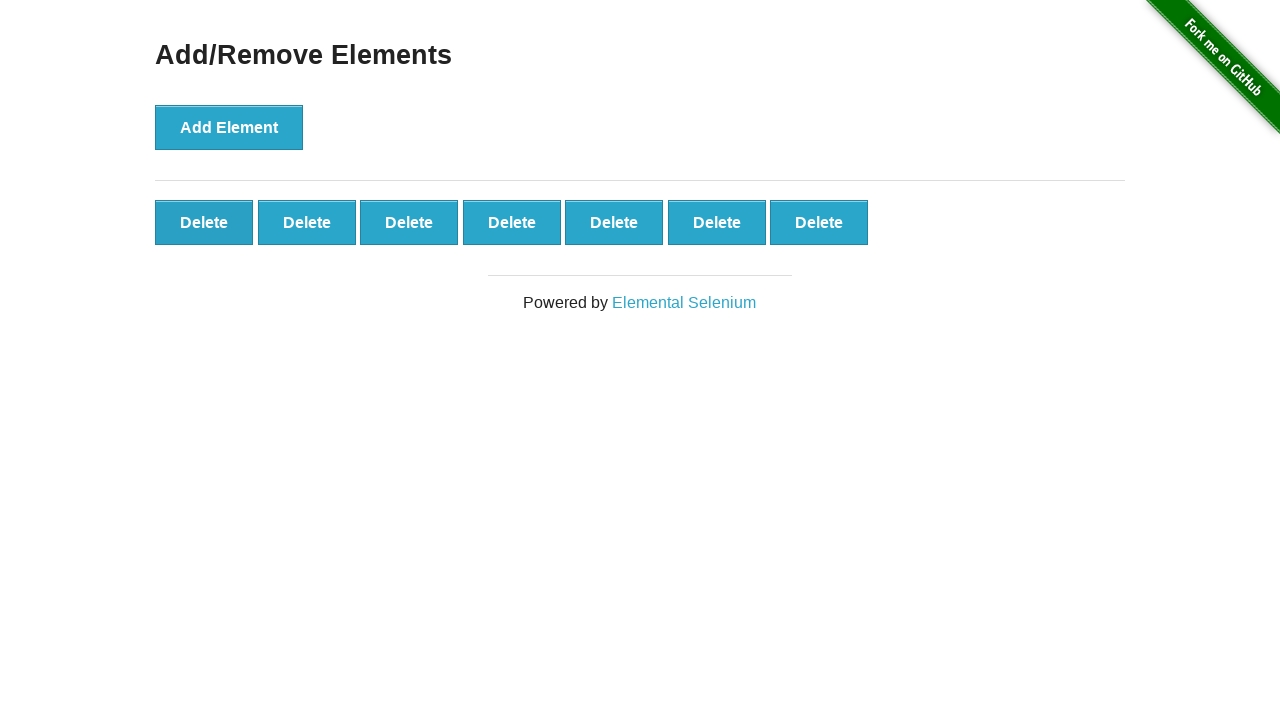

Clicked delete button to remove element (iteration 94/100) at (204, 222) on #elements button >> nth=0
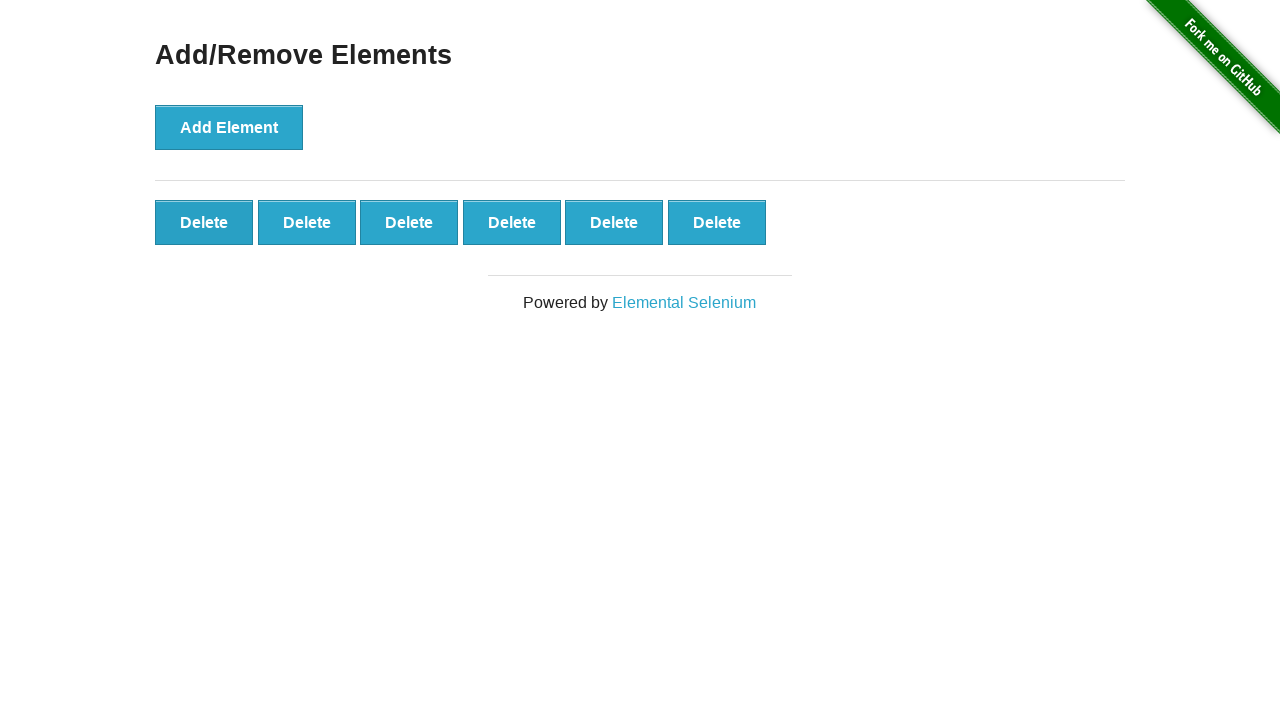

Clicked delete button to remove element (iteration 95/100) at (204, 222) on #elements button >> nth=0
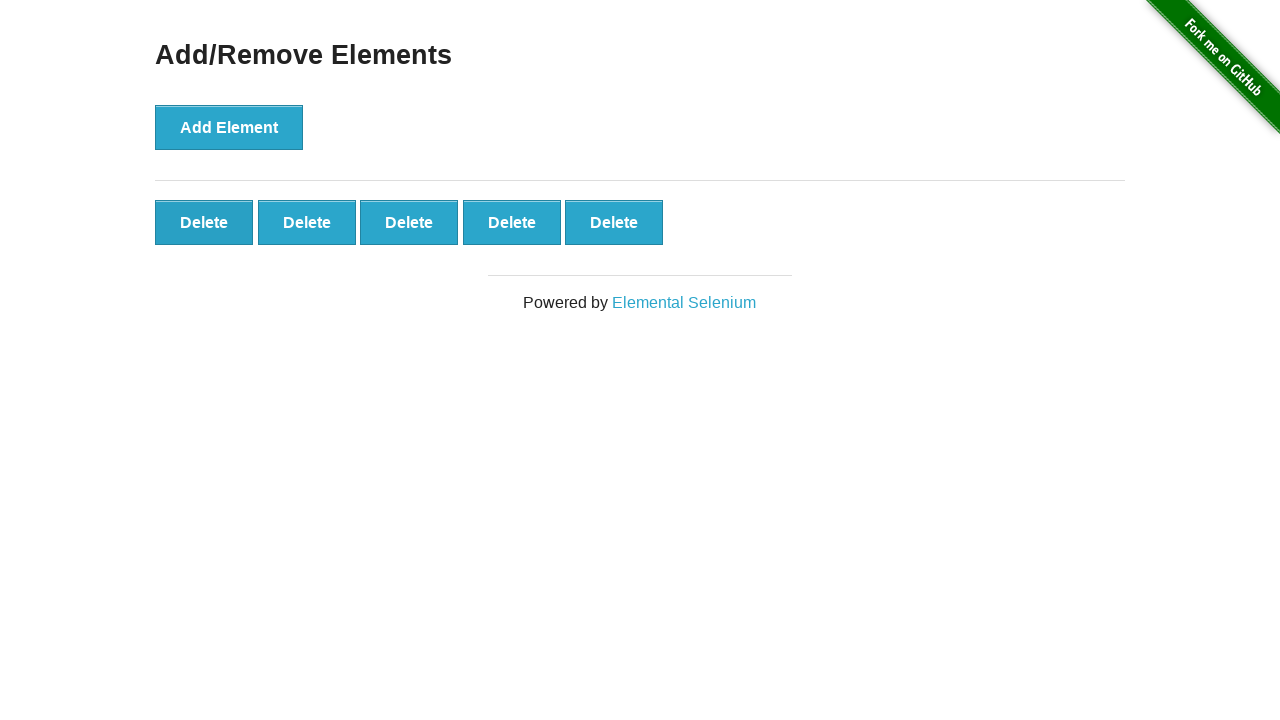

Clicked delete button to remove element (iteration 96/100) at (204, 222) on #elements button >> nth=0
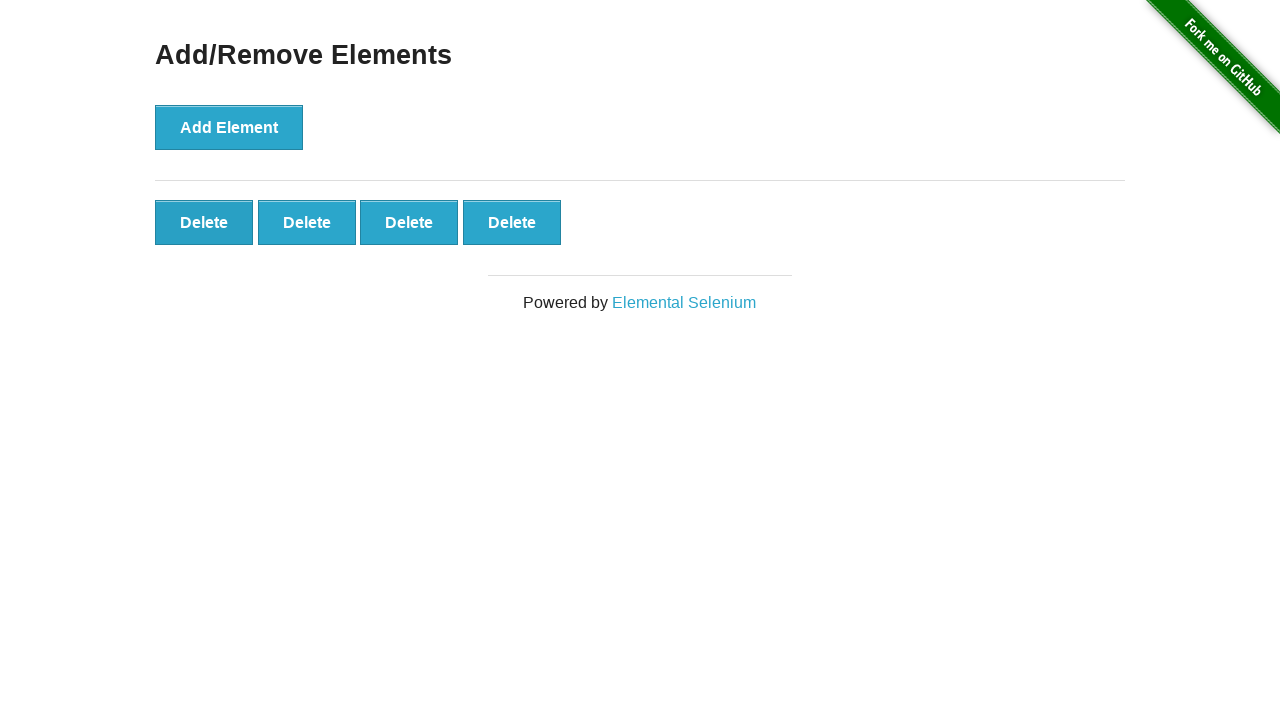

Clicked delete button to remove element (iteration 97/100) at (204, 222) on #elements button >> nth=0
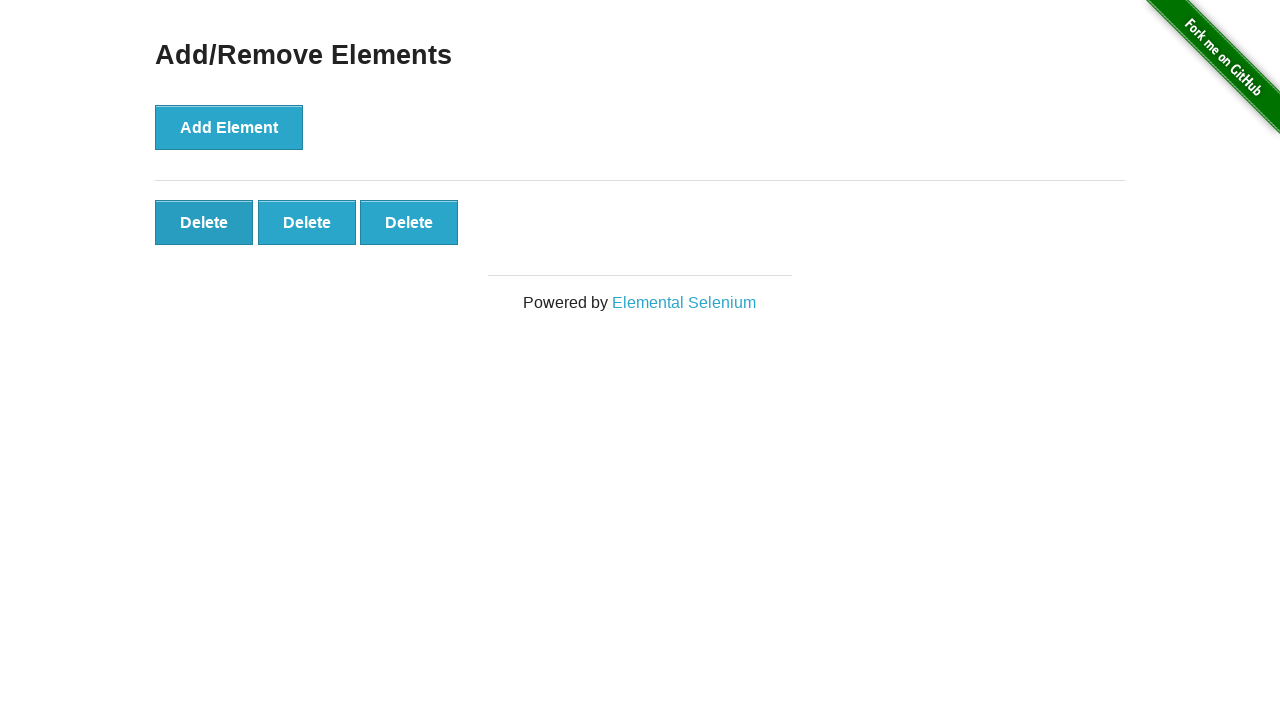

Clicked delete button to remove element (iteration 98/100) at (204, 222) on #elements button >> nth=0
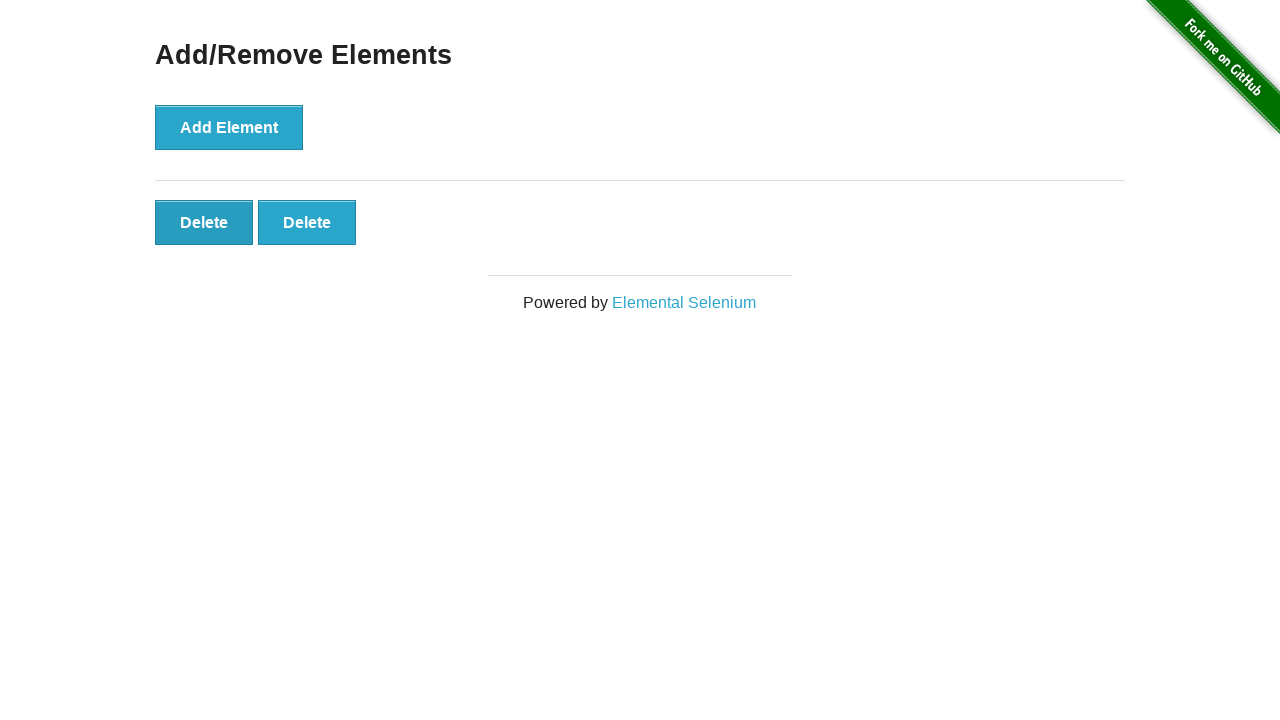

Clicked delete button to remove element (iteration 99/100) at (204, 222) on #elements button >> nth=0
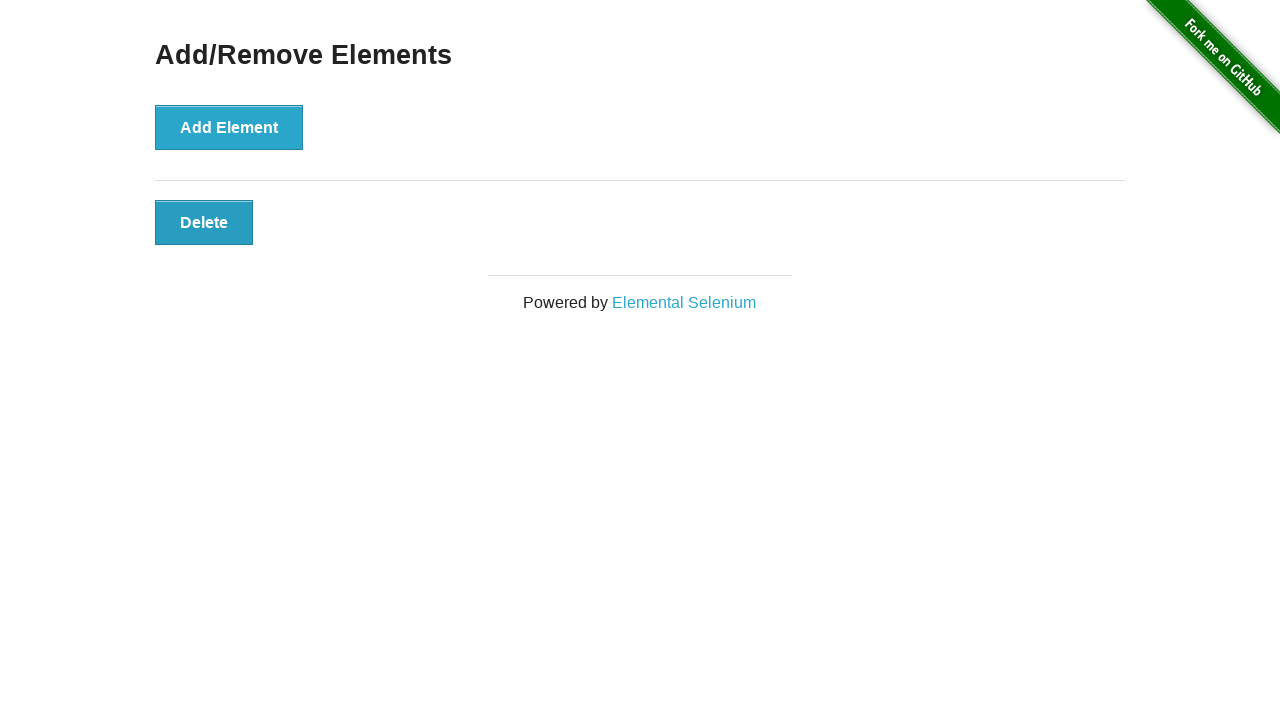

Clicked delete button to remove element (iteration 100/100) at (204, 222) on #elements button >> nth=0
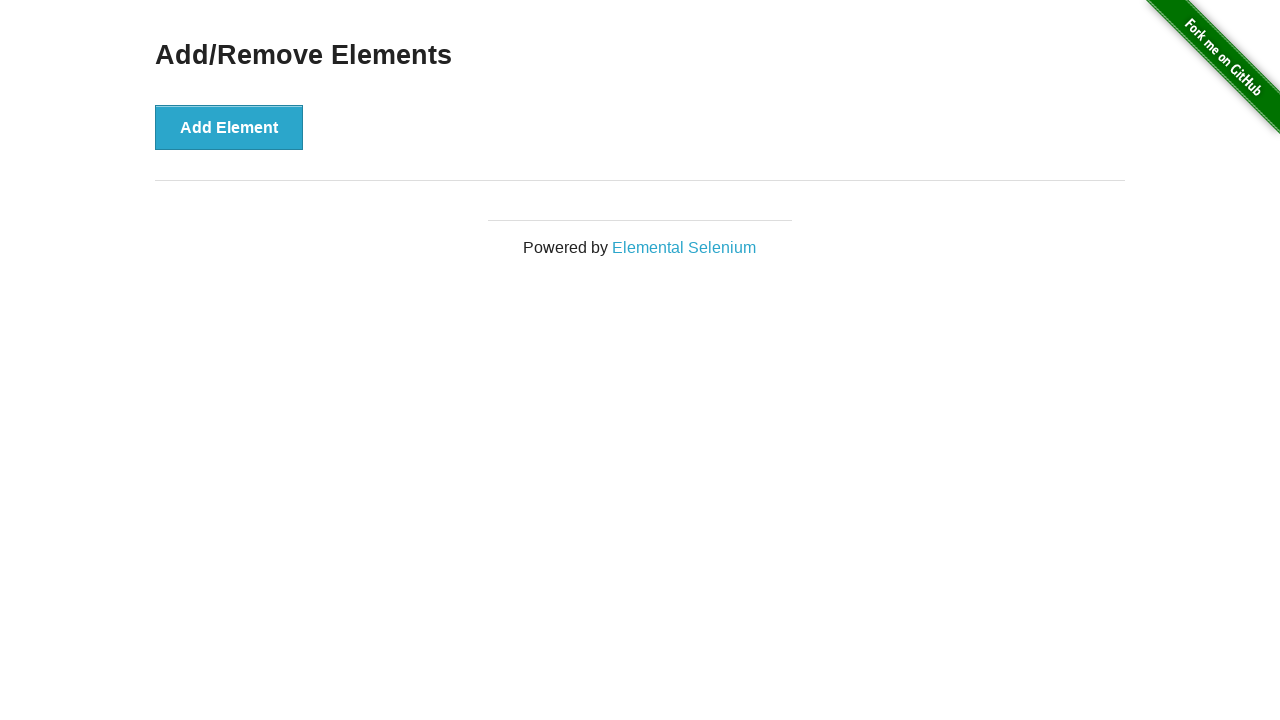

Verified all delete buttons have been removed from the page
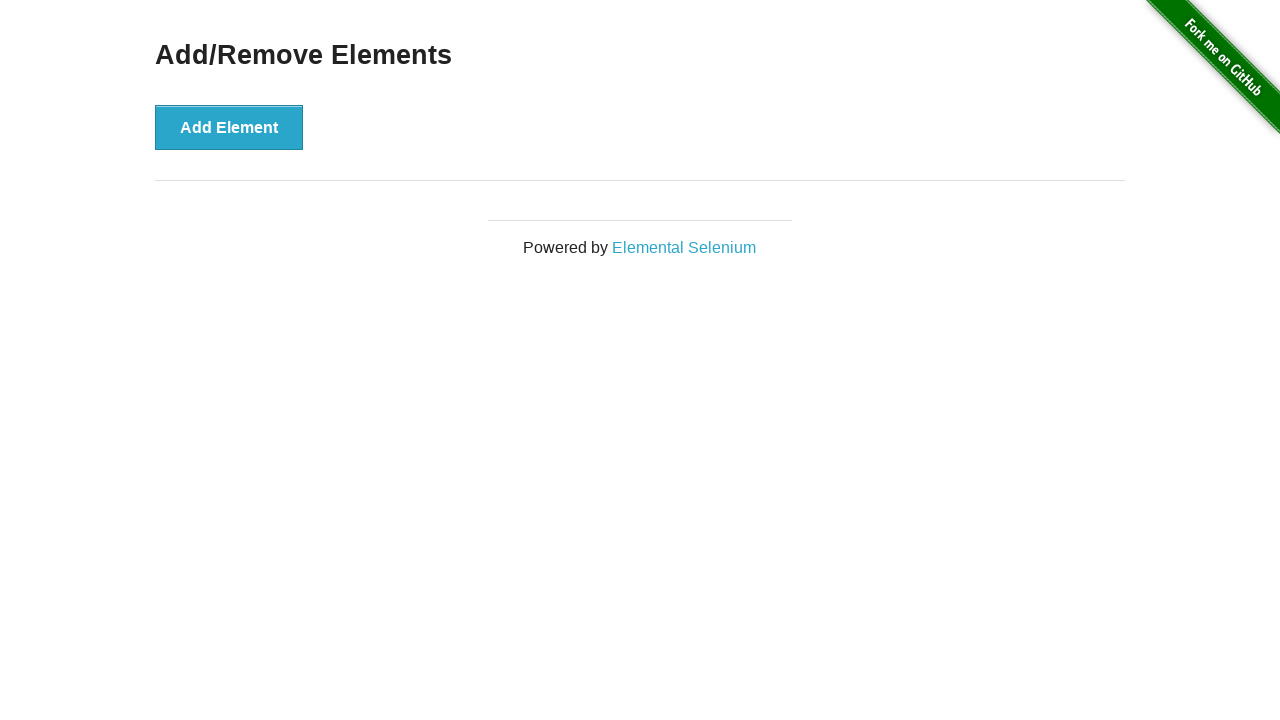

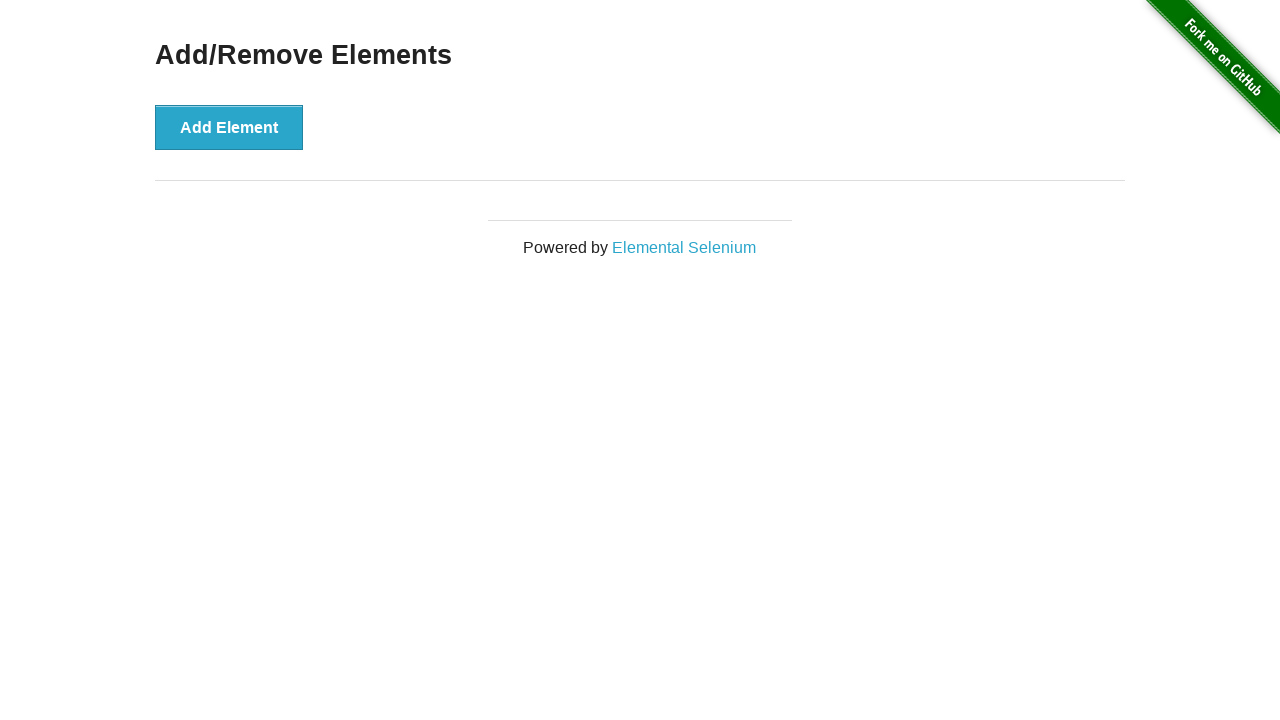